Tests jQuery UI datepicker functionality by switching to the iframe, entering a date directly, and then navigating the datepicker calendar to select a specific date (March 30, 2021) using the navigation arrows.

Starting URL: https://jqueryui.com/datepicker/

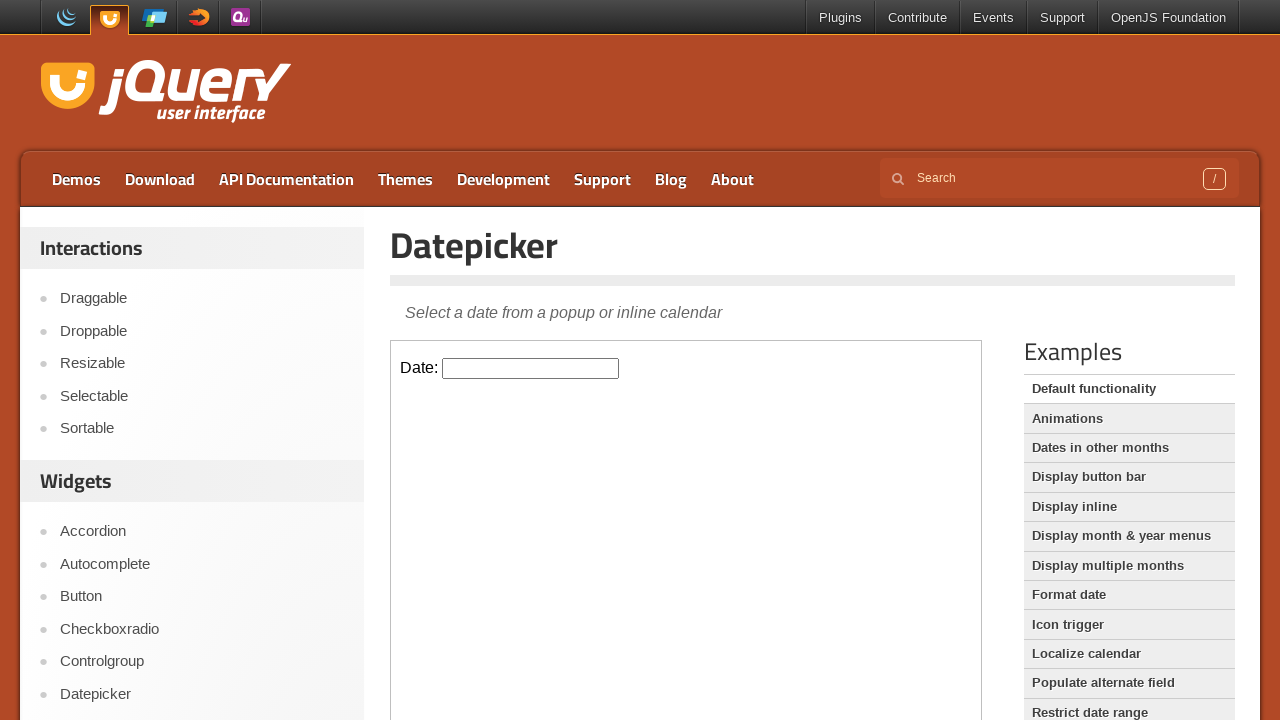

Set viewport size to 1920x1080
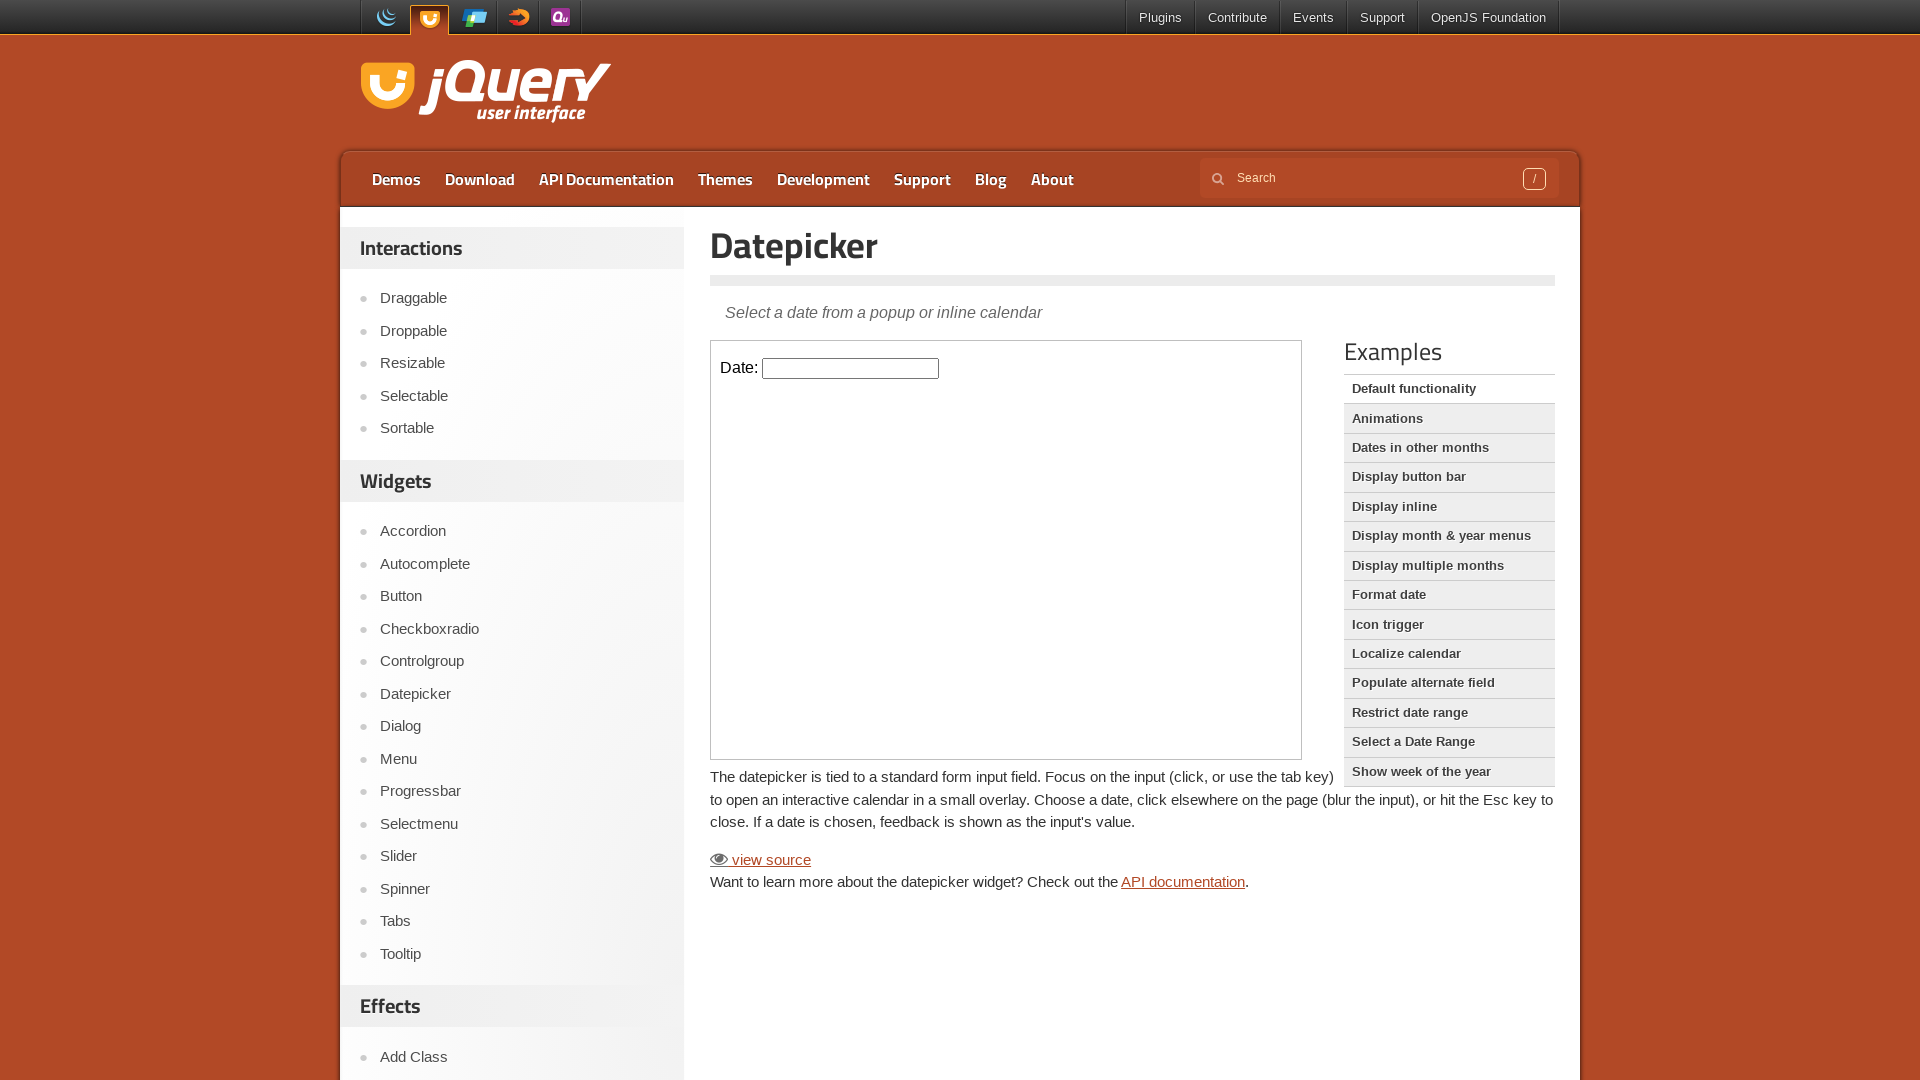

Located iframe containing datepicker
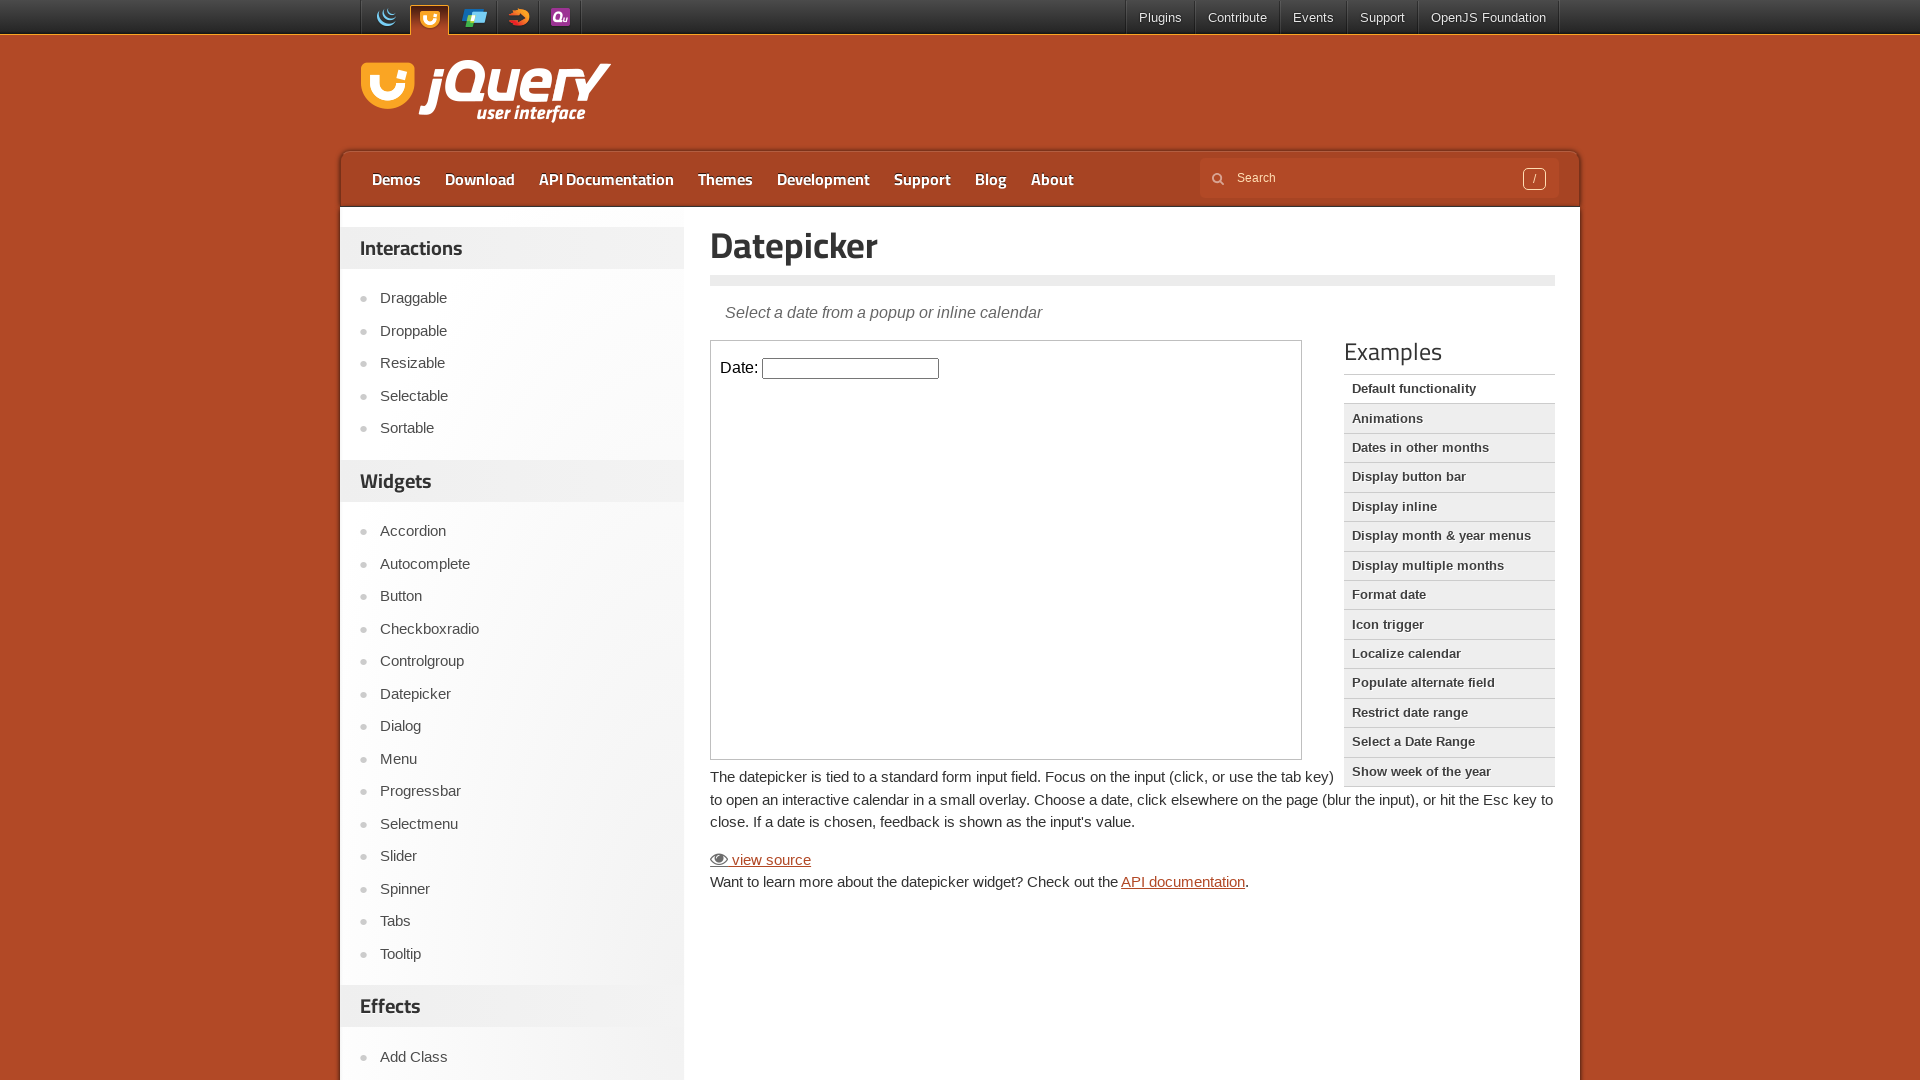

Filled datepicker input with date 05/30/2022 on iframe.demo-frame >> internal:control=enter-frame >> #datepicker
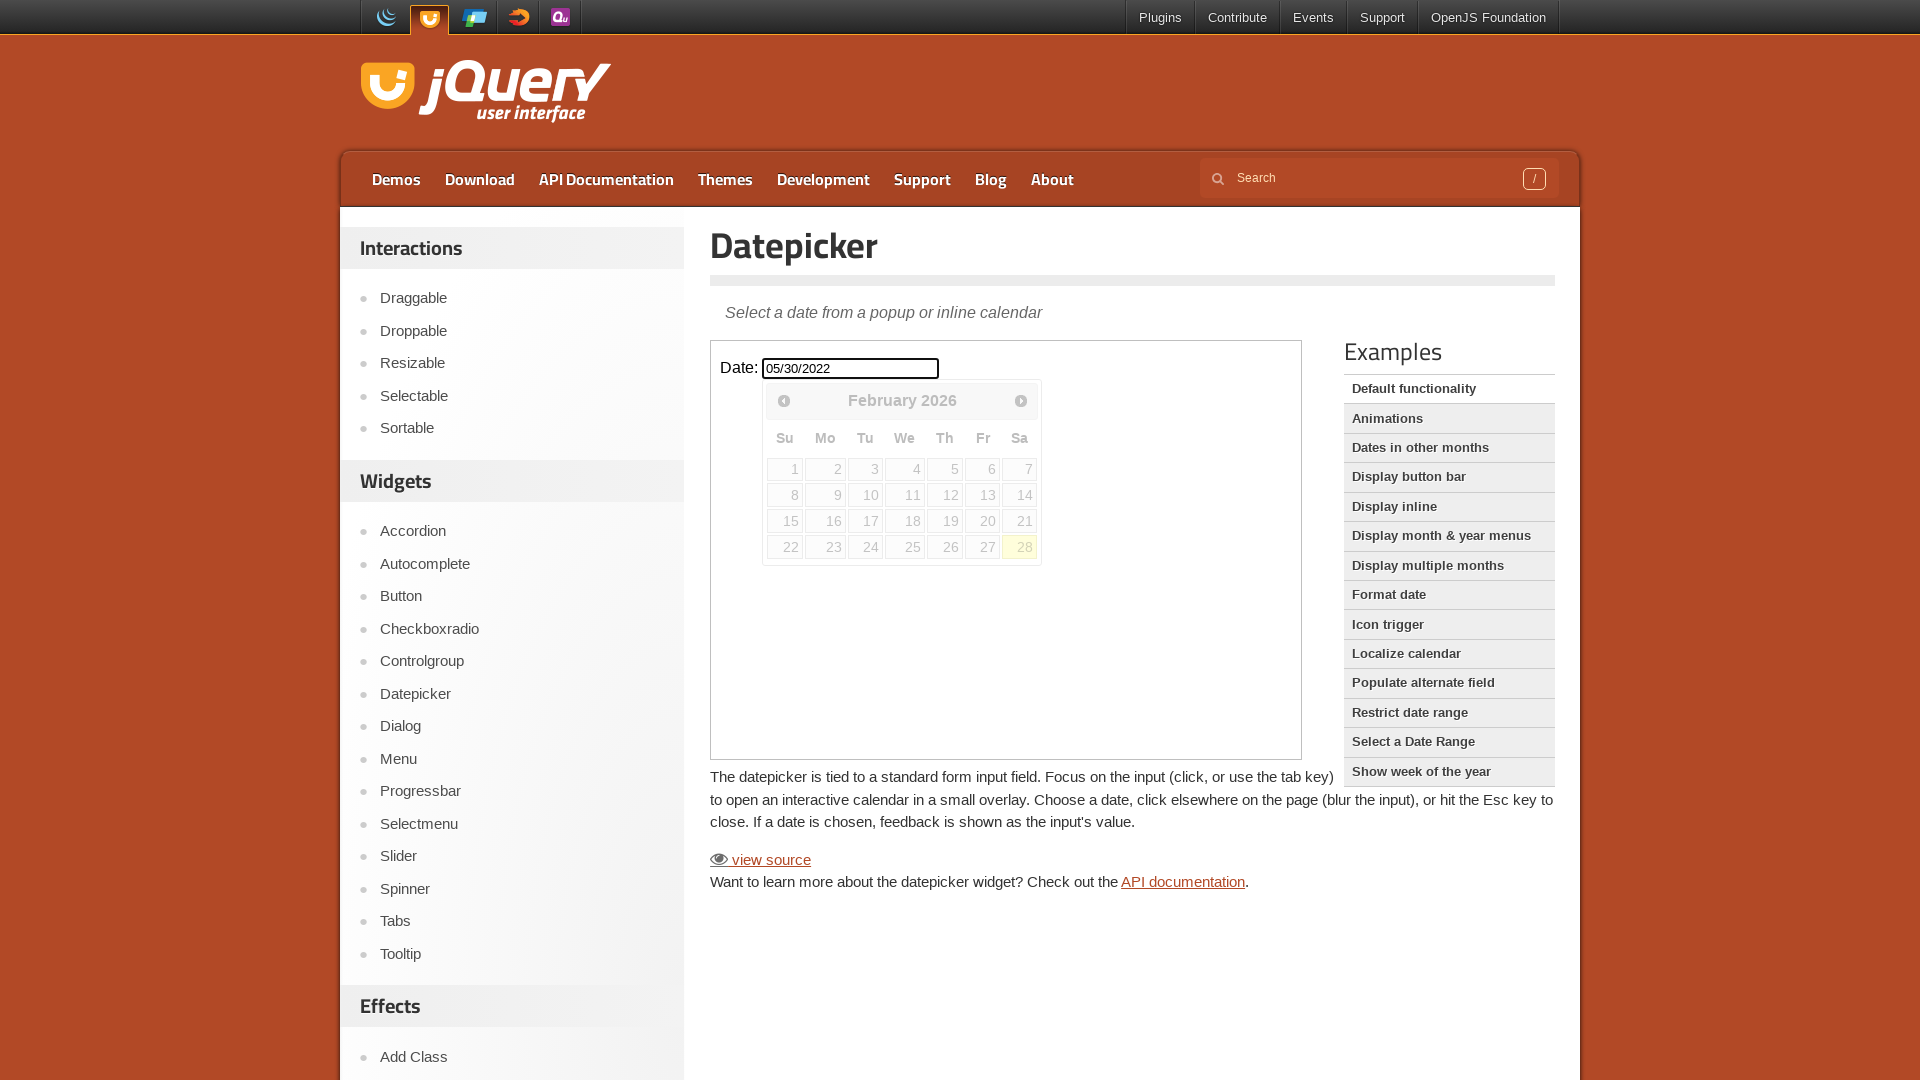

Cleared datepicker input field on iframe.demo-frame >> internal:control=enter-frame >> #datepicker
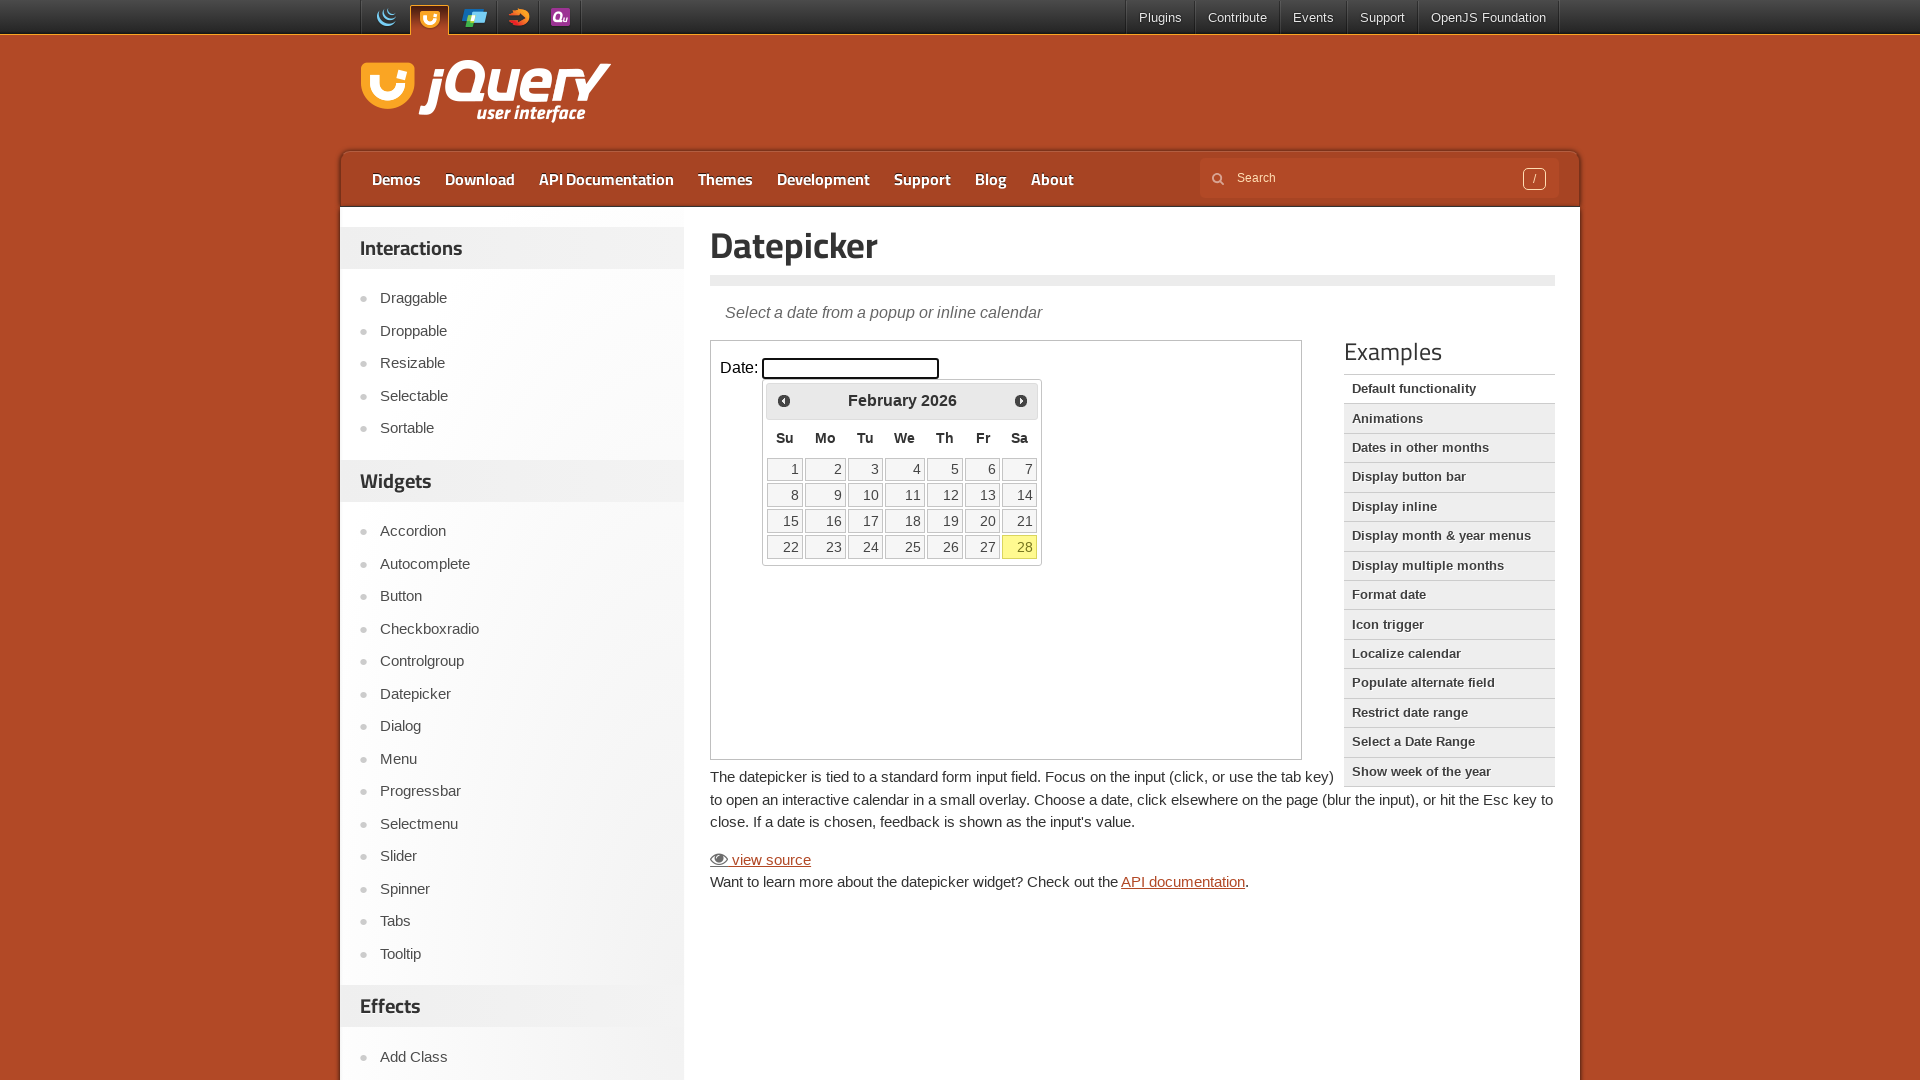

Clicked datepicker input to open calendar at (851, 368) on iframe.demo-frame >> internal:control=enter-frame >> #datepicker
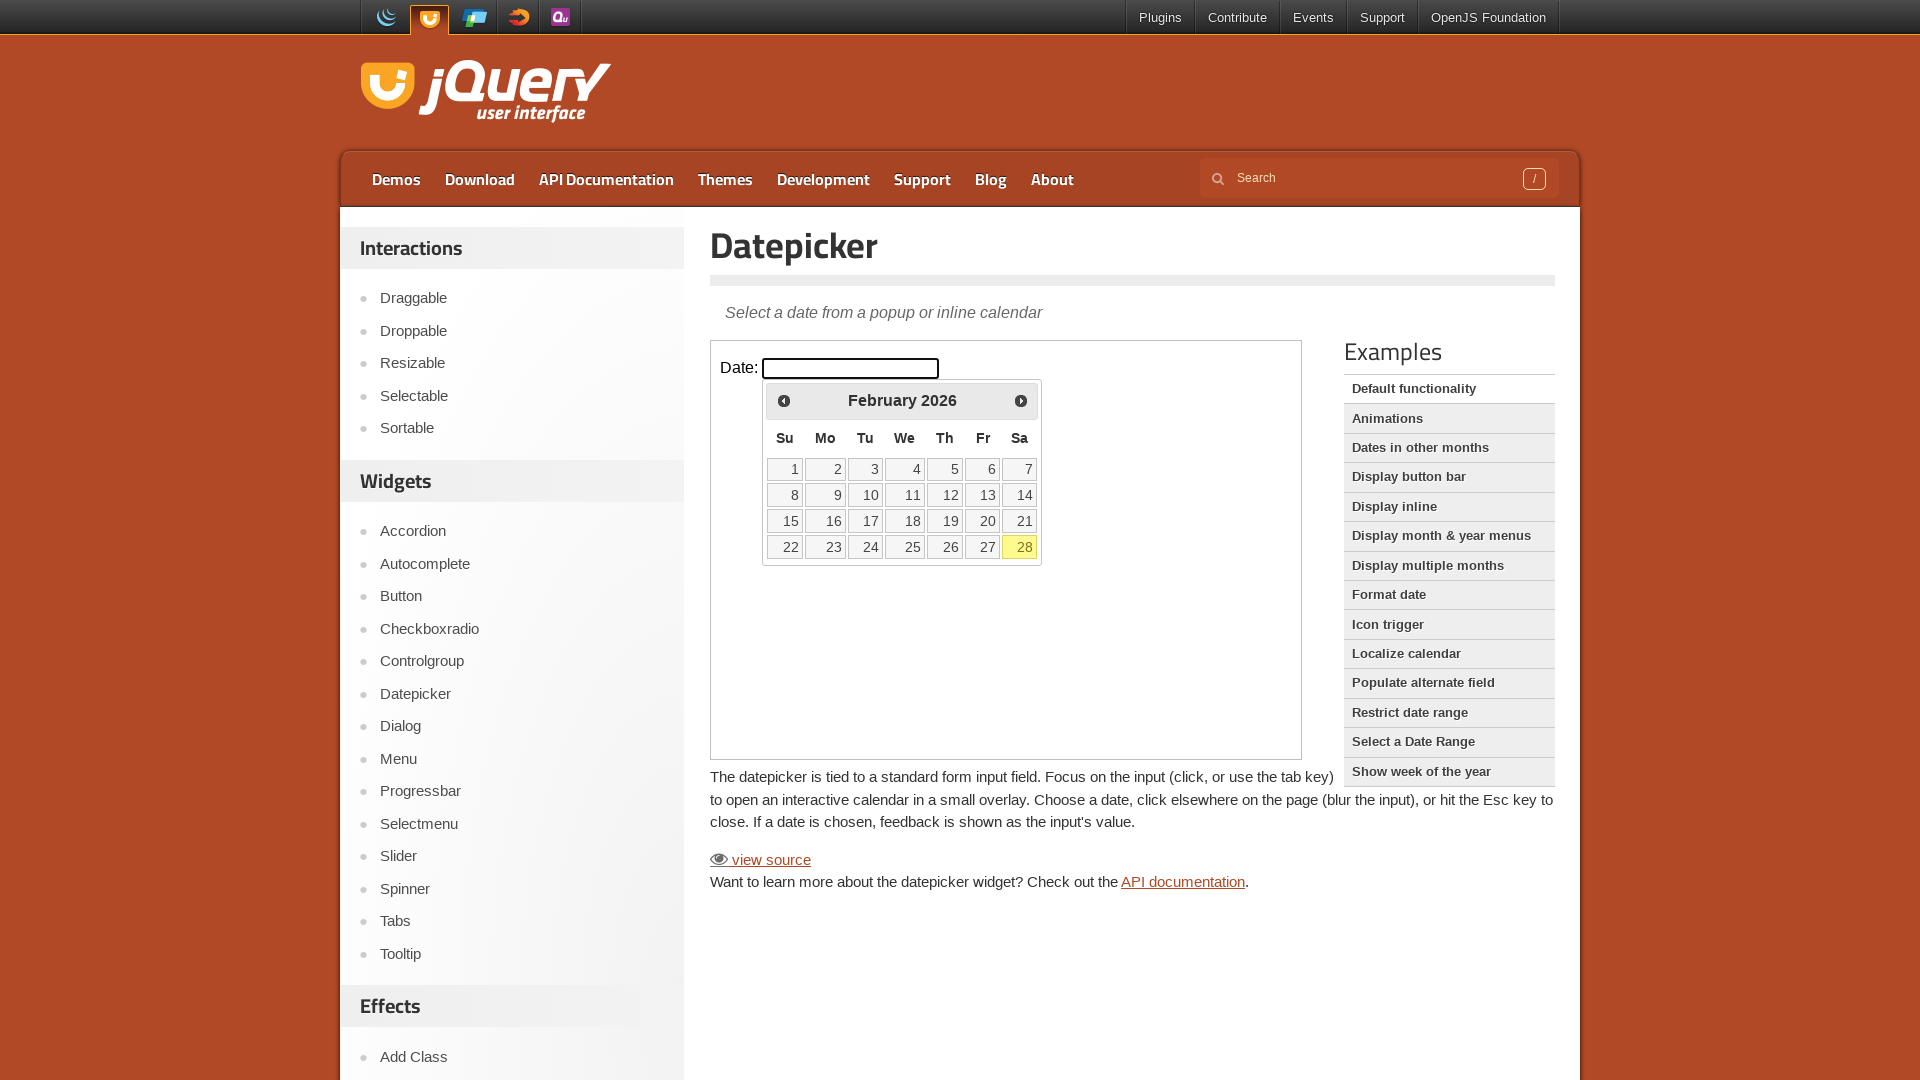

Clicked previous arrow to navigate calendar (current: February 2026) at (784, 400) on iframe.demo-frame >> internal:control=enter-frame >> .ui-datepicker-prev
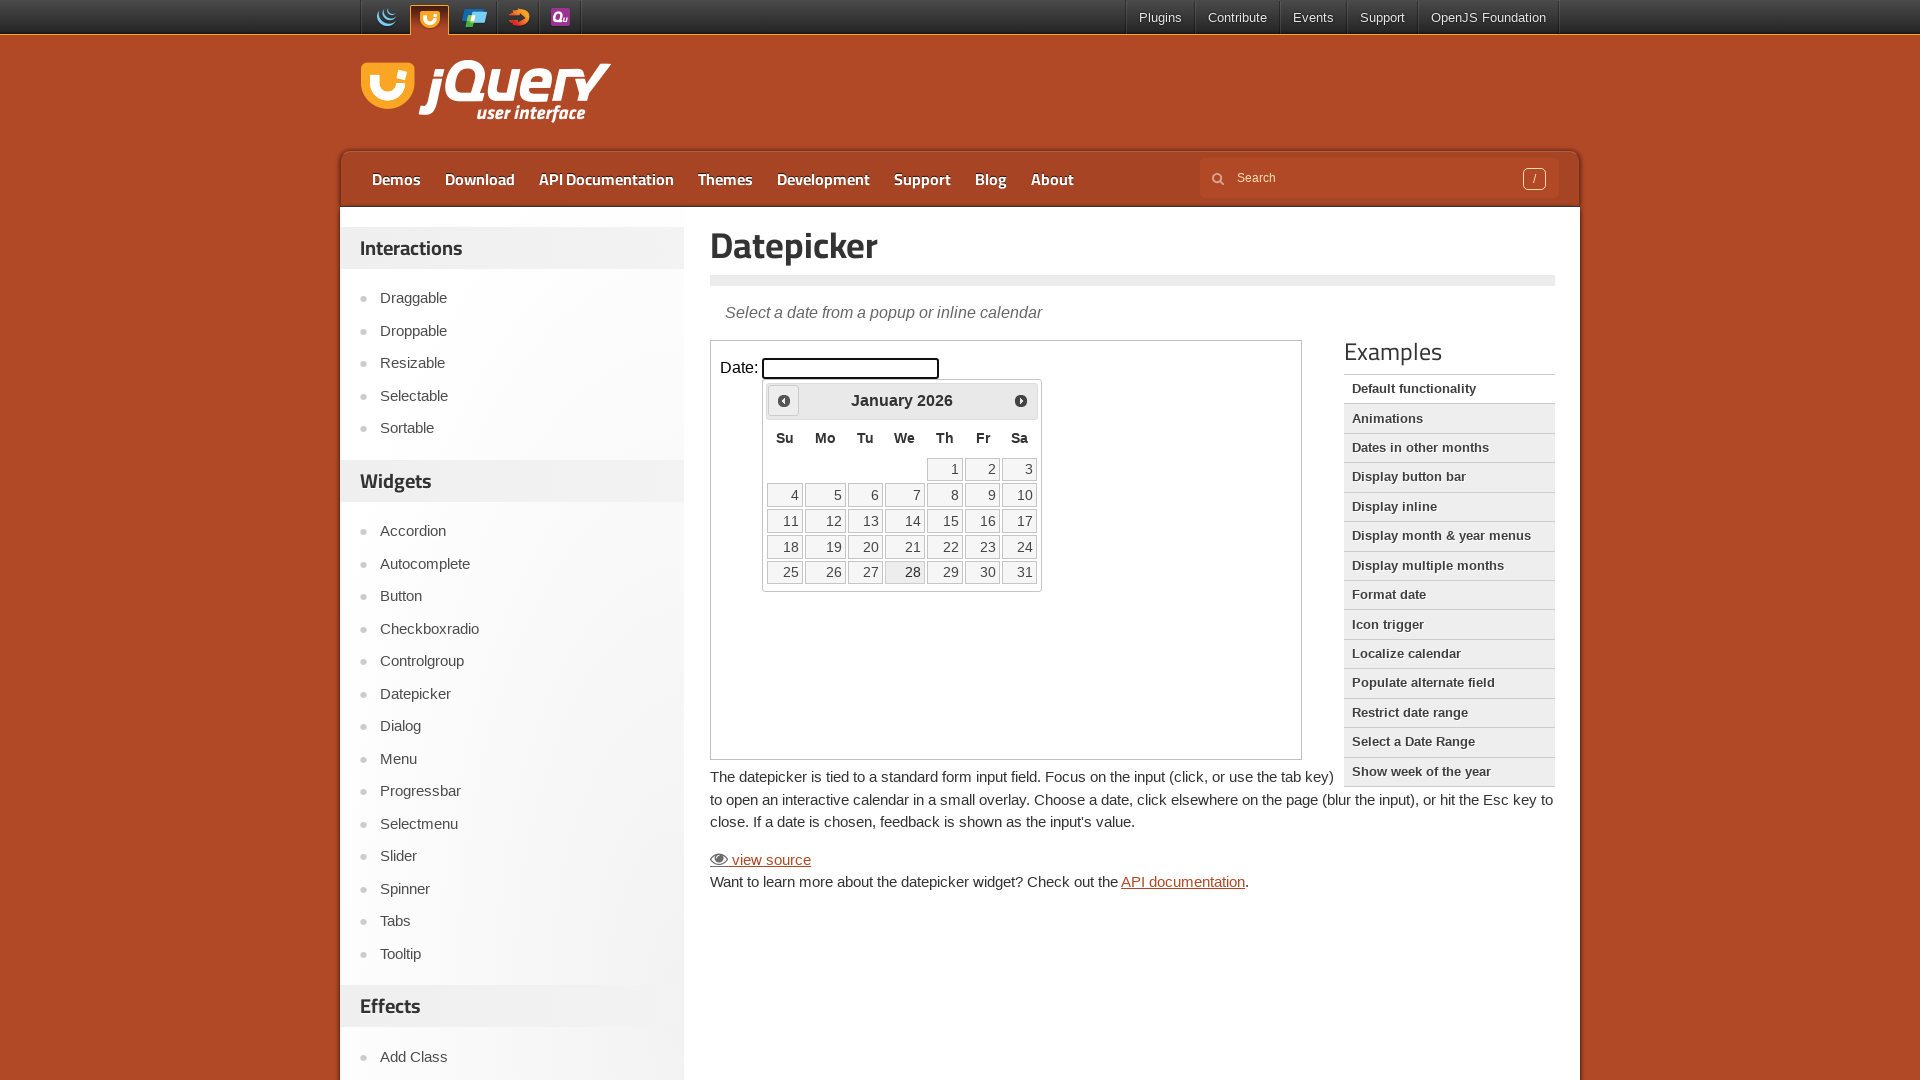

Waited 200ms for calendar to update
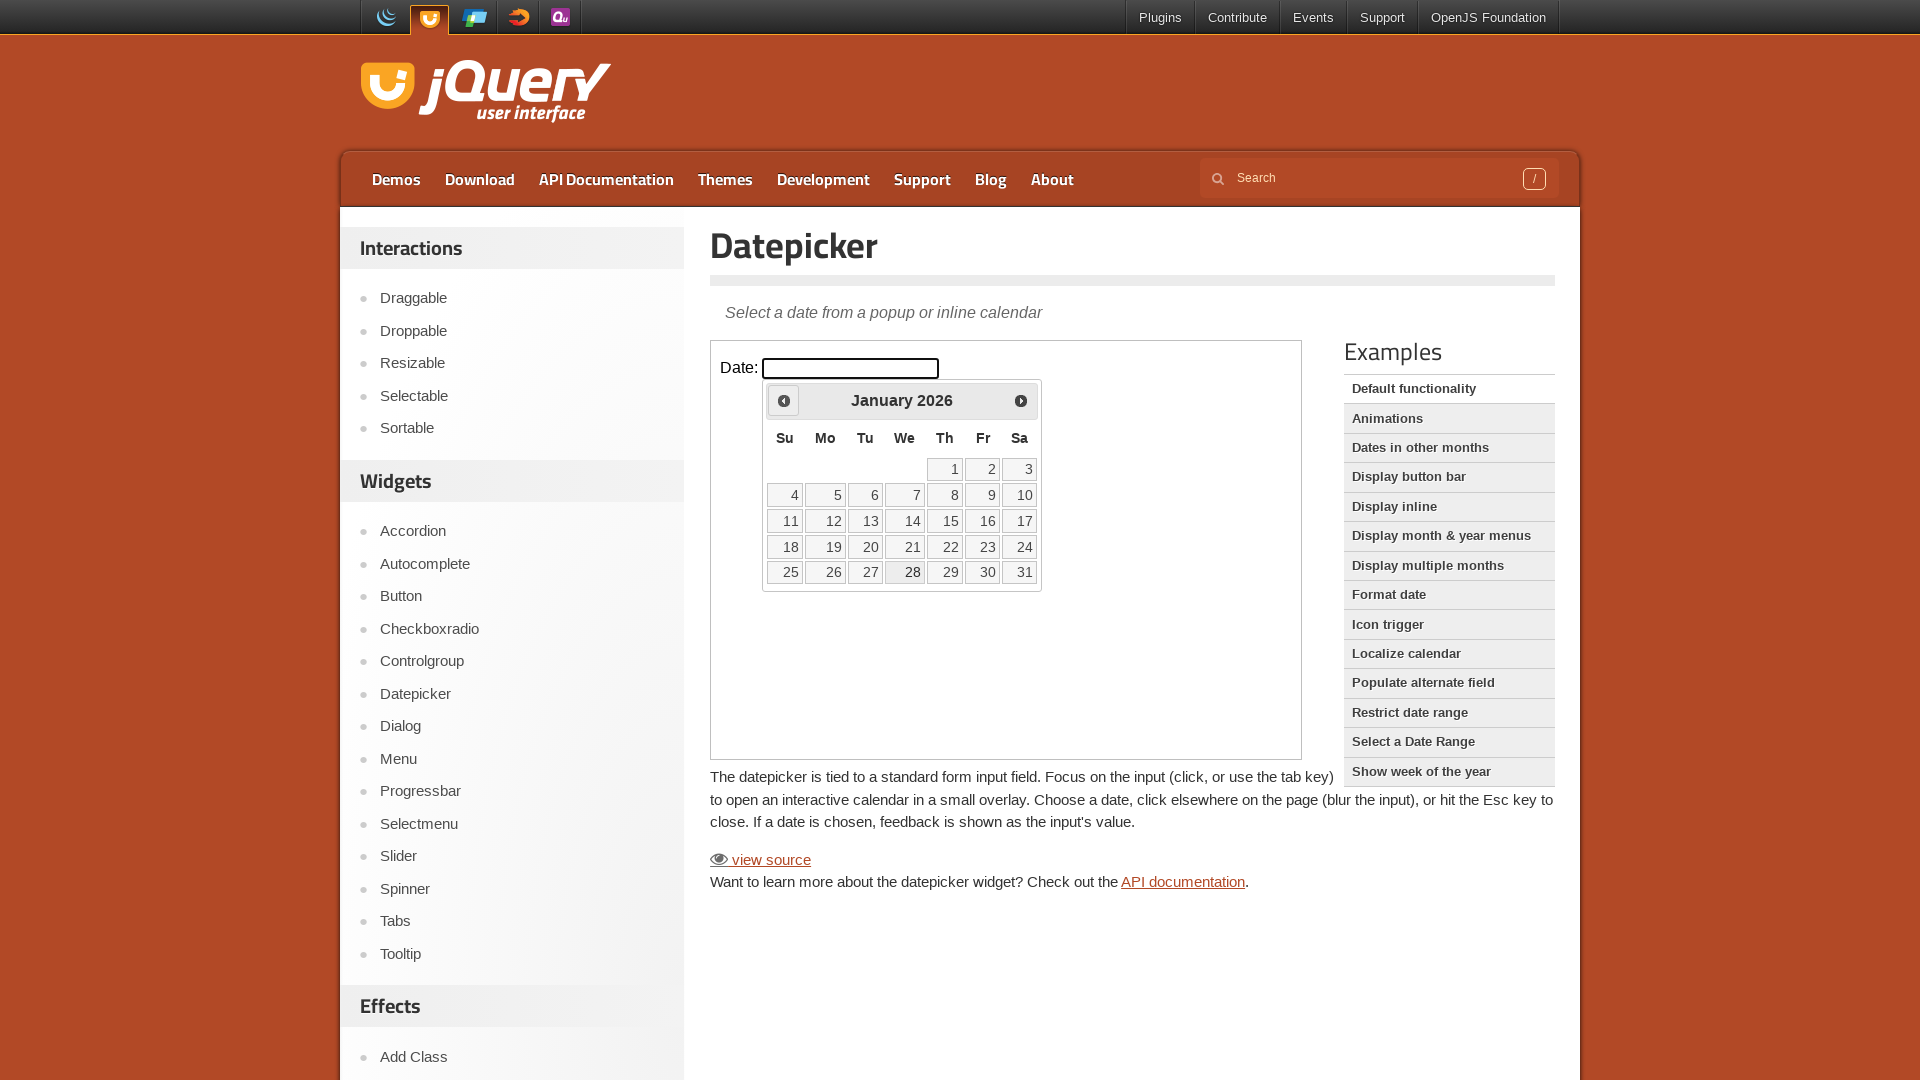

Clicked previous arrow to navigate calendar (current: January 2026) at (784, 400) on iframe.demo-frame >> internal:control=enter-frame >> .ui-datepicker-prev
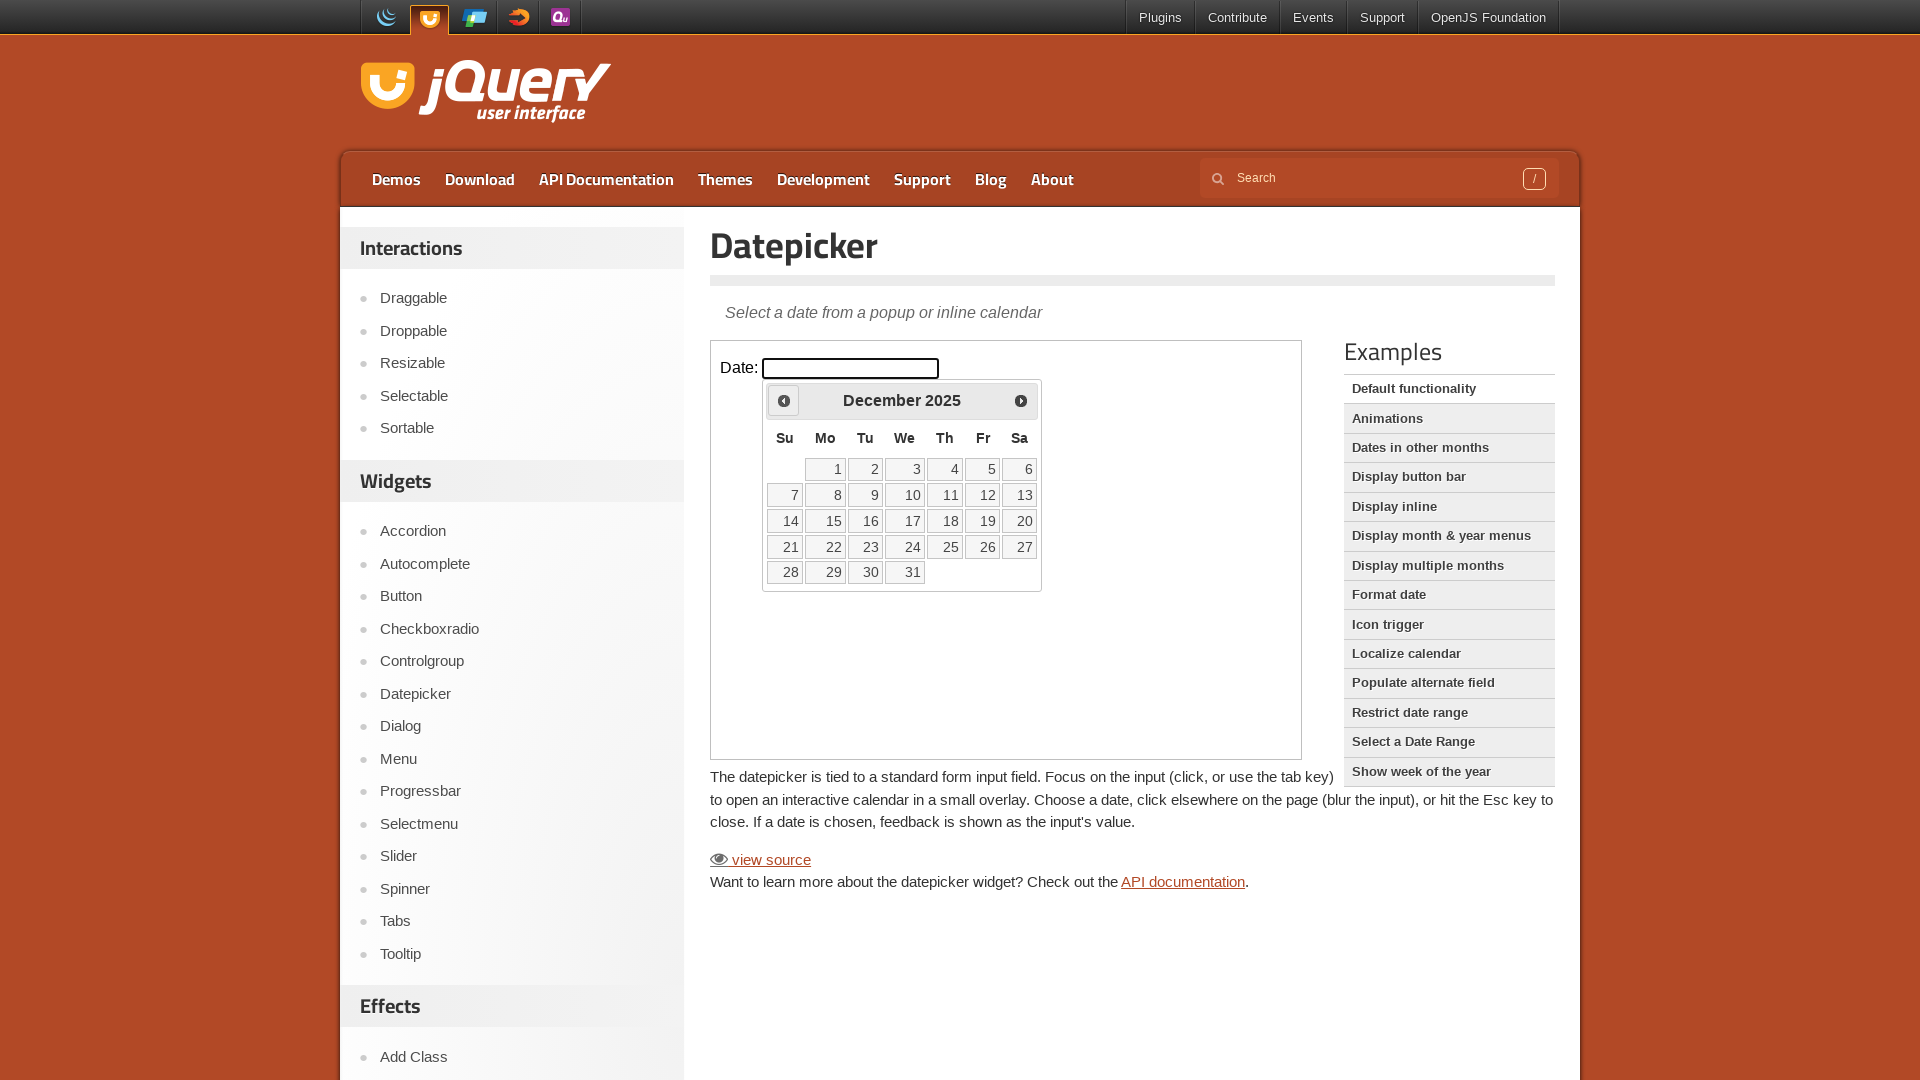

Waited 200ms for calendar to update
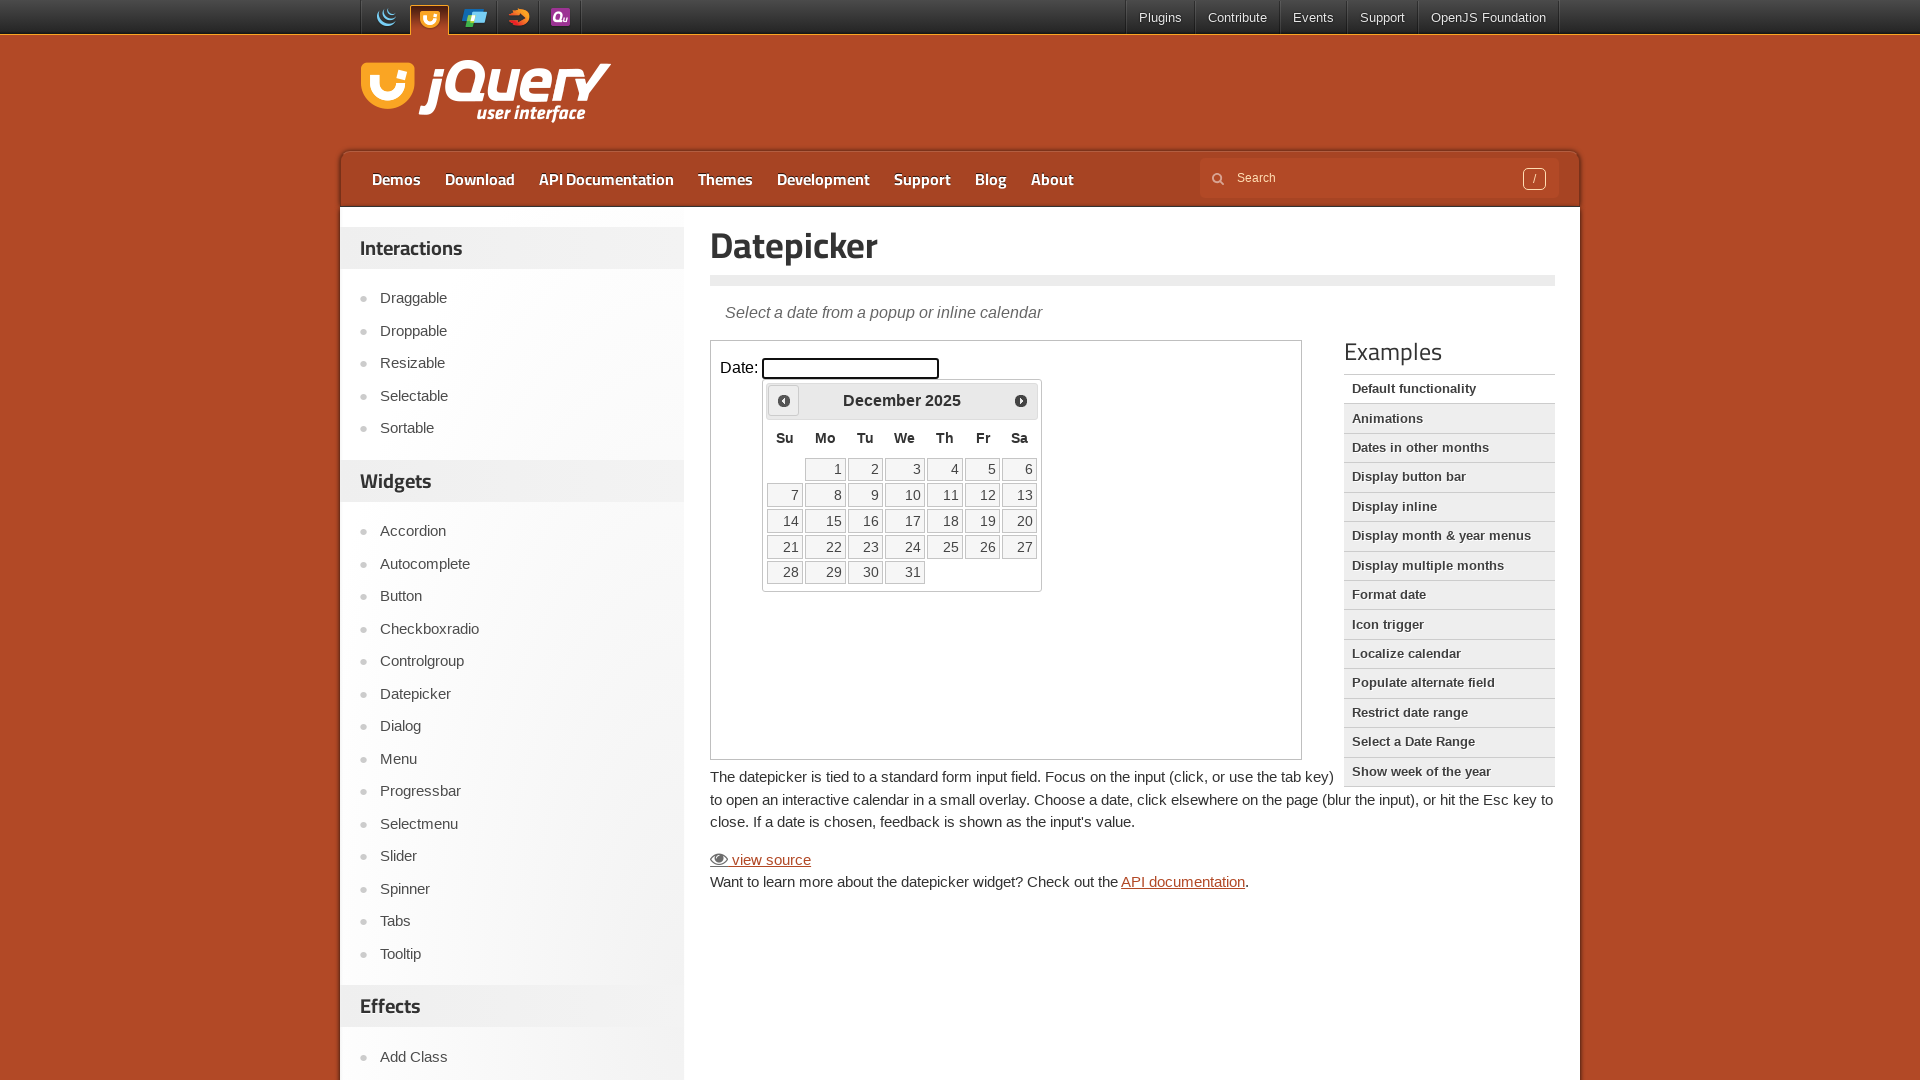

Clicked previous arrow to navigate calendar (current: December 2025) at (784, 400) on iframe.demo-frame >> internal:control=enter-frame >> .ui-datepicker-prev
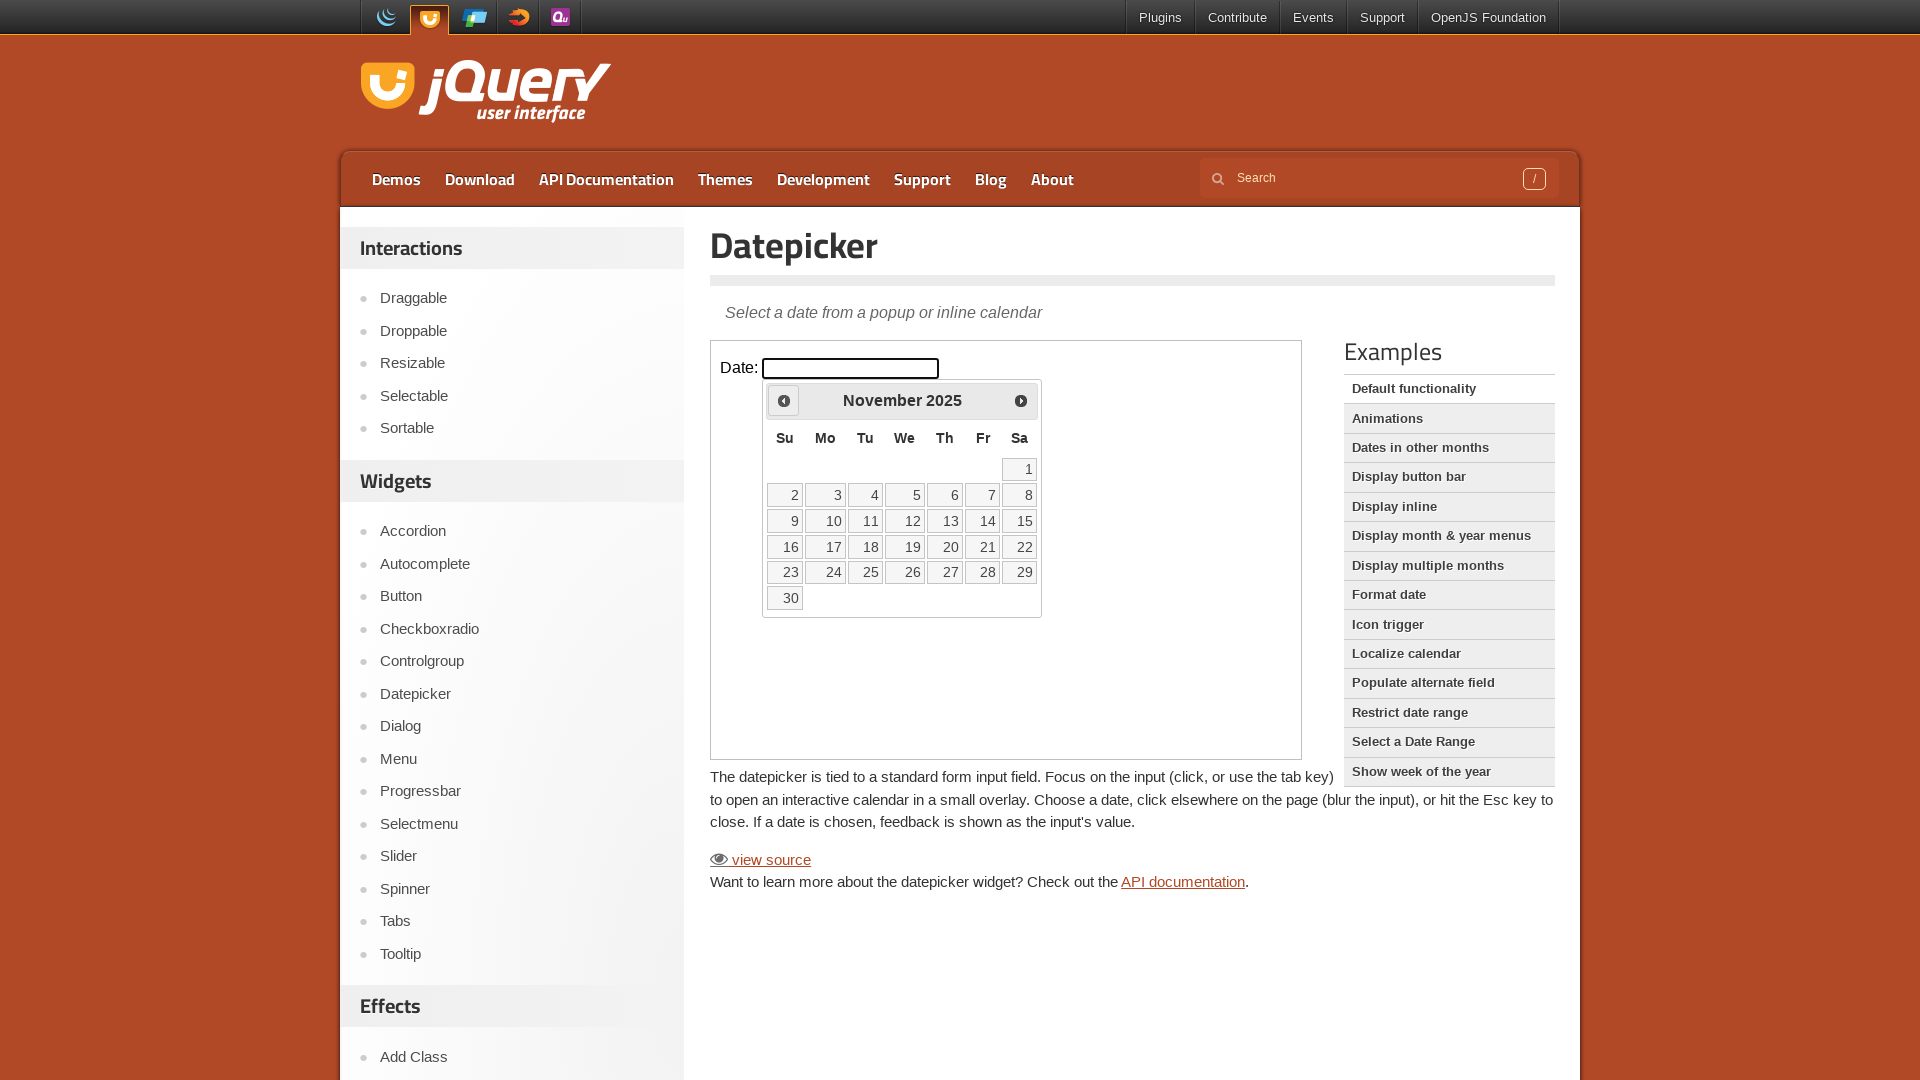

Waited 200ms for calendar to update
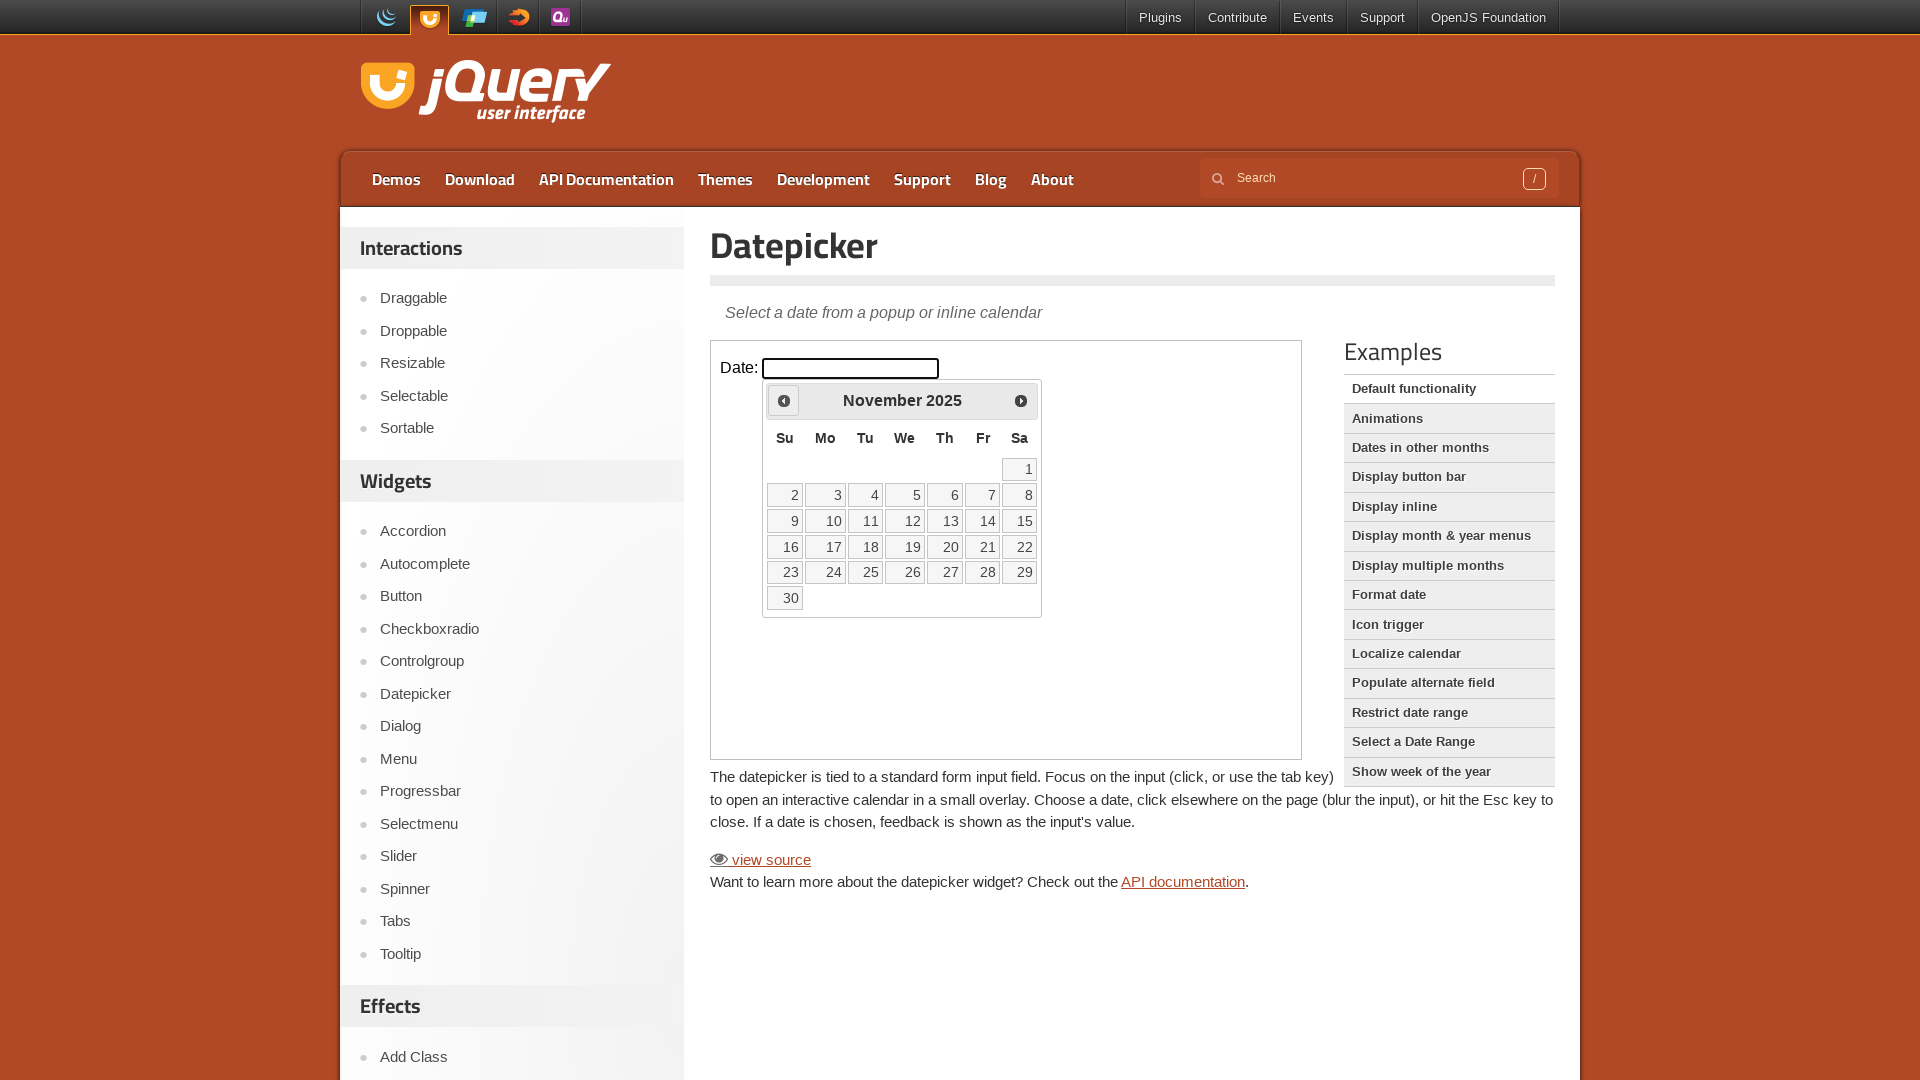

Clicked previous arrow to navigate calendar (current: November 2025) at (784, 400) on iframe.demo-frame >> internal:control=enter-frame >> .ui-datepicker-prev
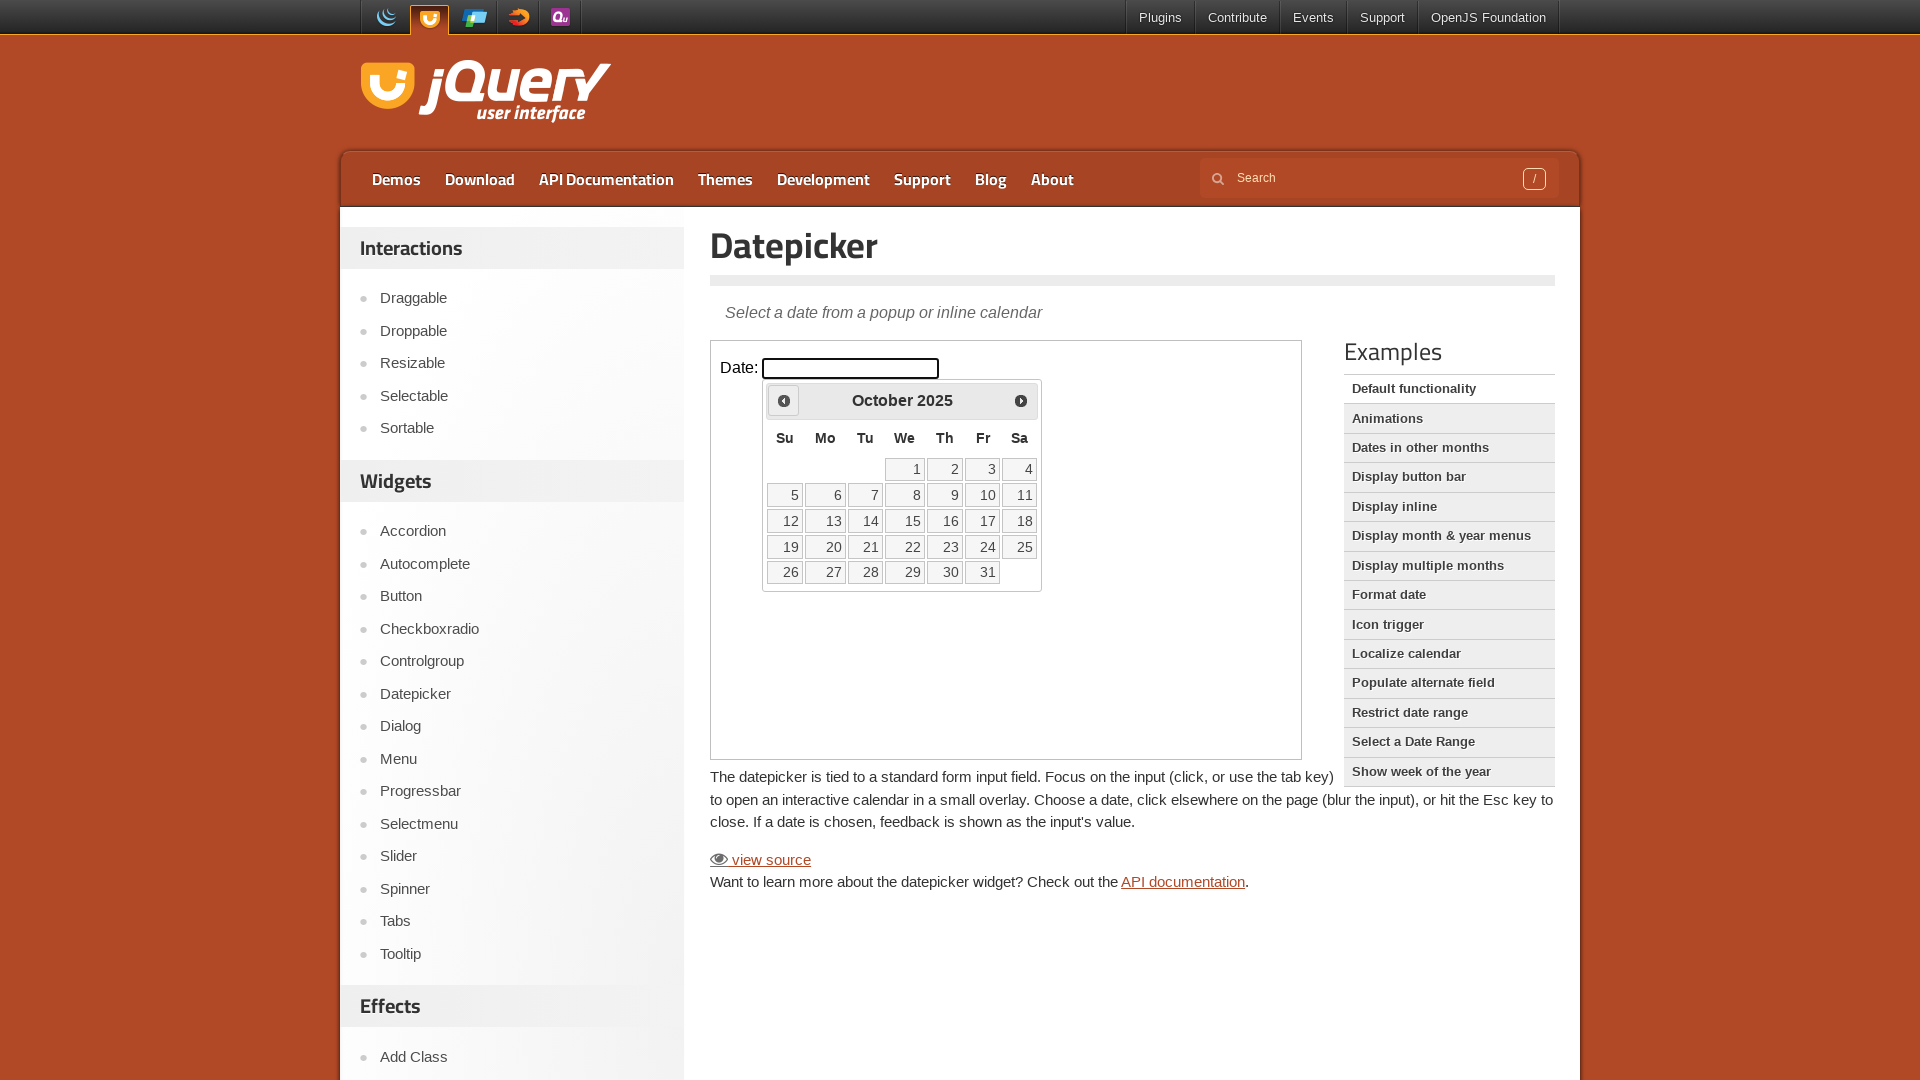

Waited 200ms for calendar to update
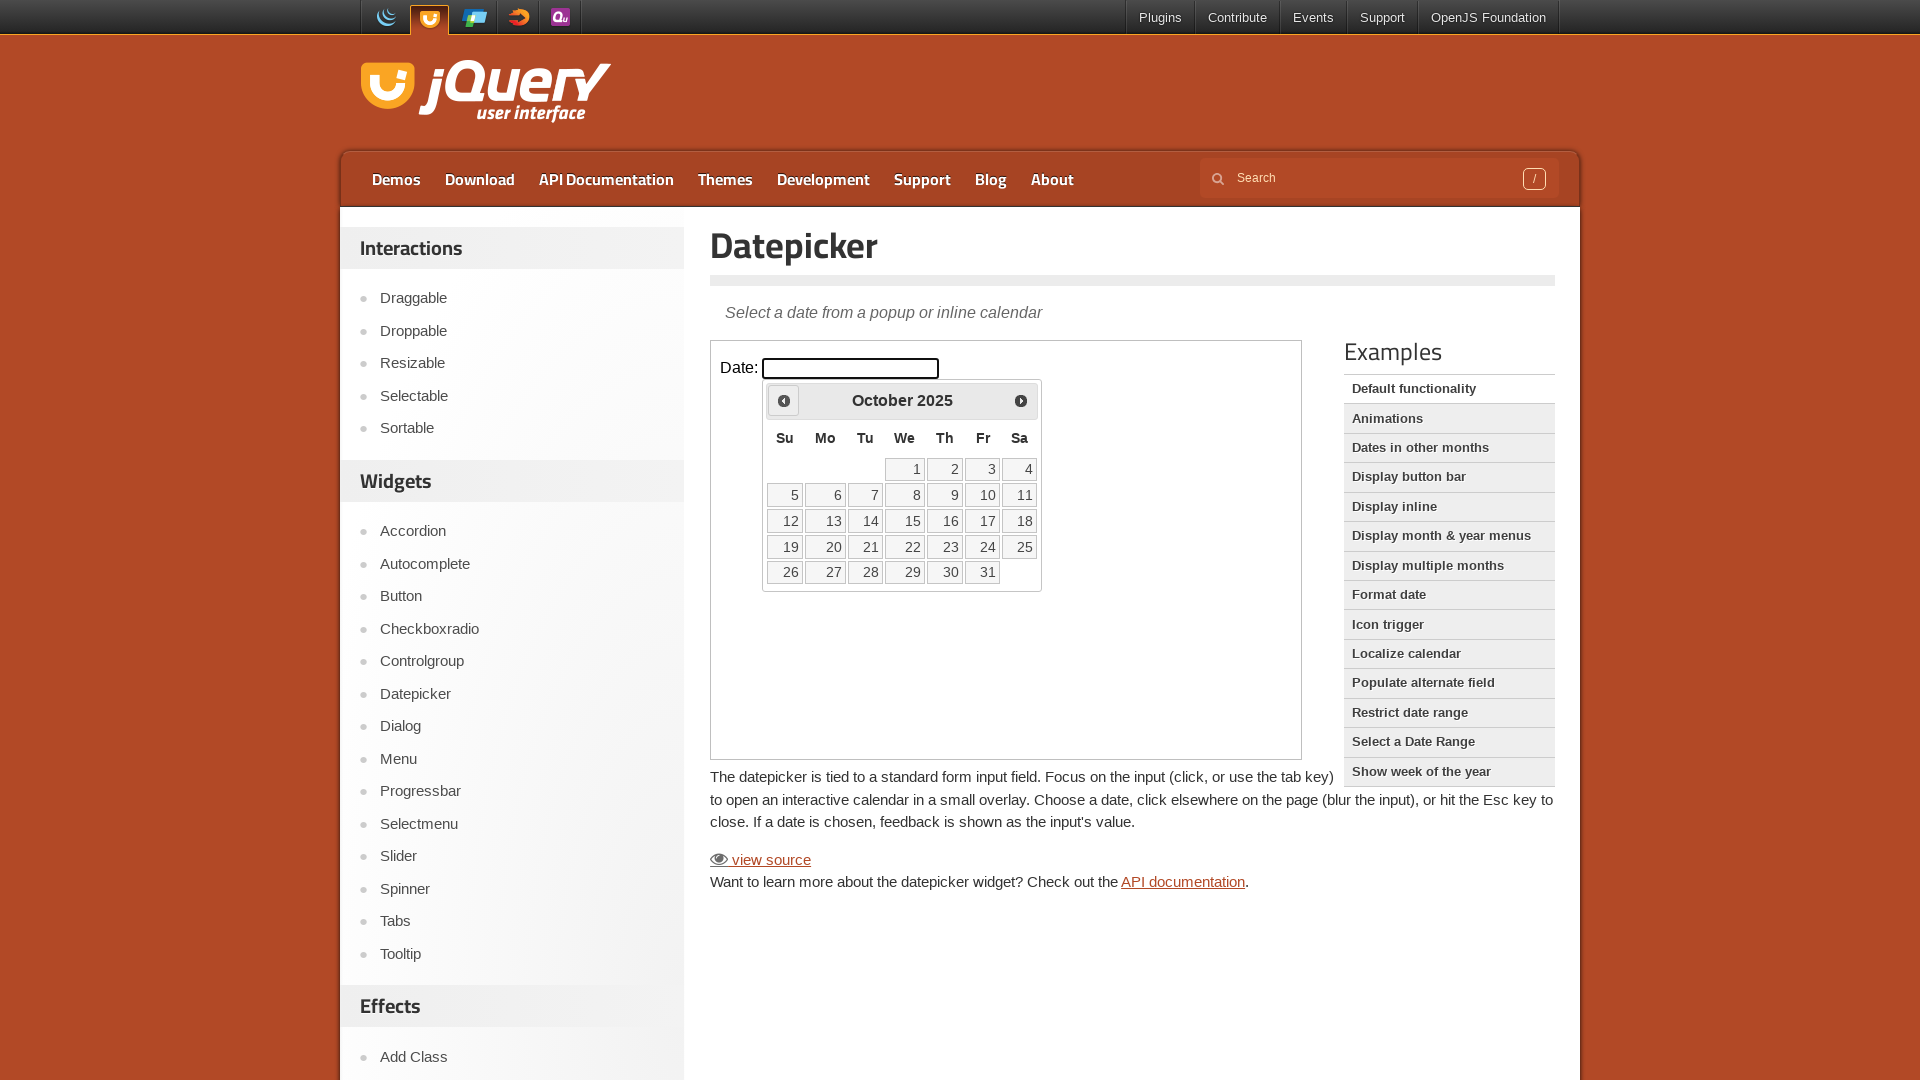

Clicked previous arrow to navigate calendar (current: October 2025) at (784, 400) on iframe.demo-frame >> internal:control=enter-frame >> .ui-datepicker-prev
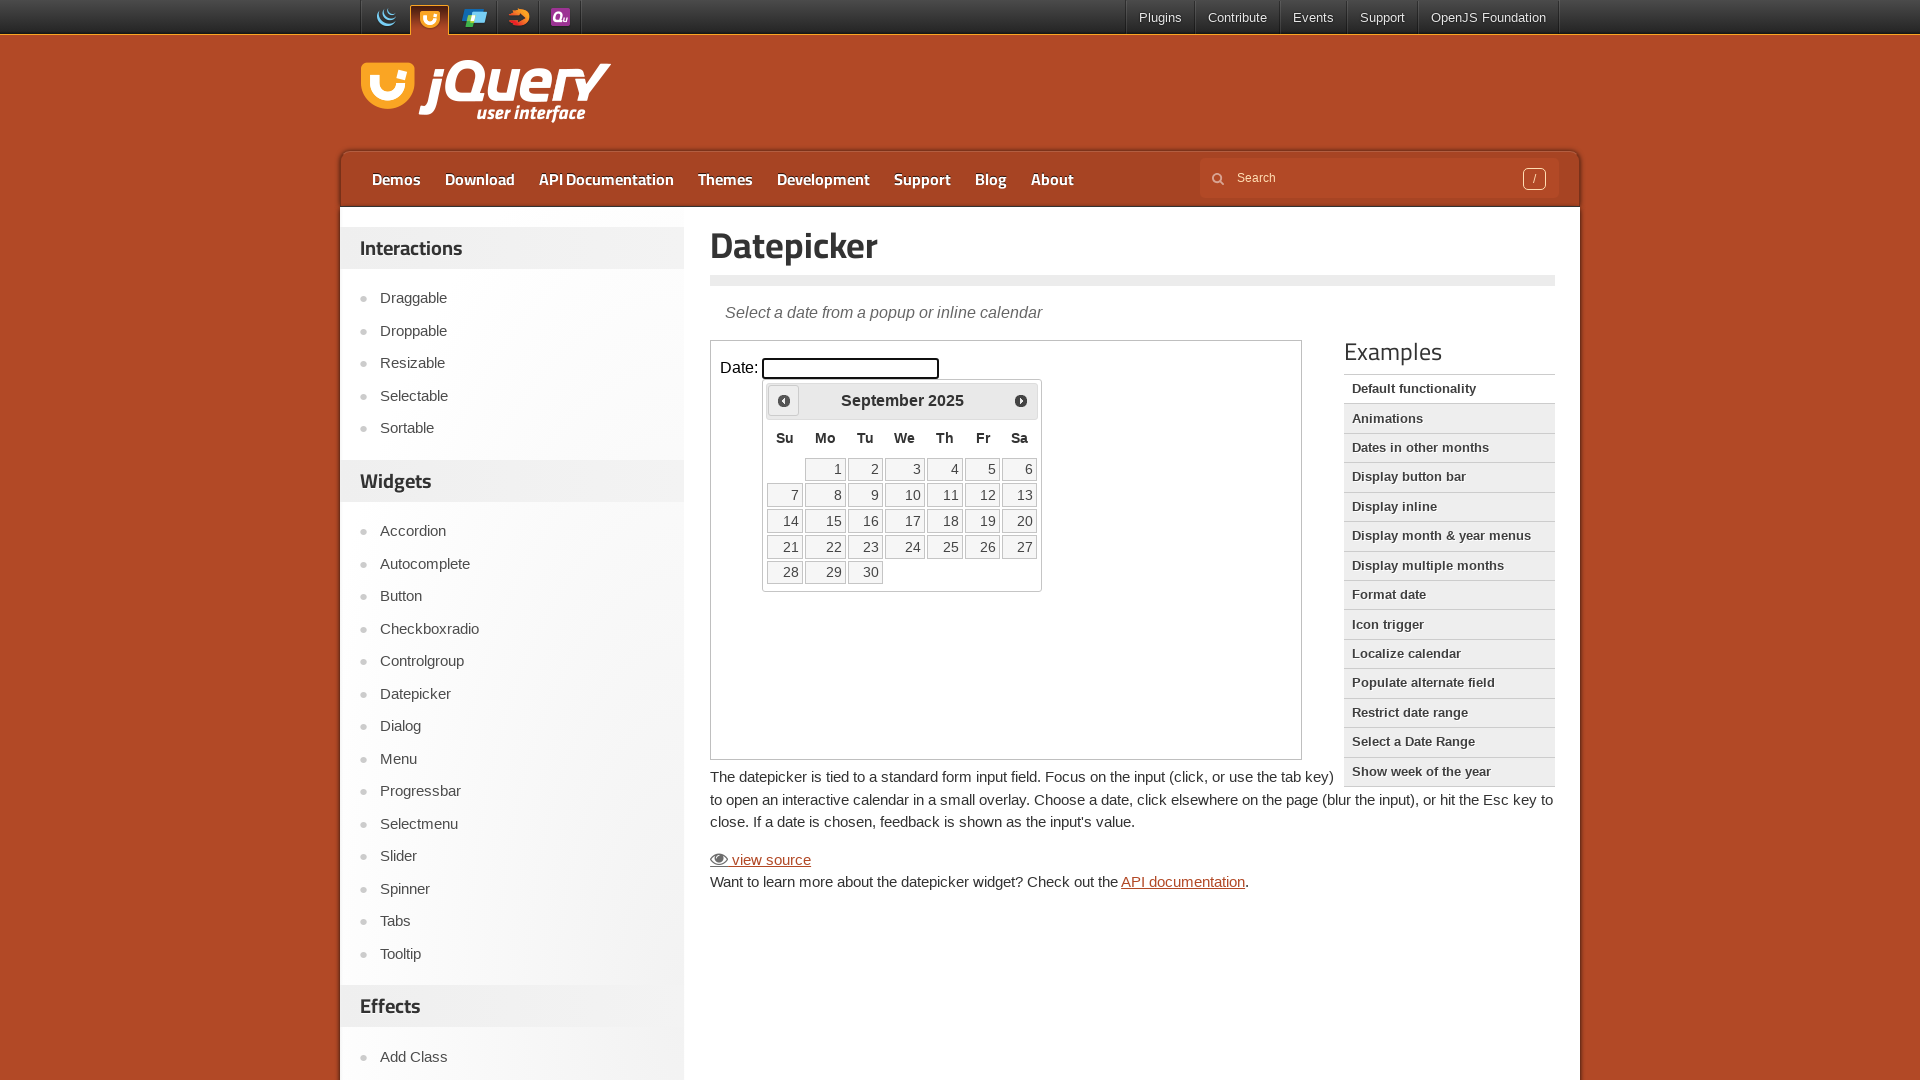

Waited 200ms for calendar to update
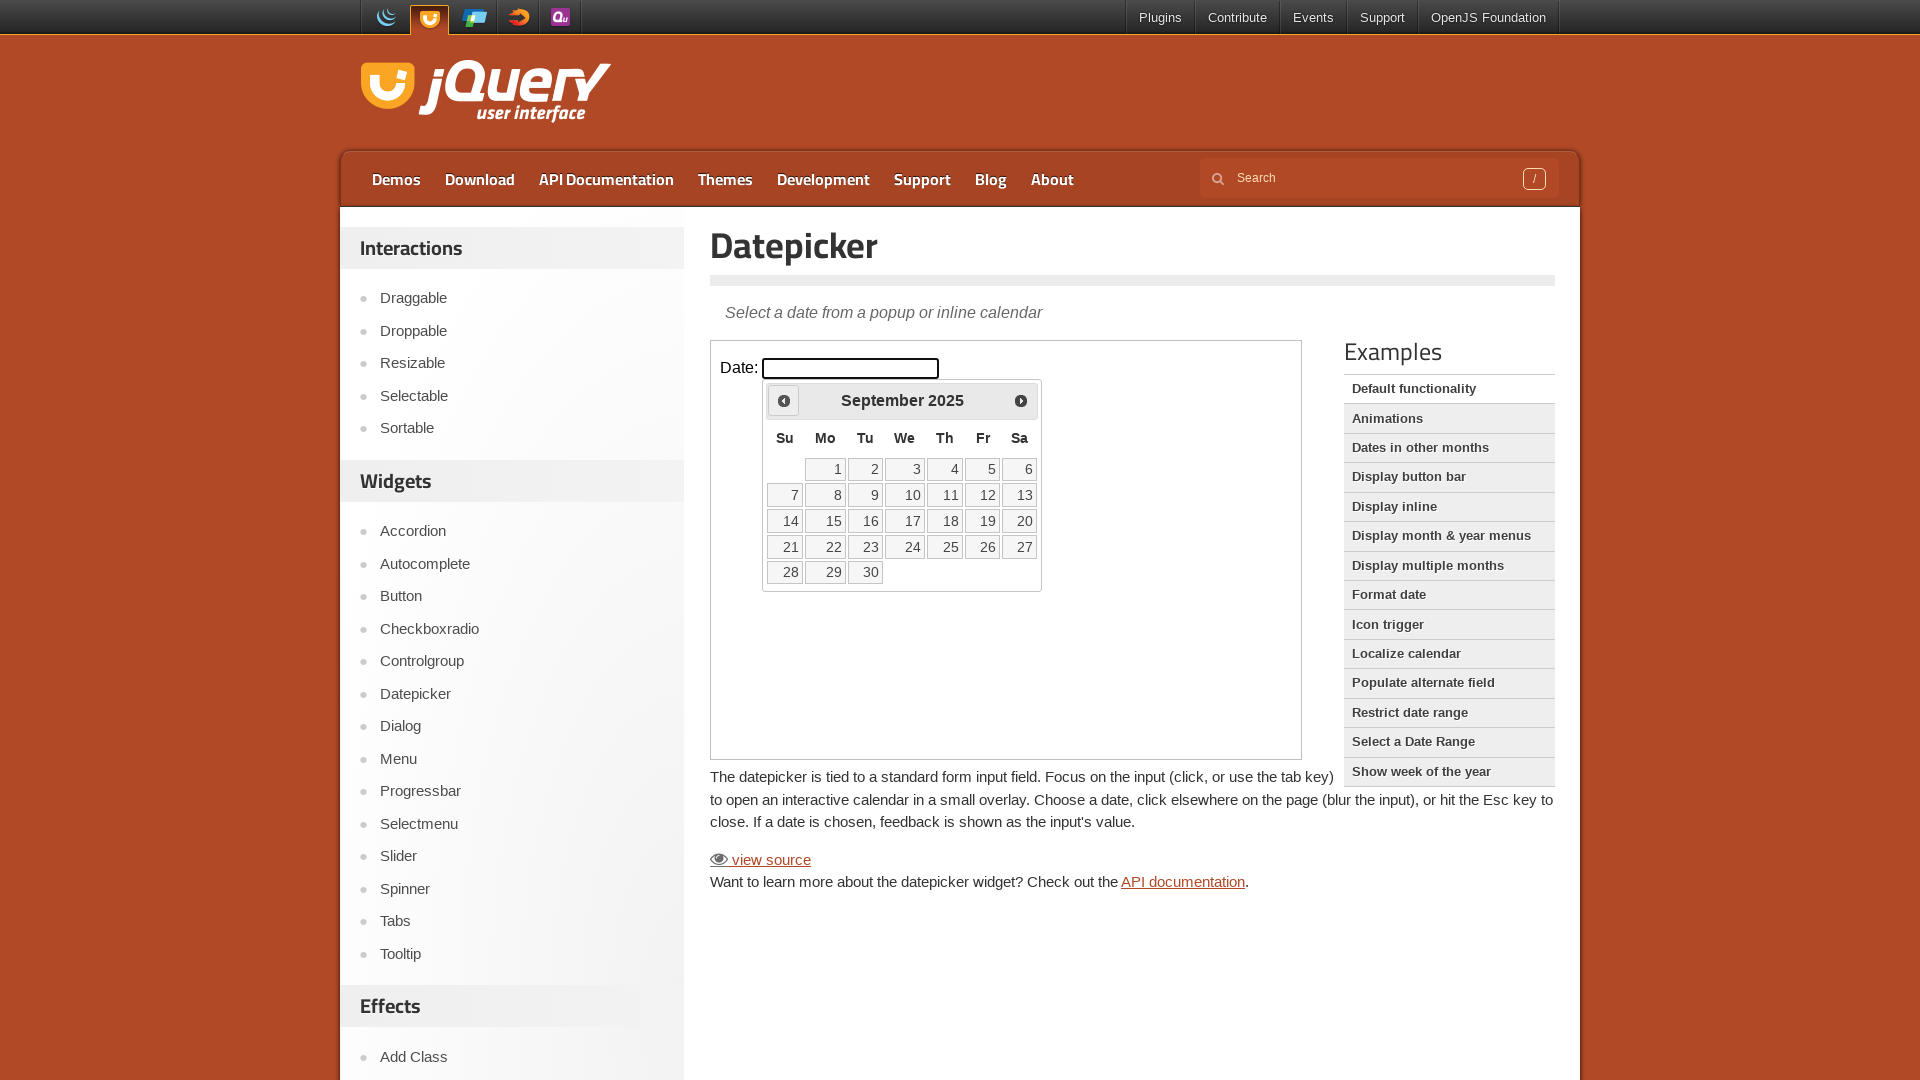

Clicked previous arrow to navigate calendar (current: September 2025) at (784, 400) on iframe.demo-frame >> internal:control=enter-frame >> .ui-datepicker-prev
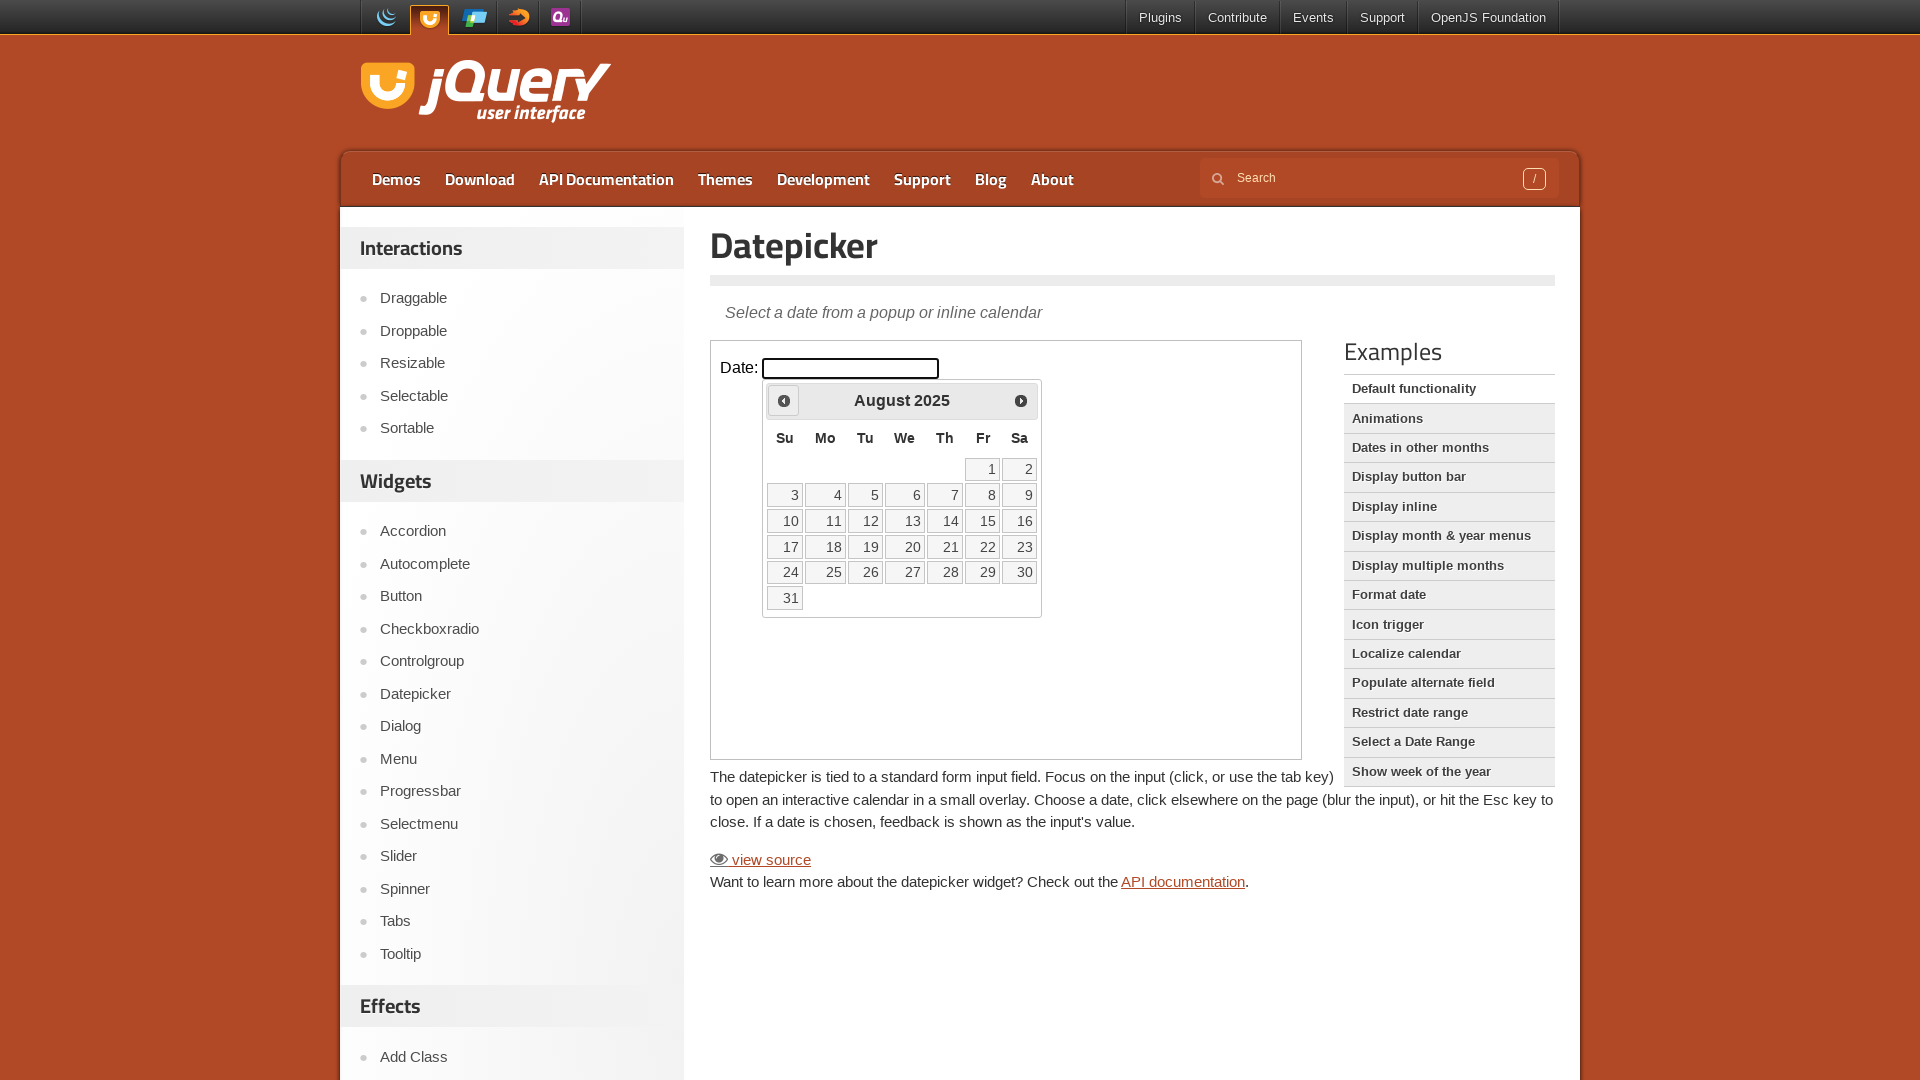

Waited 200ms for calendar to update
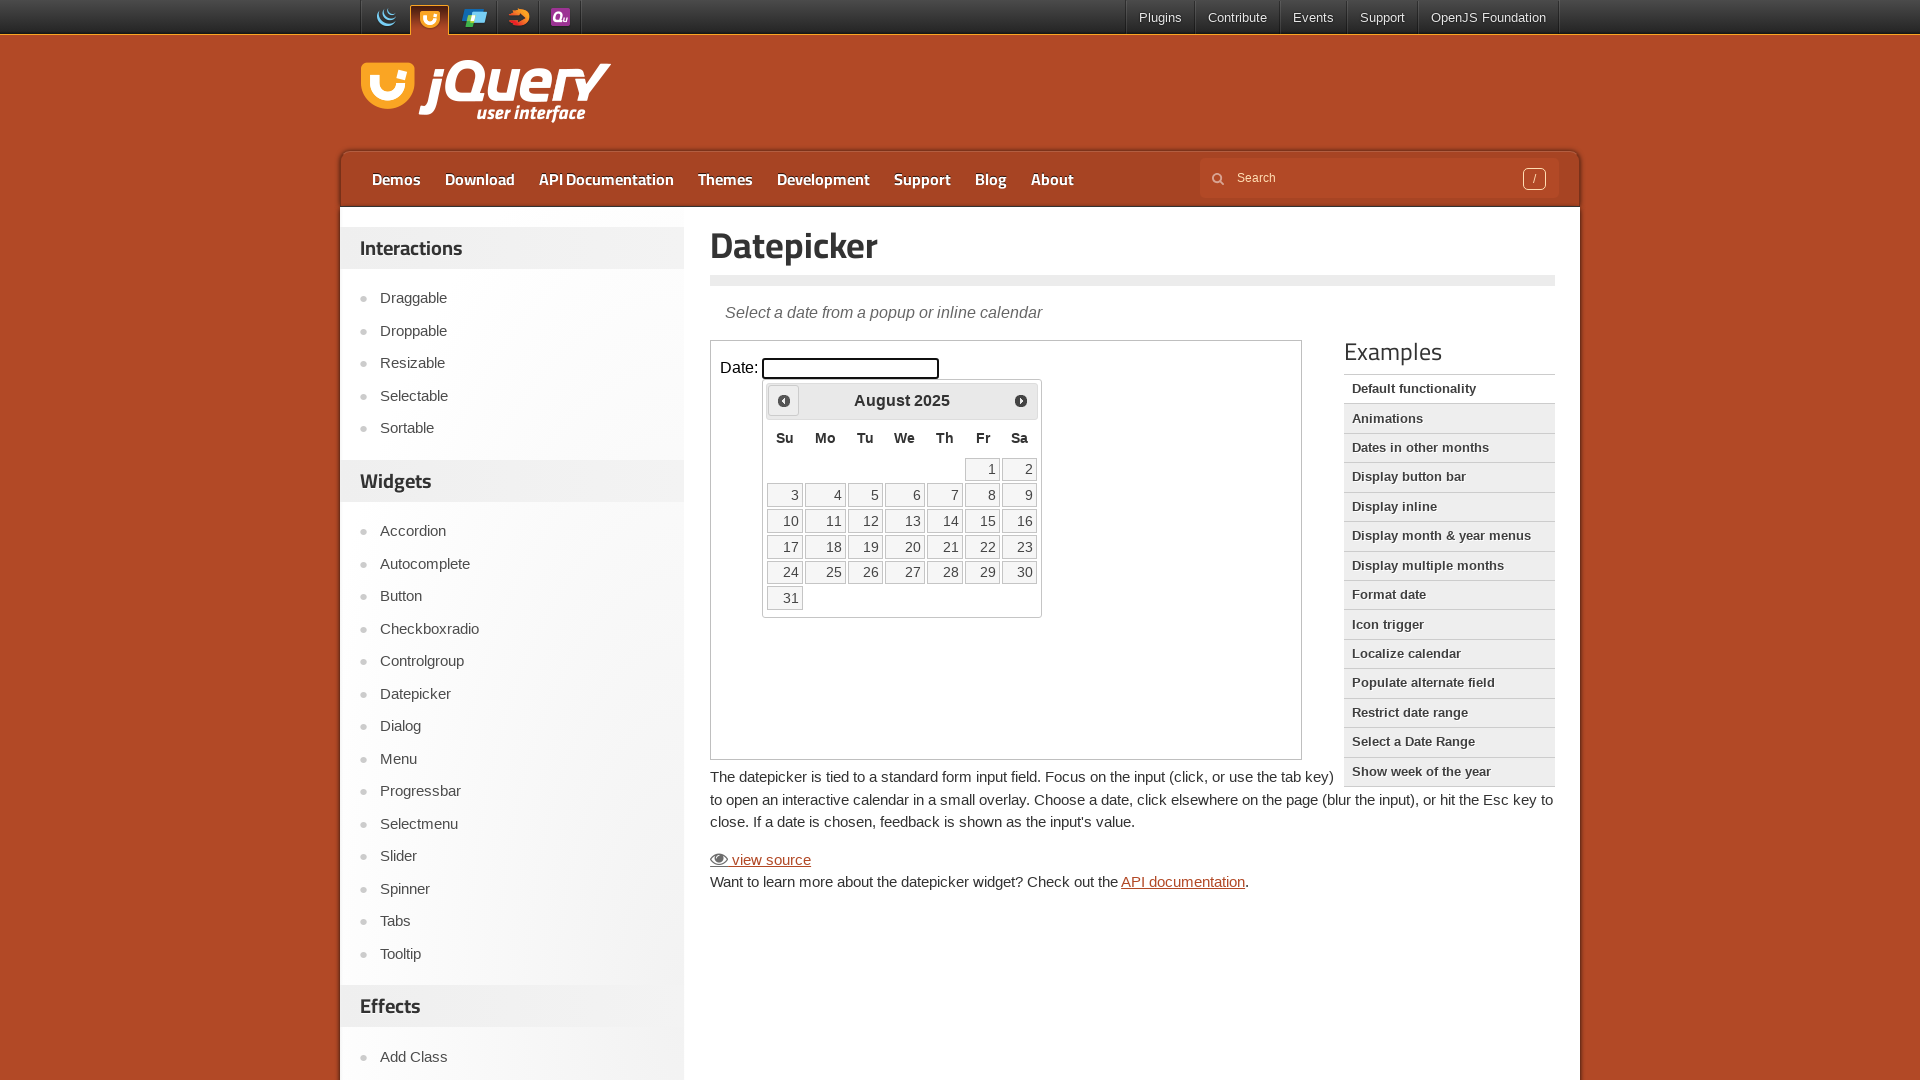

Clicked previous arrow to navigate calendar (current: August 2025) at (784, 400) on iframe.demo-frame >> internal:control=enter-frame >> .ui-datepicker-prev
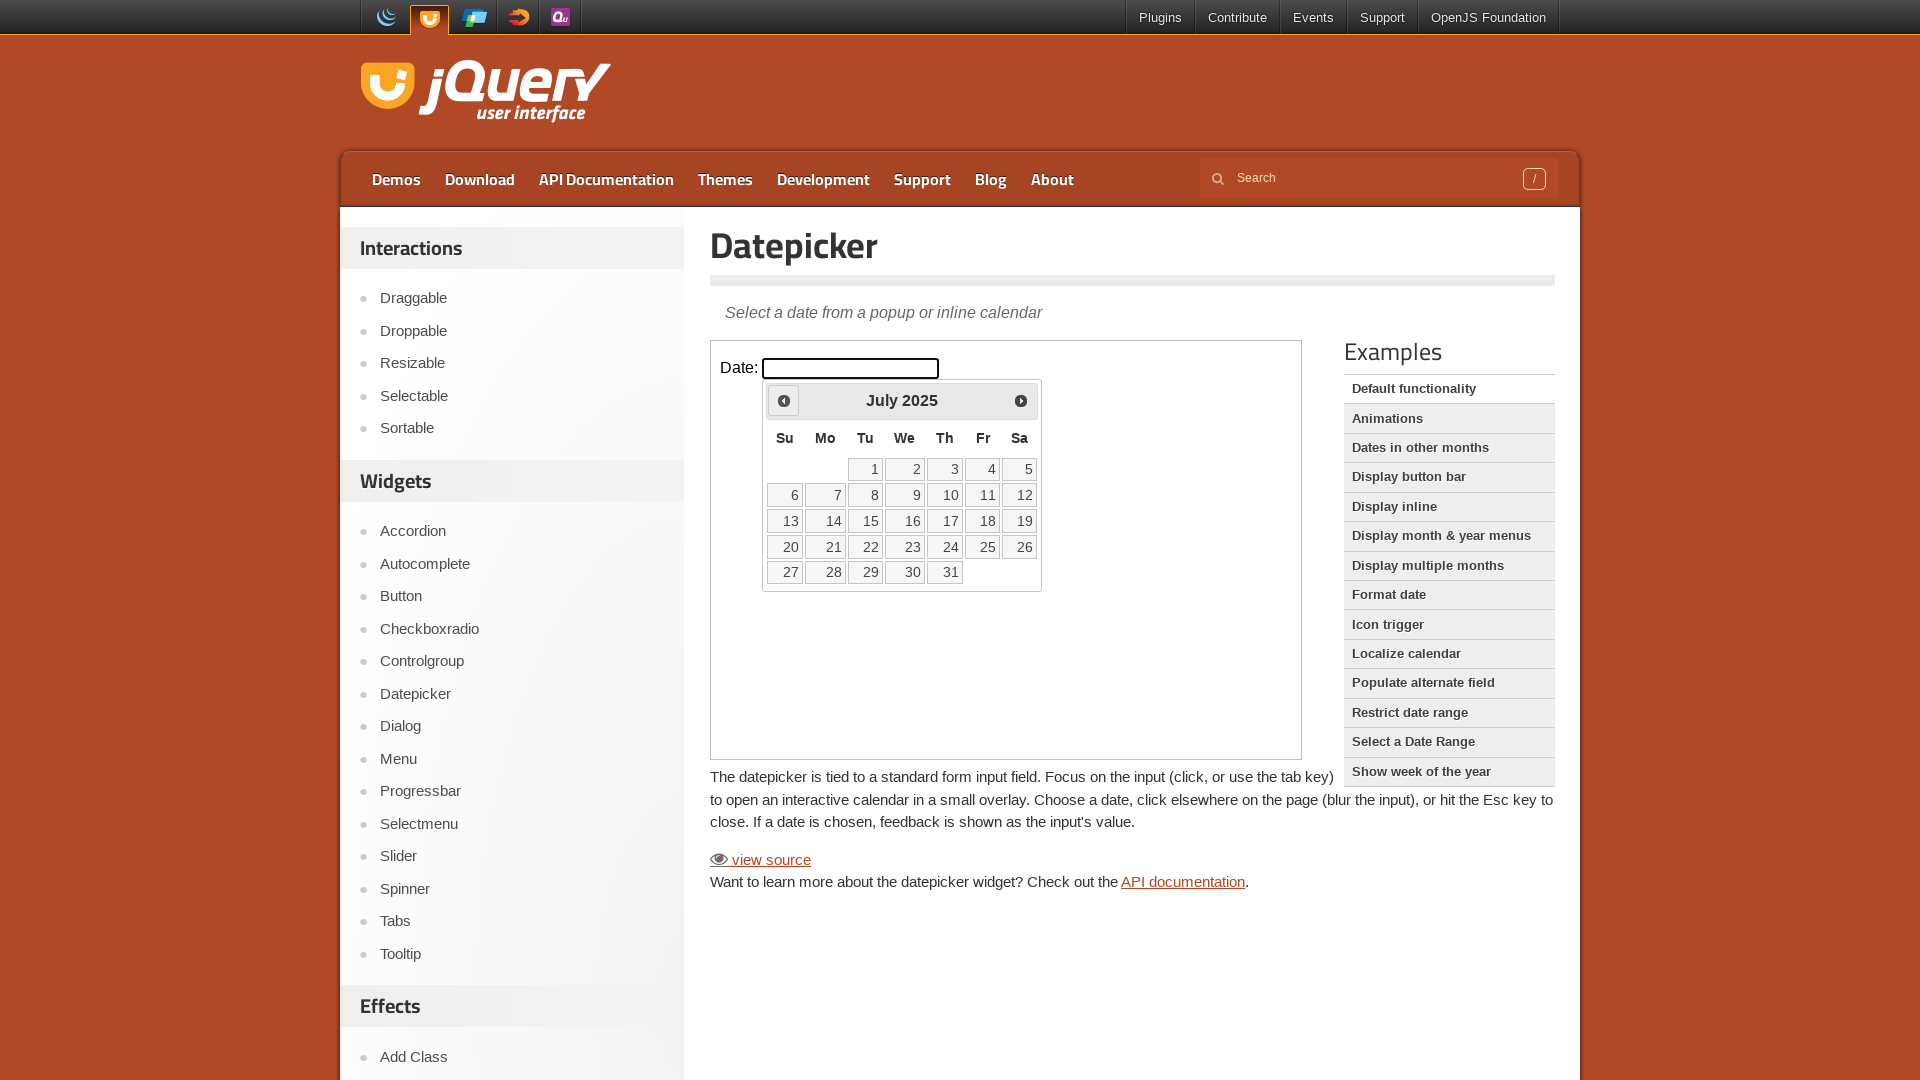

Waited 200ms for calendar to update
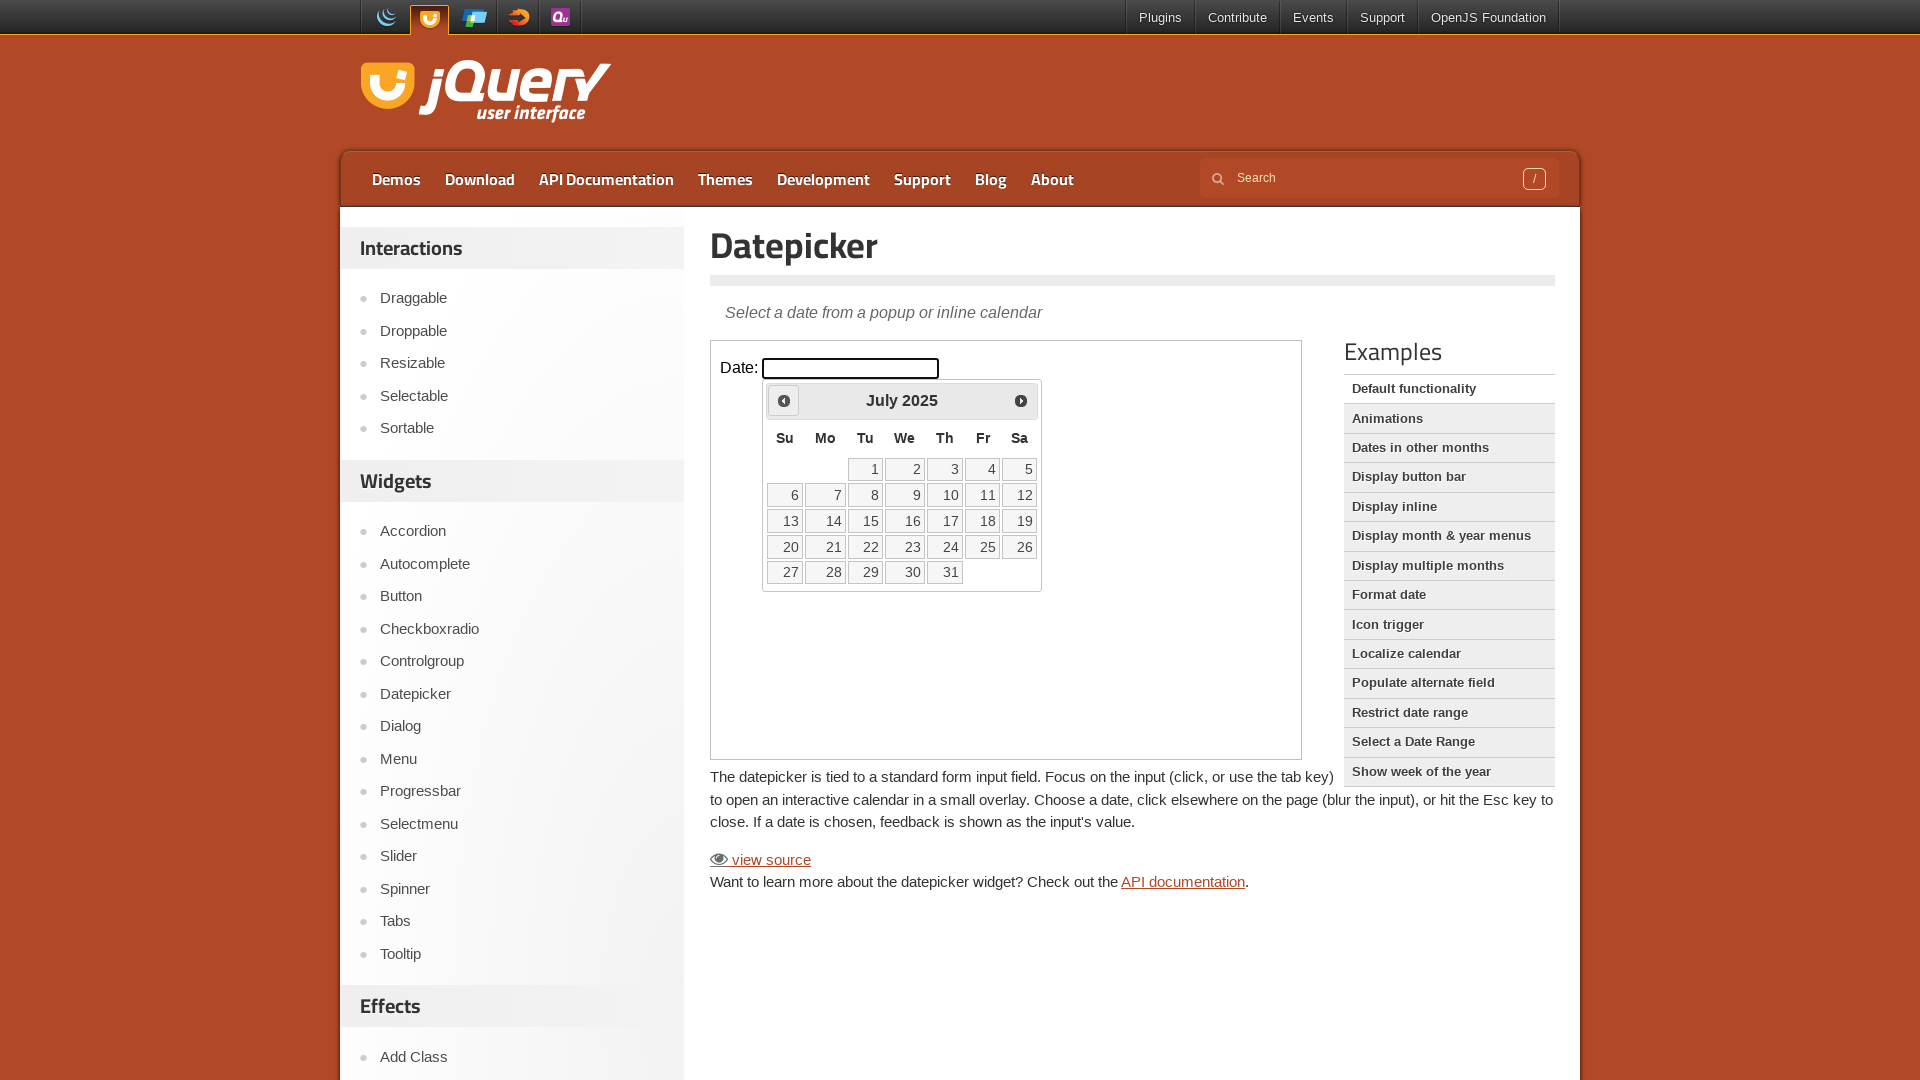

Clicked previous arrow to navigate calendar (current: July 2025) at (784, 400) on iframe.demo-frame >> internal:control=enter-frame >> .ui-datepicker-prev
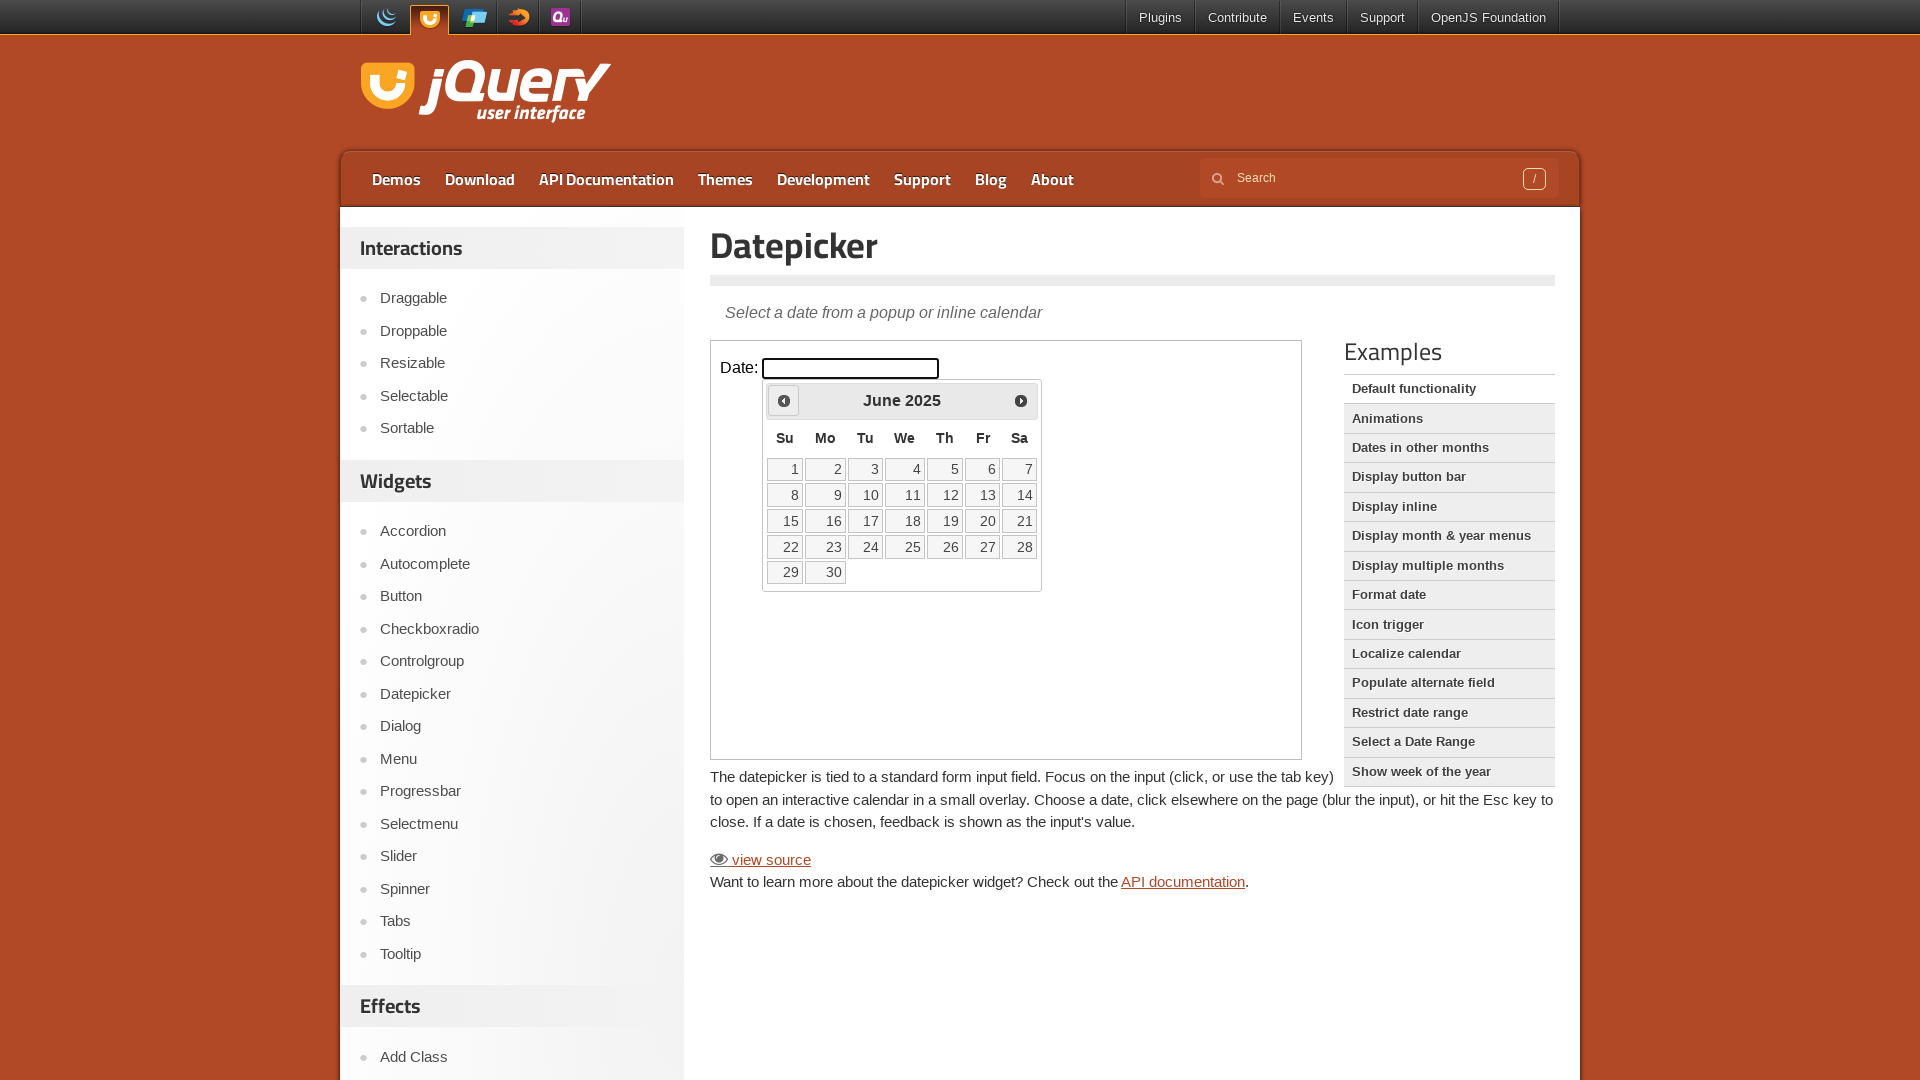

Waited 200ms for calendar to update
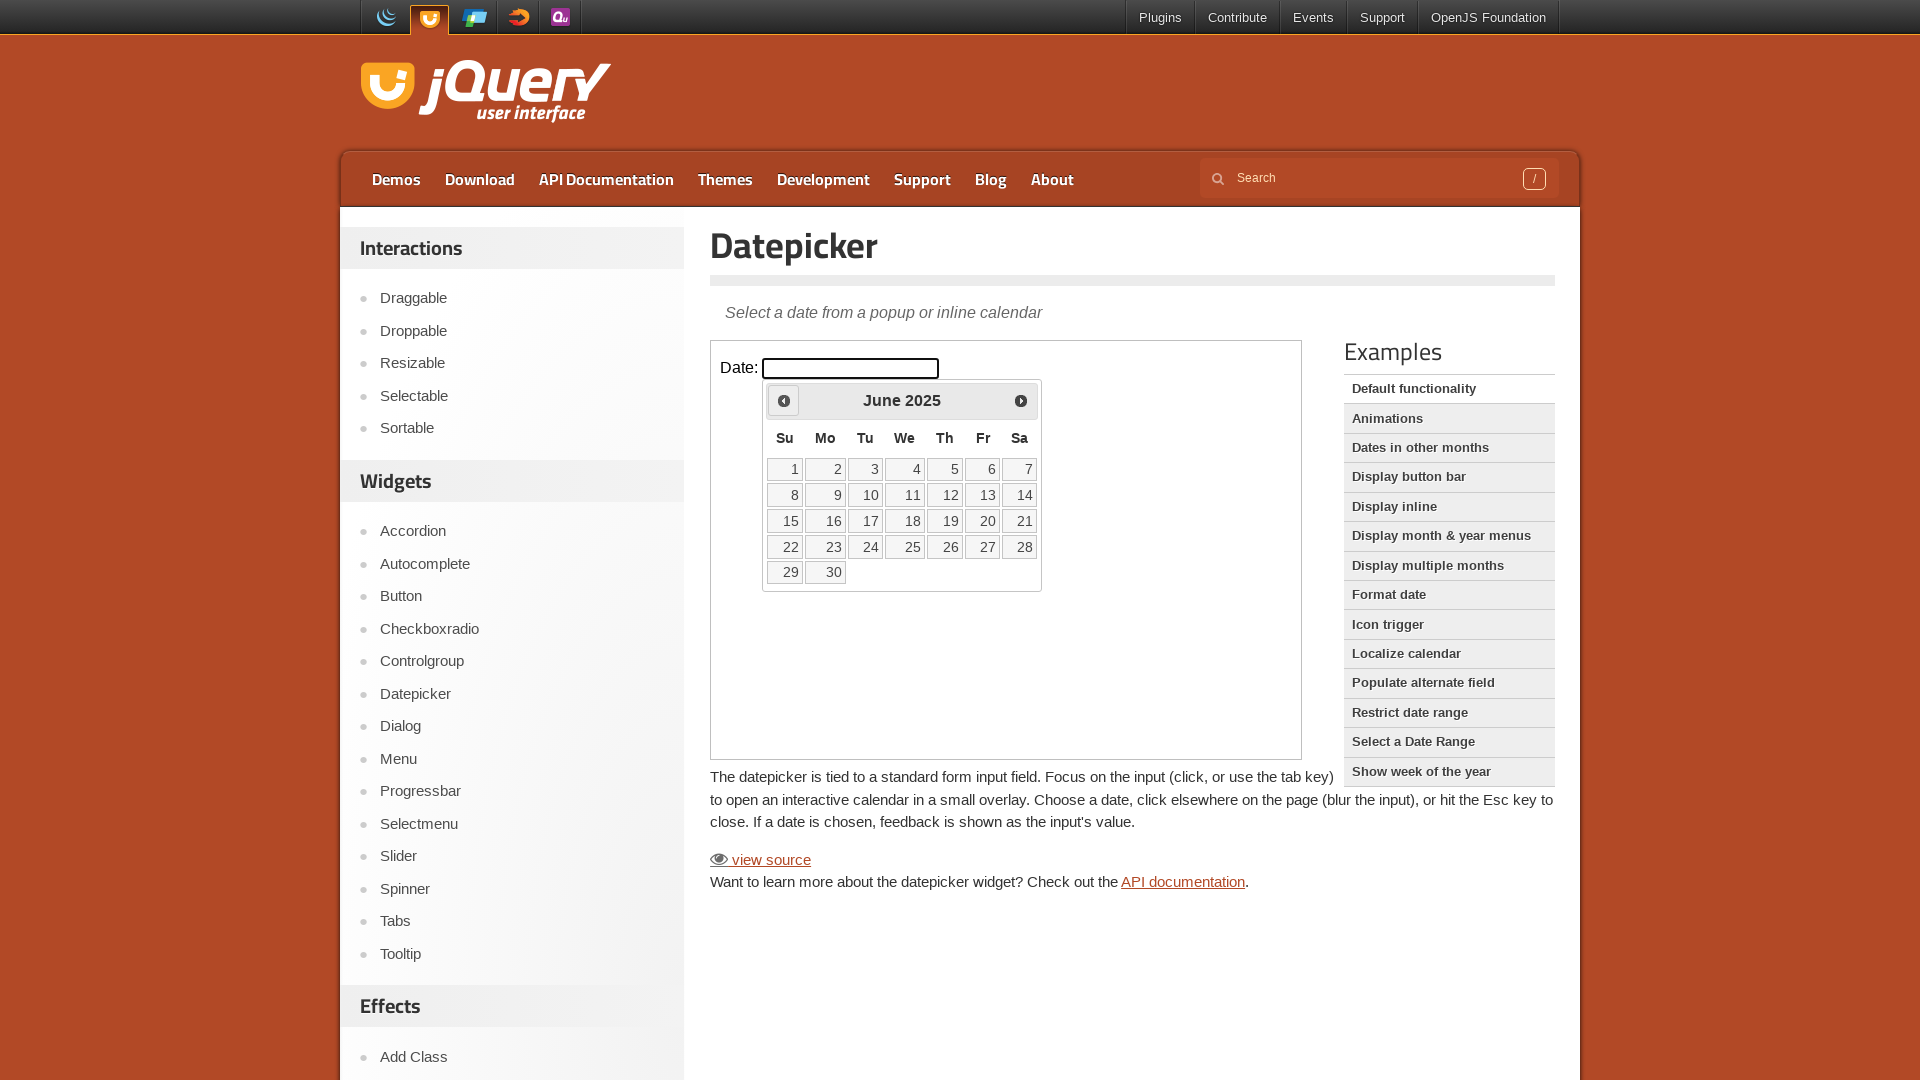

Clicked previous arrow to navigate calendar (current: June 2025) at (784, 400) on iframe.demo-frame >> internal:control=enter-frame >> .ui-datepicker-prev
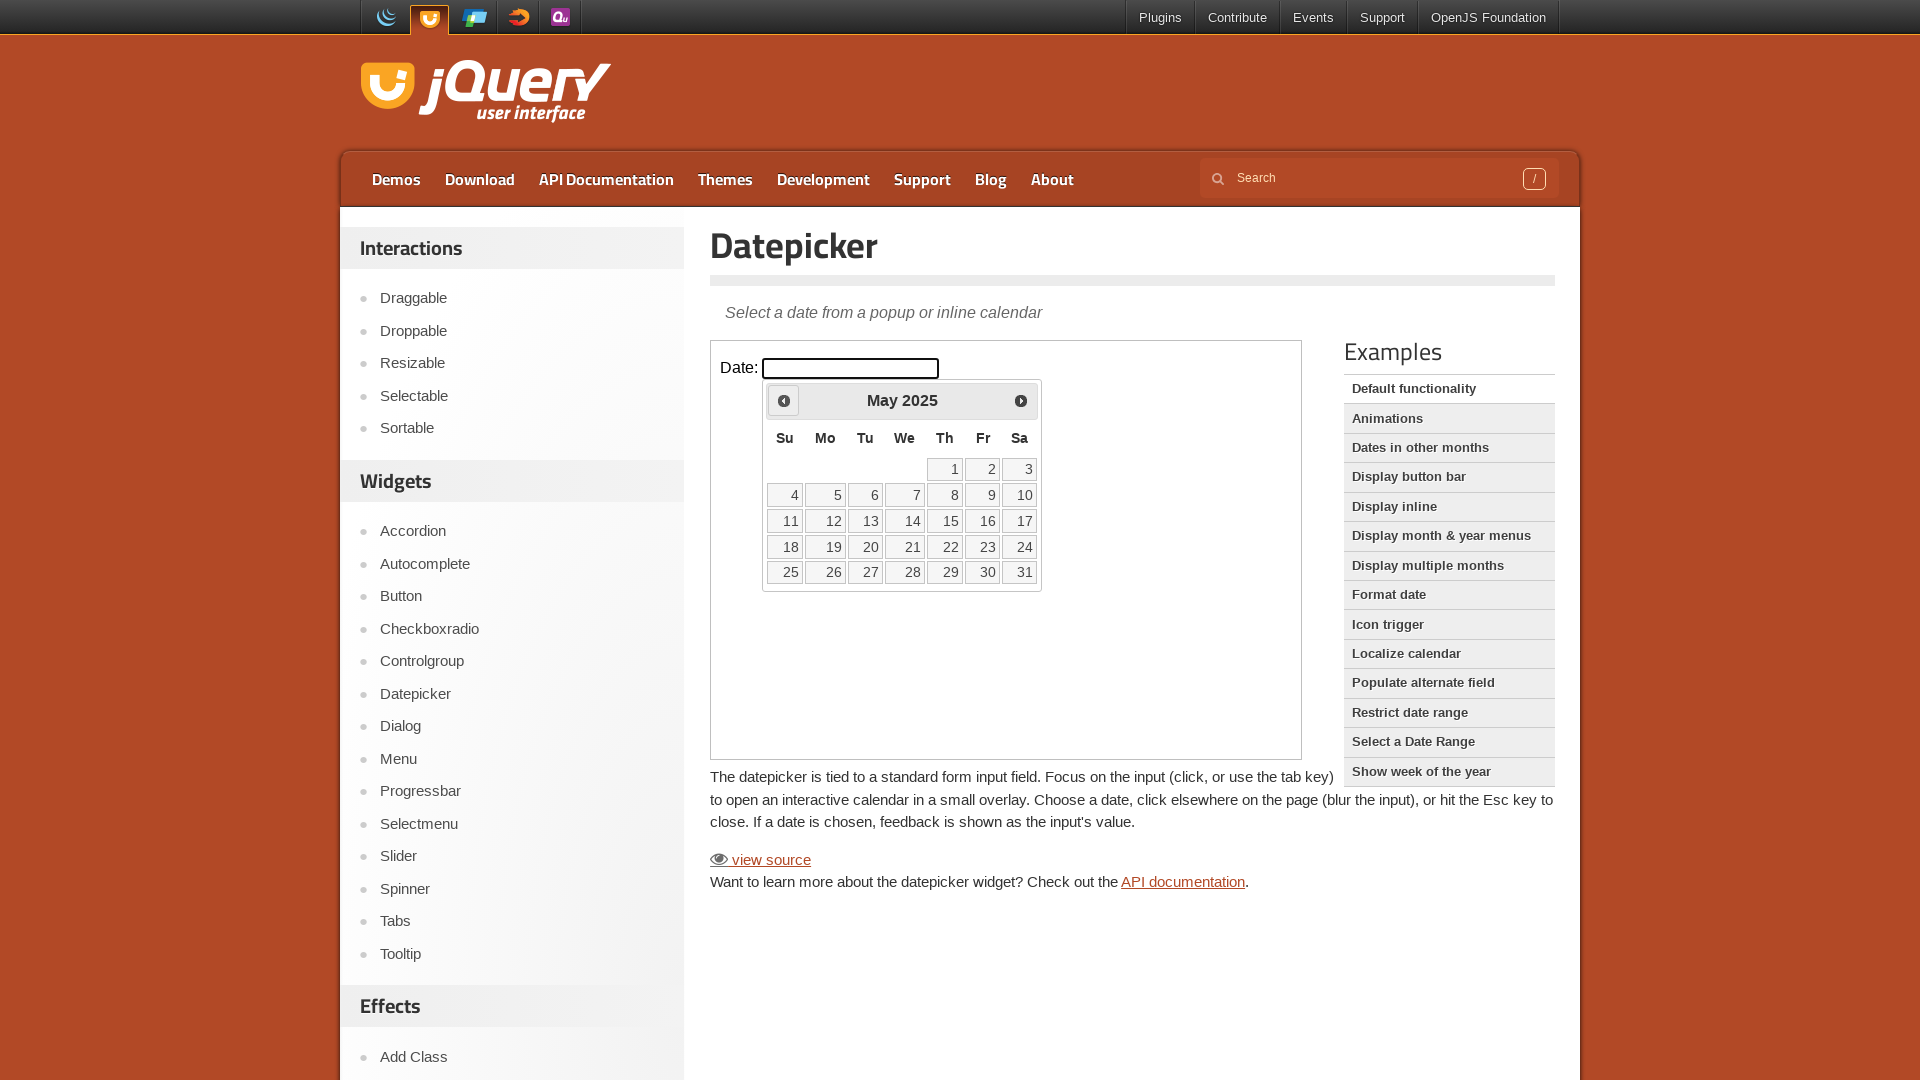

Waited 200ms for calendar to update
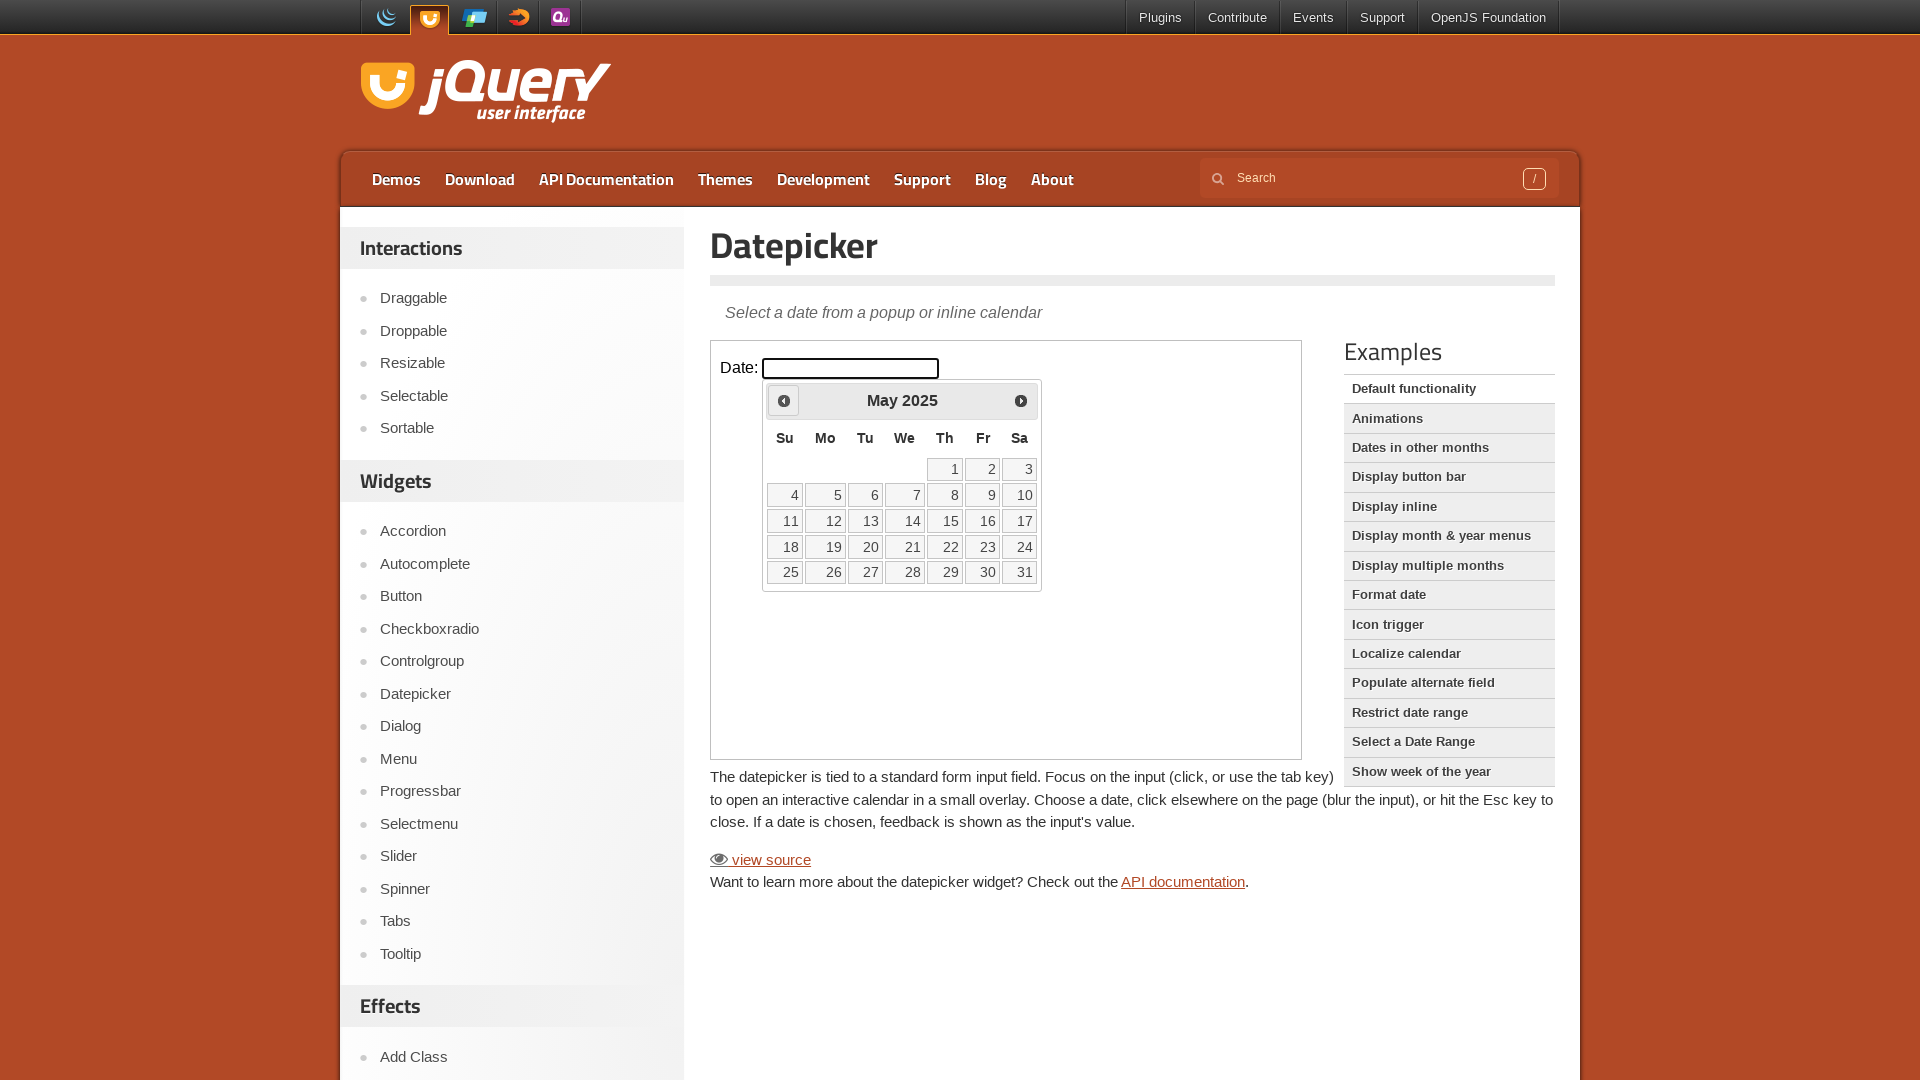

Clicked previous arrow to navigate calendar (current: May 2025) at (784, 400) on iframe.demo-frame >> internal:control=enter-frame >> .ui-datepicker-prev
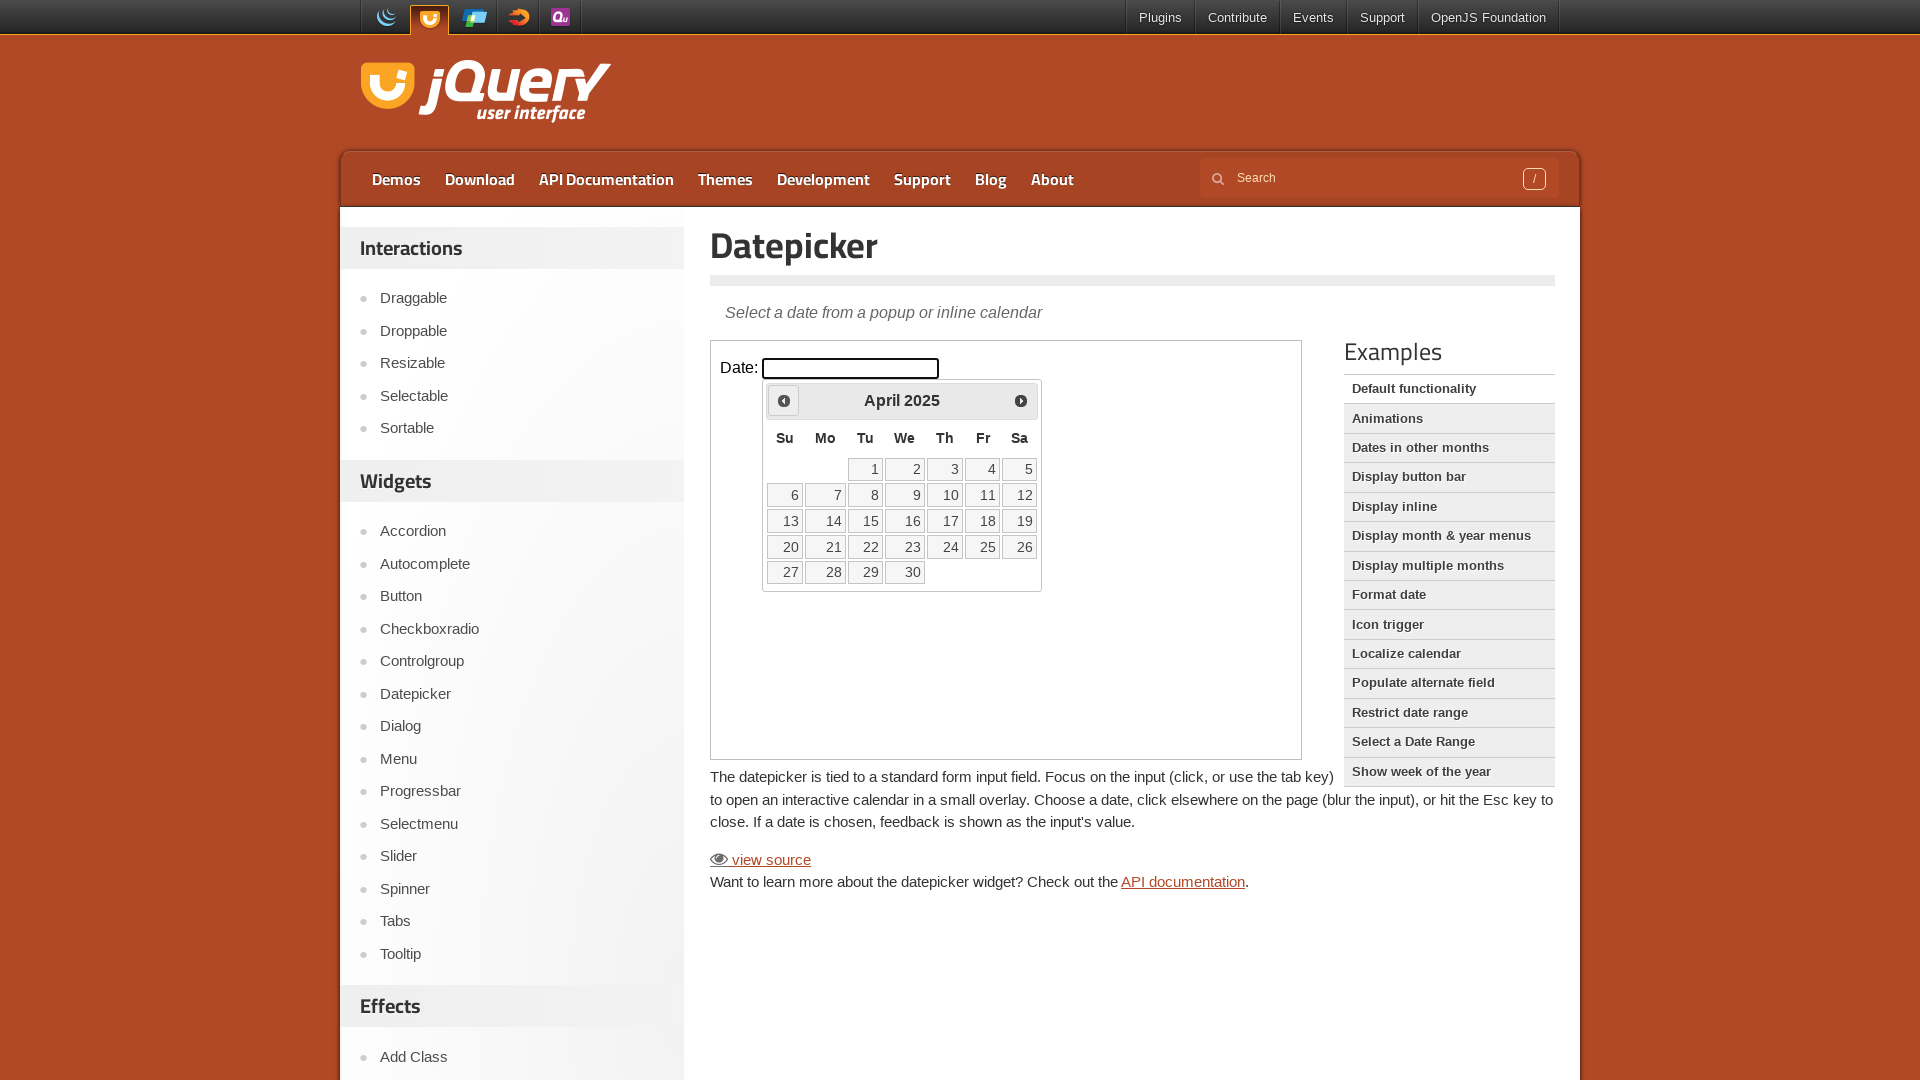

Waited 200ms for calendar to update
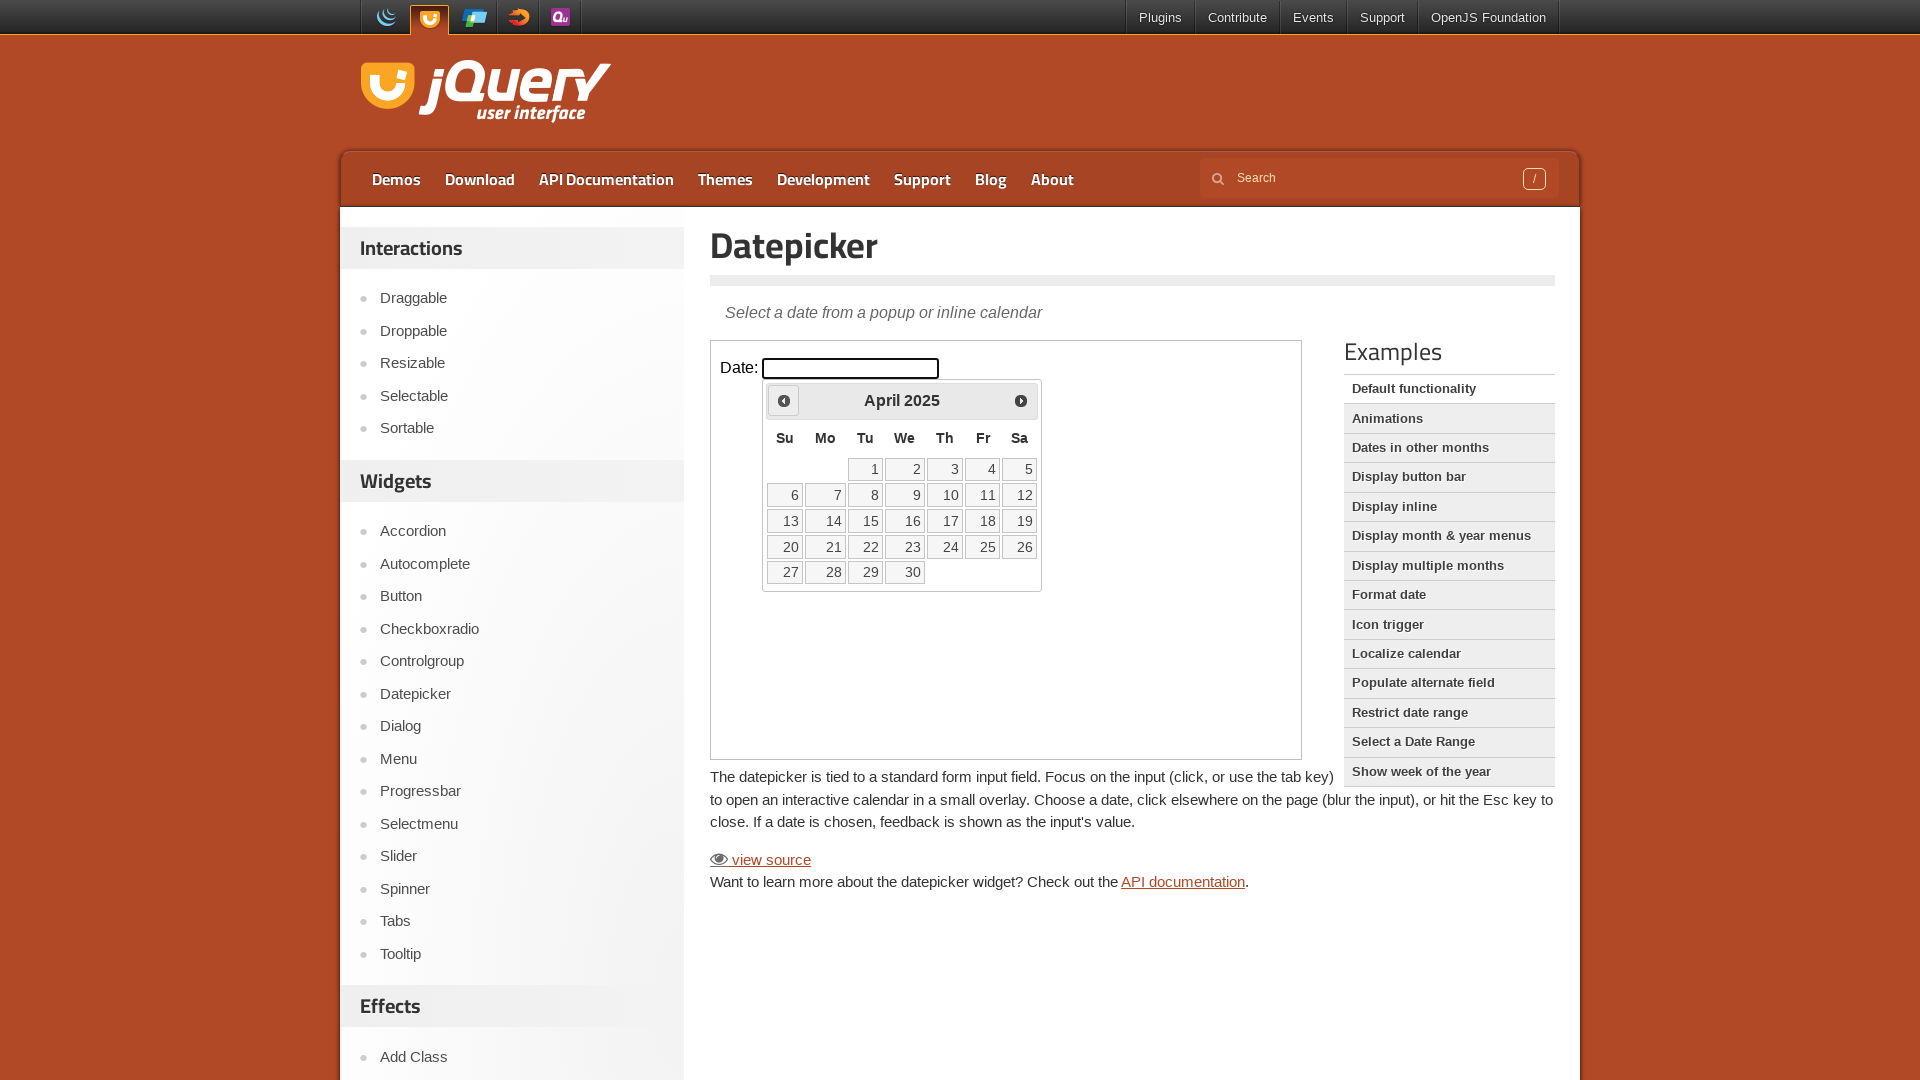

Clicked previous arrow to navigate calendar (current: April 2025) at (784, 400) on iframe.demo-frame >> internal:control=enter-frame >> .ui-datepicker-prev
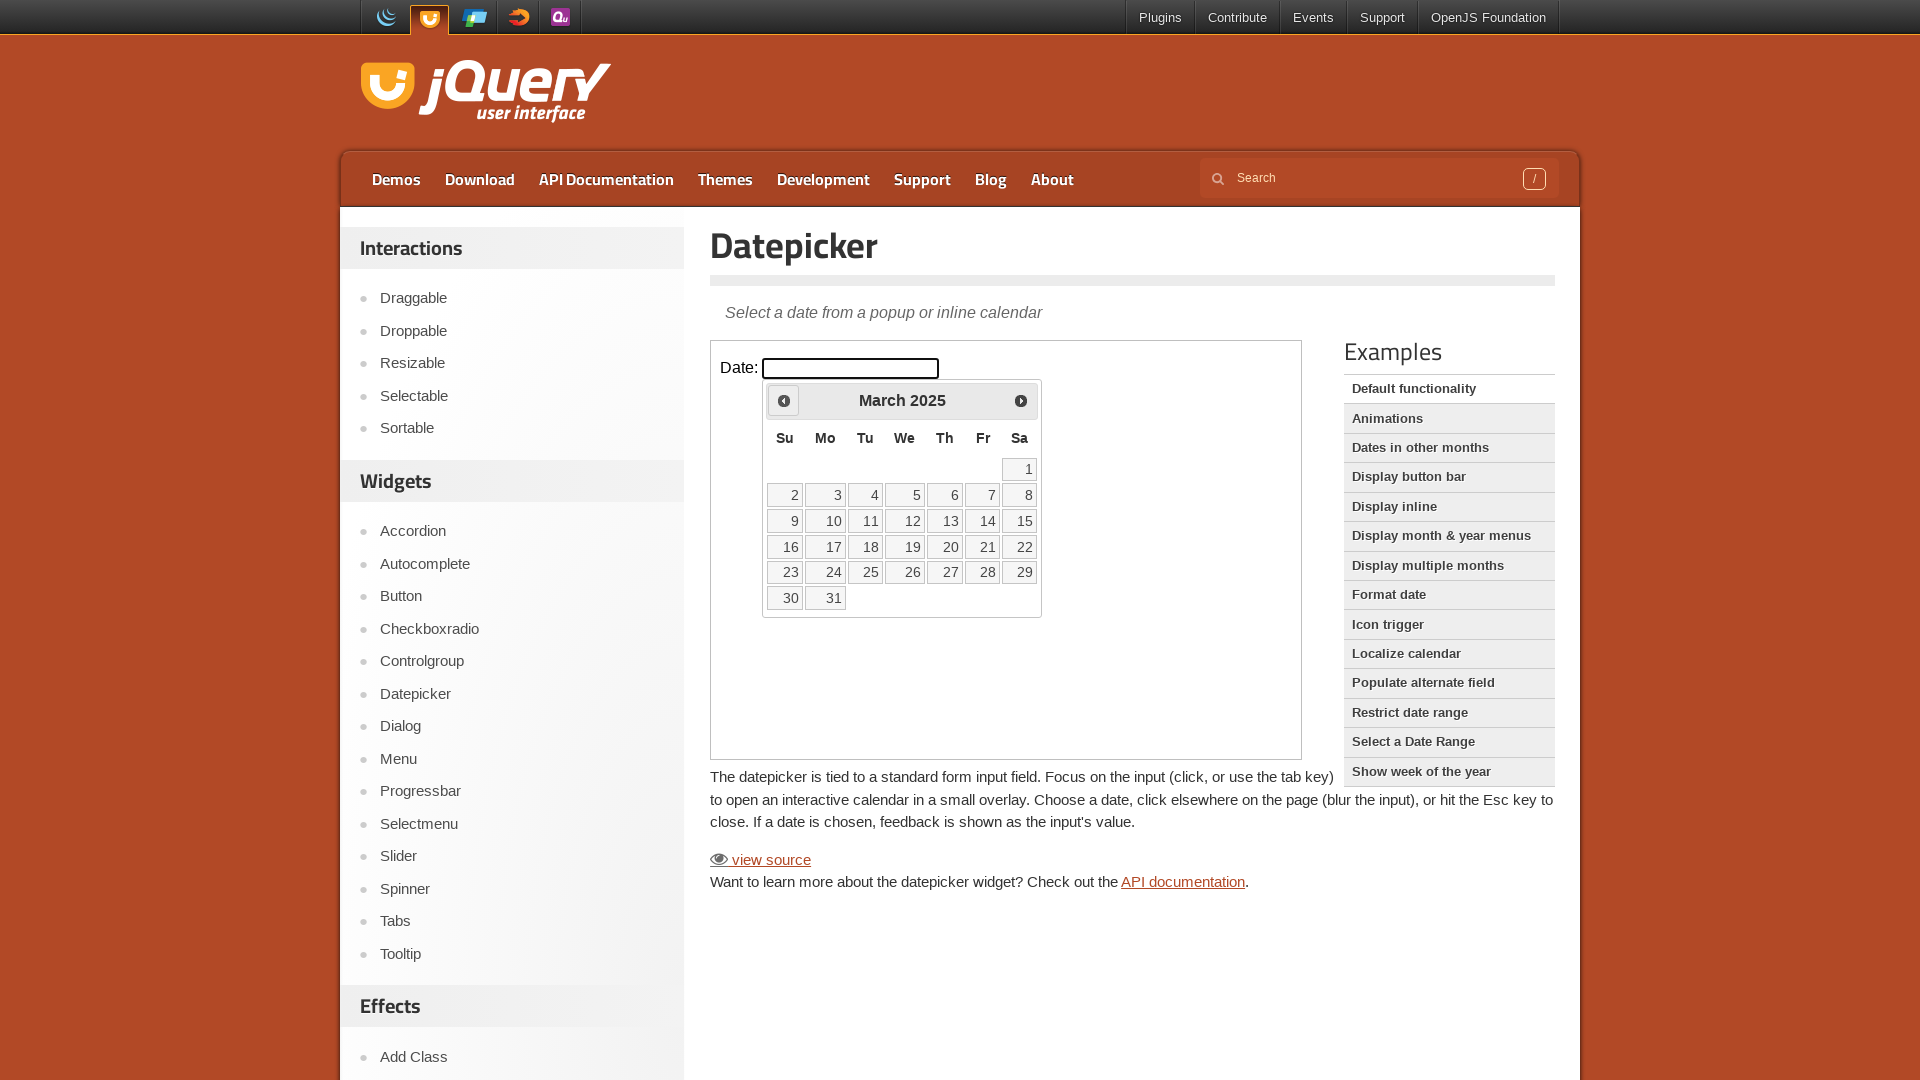

Waited 200ms for calendar to update
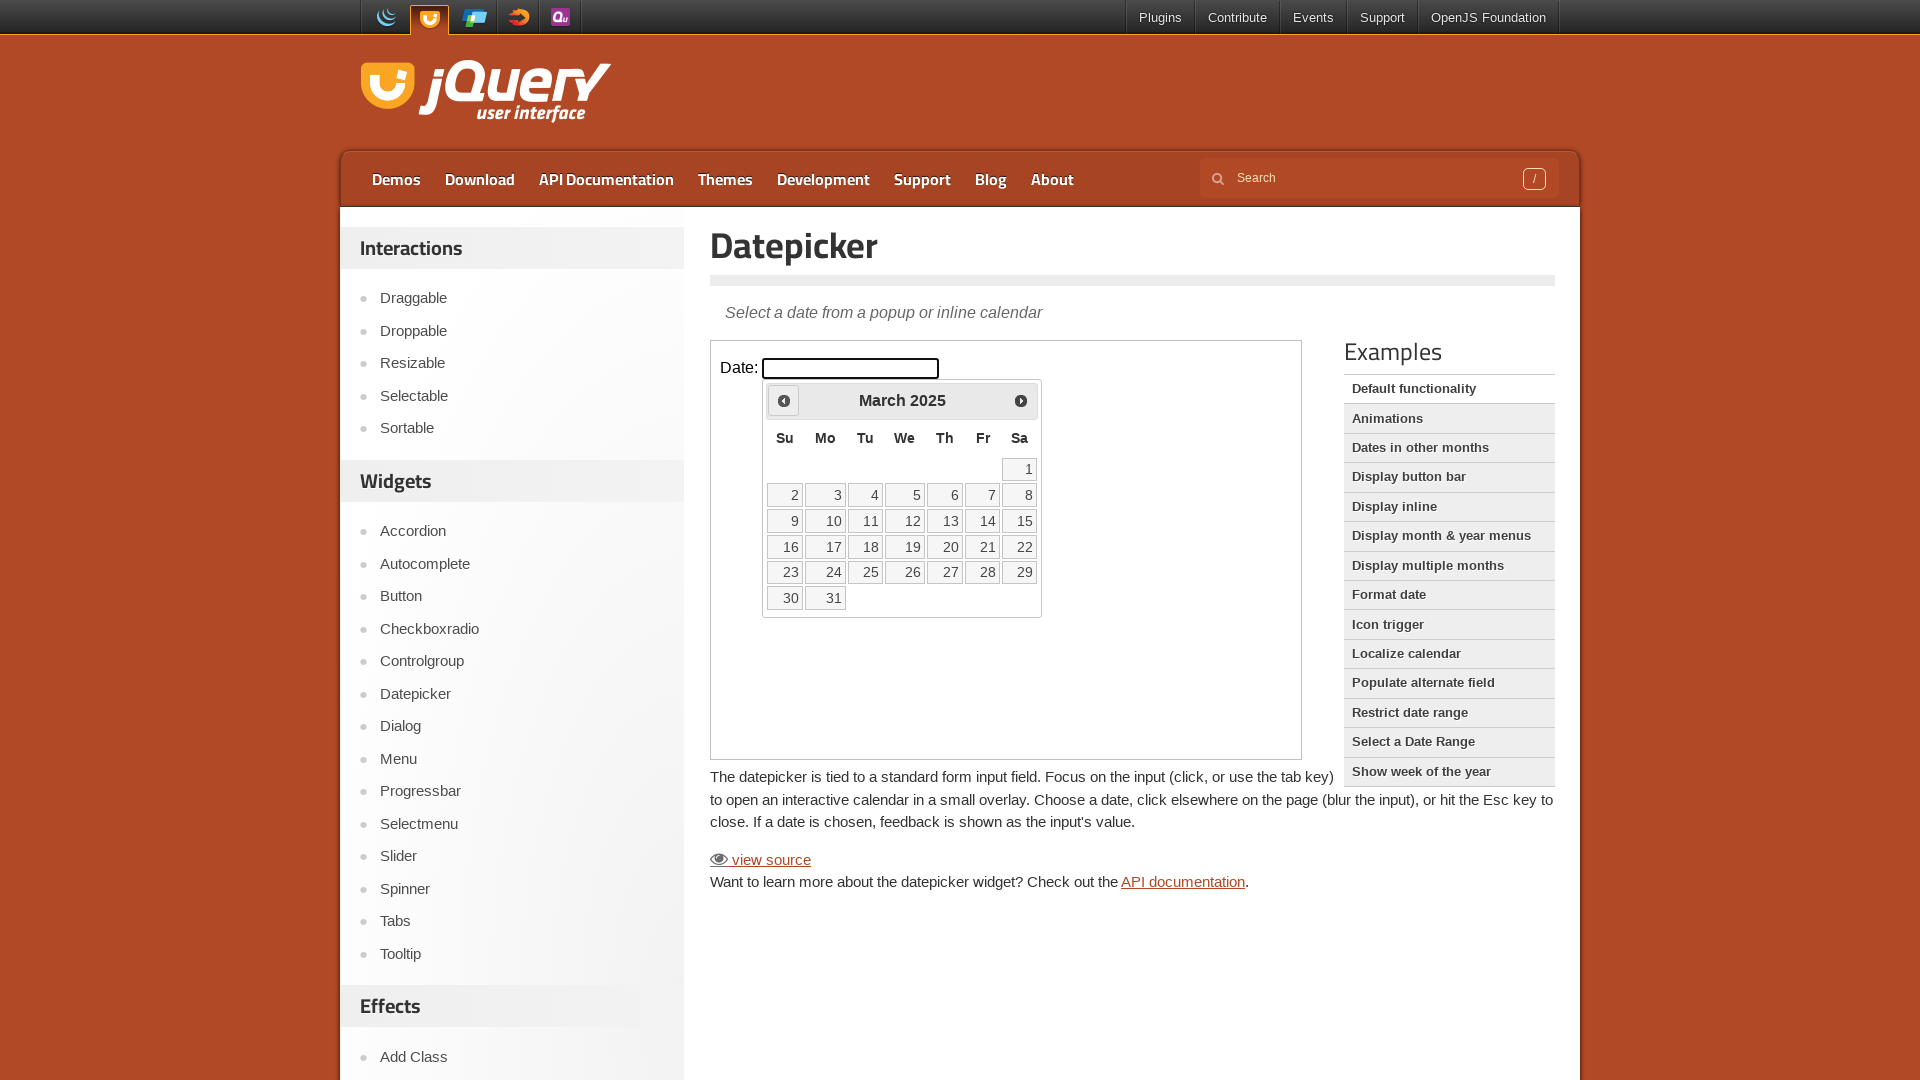

Clicked previous arrow to navigate calendar (current: March 2025) at (784, 400) on iframe.demo-frame >> internal:control=enter-frame >> .ui-datepicker-prev
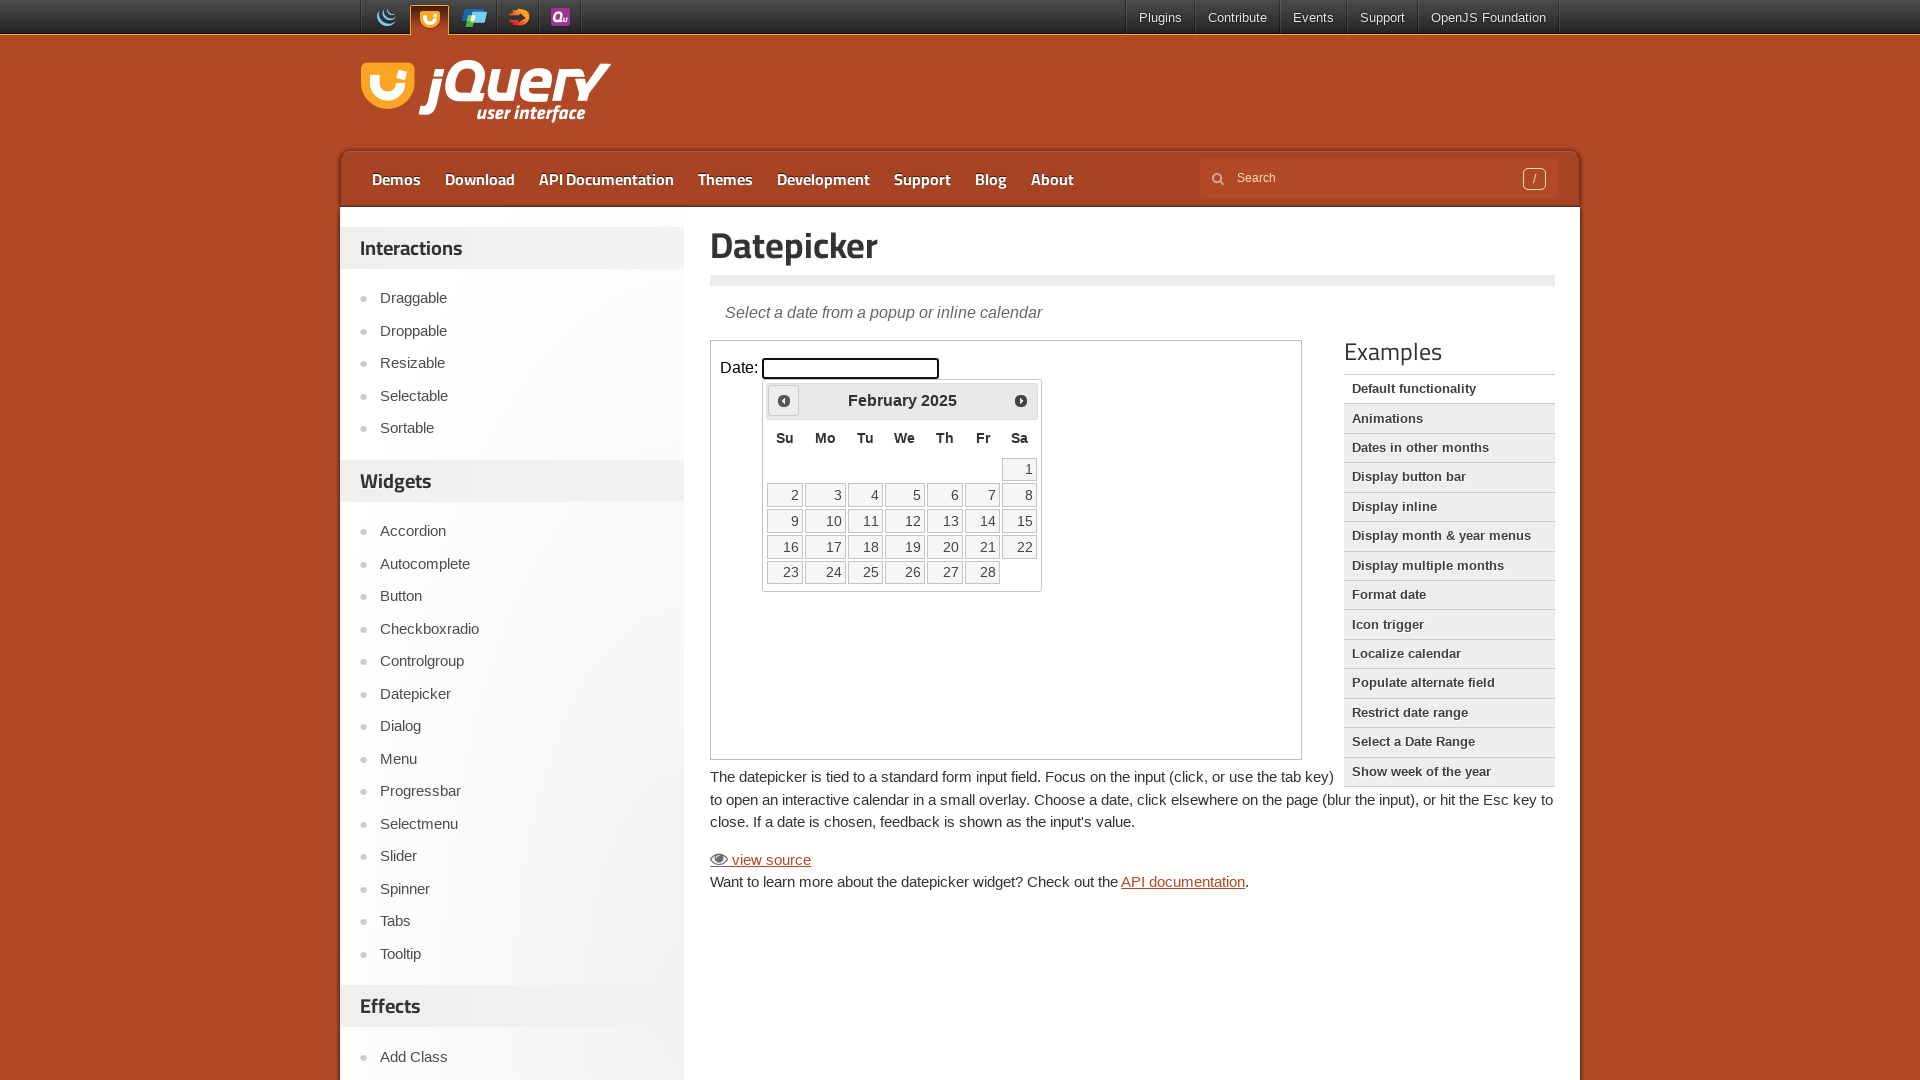

Waited 200ms for calendar to update
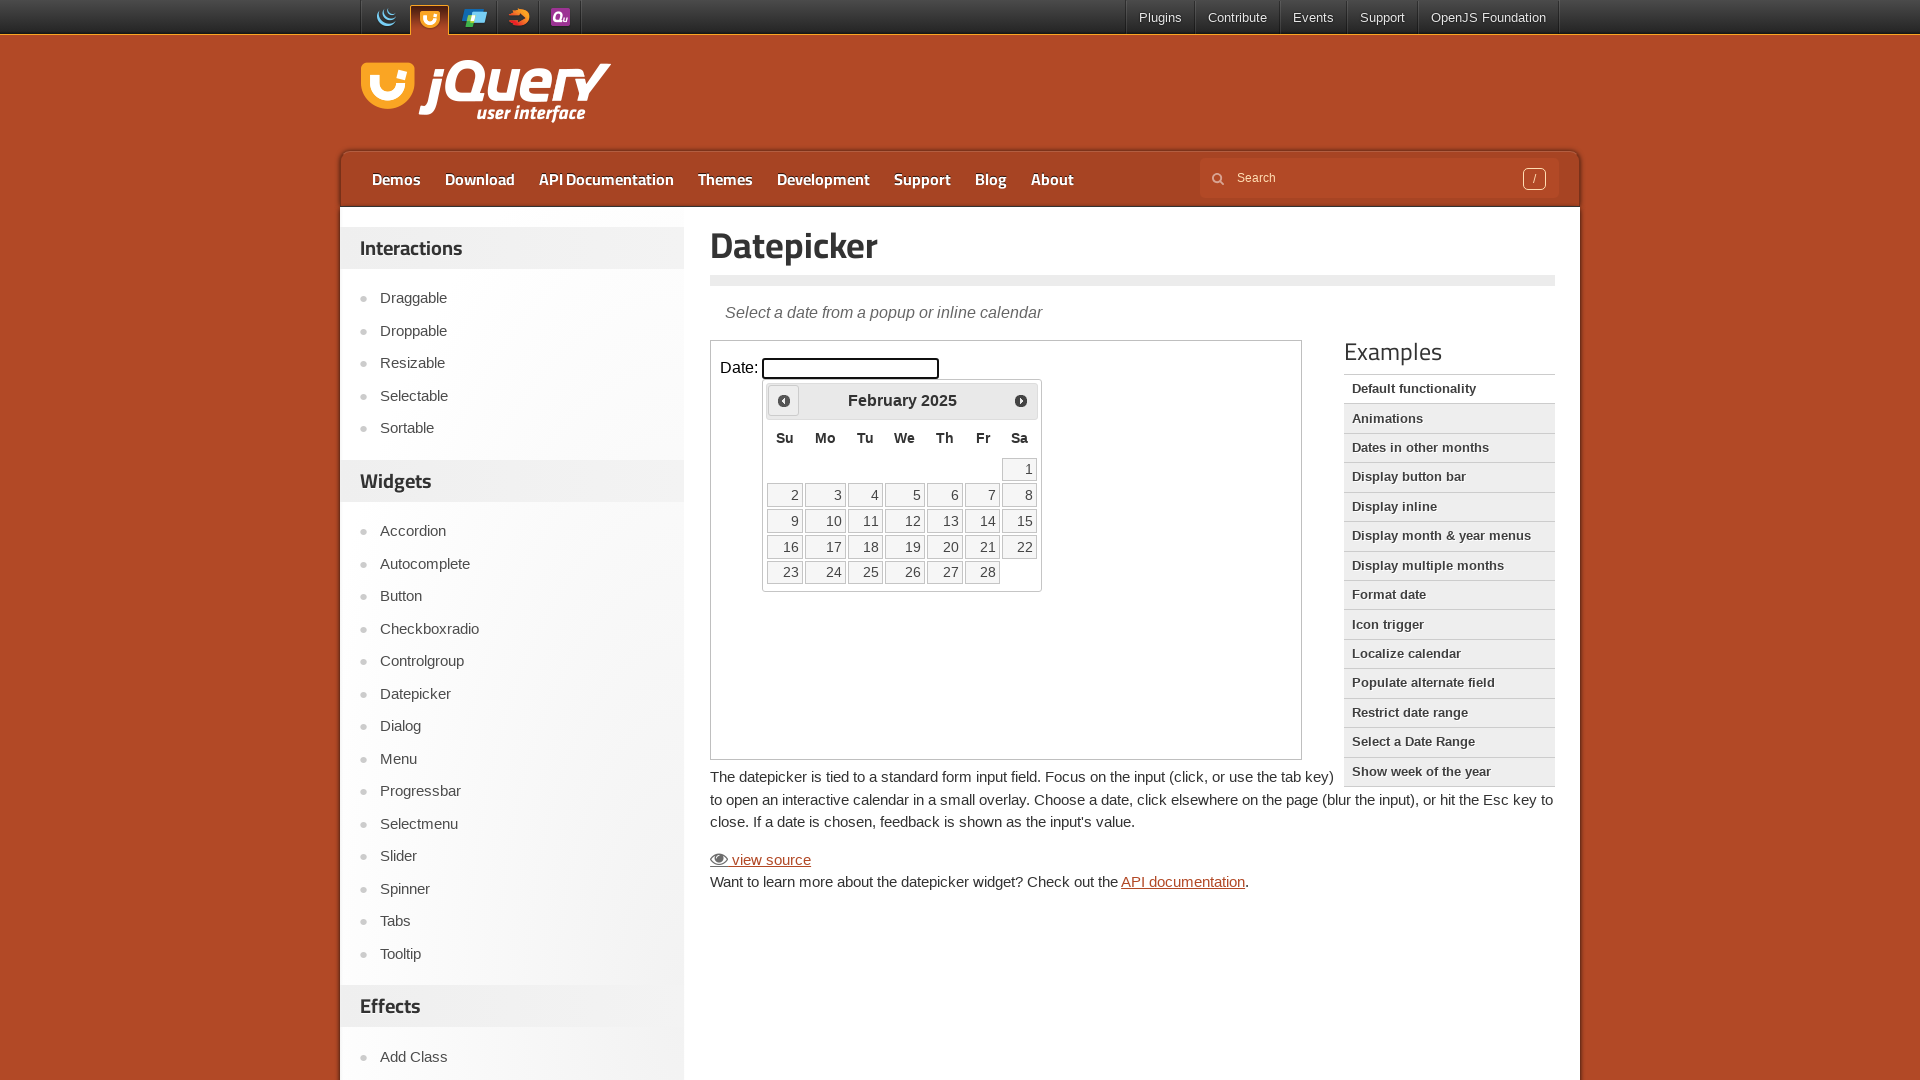

Clicked previous arrow to navigate calendar (current: February 2025) at (784, 400) on iframe.demo-frame >> internal:control=enter-frame >> .ui-datepicker-prev
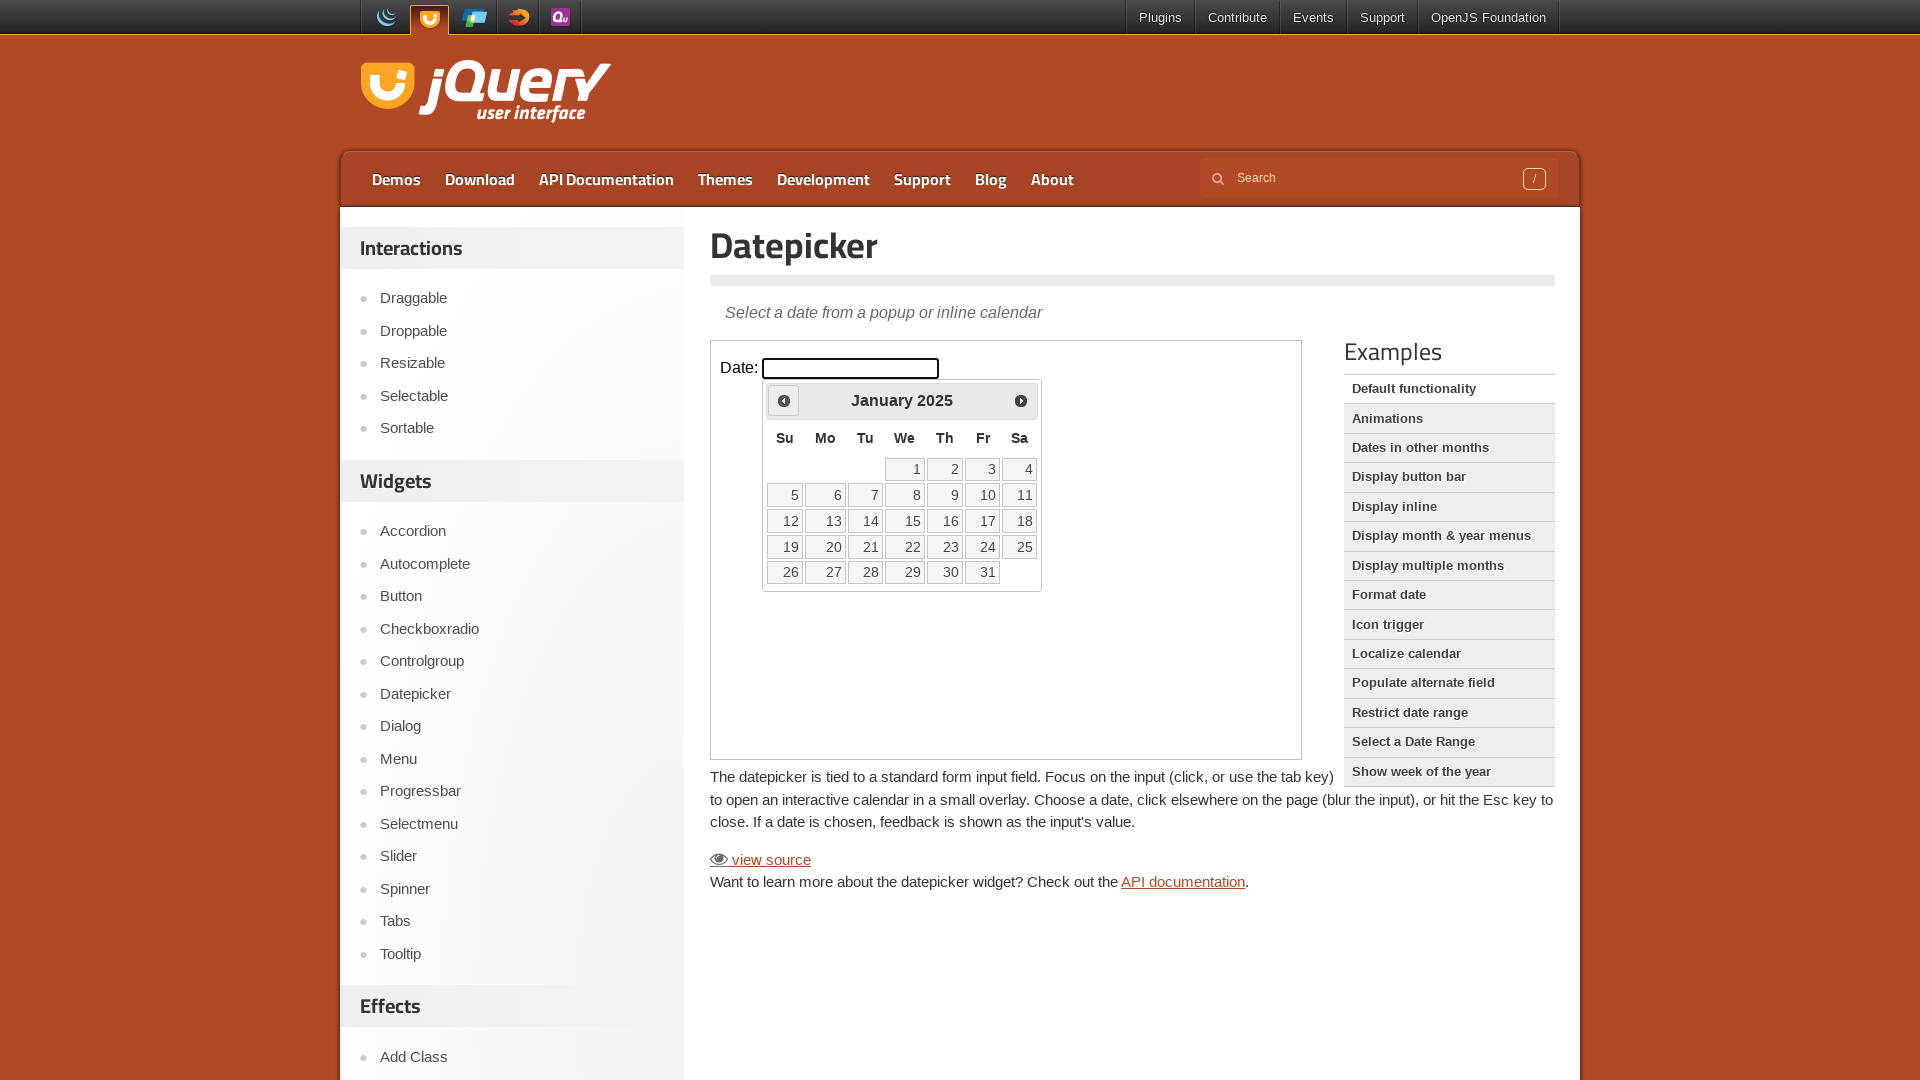

Waited 200ms for calendar to update
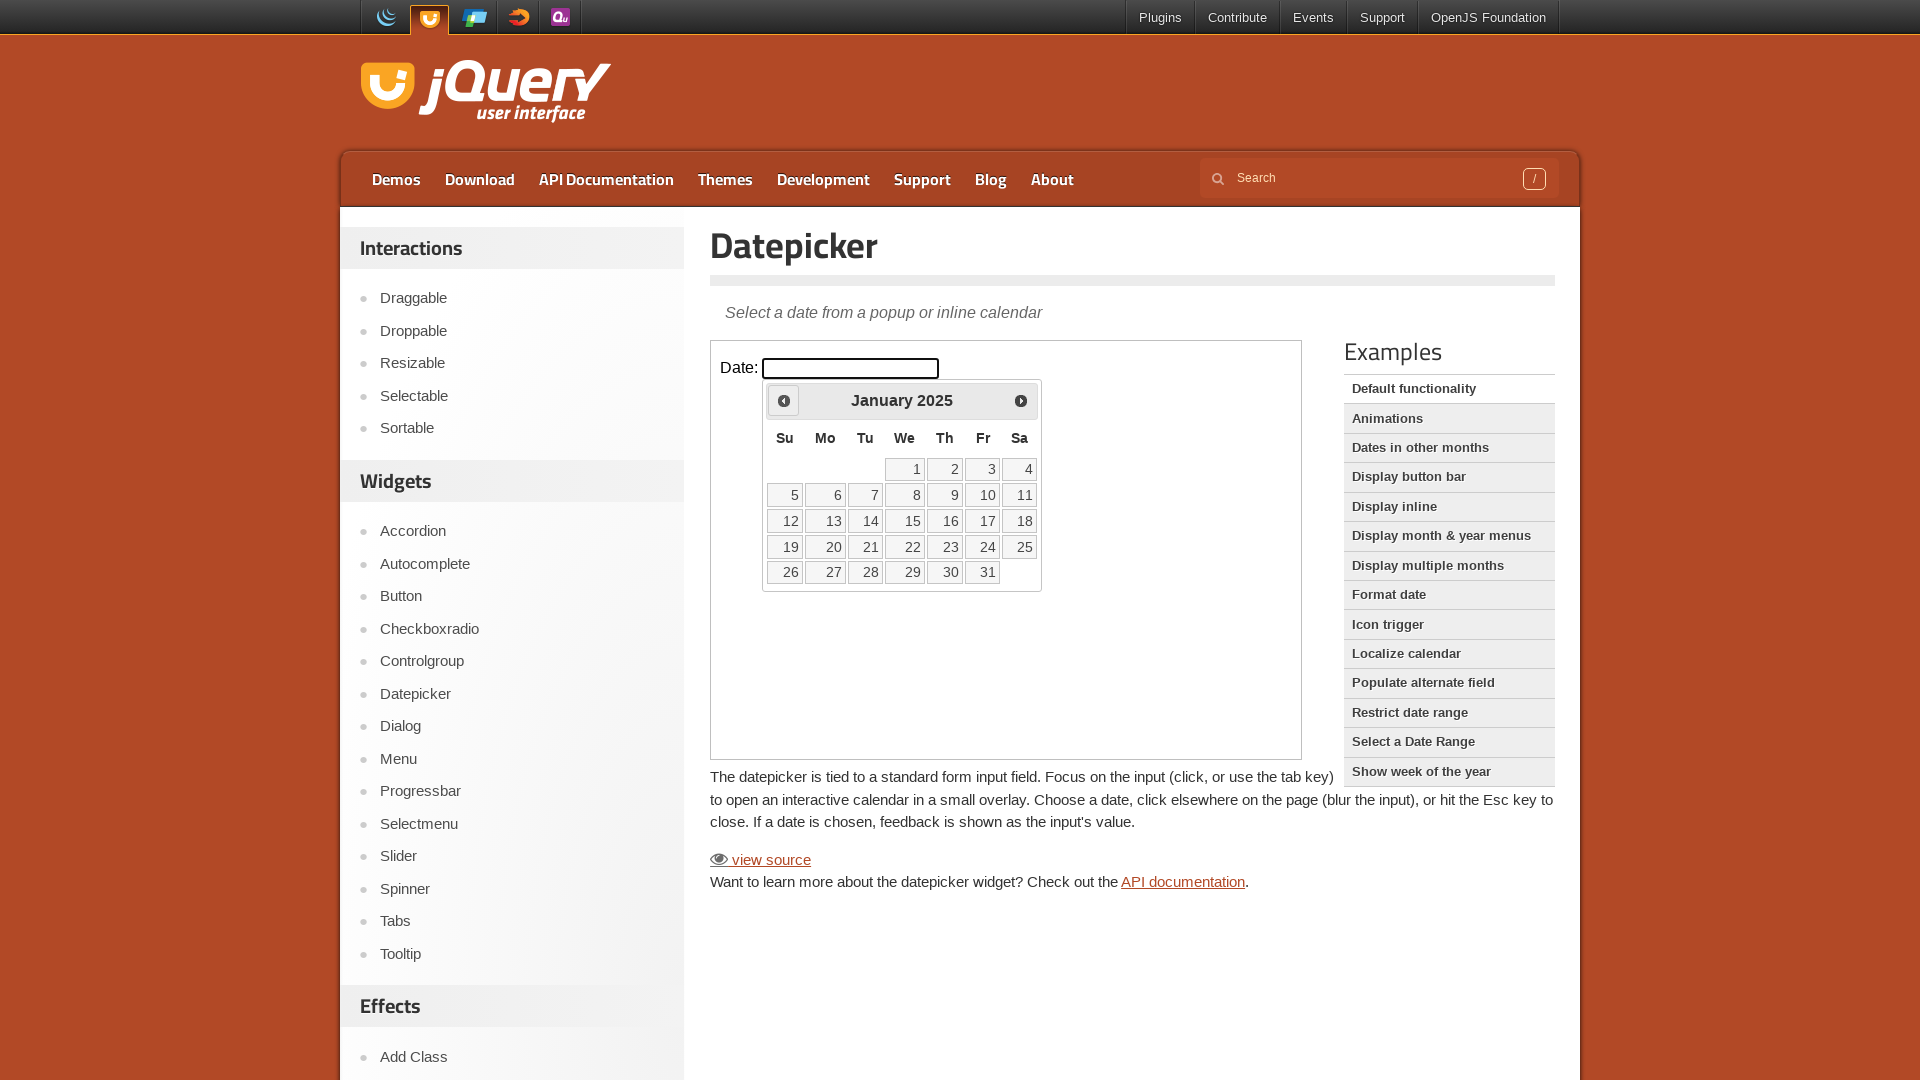

Clicked previous arrow to navigate calendar (current: January 2025) at (784, 400) on iframe.demo-frame >> internal:control=enter-frame >> .ui-datepicker-prev
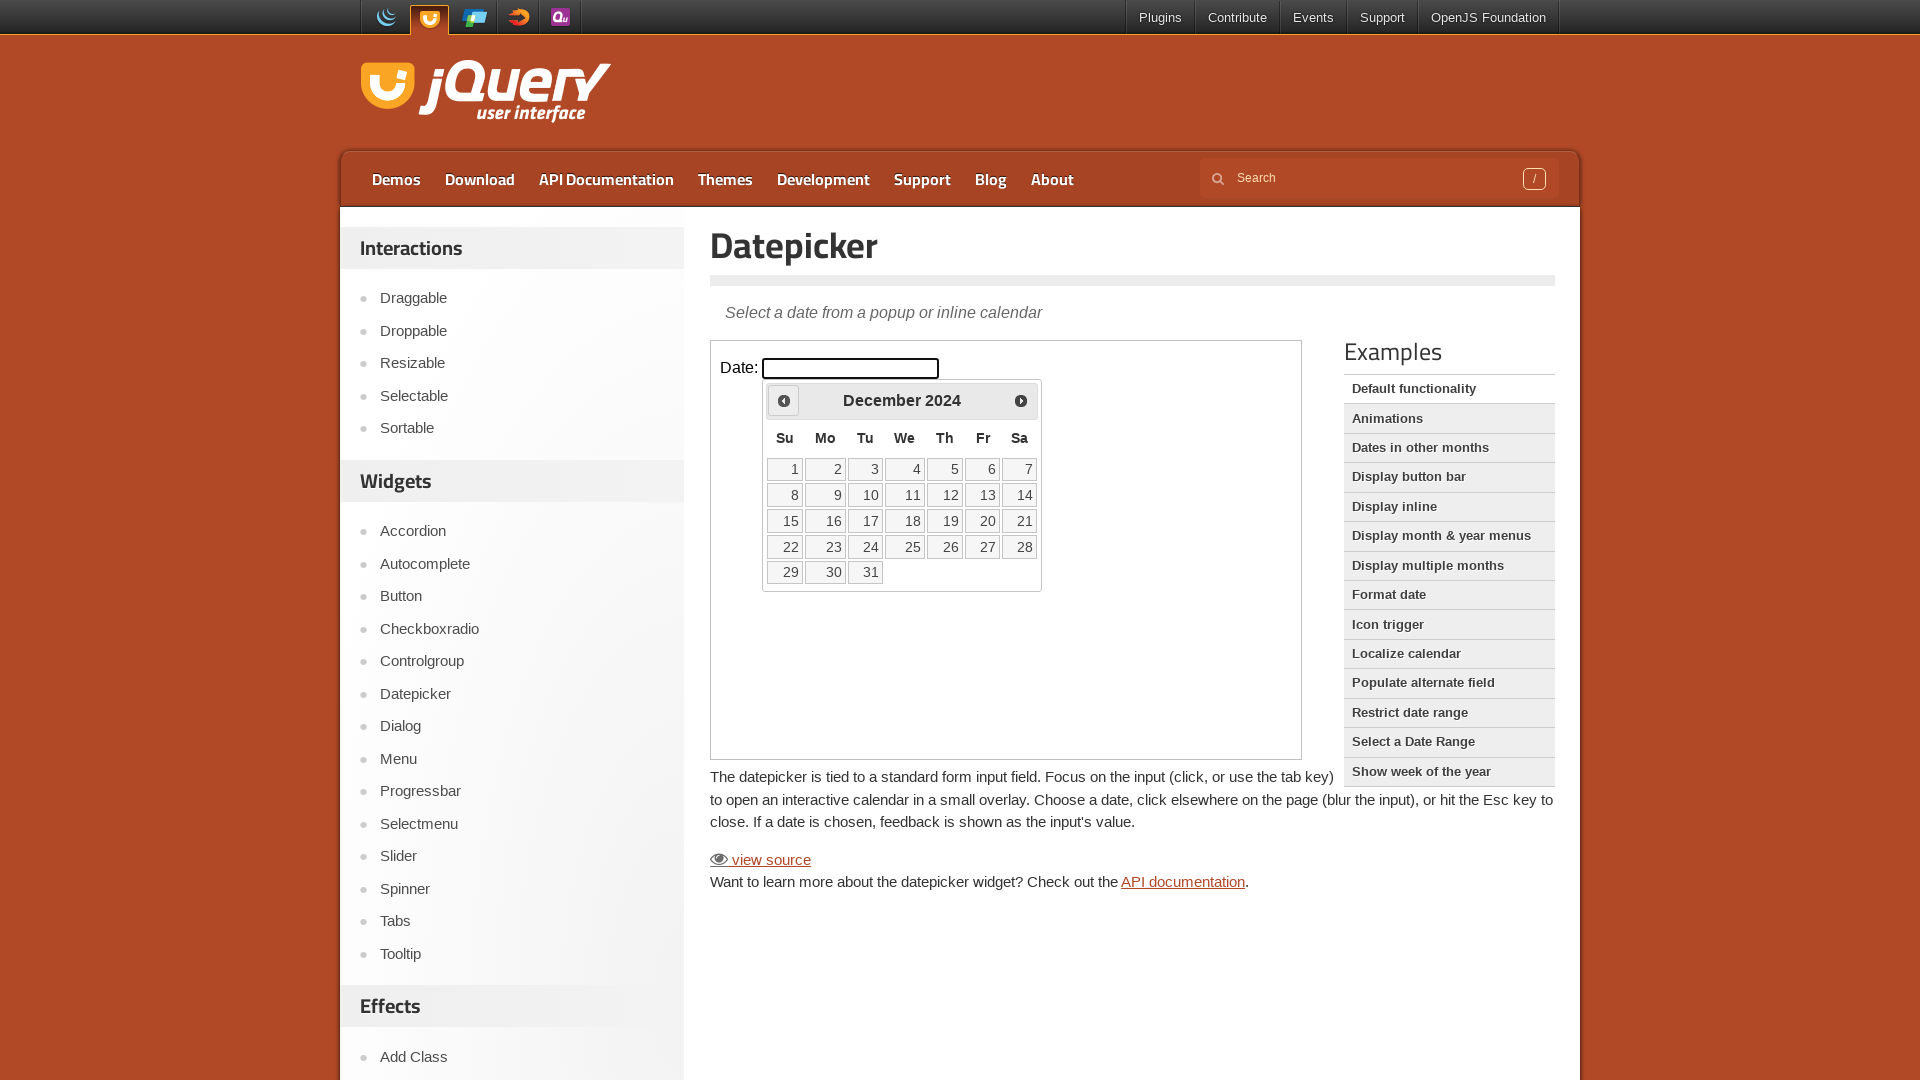

Waited 200ms for calendar to update
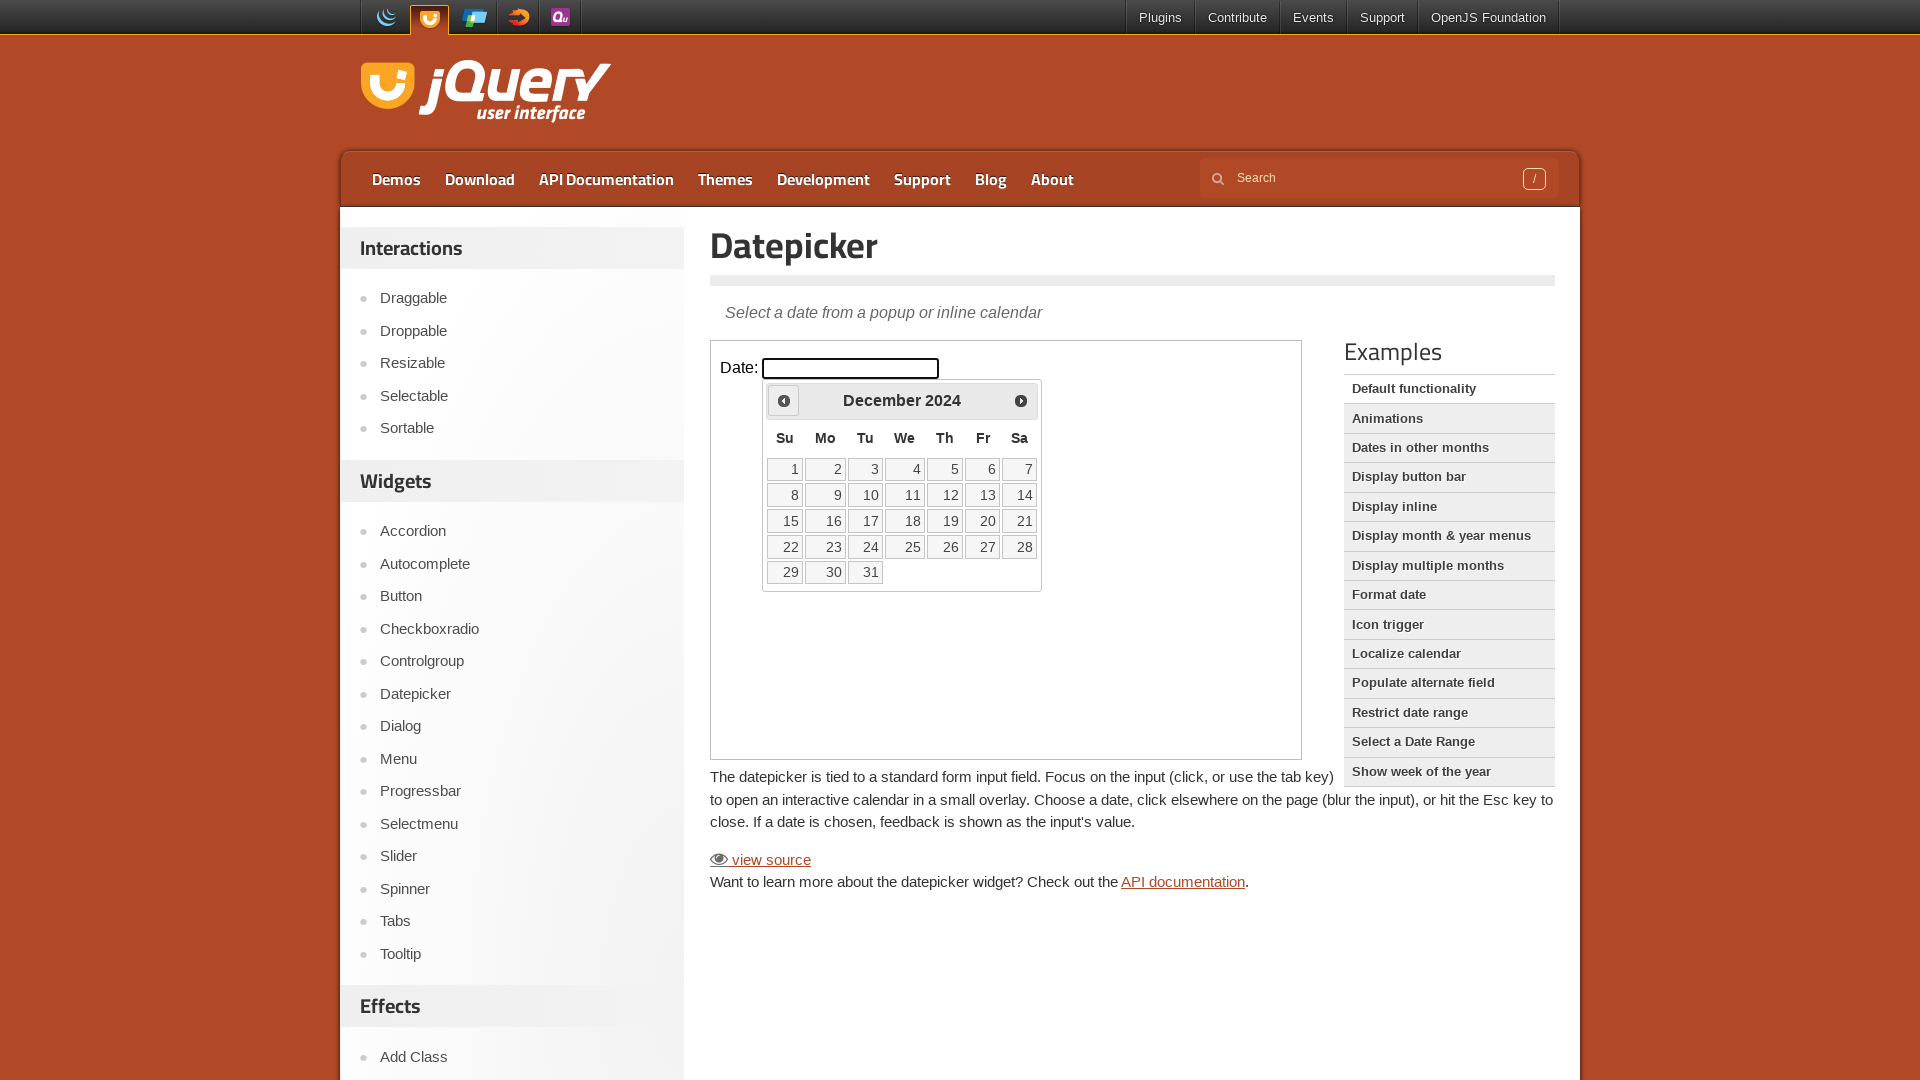

Clicked previous arrow to navigate calendar (current: December 2024) at (784, 400) on iframe.demo-frame >> internal:control=enter-frame >> .ui-datepicker-prev
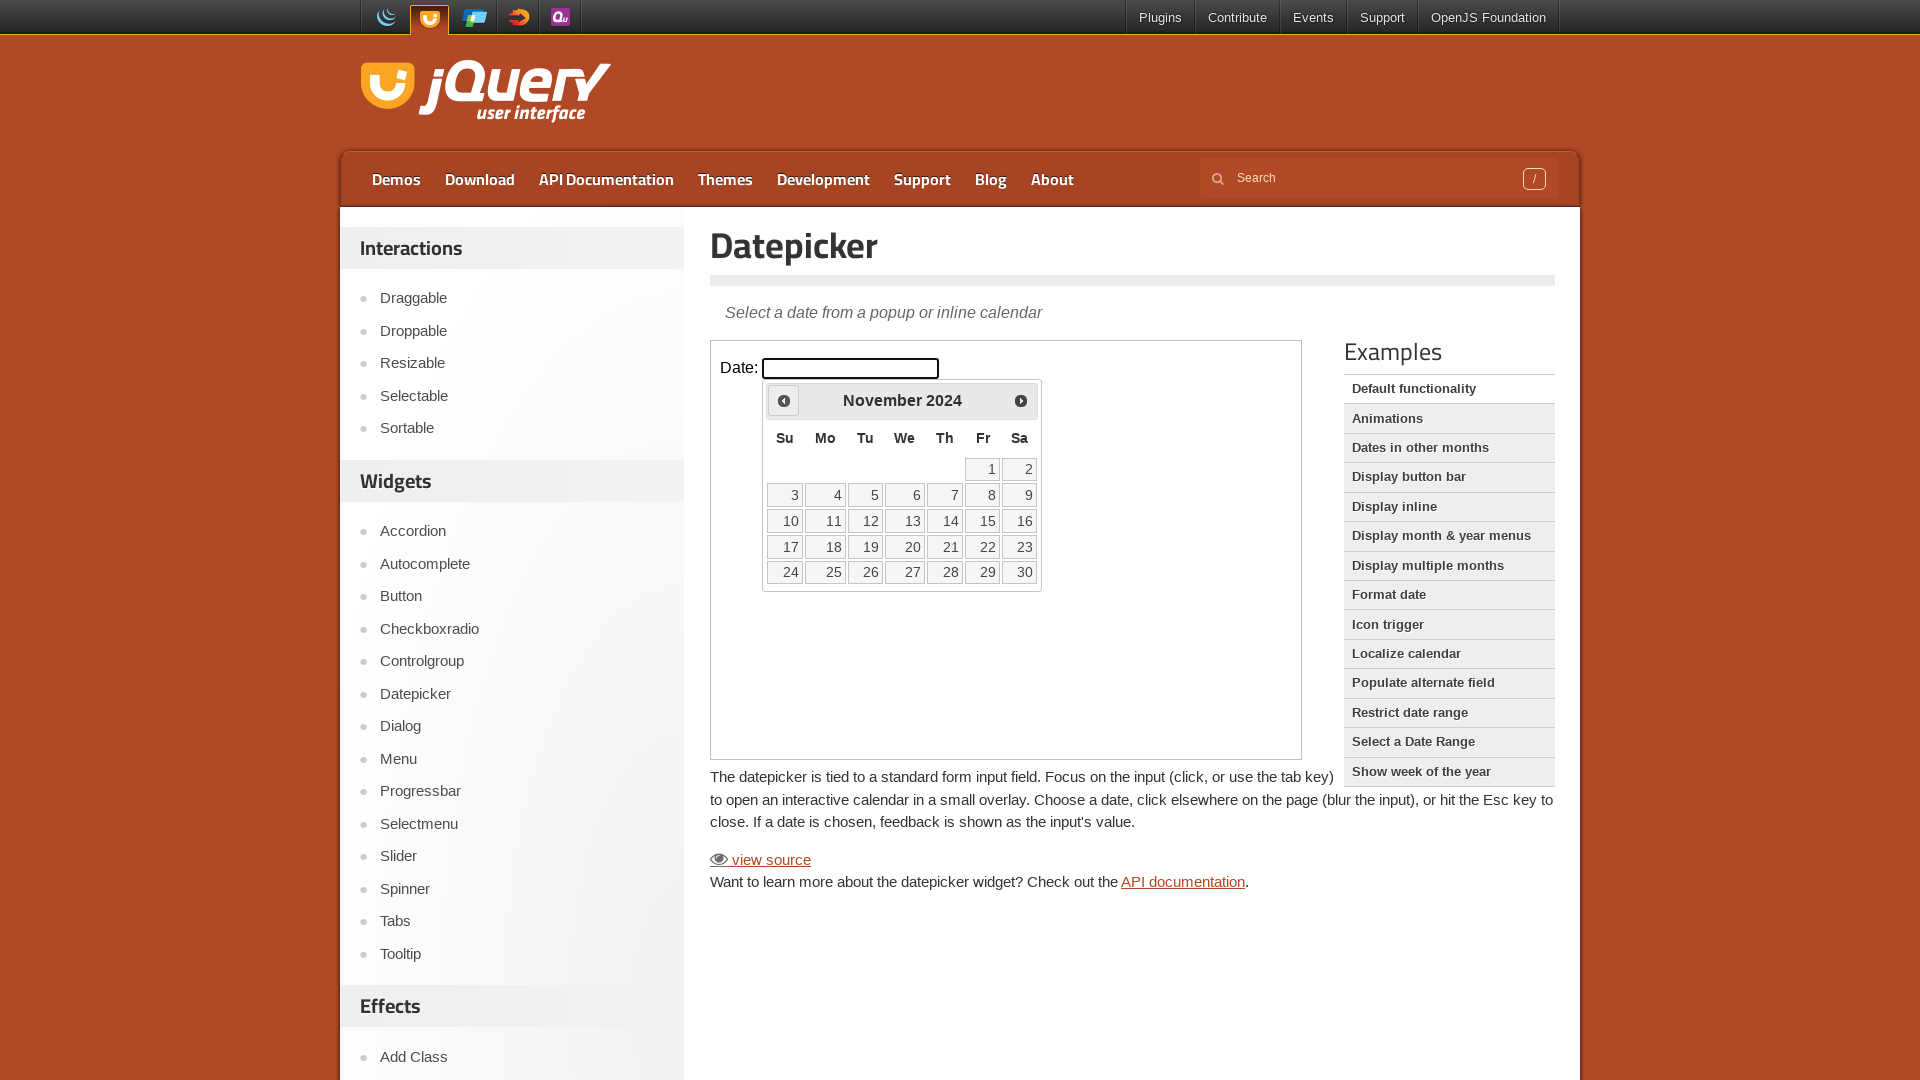

Waited 200ms for calendar to update
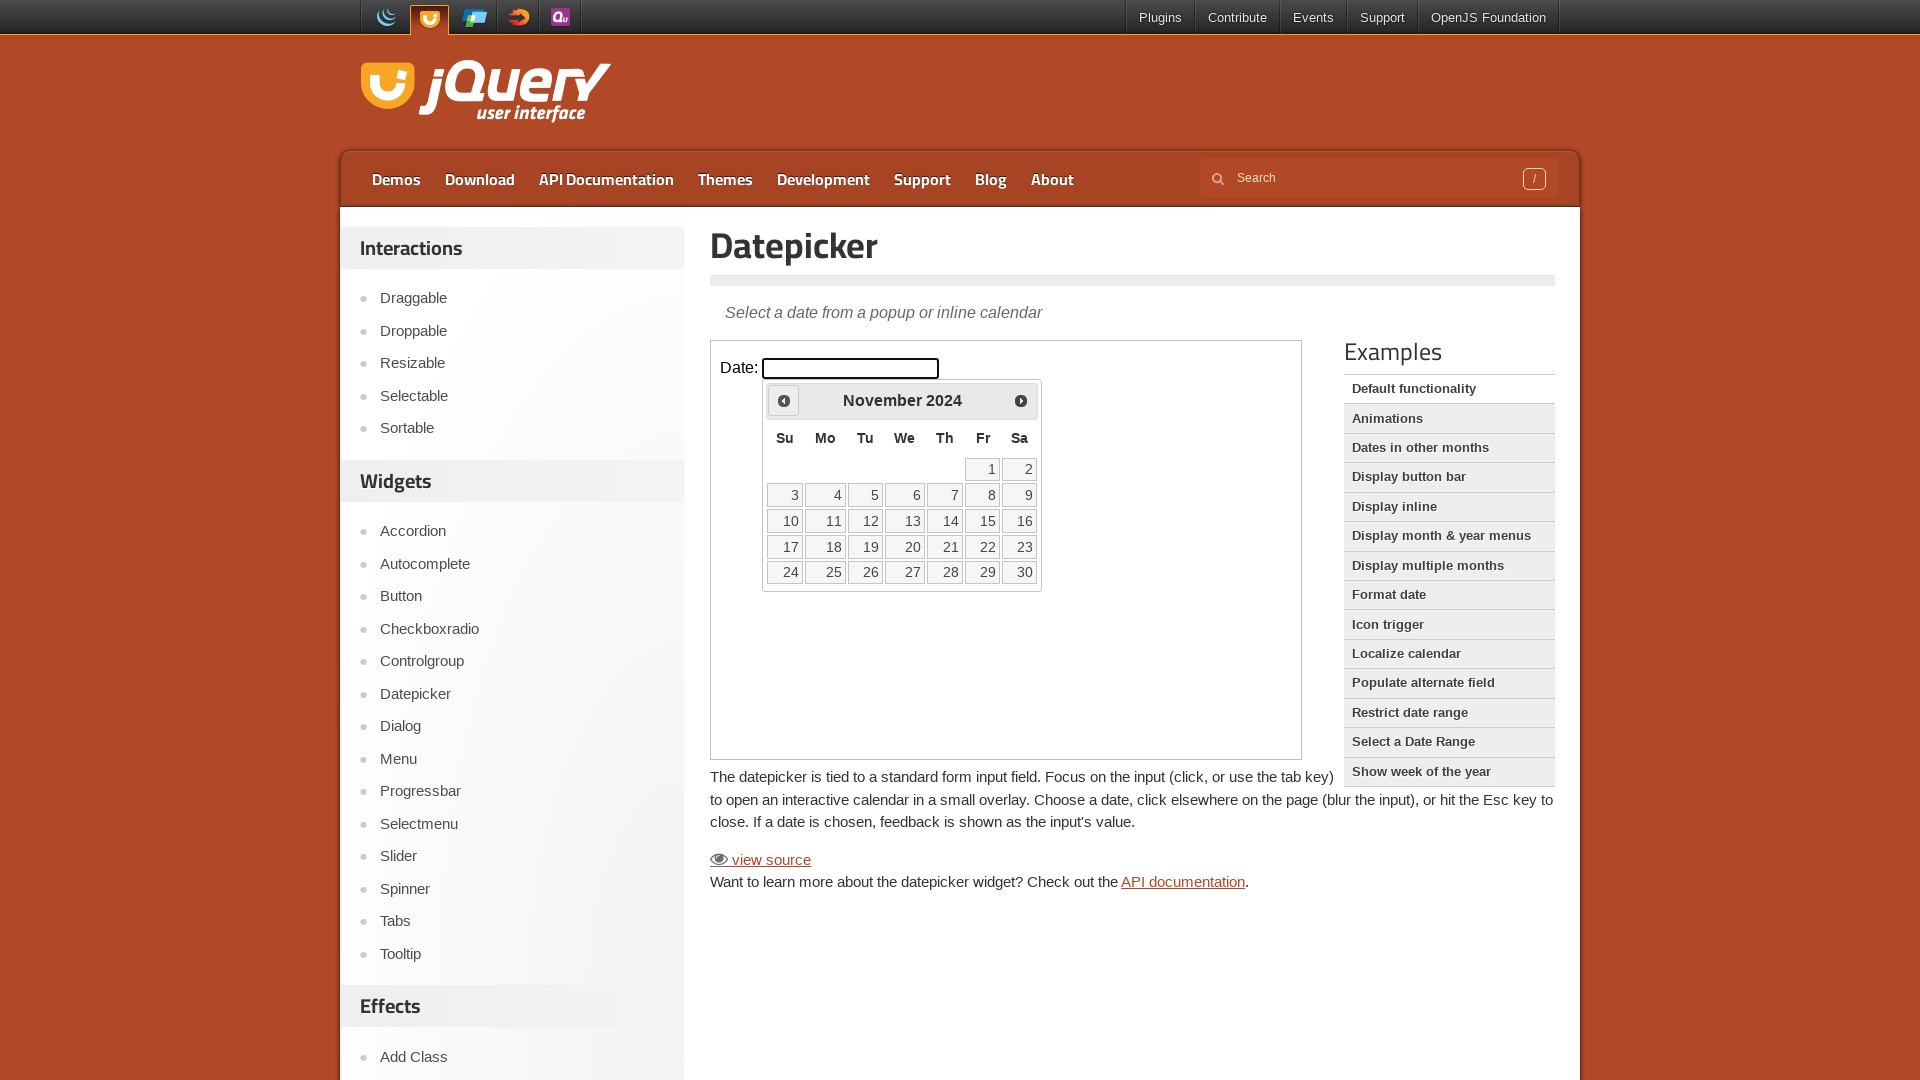

Clicked previous arrow to navigate calendar (current: November 2024) at (784, 400) on iframe.demo-frame >> internal:control=enter-frame >> .ui-datepicker-prev
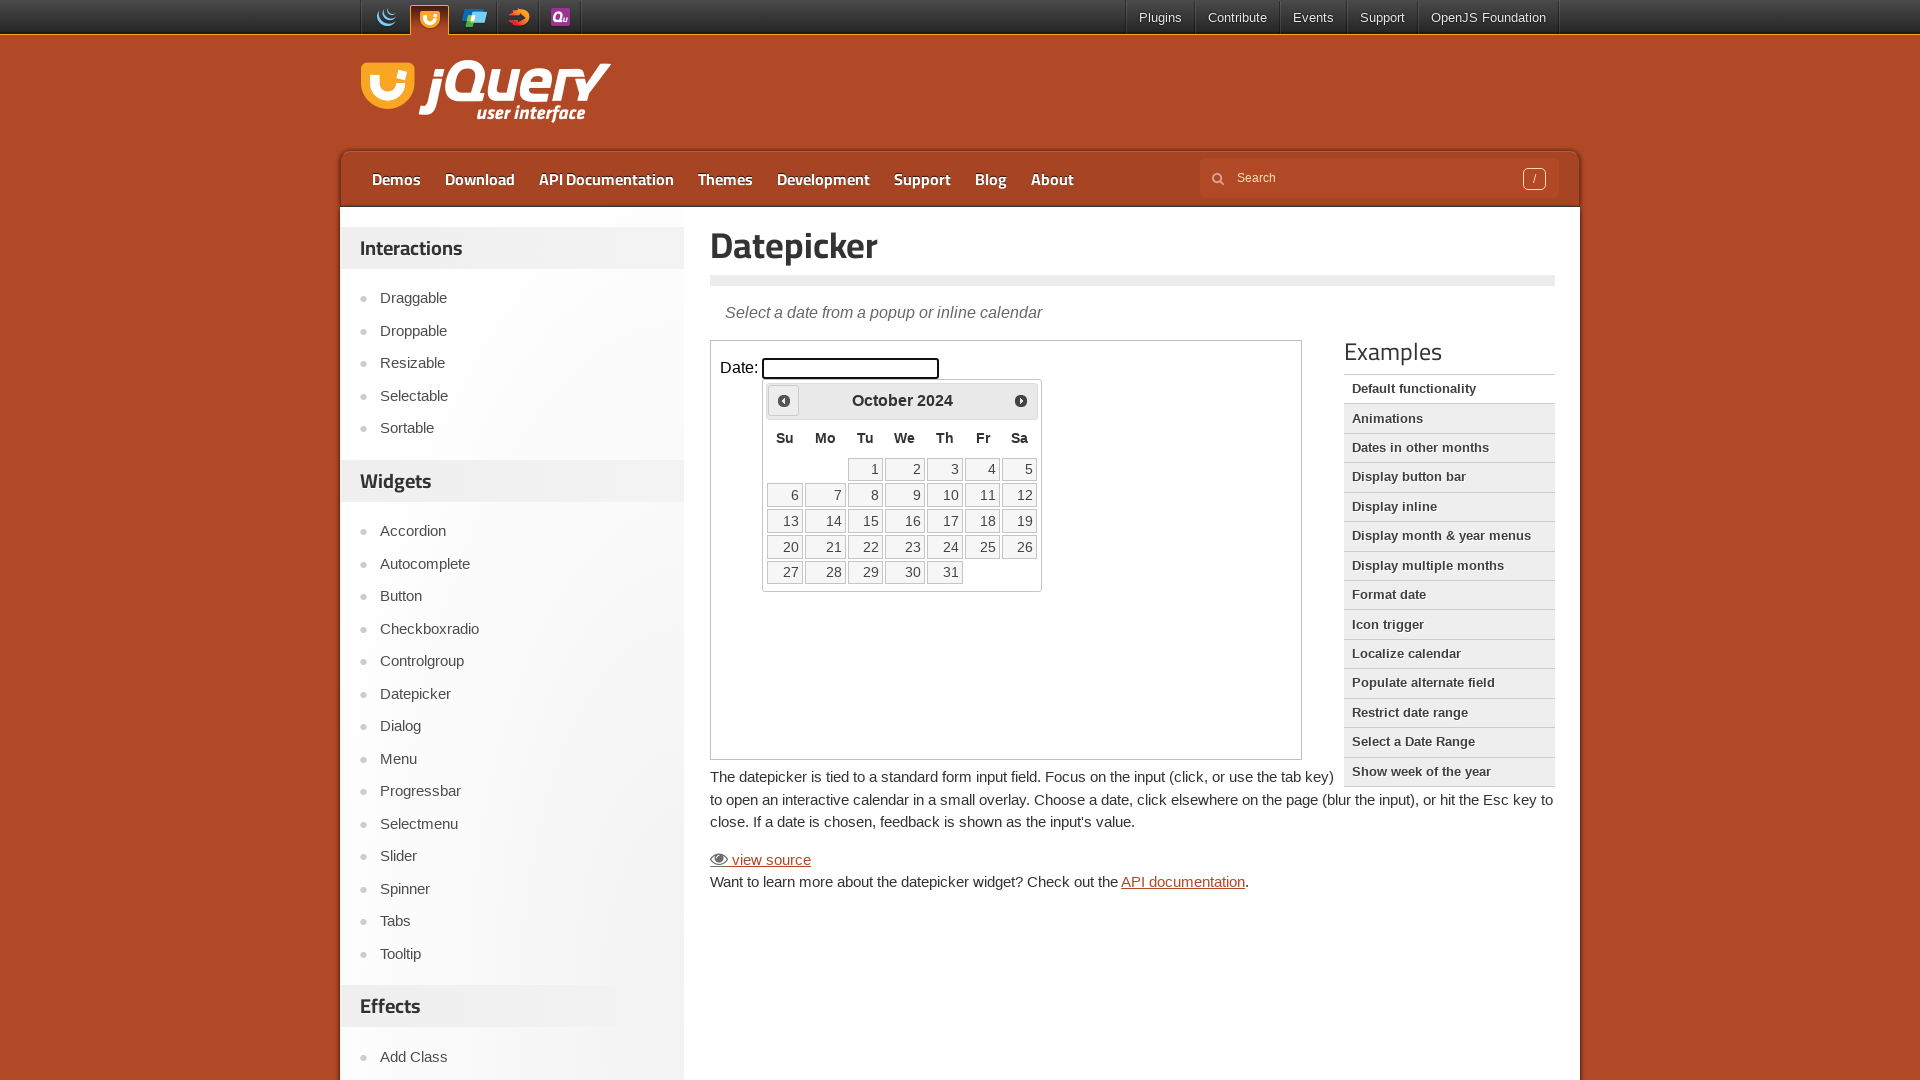

Waited 200ms for calendar to update
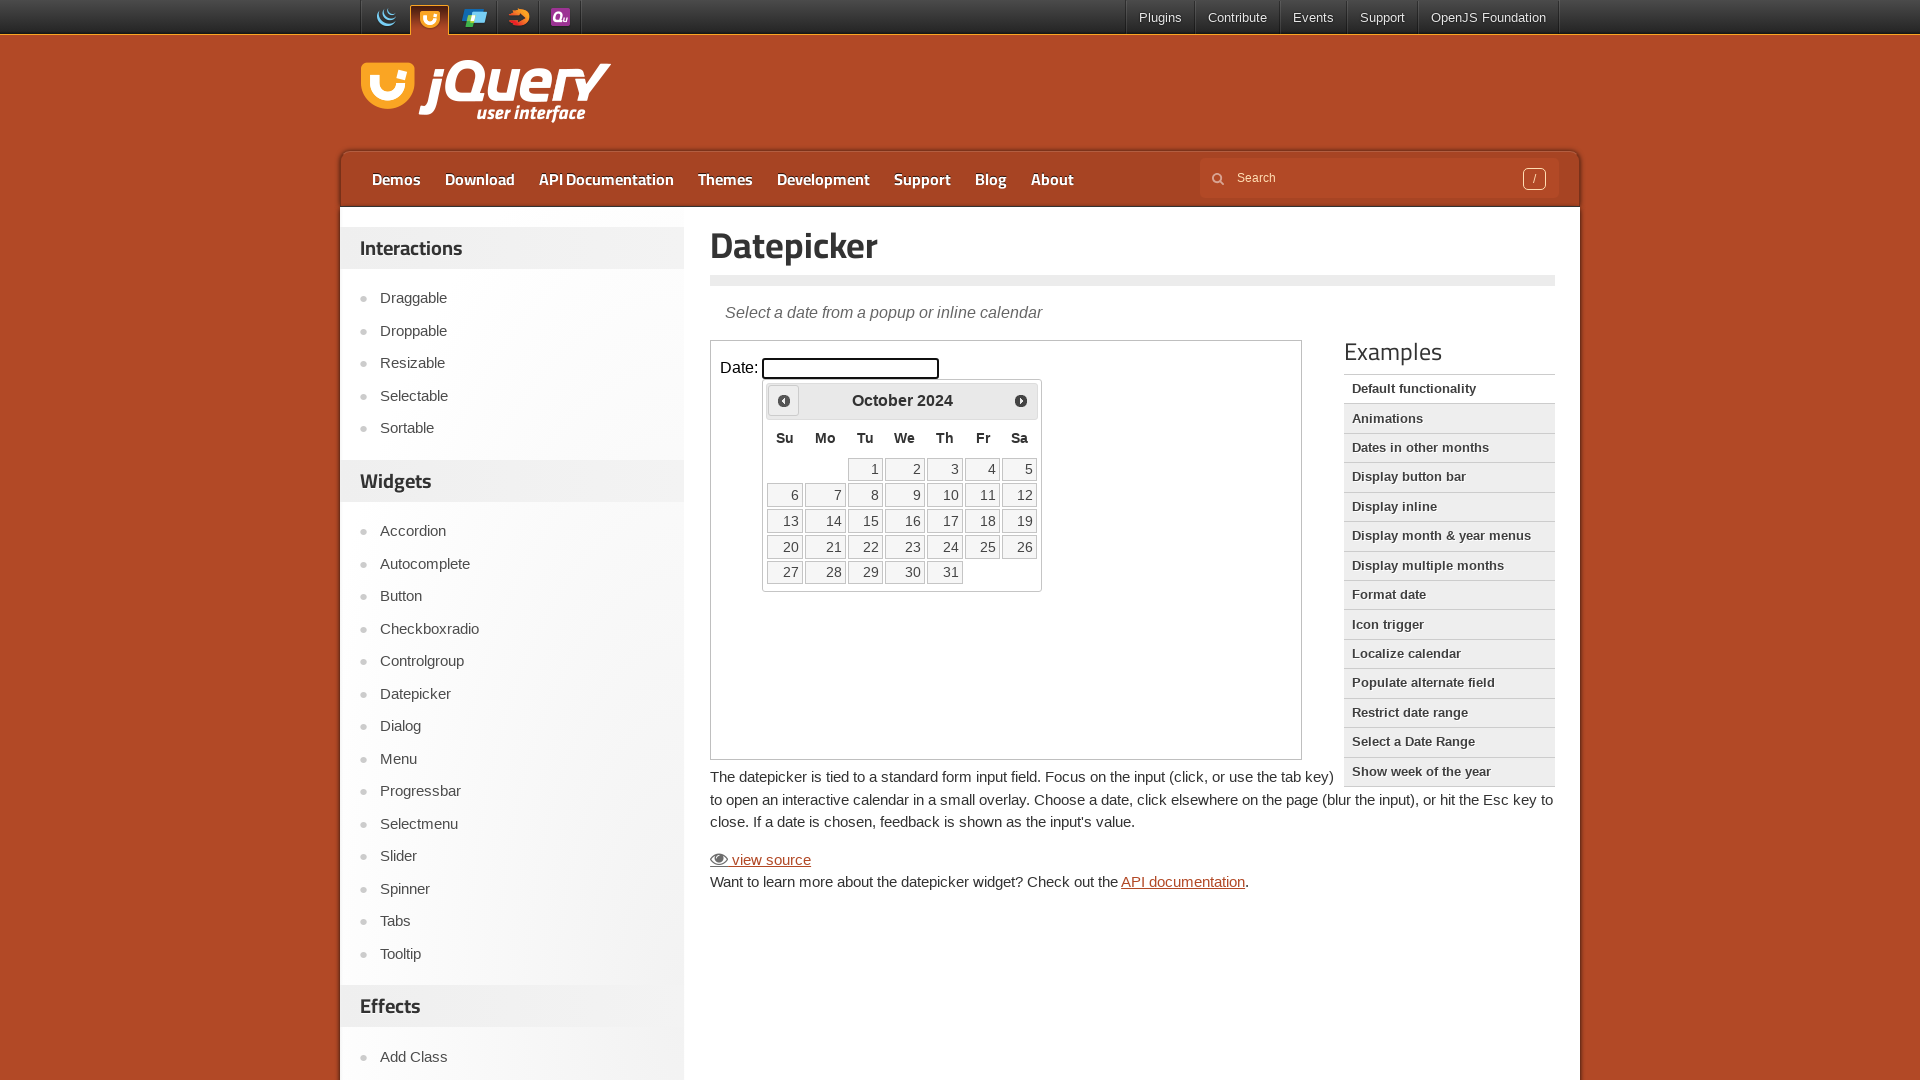

Clicked previous arrow to navigate calendar (current: October 2024) at (784, 400) on iframe.demo-frame >> internal:control=enter-frame >> .ui-datepicker-prev
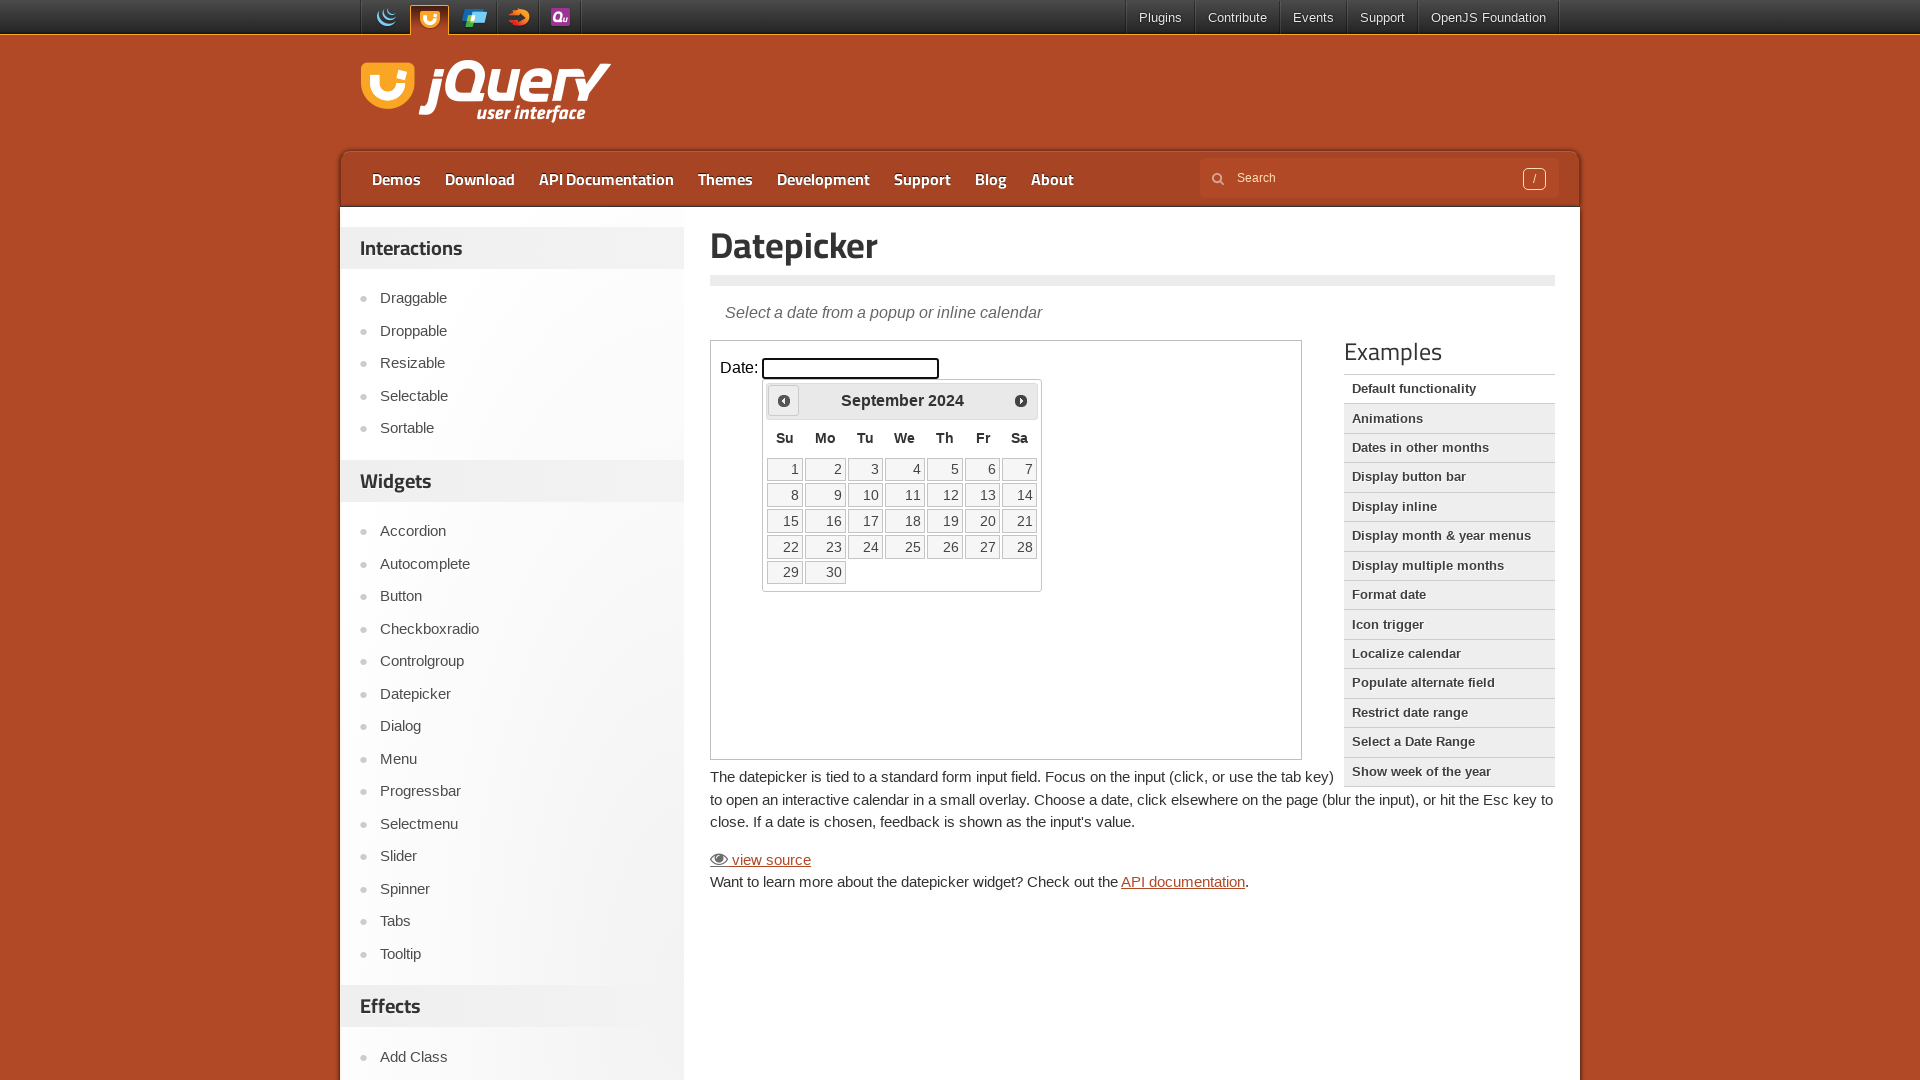

Waited 200ms for calendar to update
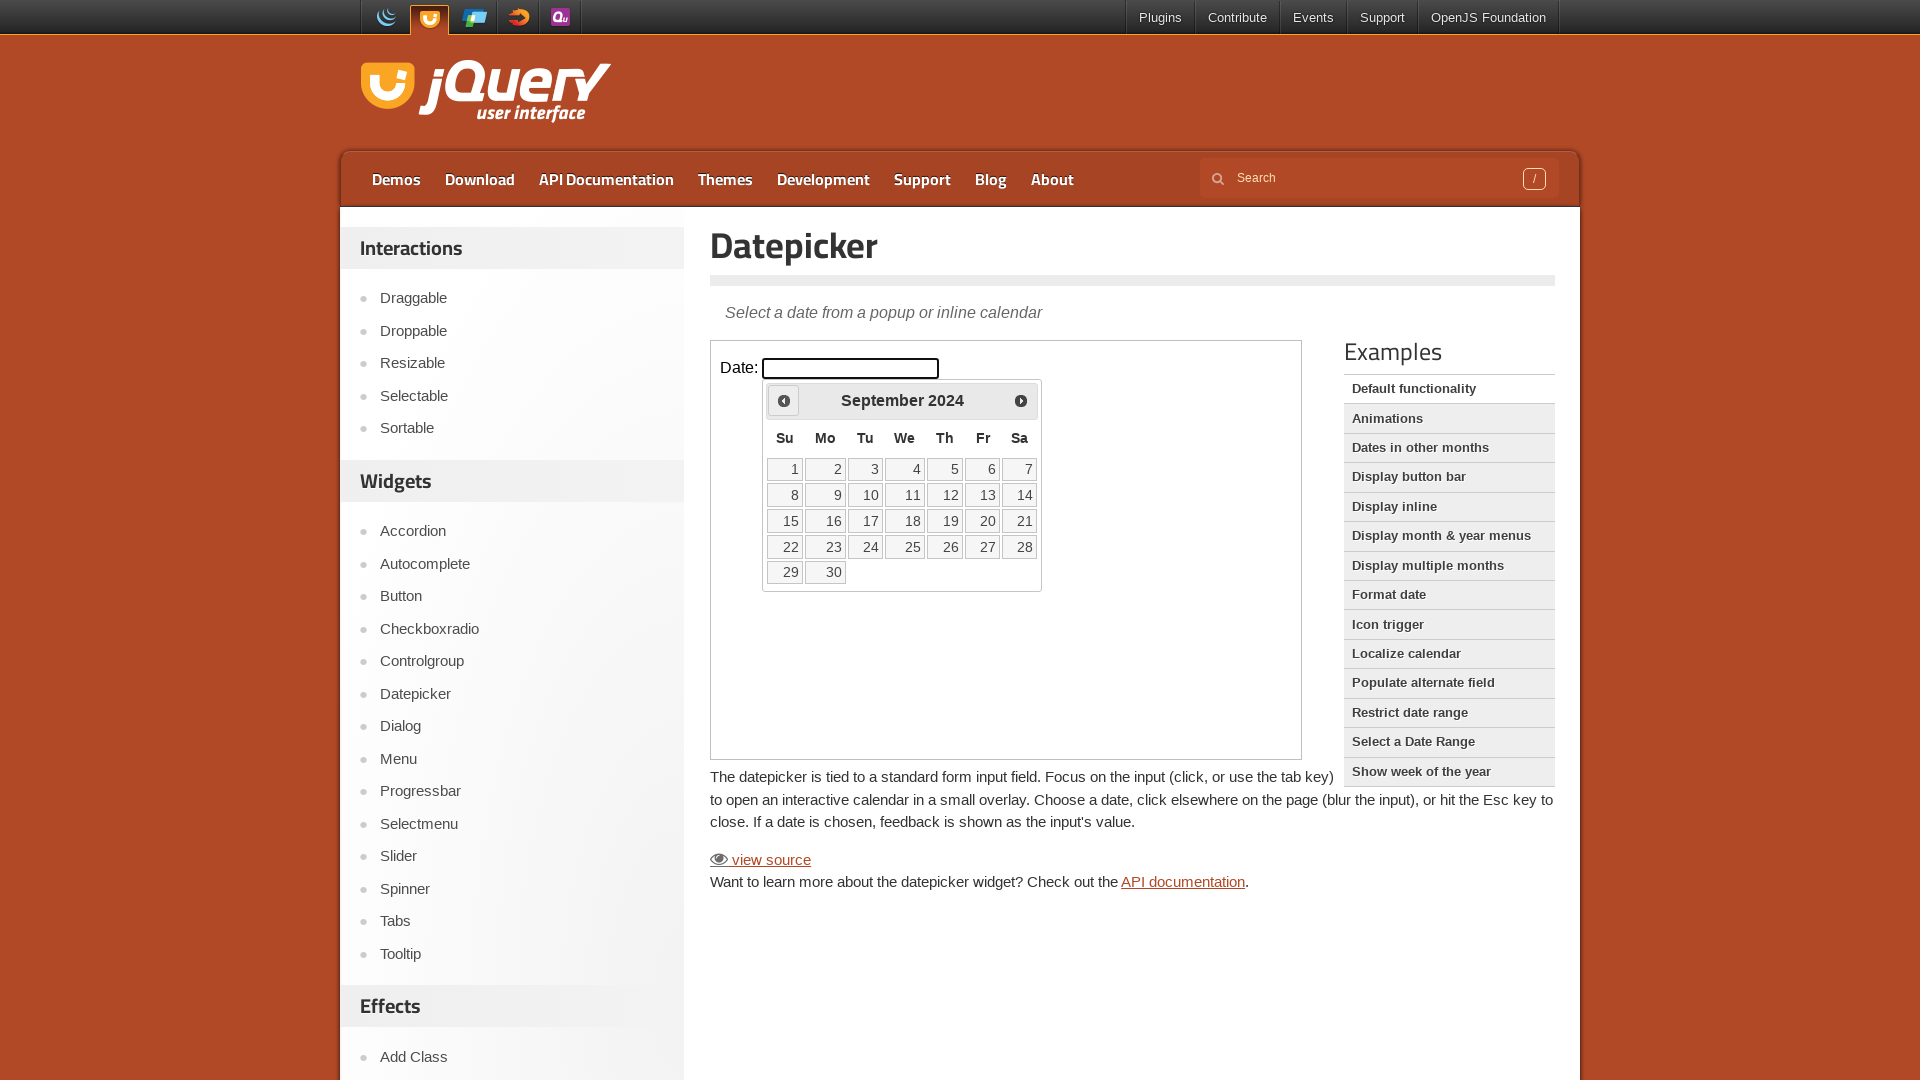

Clicked previous arrow to navigate calendar (current: September 2024) at (784, 400) on iframe.demo-frame >> internal:control=enter-frame >> .ui-datepicker-prev
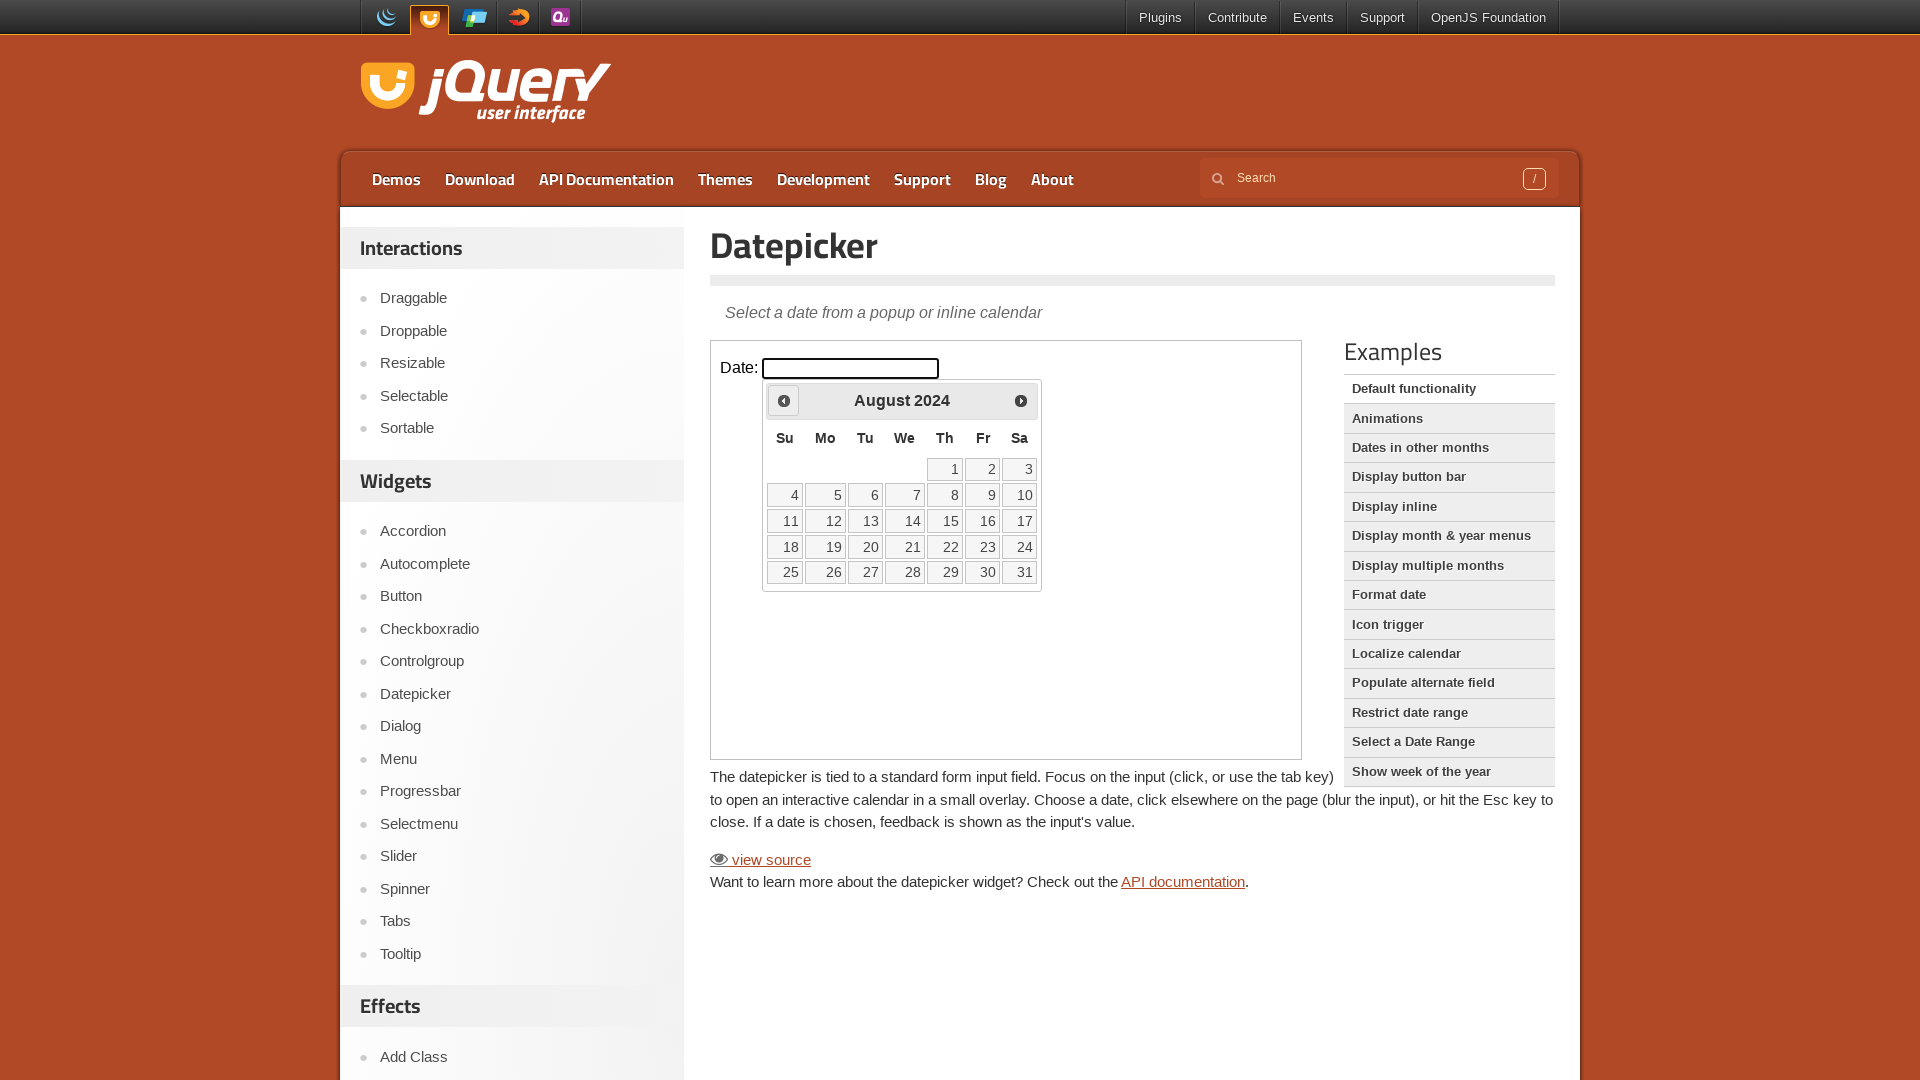

Waited 200ms for calendar to update
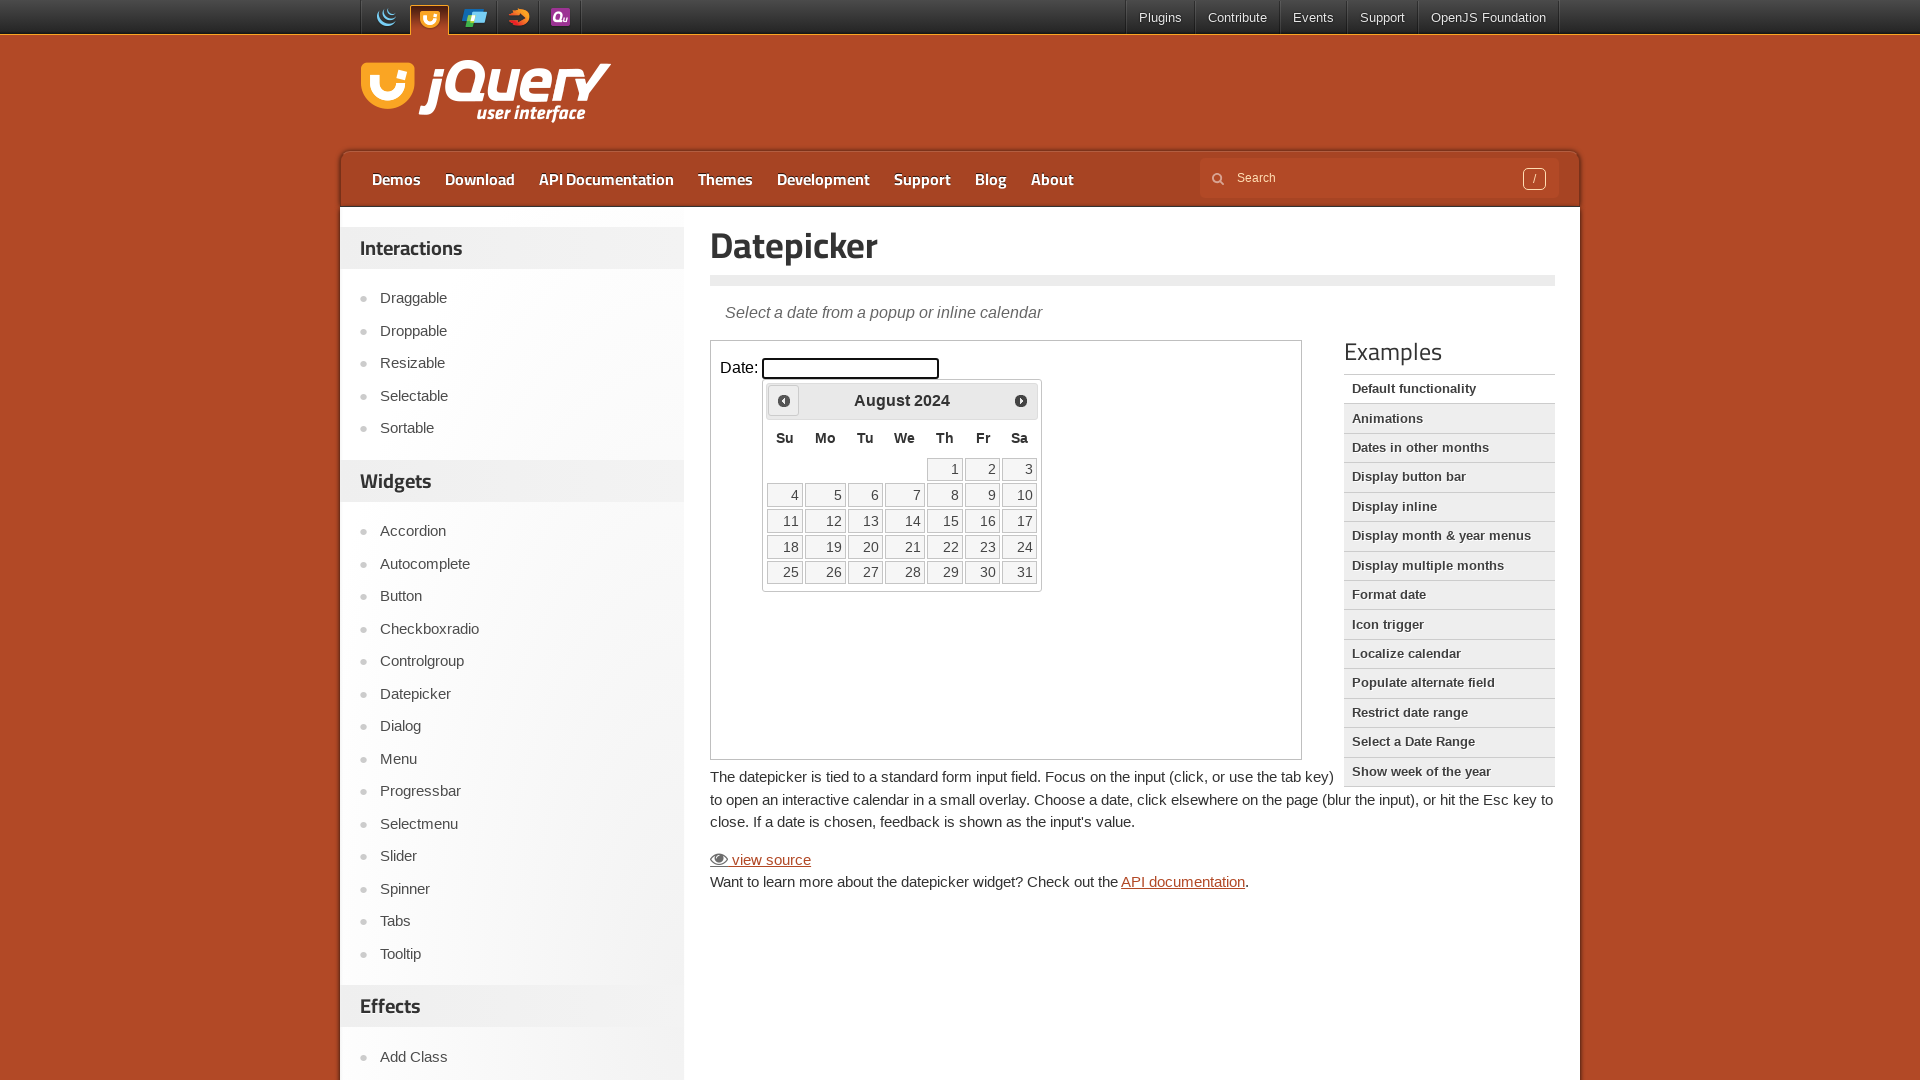

Clicked previous arrow to navigate calendar (current: August 2024) at (784, 400) on iframe.demo-frame >> internal:control=enter-frame >> .ui-datepicker-prev
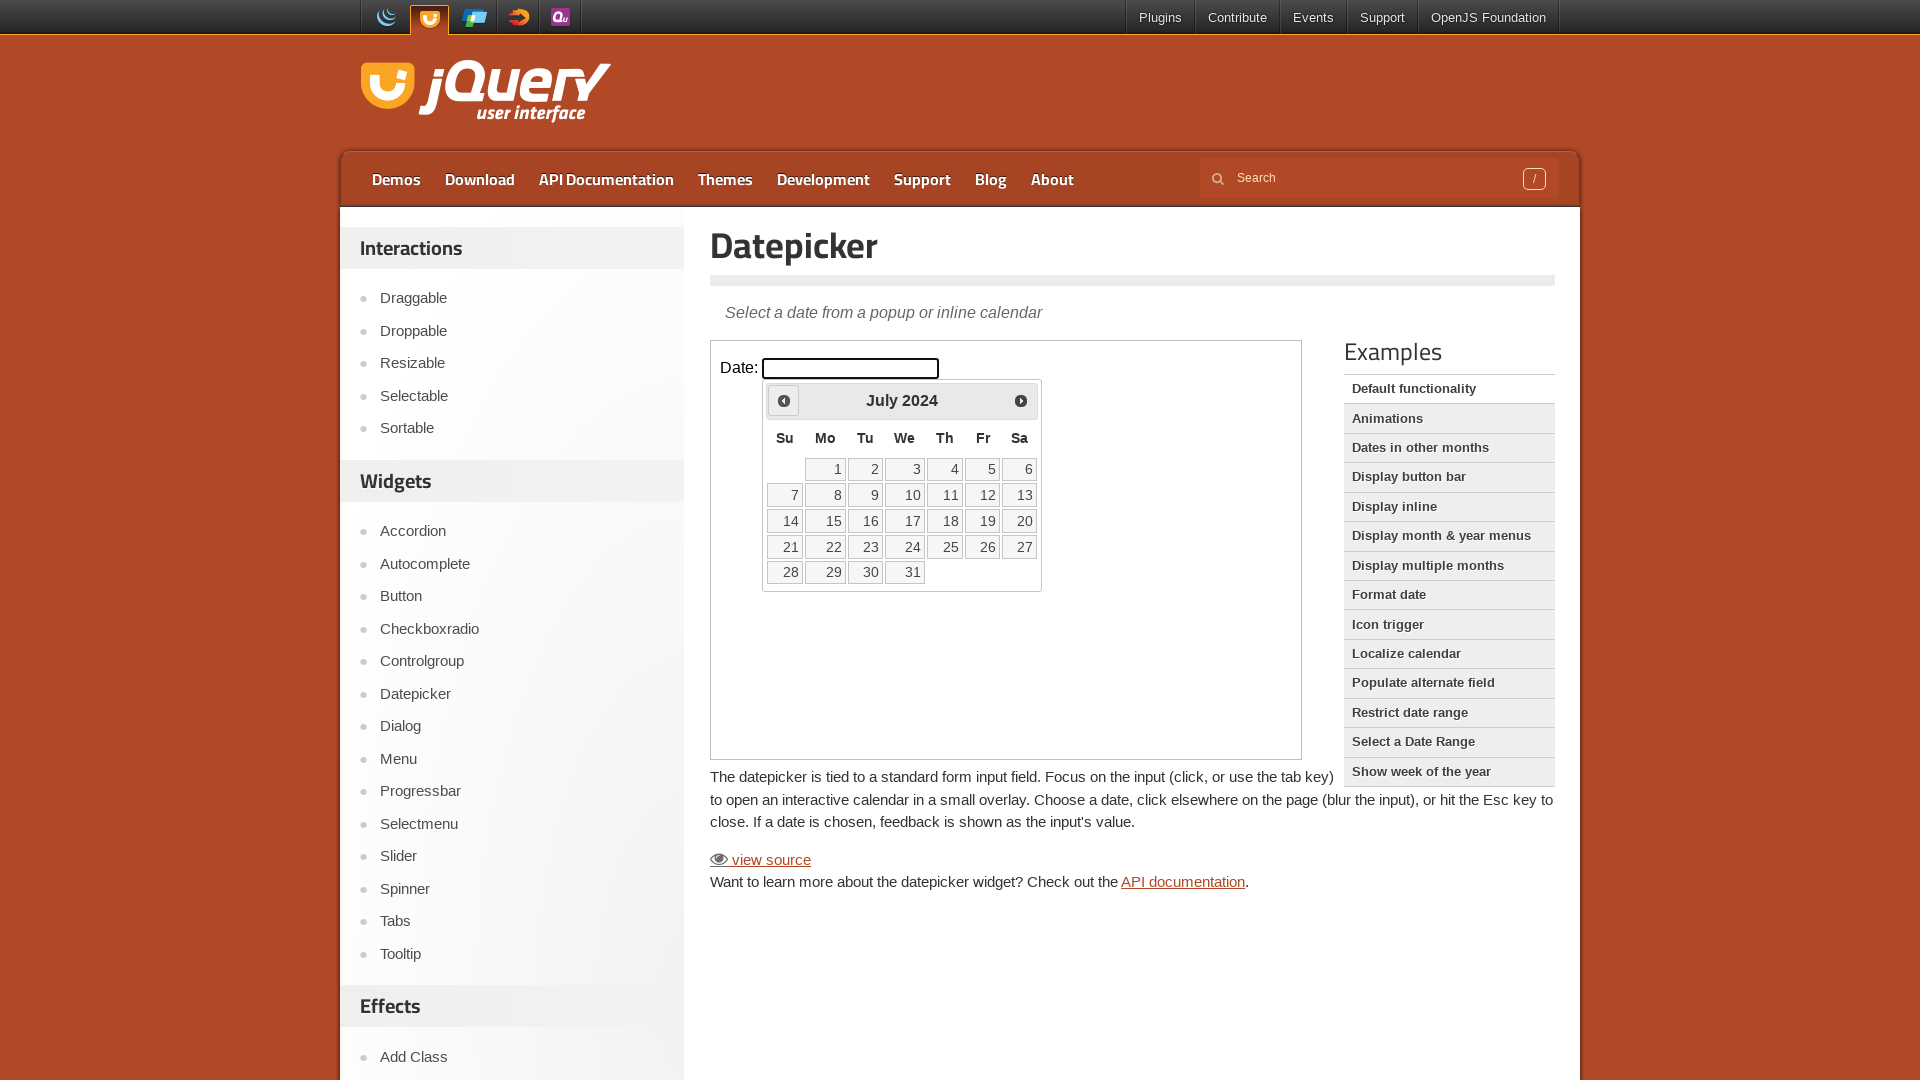

Waited 200ms for calendar to update
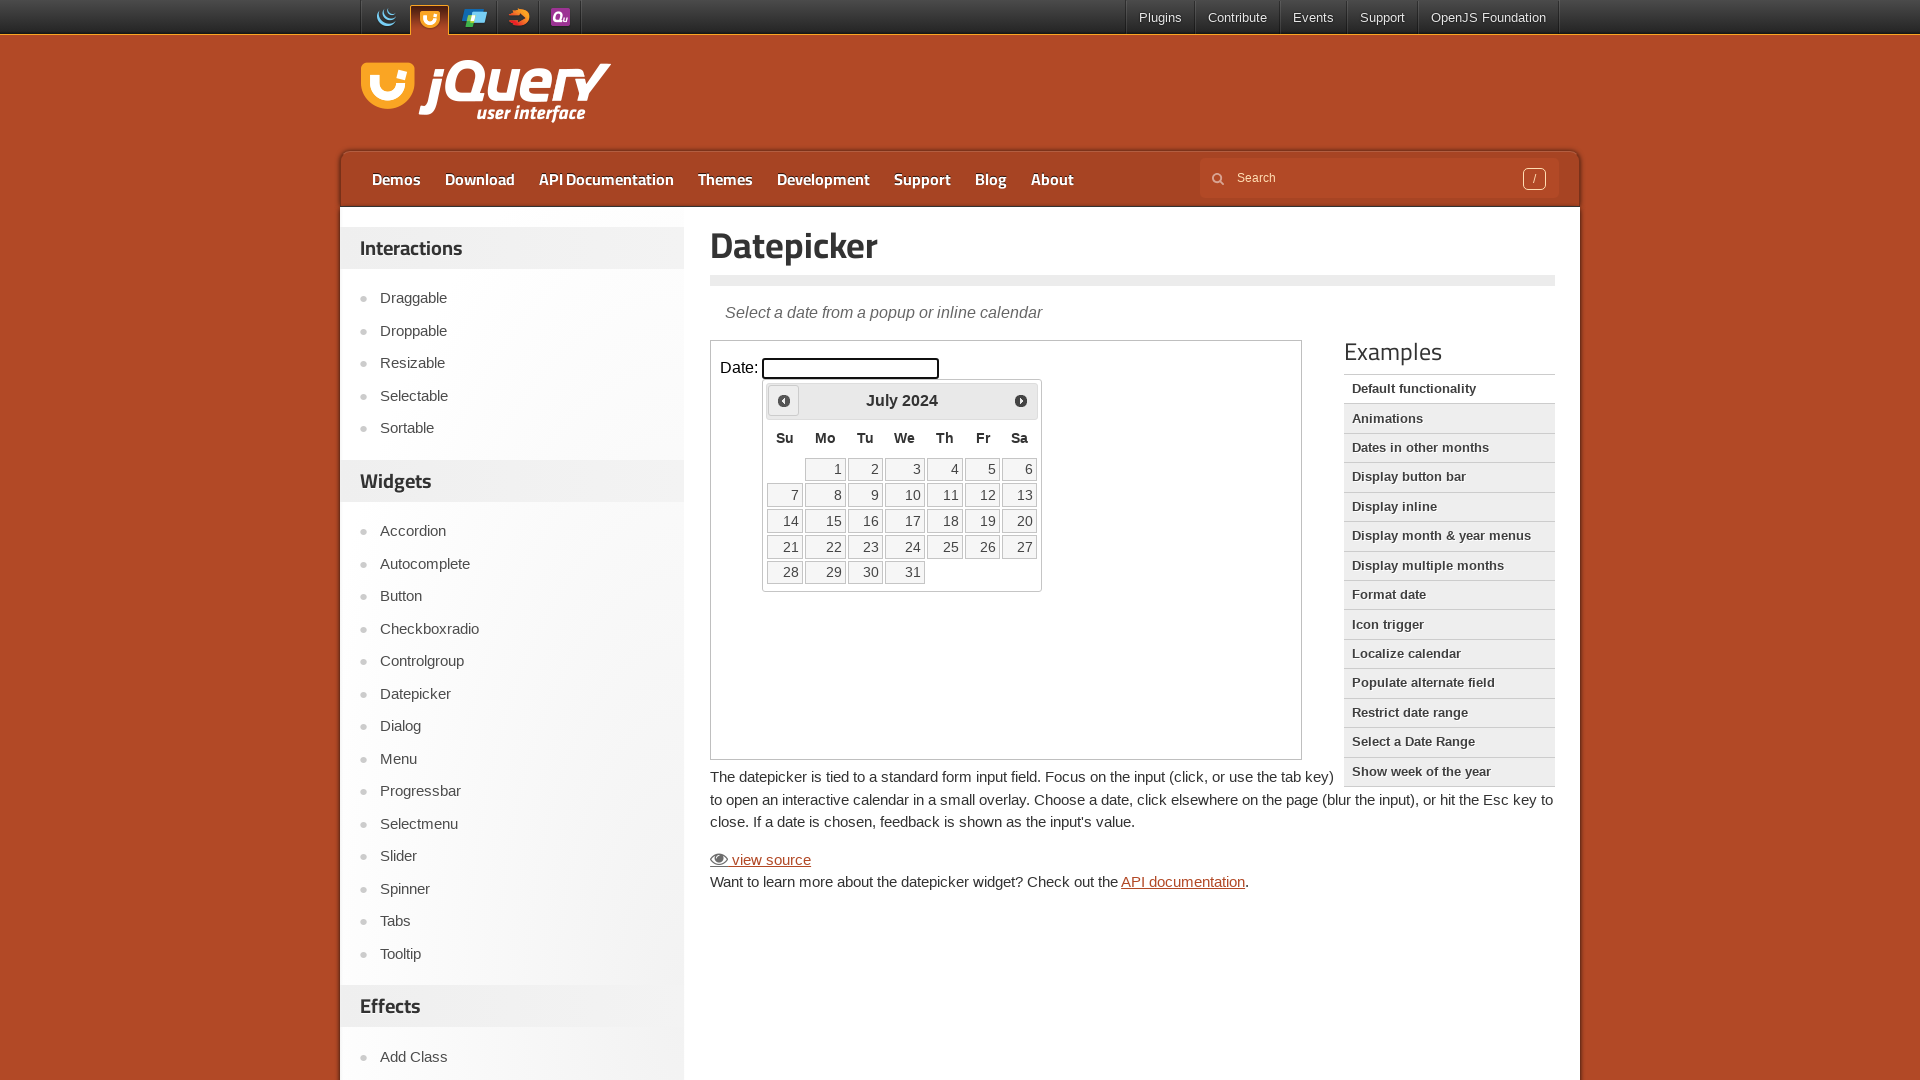

Clicked previous arrow to navigate calendar (current: July 2024) at (784, 400) on iframe.demo-frame >> internal:control=enter-frame >> .ui-datepicker-prev
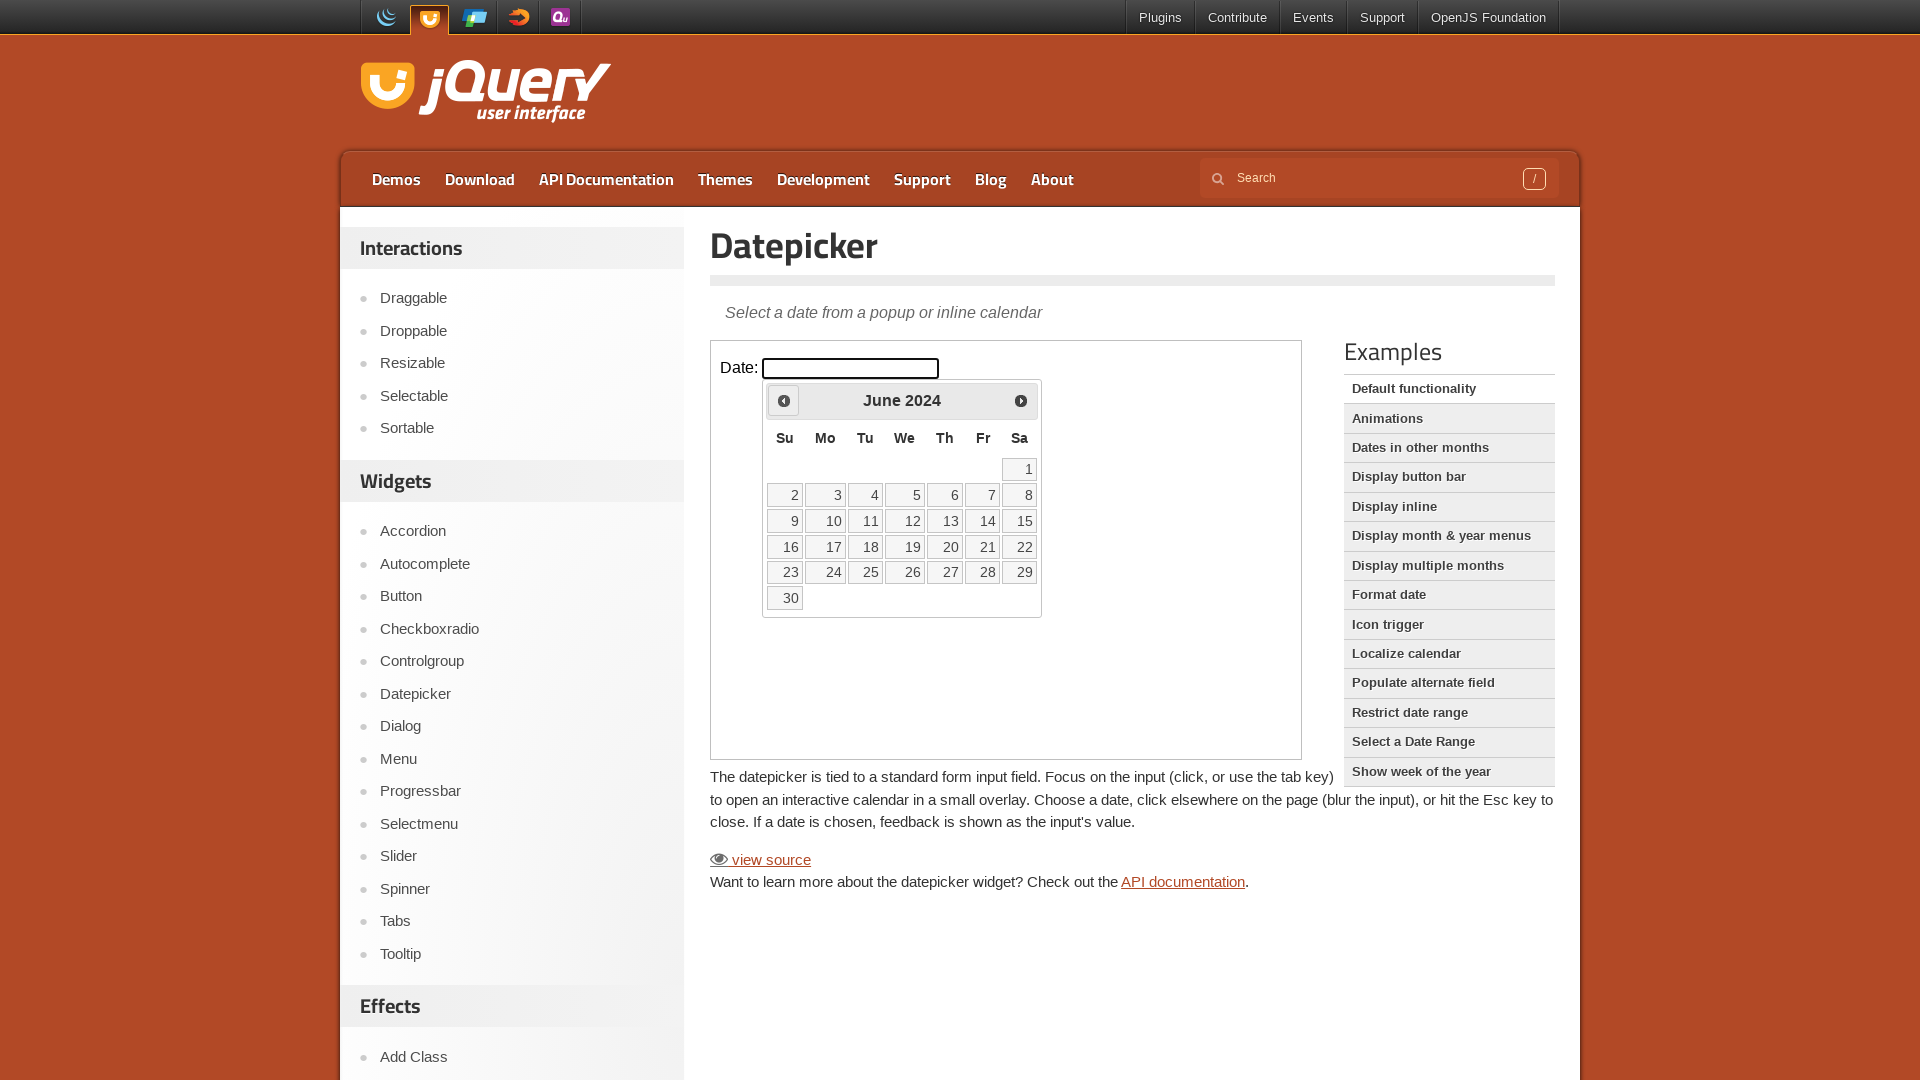

Waited 200ms for calendar to update
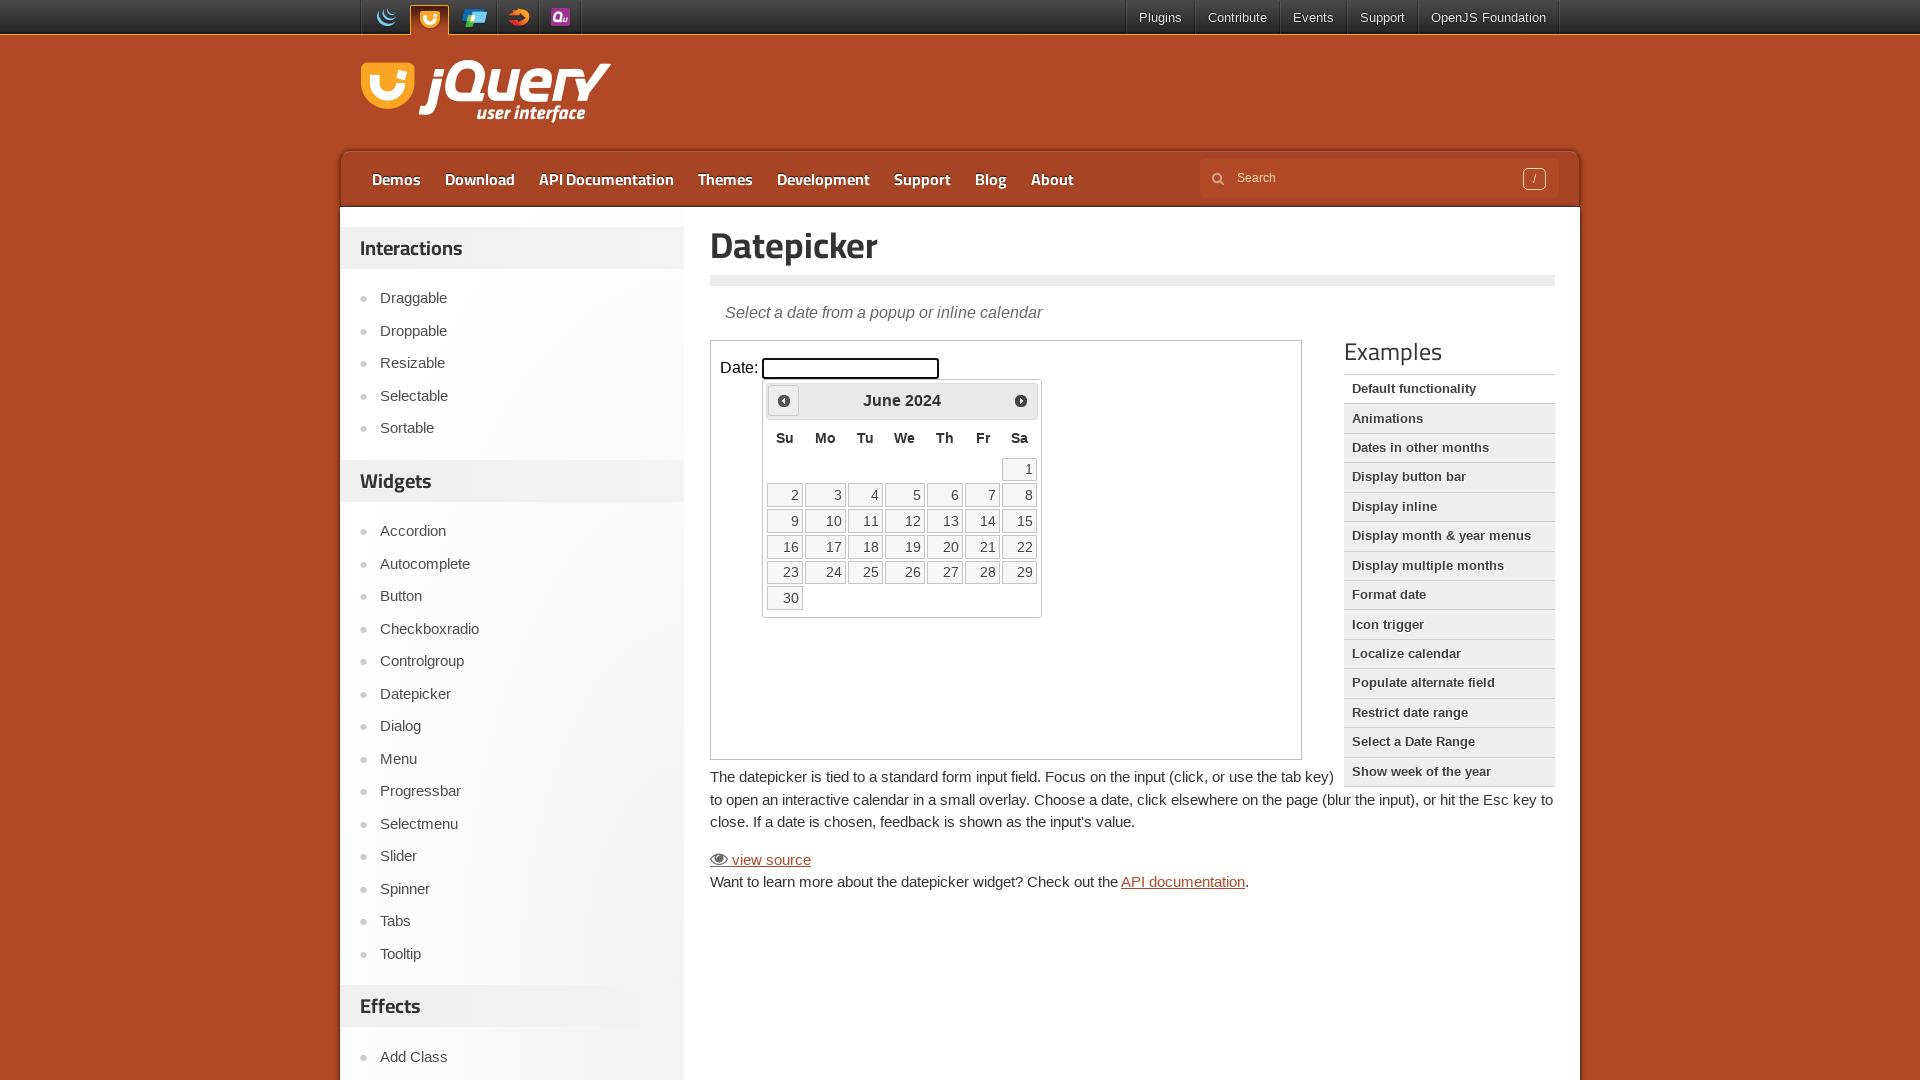

Clicked previous arrow to navigate calendar (current: June 2024) at (784, 400) on iframe.demo-frame >> internal:control=enter-frame >> .ui-datepicker-prev
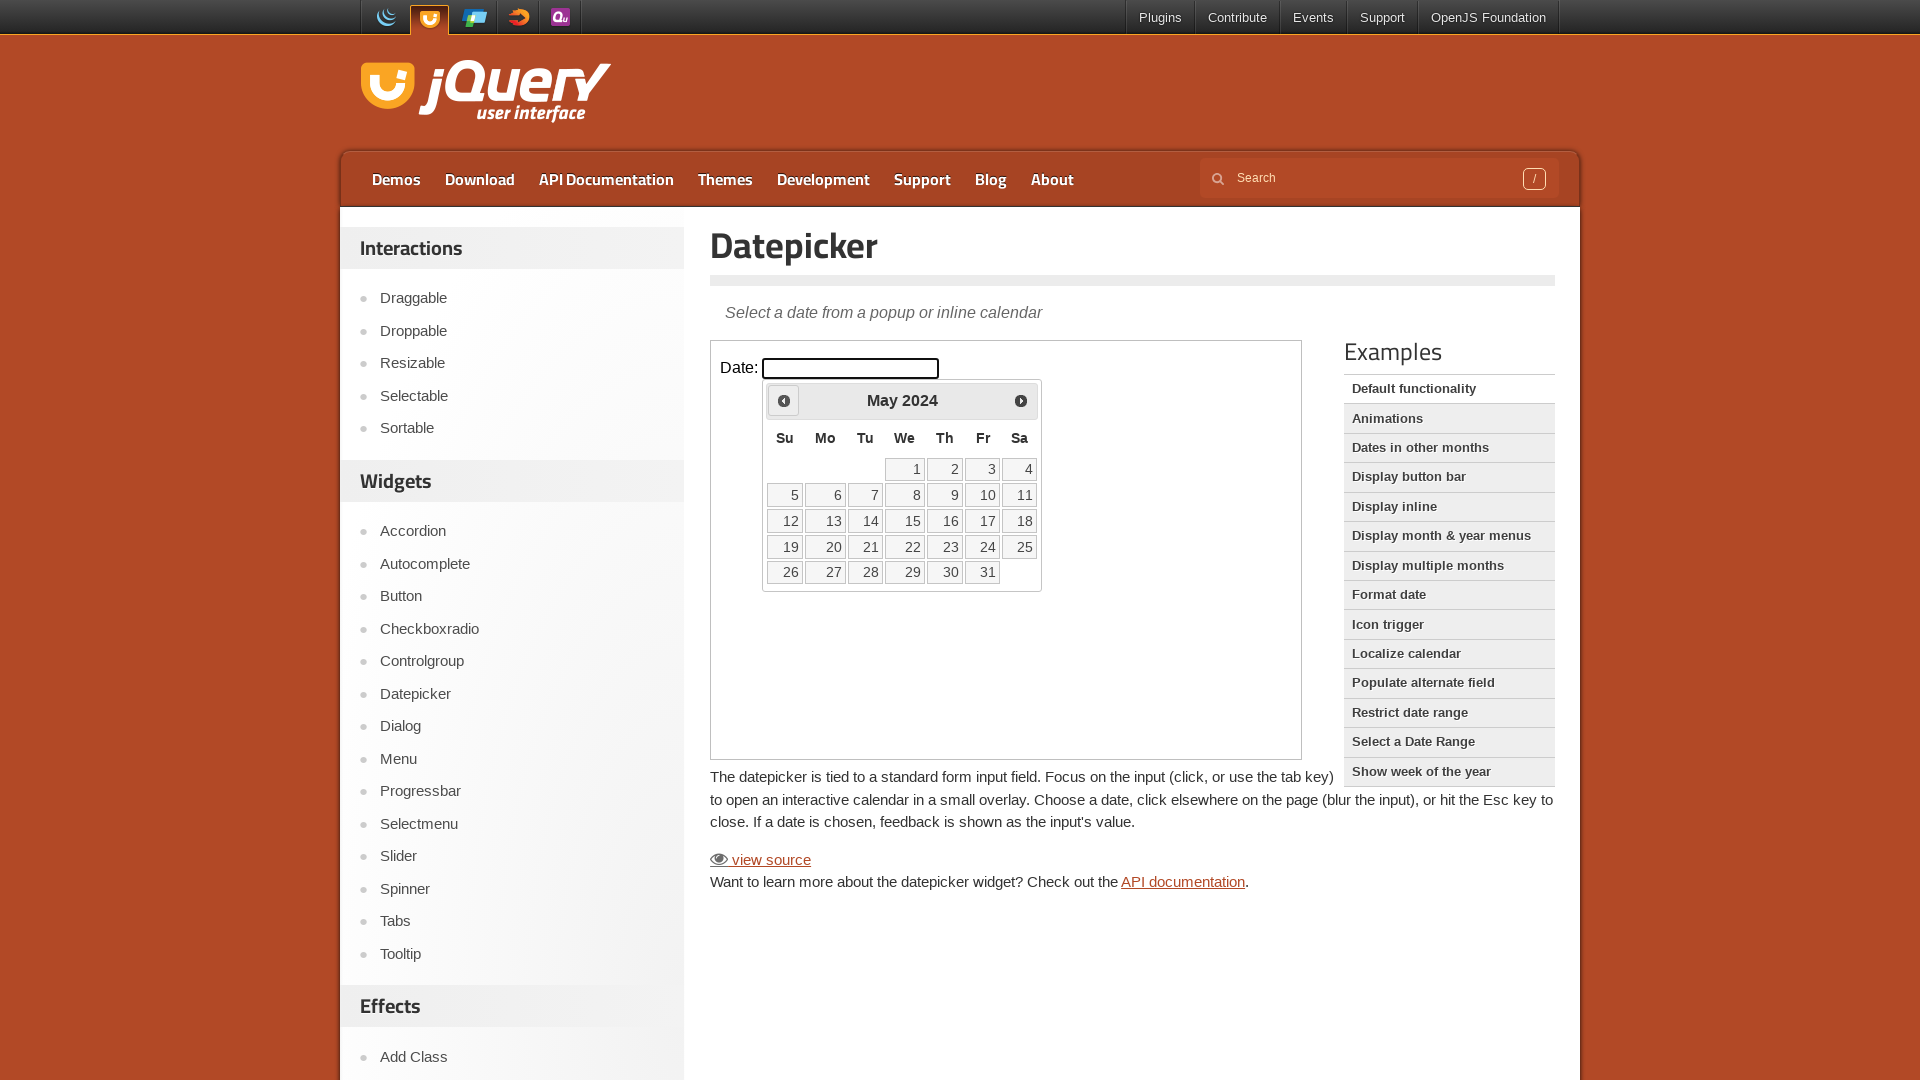

Waited 200ms for calendar to update
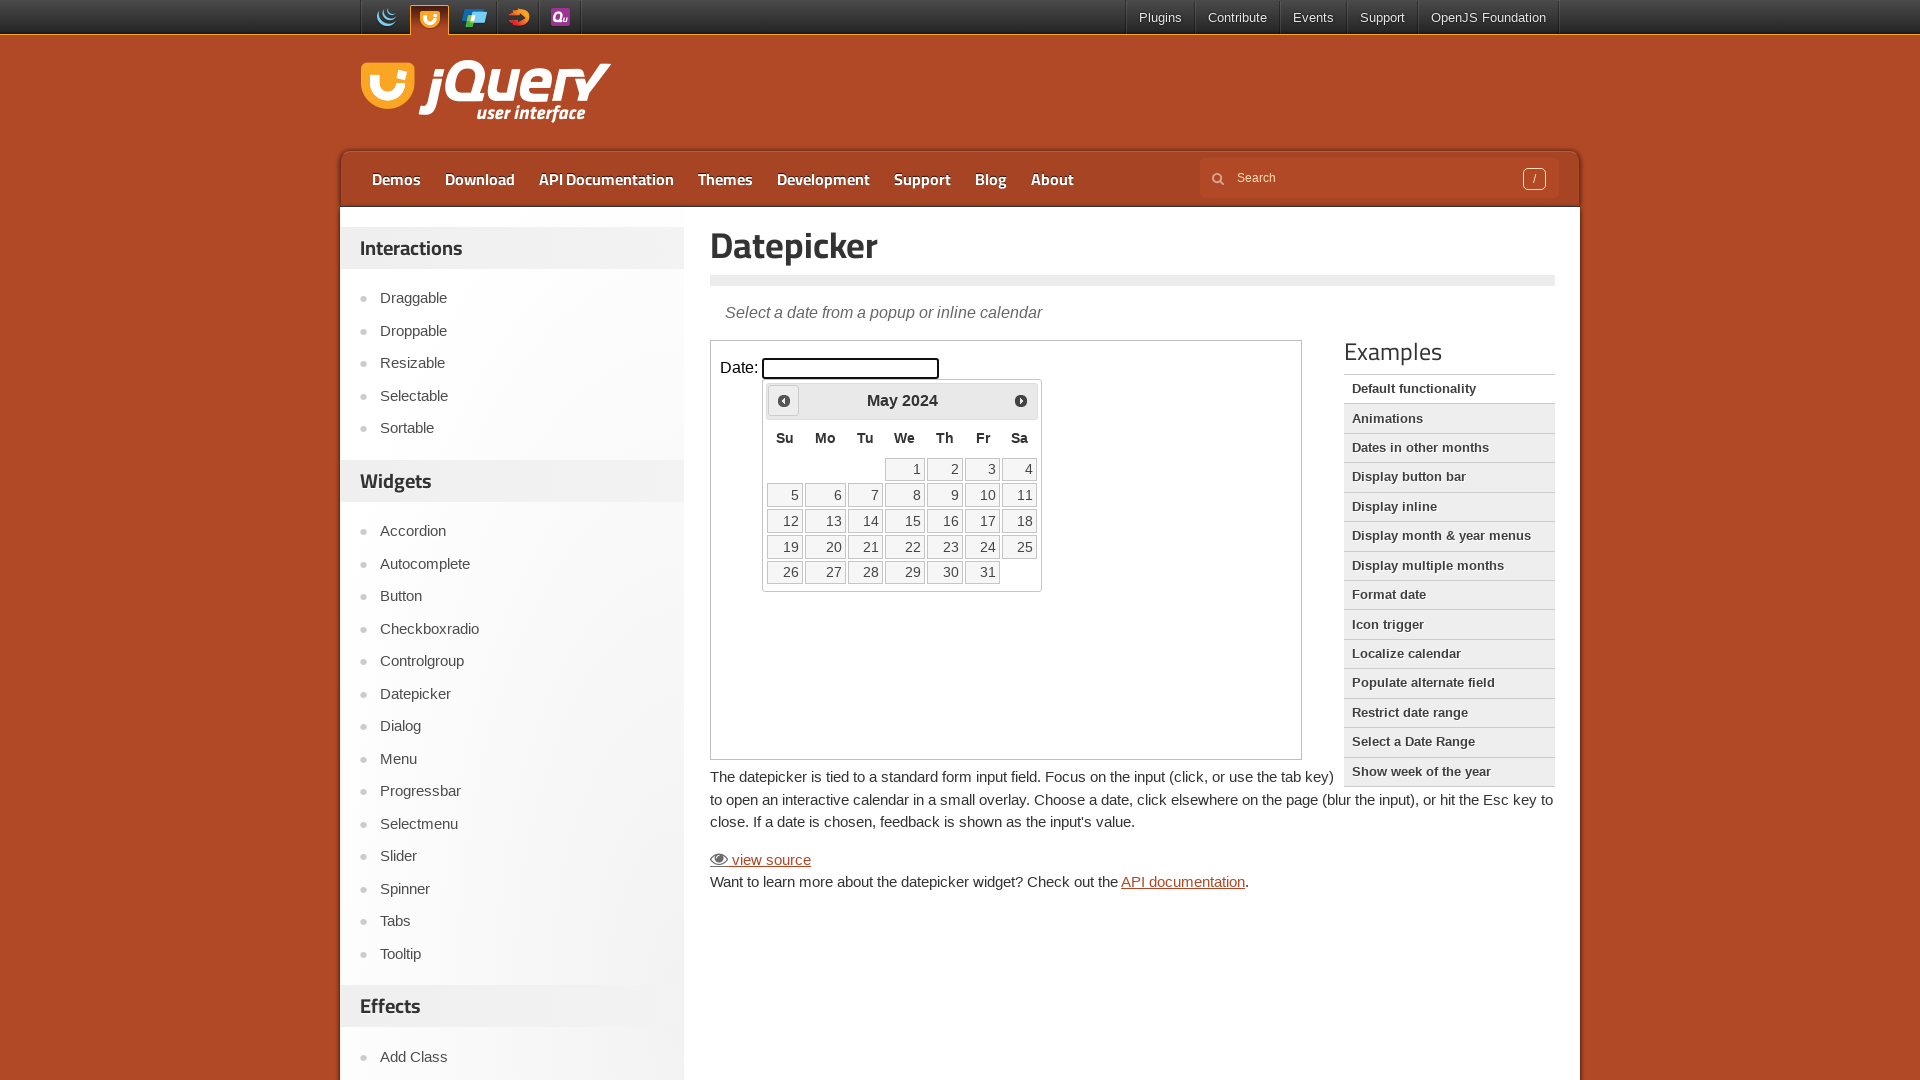

Clicked previous arrow to navigate calendar (current: May 2024) at (784, 400) on iframe.demo-frame >> internal:control=enter-frame >> .ui-datepicker-prev
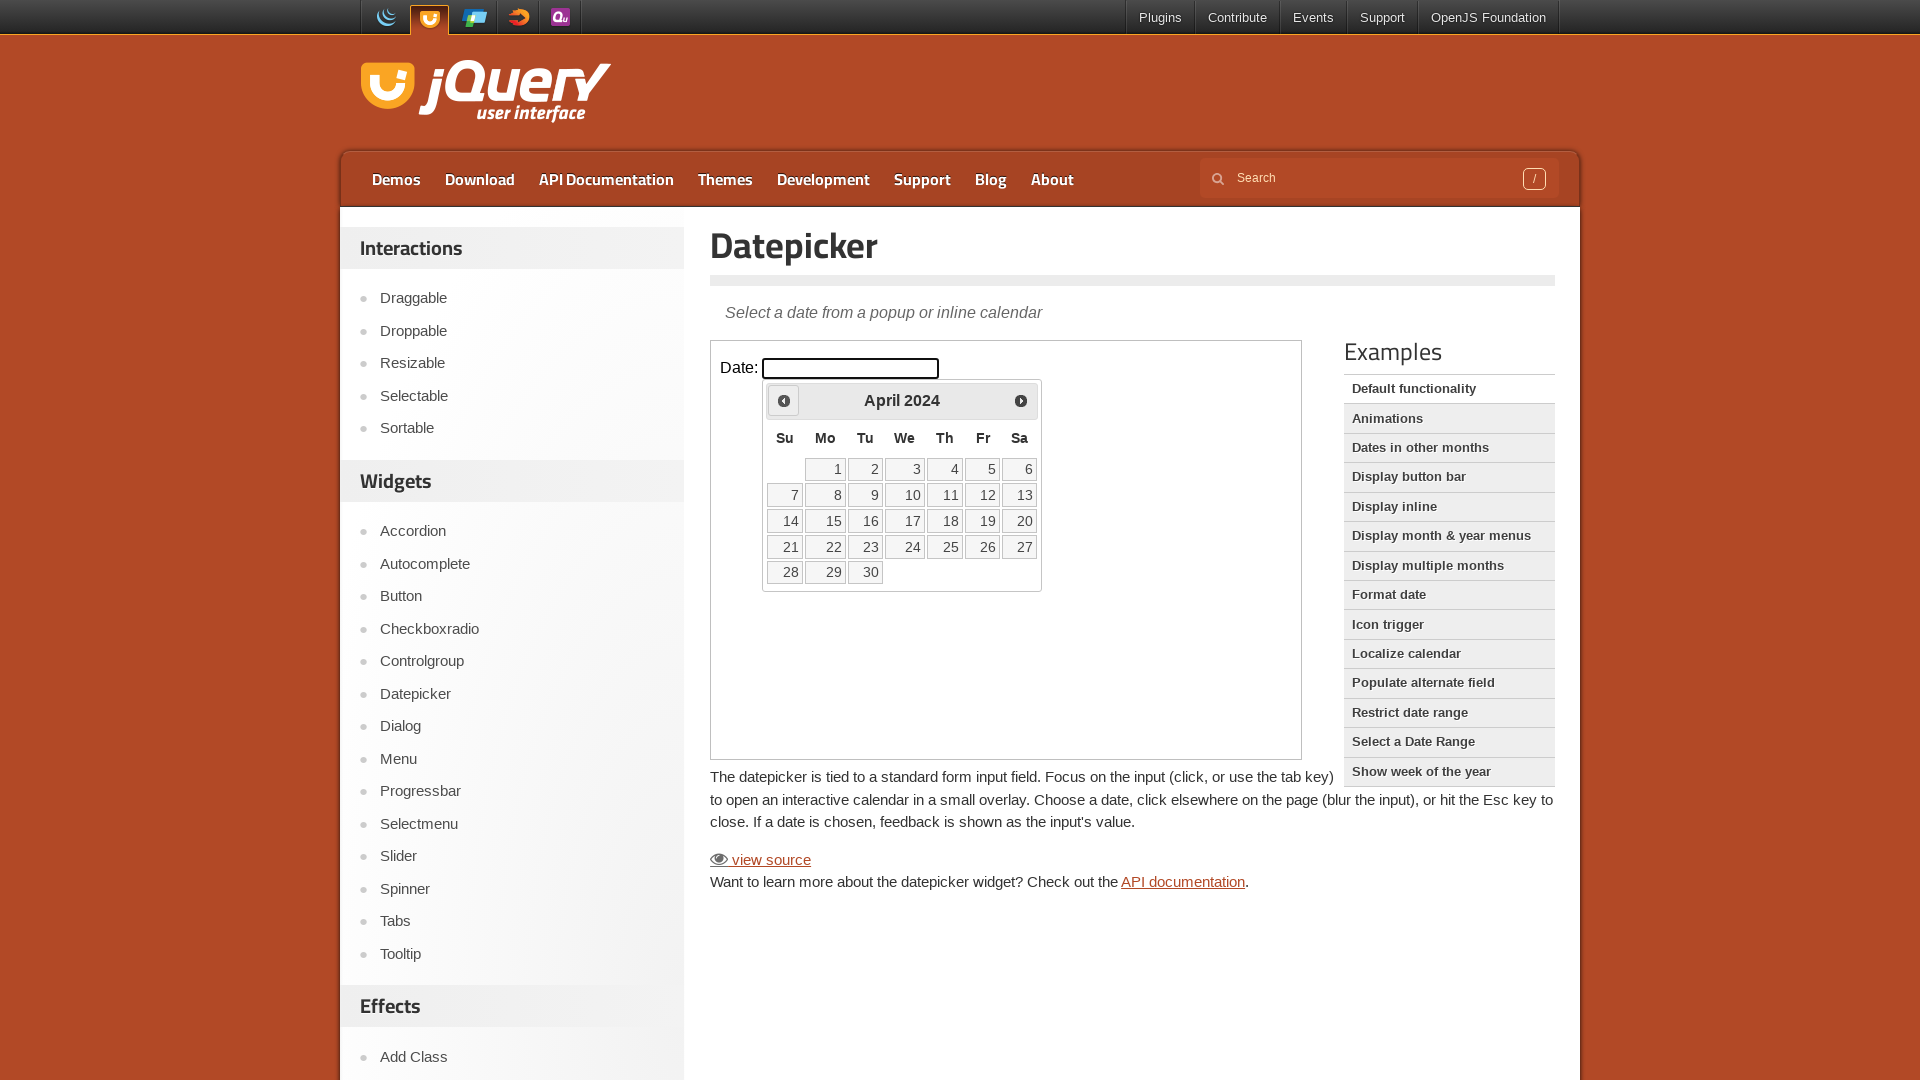

Waited 200ms for calendar to update
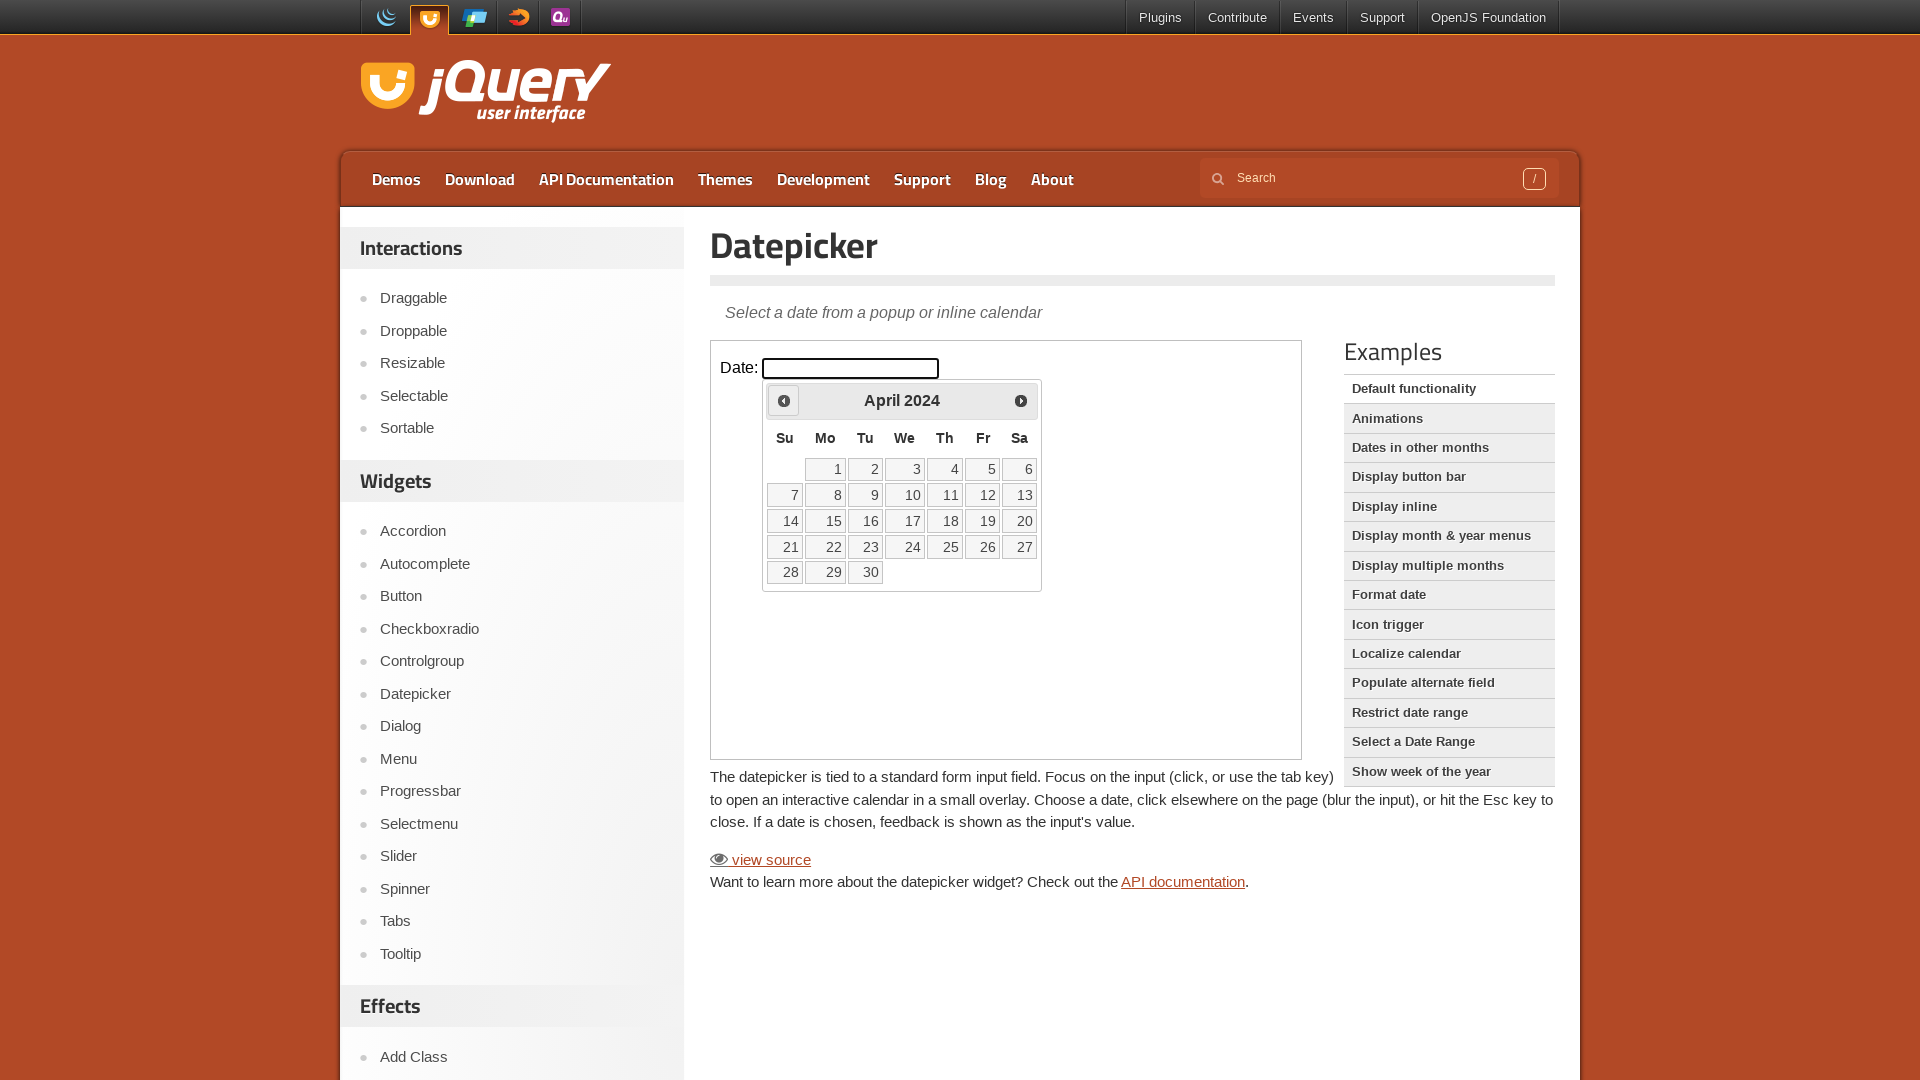

Clicked previous arrow to navigate calendar (current: April 2024) at (784, 400) on iframe.demo-frame >> internal:control=enter-frame >> .ui-datepicker-prev
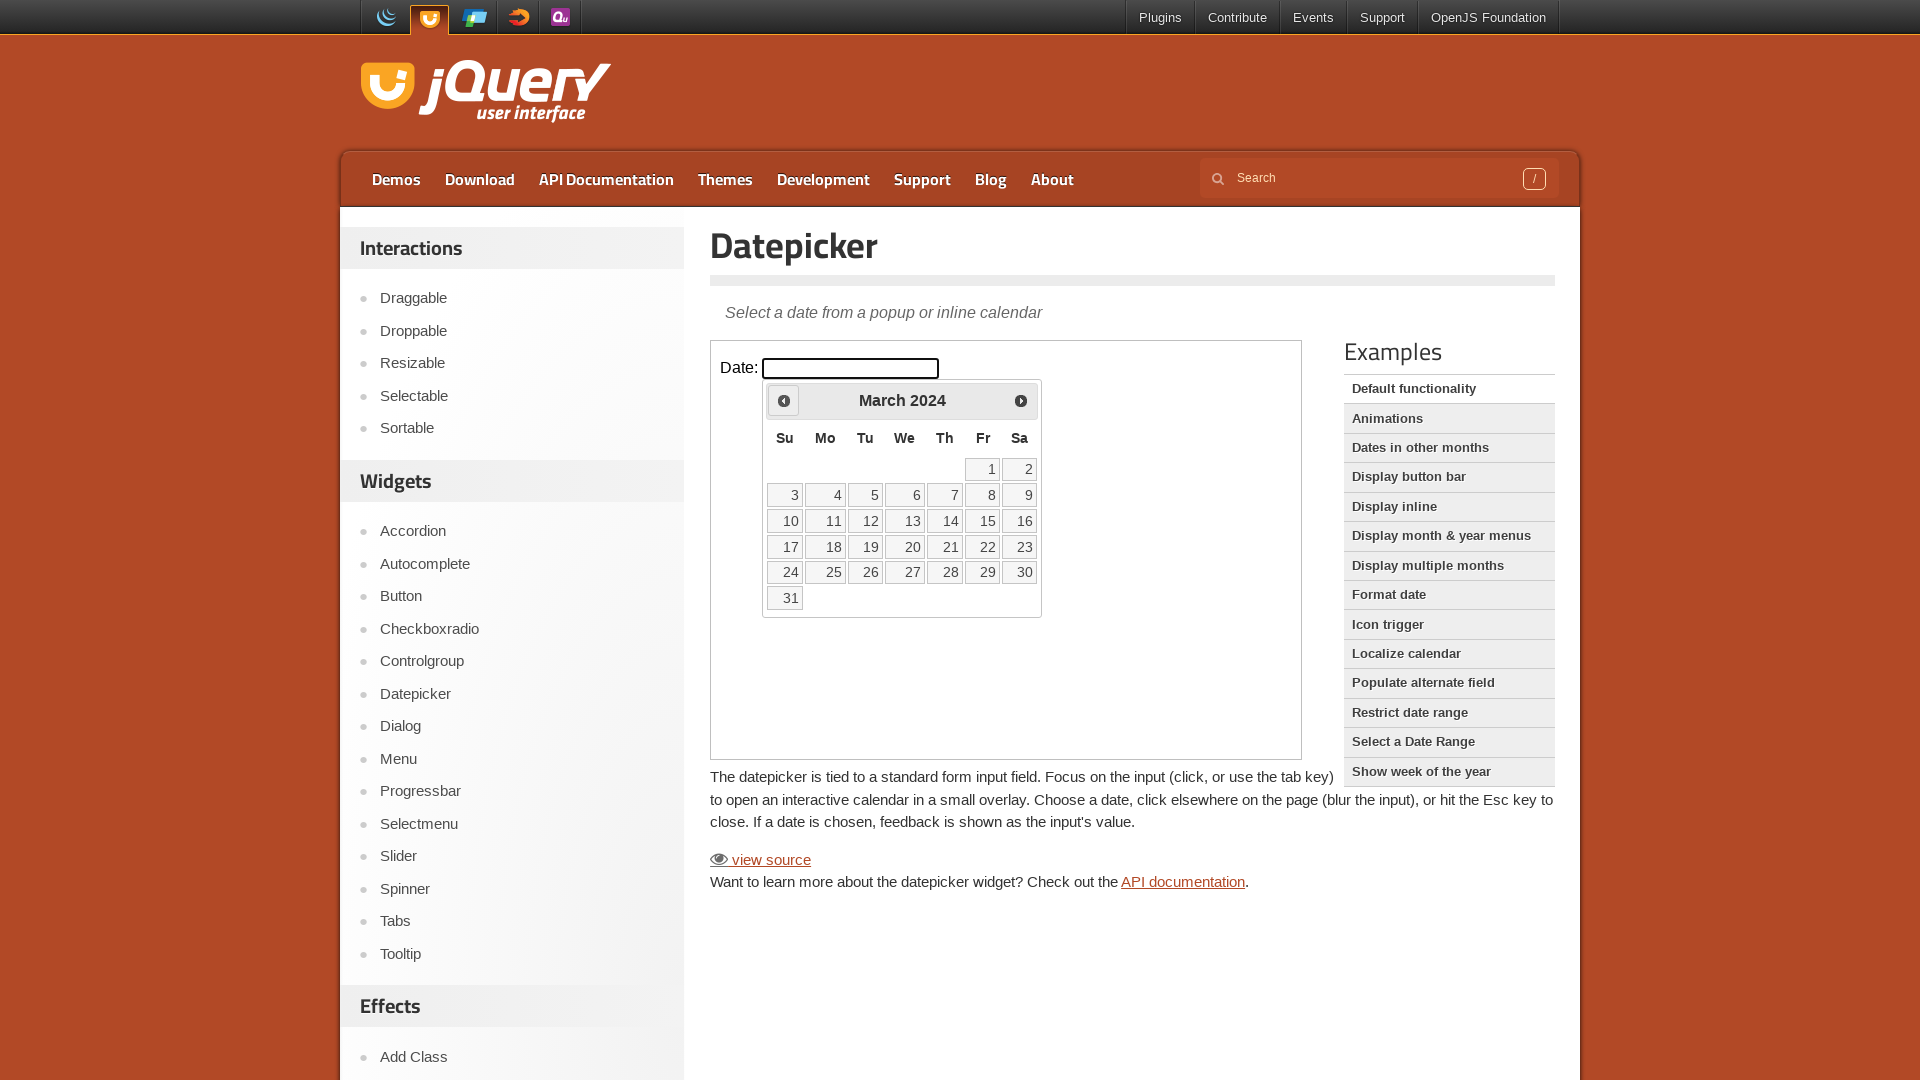

Waited 200ms for calendar to update
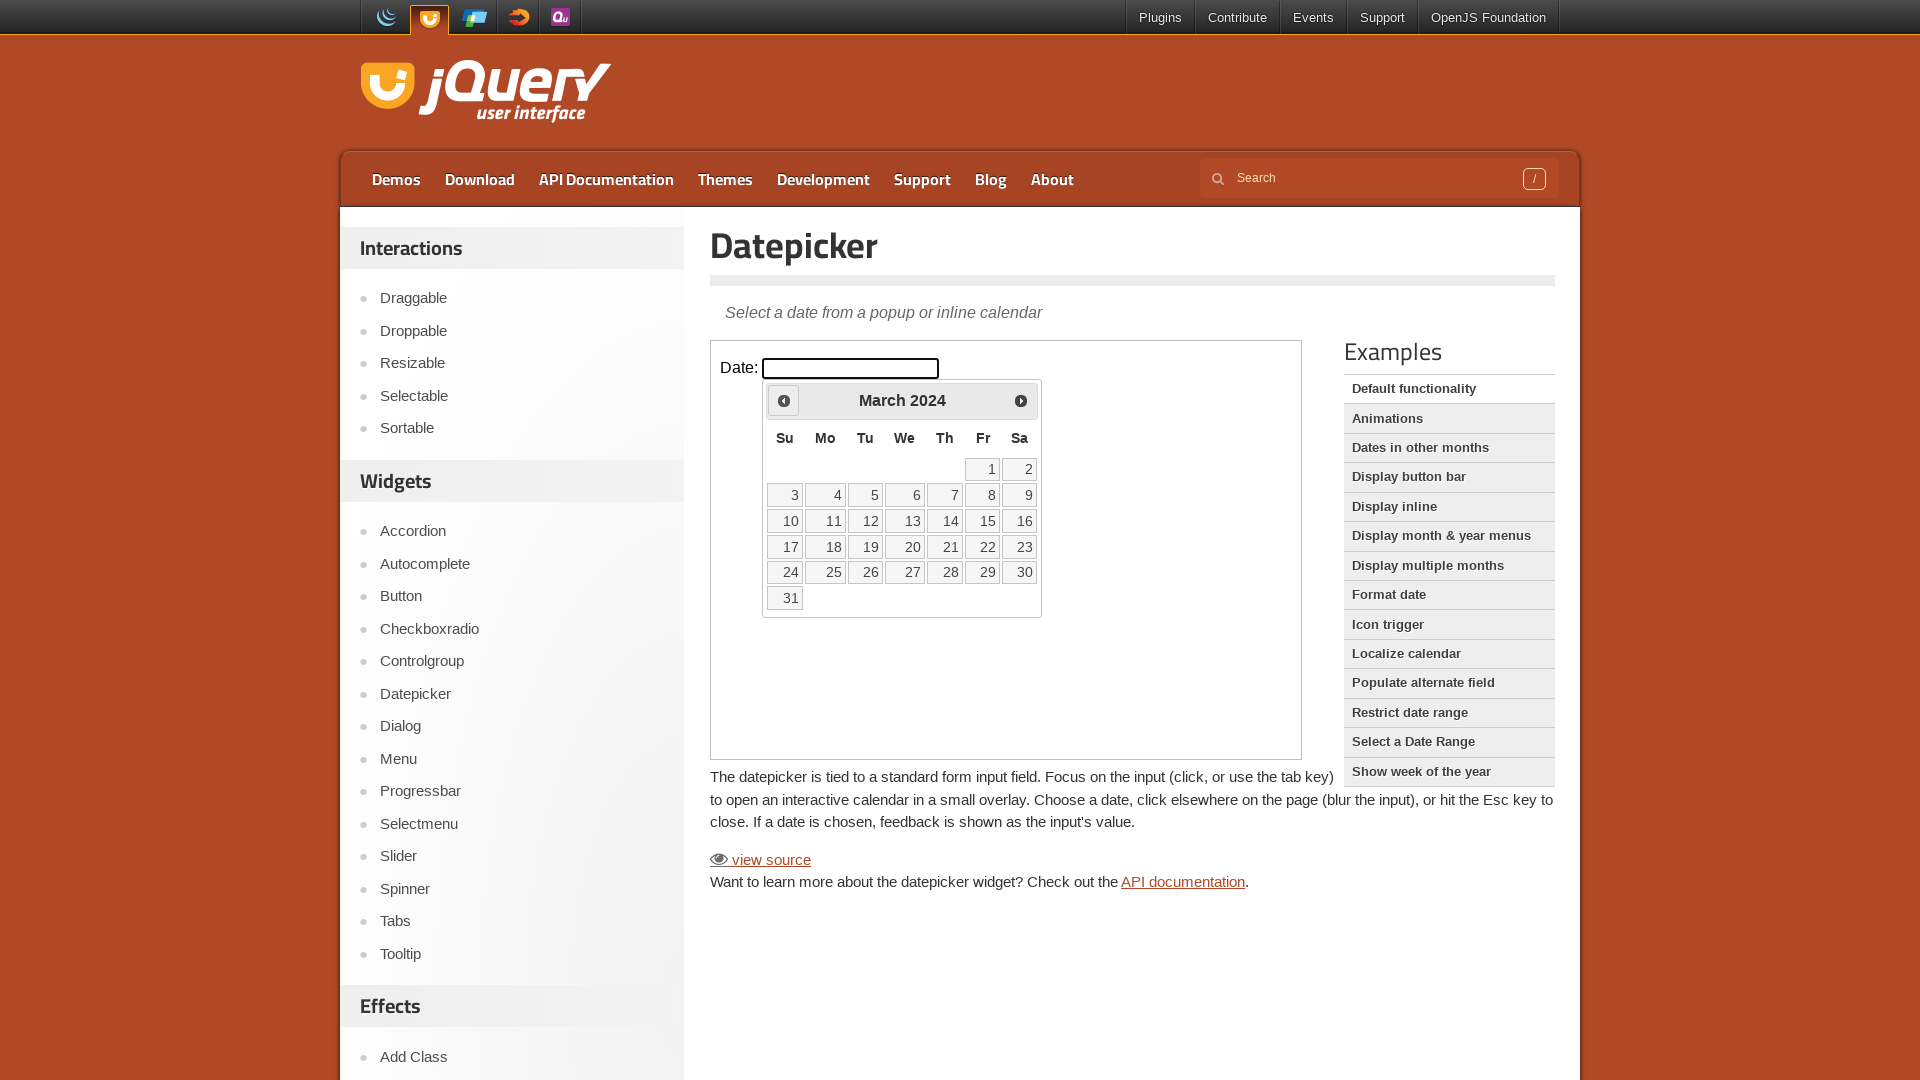

Clicked previous arrow to navigate calendar (current: March 2024) at (784, 400) on iframe.demo-frame >> internal:control=enter-frame >> .ui-datepicker-prev
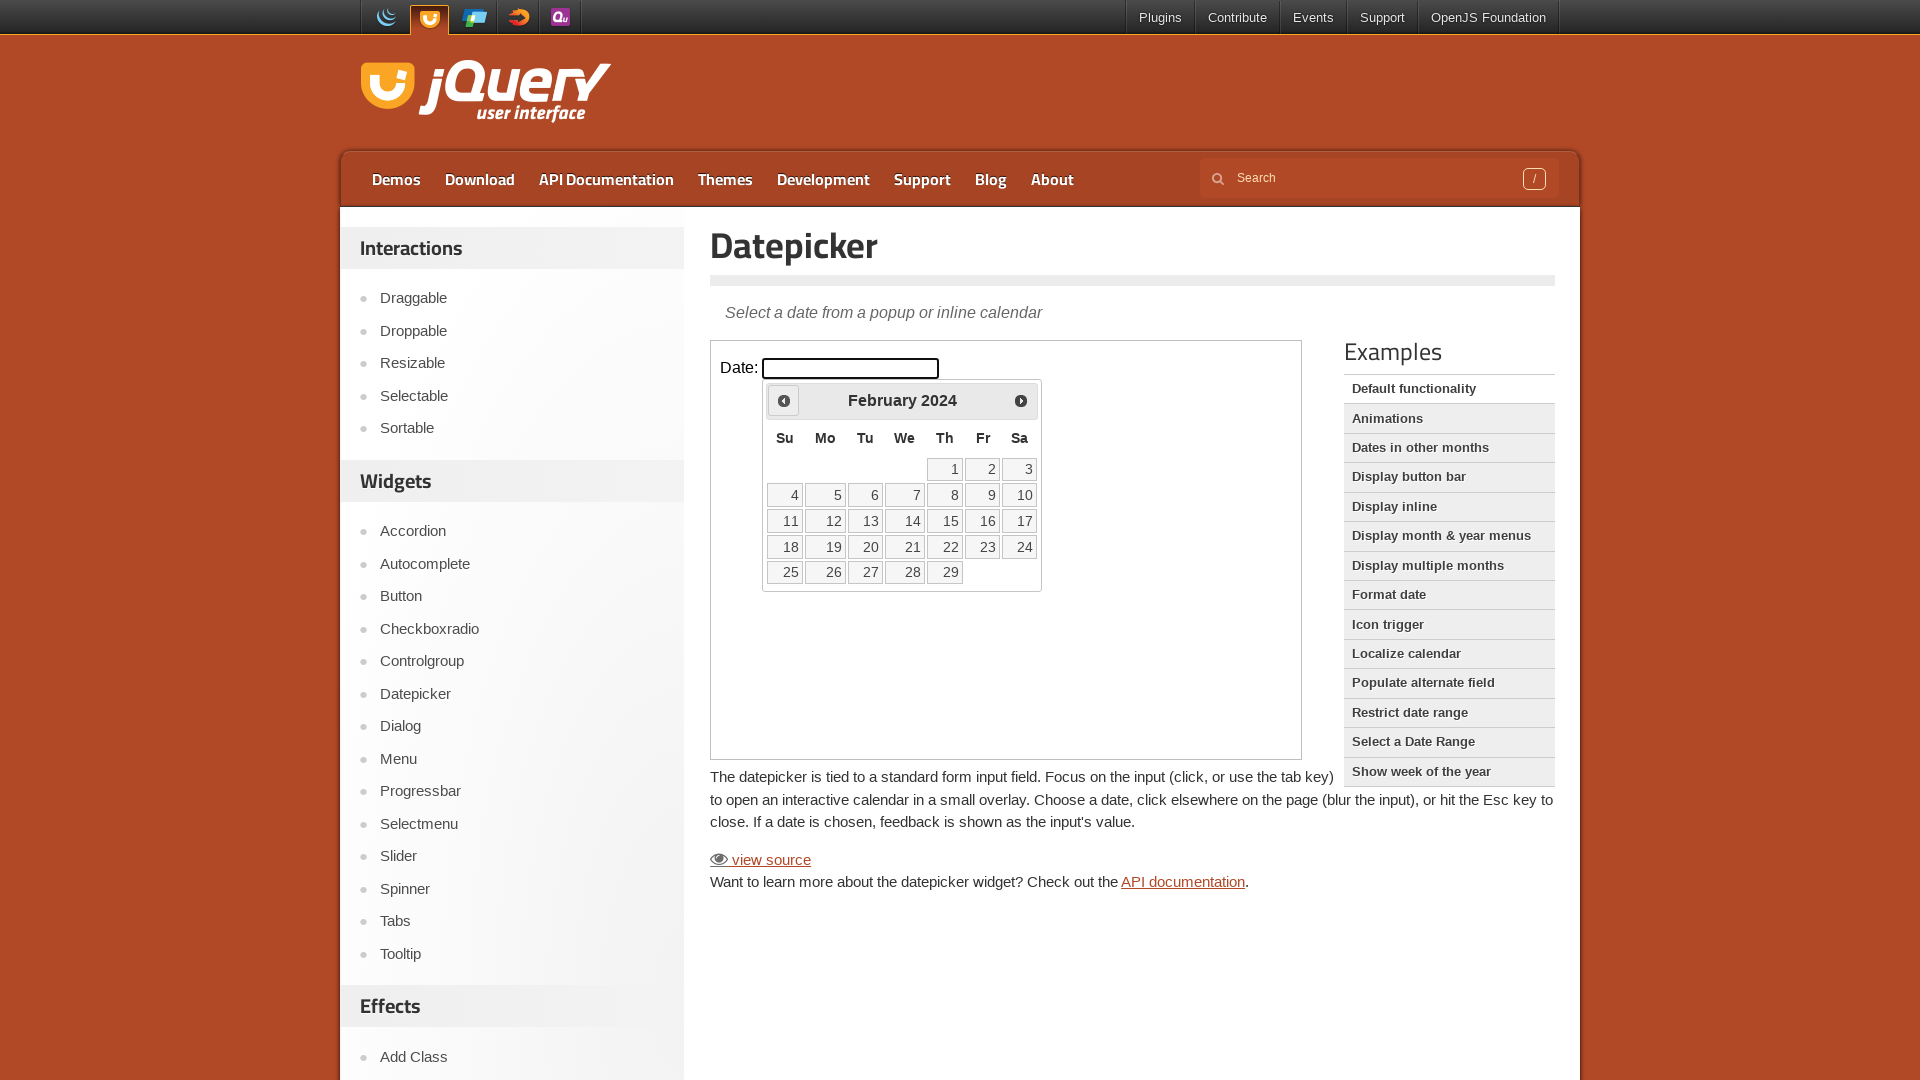

Waited 200ms for calendar to update
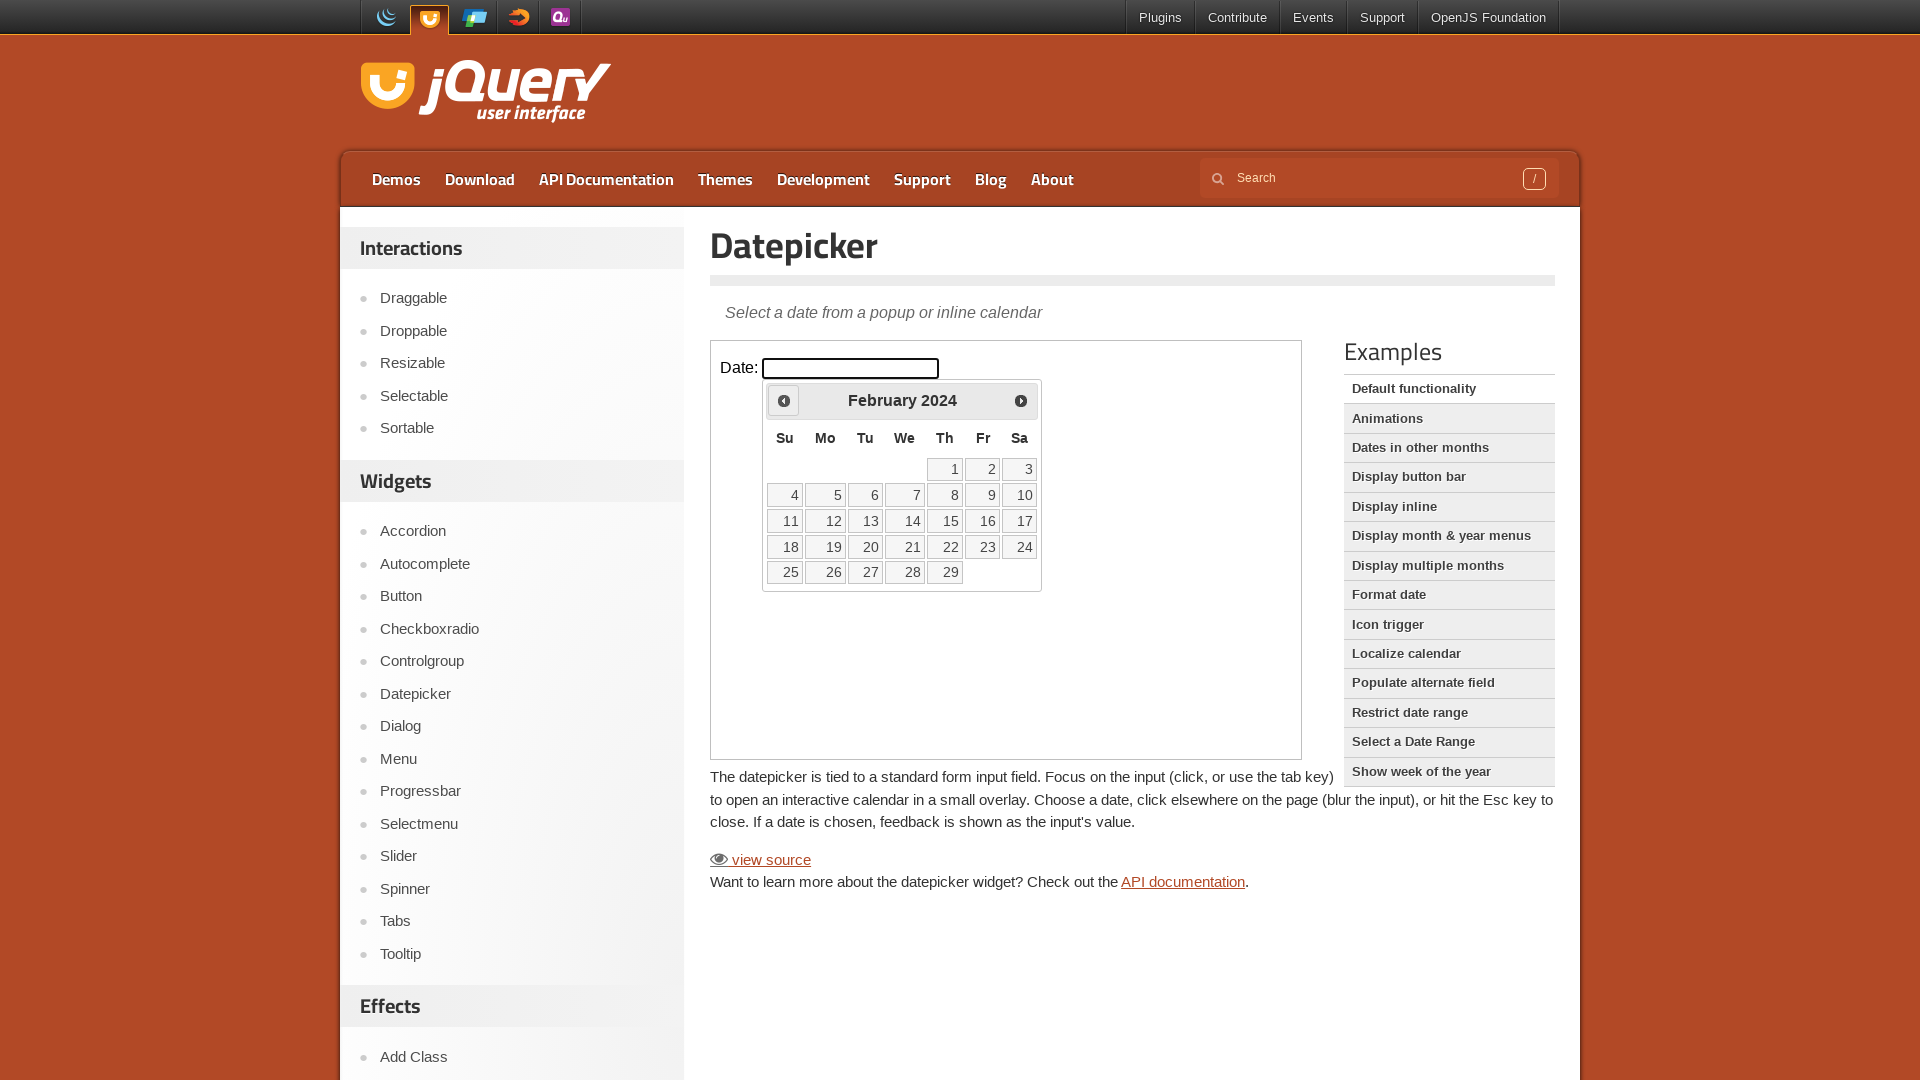

Clicked previous arrow to navigate calendar (current: February 2024) at (784, 400) on iframe.demo-frame >> internal:control=enter-frame >> .ui-datepicker-prev
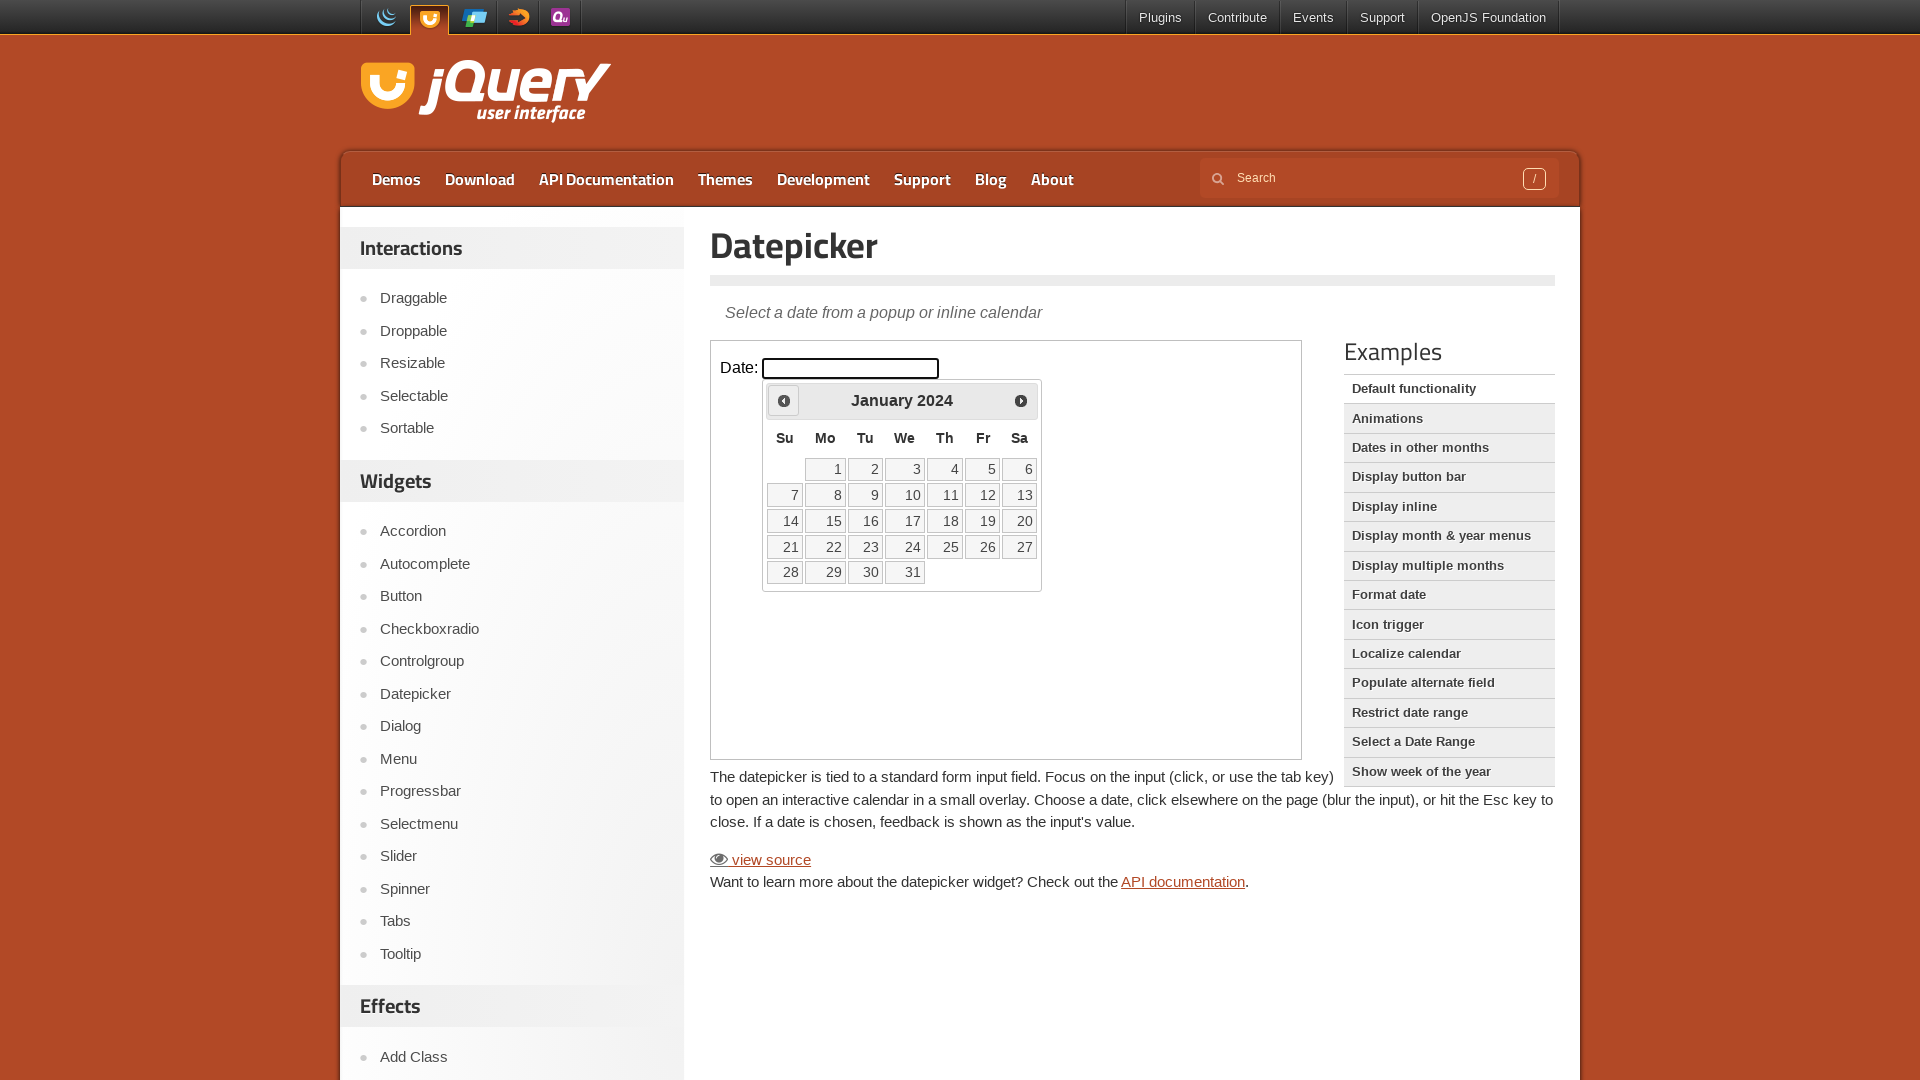

Waited 200ms for calendar to update
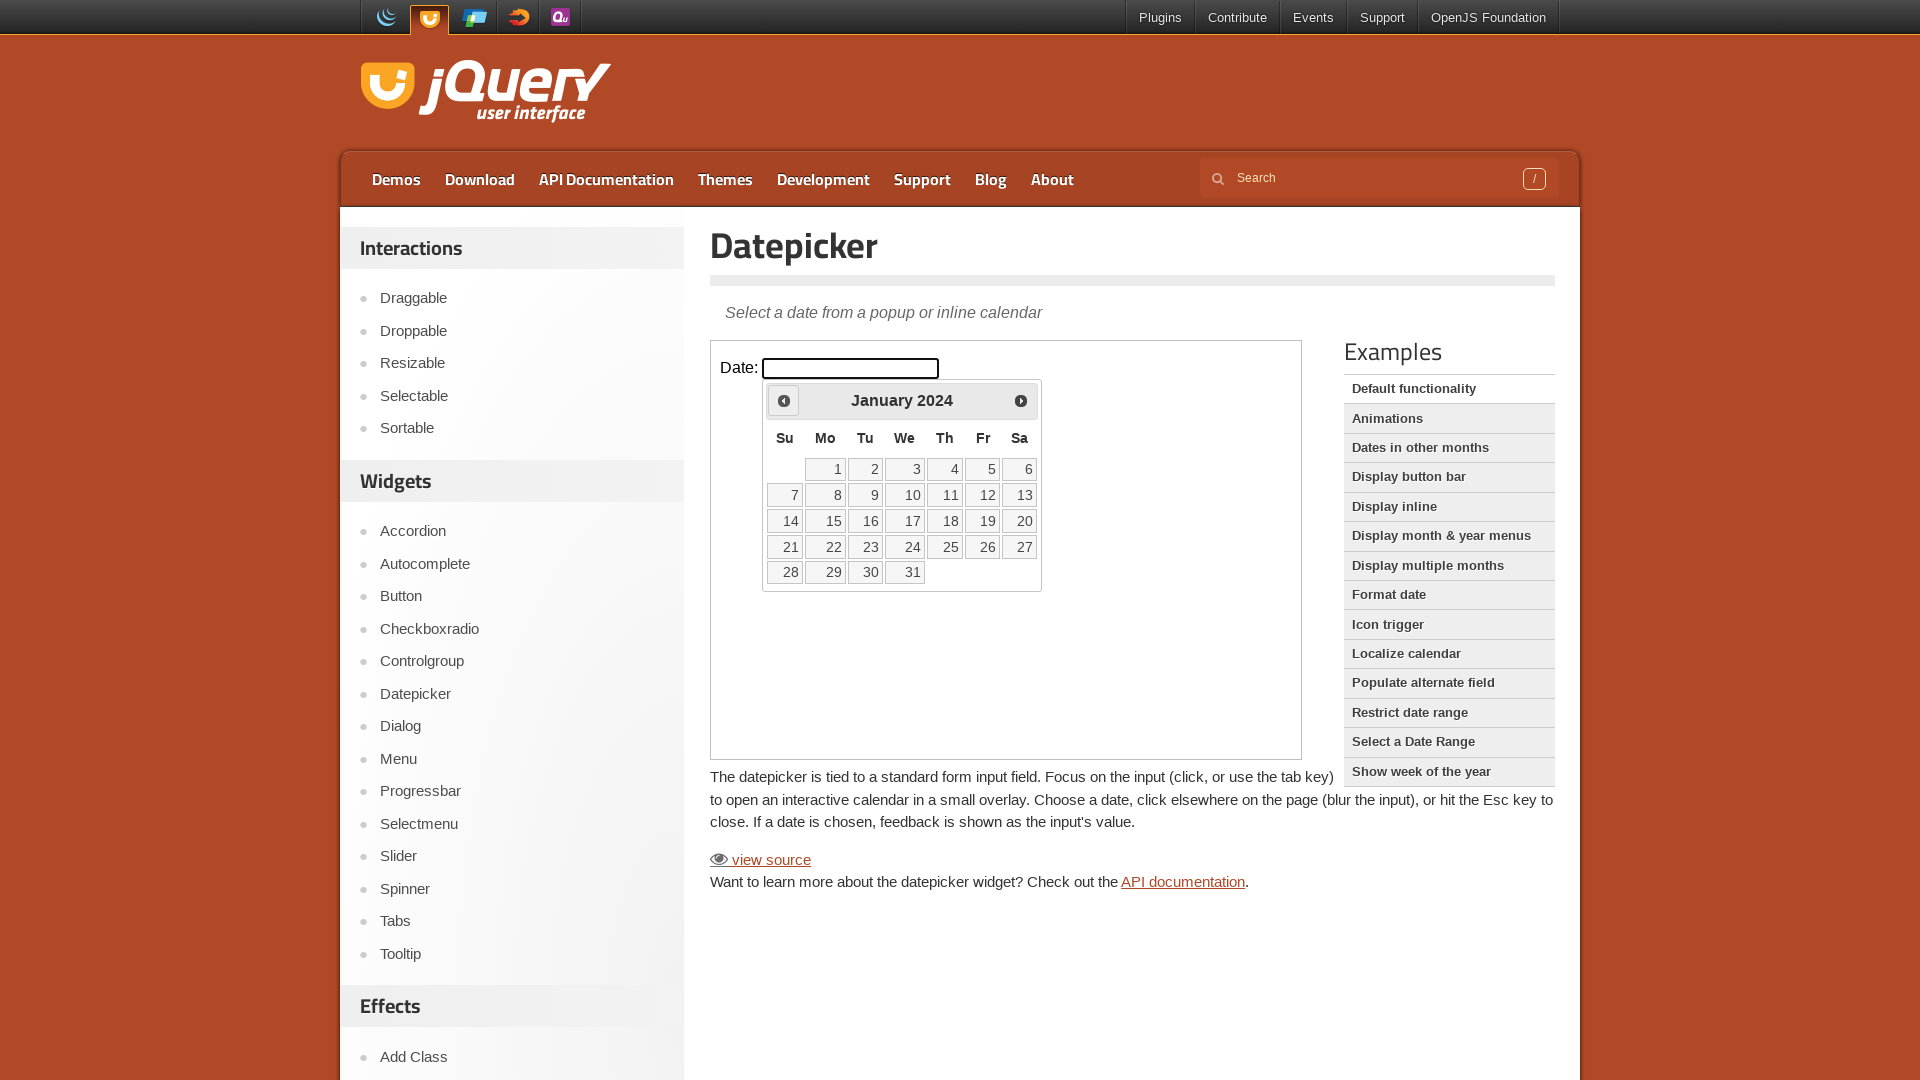

Clicked previous arrow to navigate calendar (current: January 2024) at (784, 400) on iframe.demo-frame >> internal:control=enter-frame >> .ui-datepicker-prev
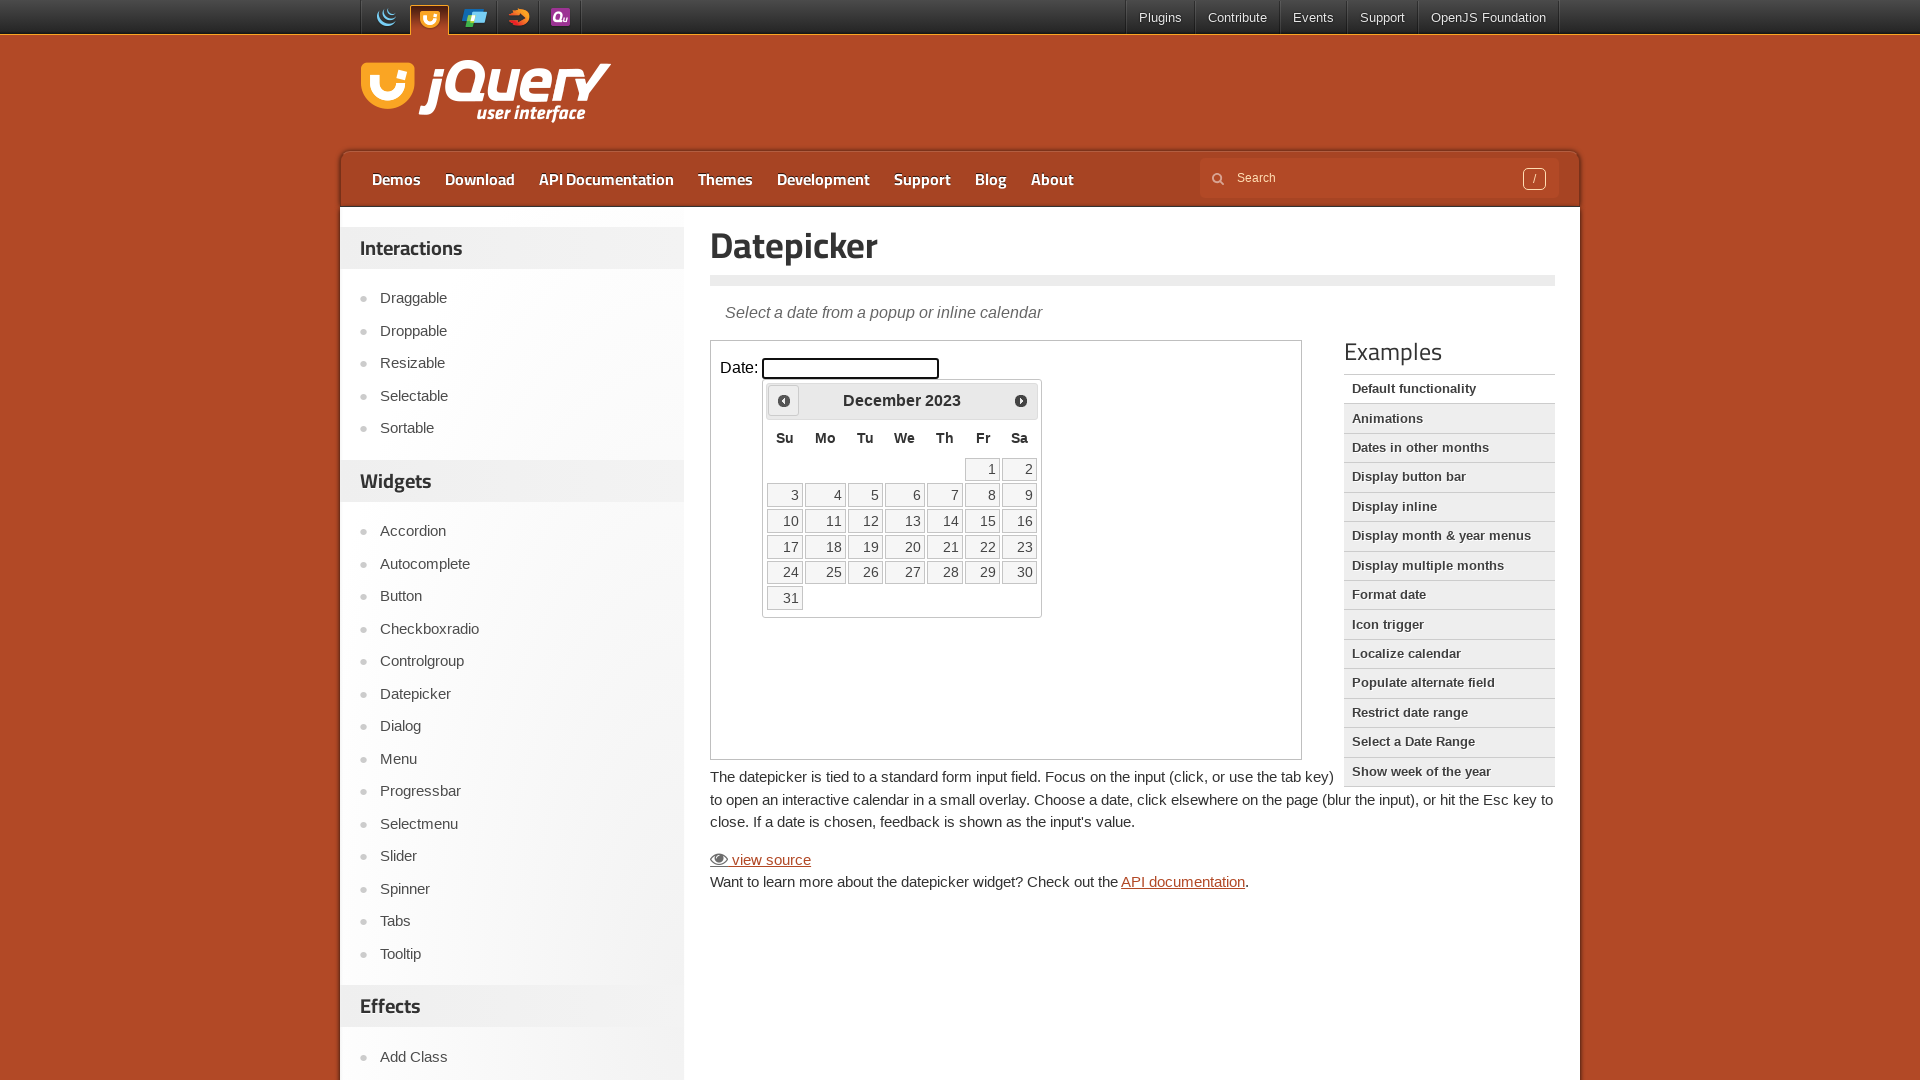

Waited 200ms for calendar to update
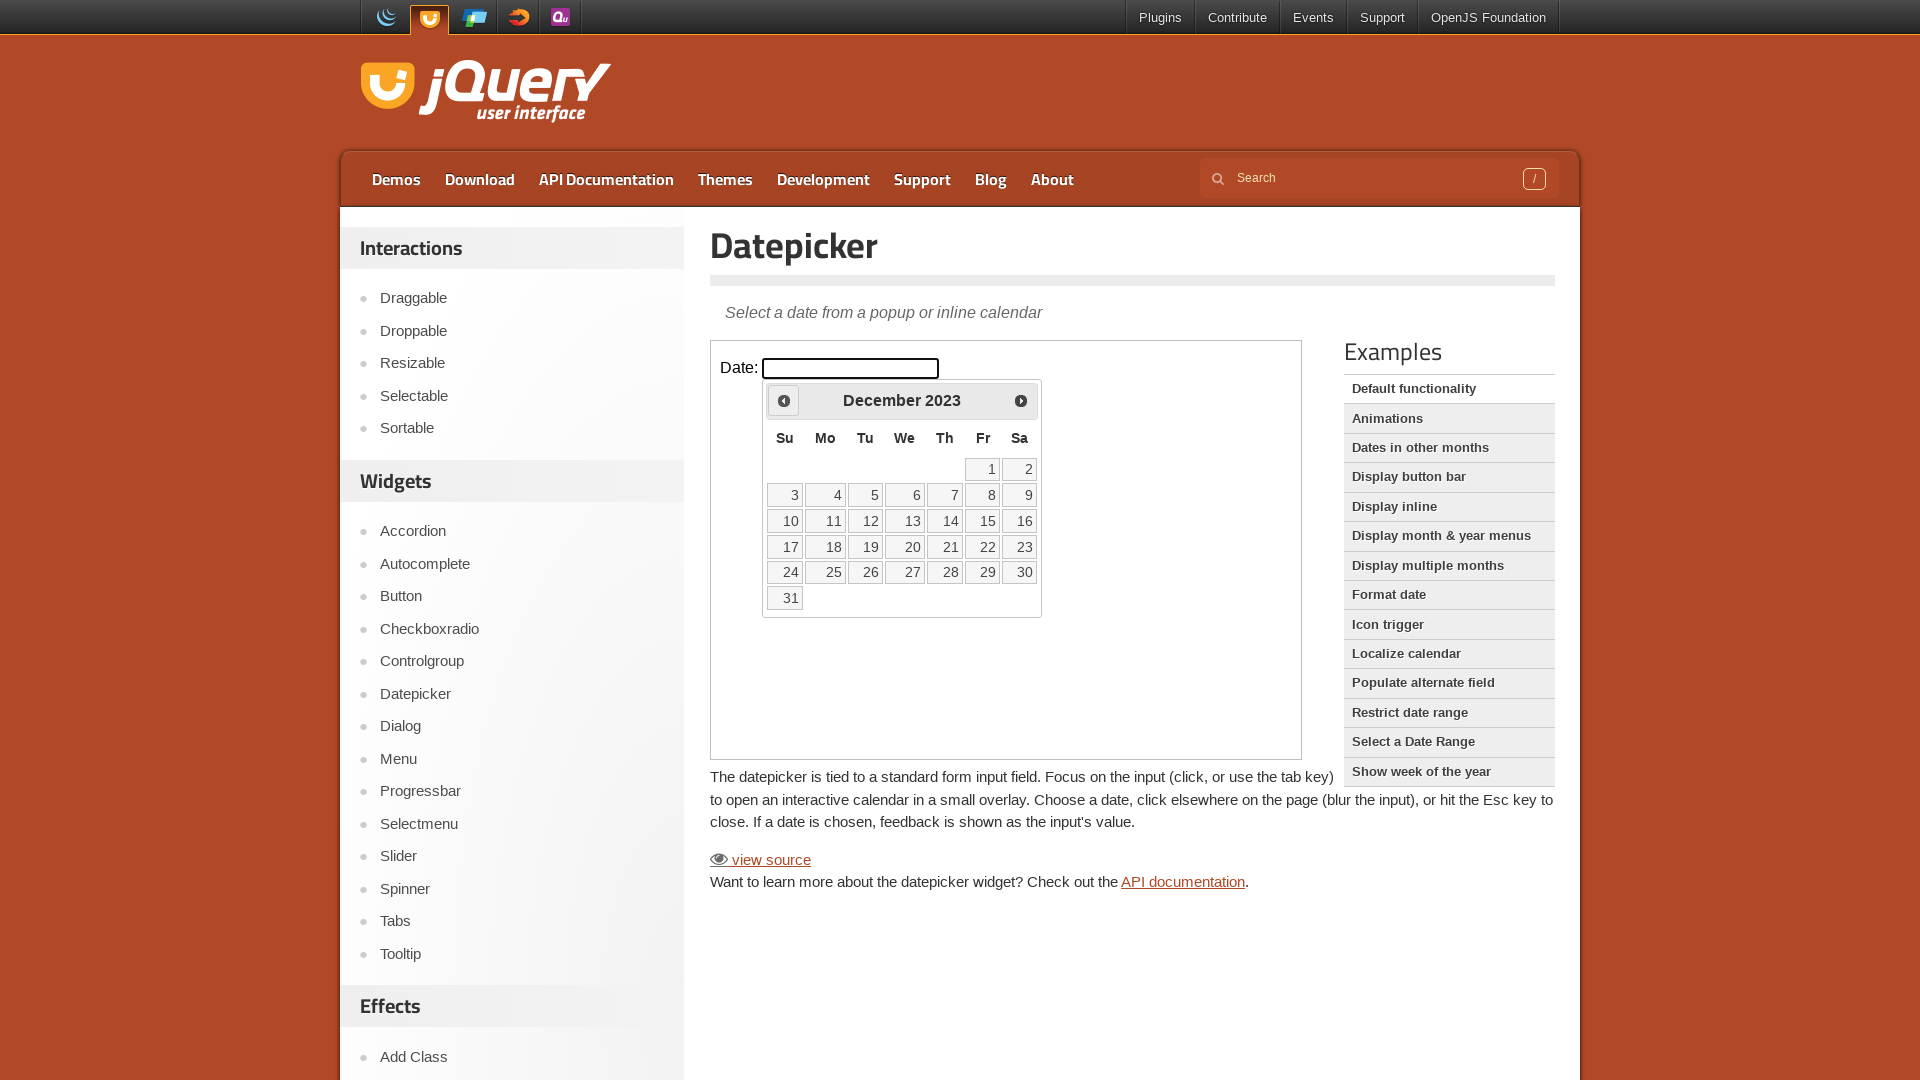

Clicked previous arrow to navigate calendar (current: December 2023) at (784, 400) on iframe.demo-frame >> internal:control=enter-frame >> .ui-datepicker-prev
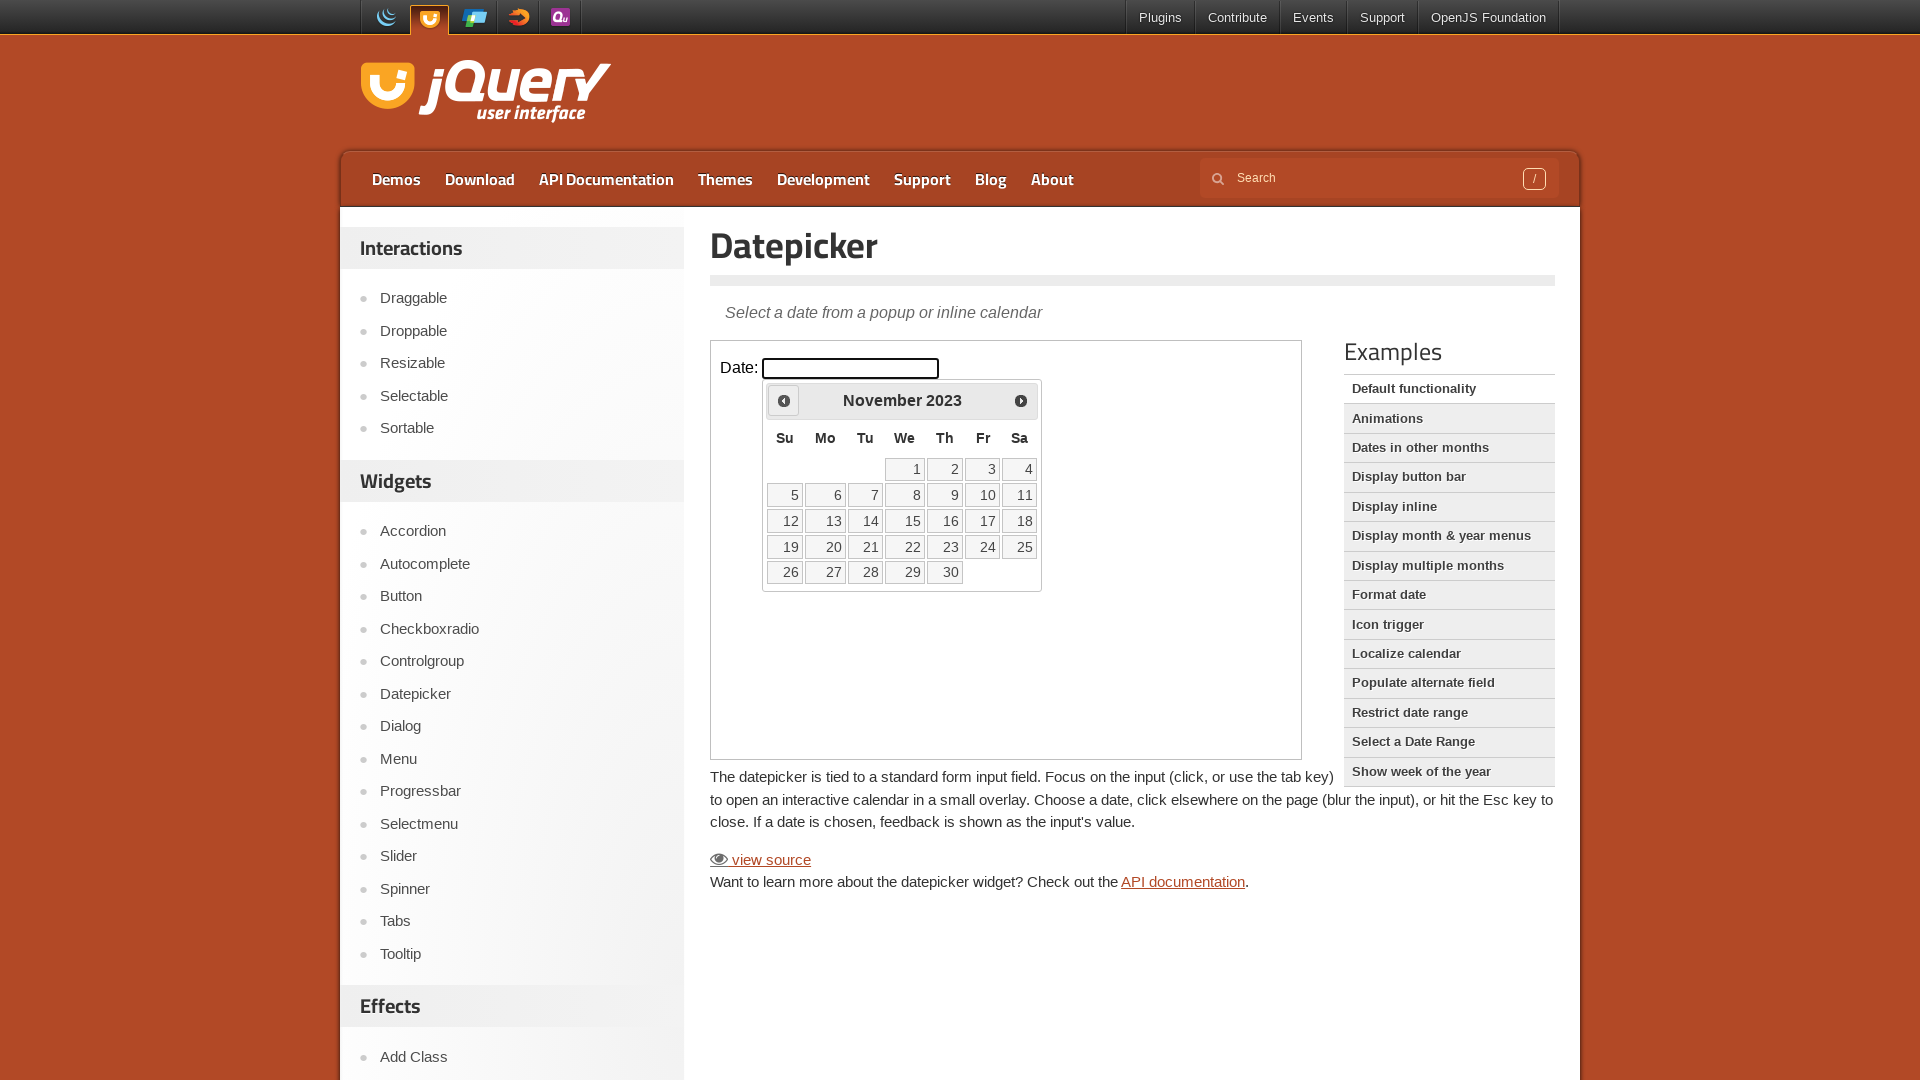

Waited 200ms for calendar to update
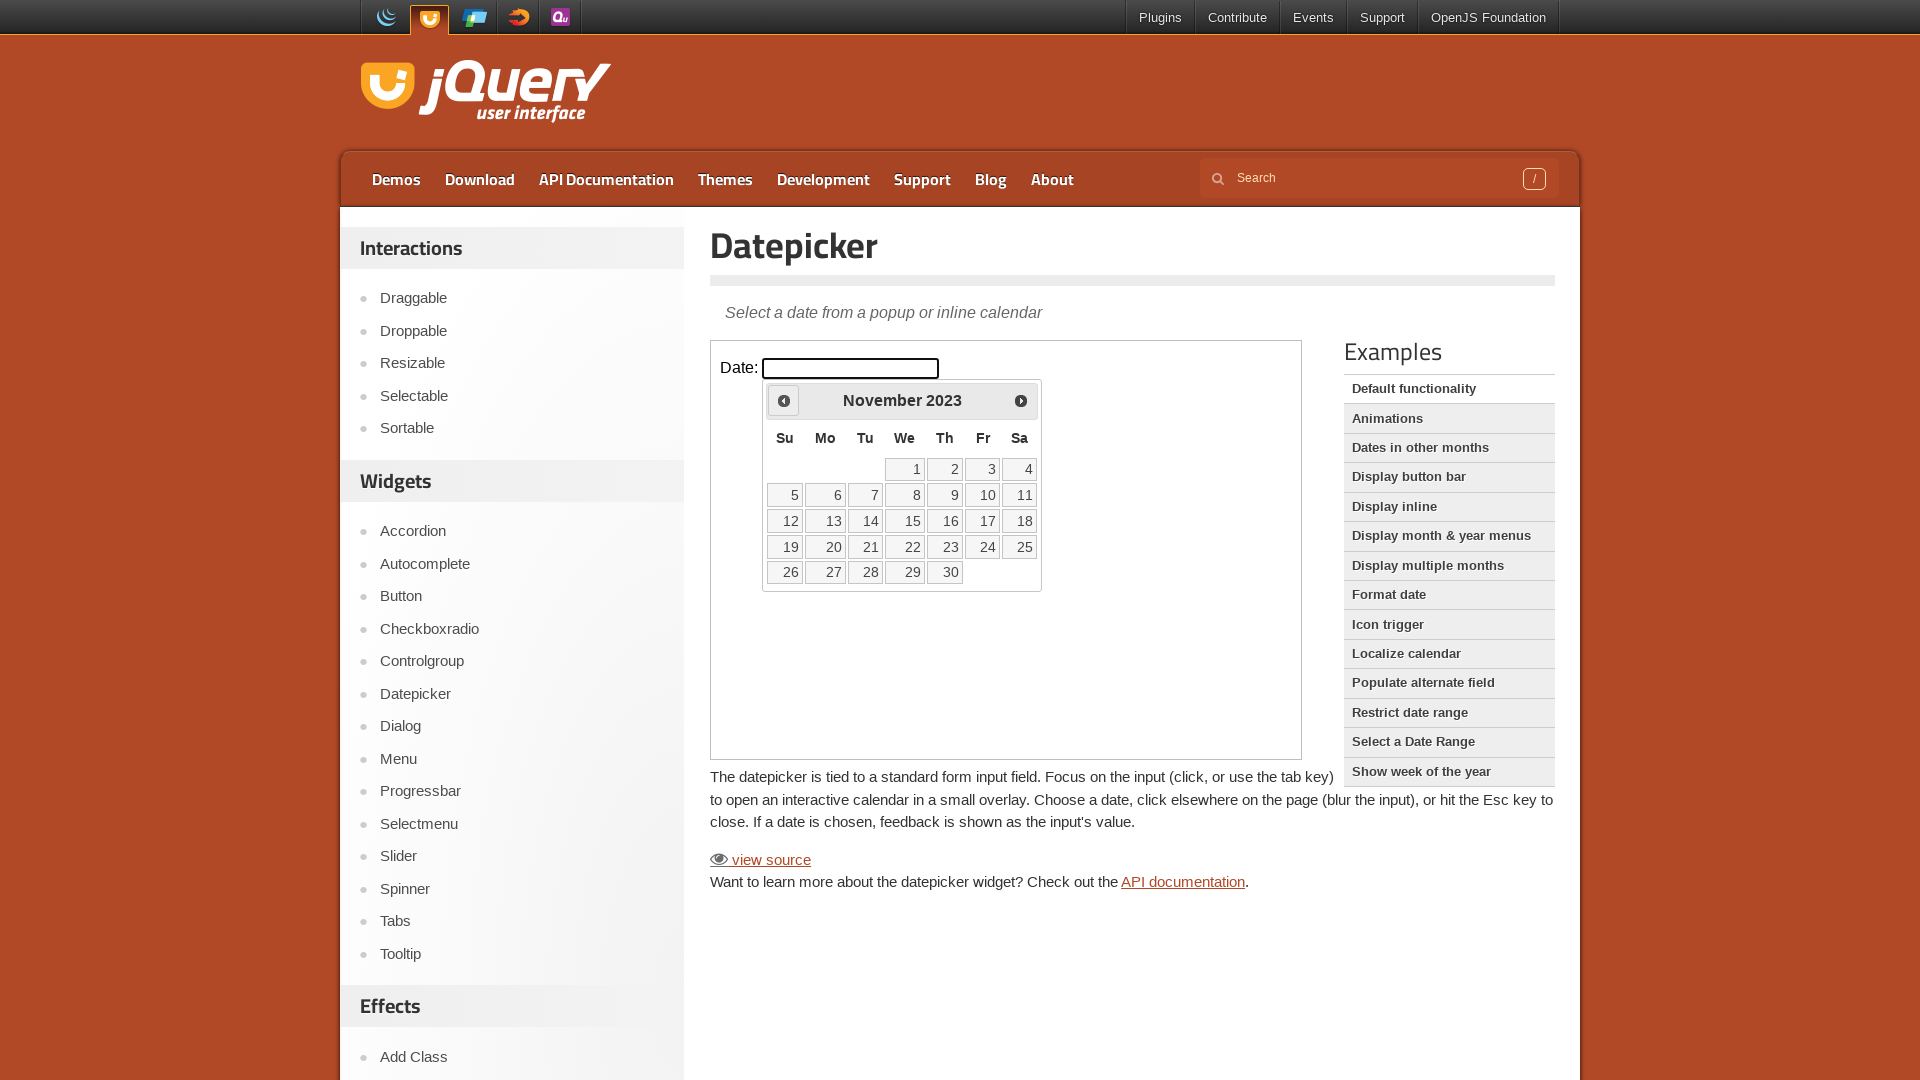

Clicked previous arrow to navigate calendar (current: November 2023) at (784, 400) on iframe.demo-frame >> internal:control=enter-frame >> .ui-datepicker-prev
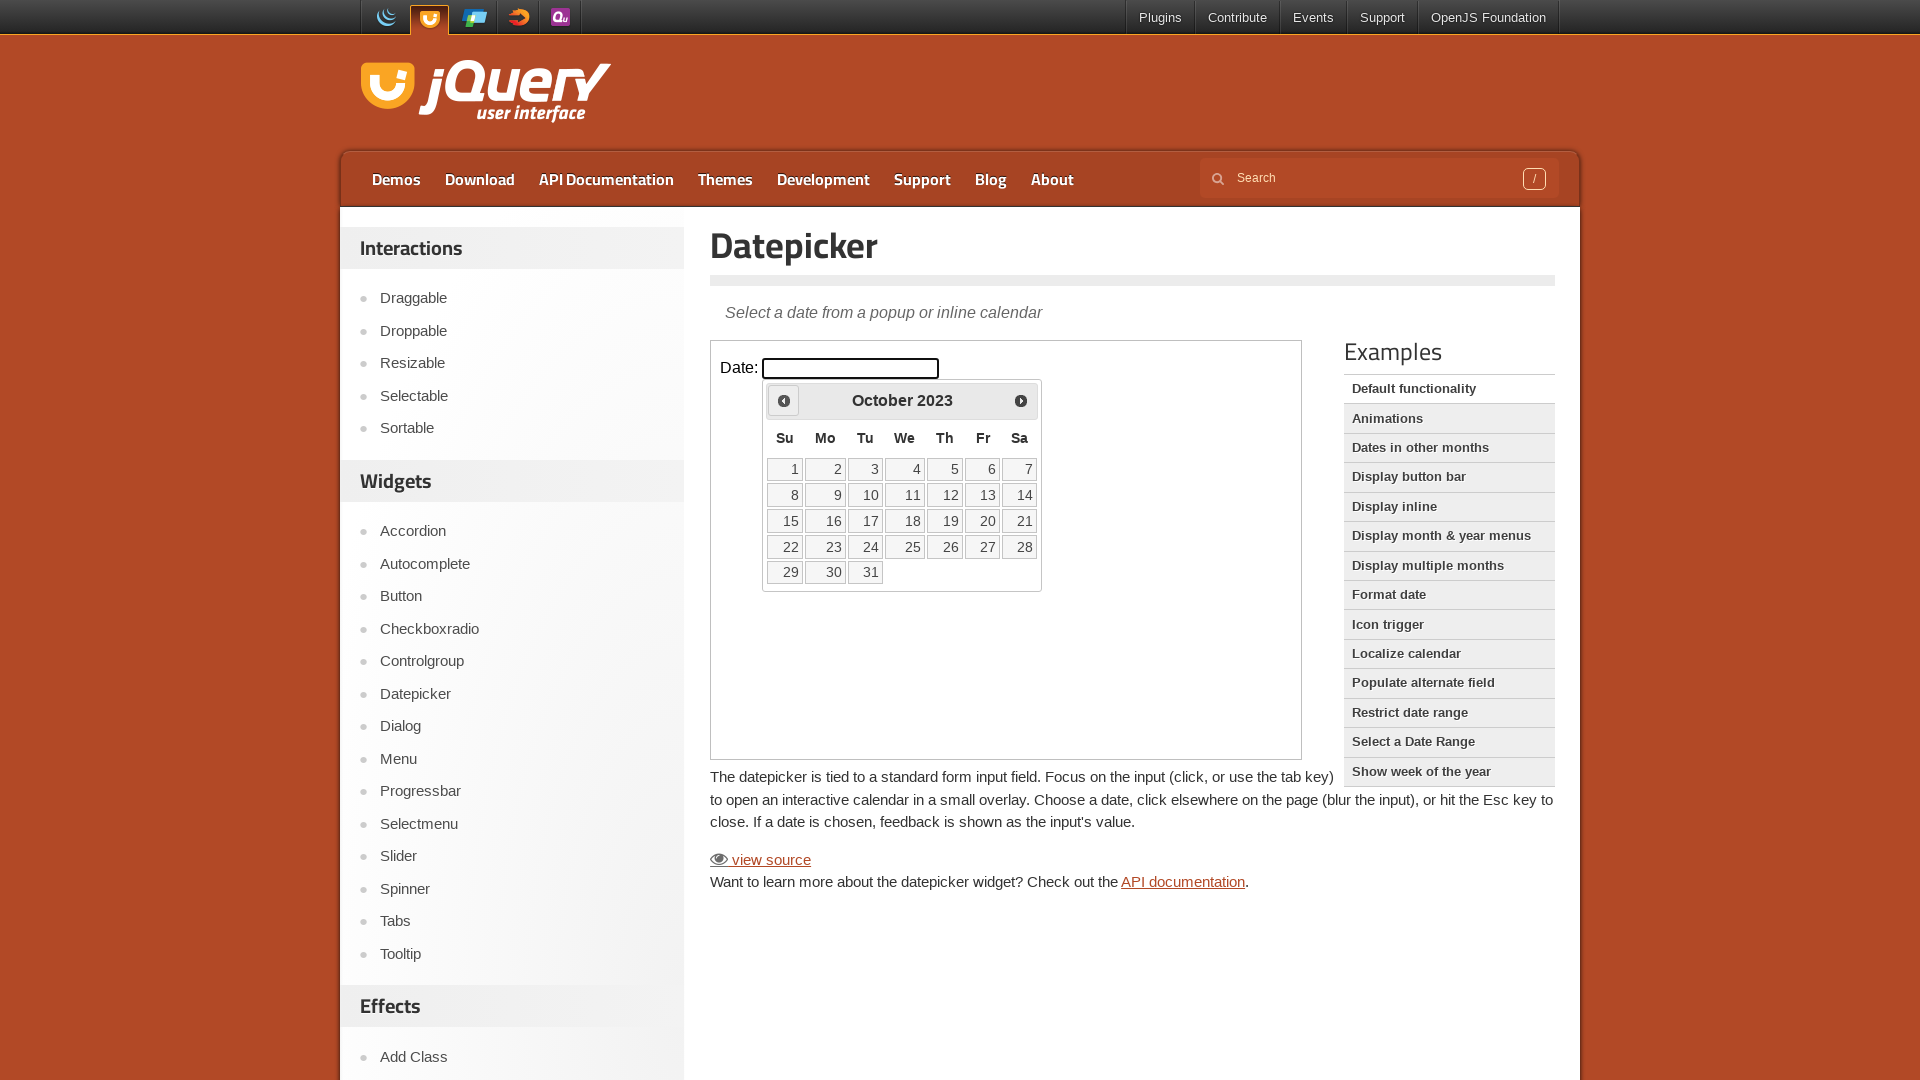

Waited 200ms for calendar to update
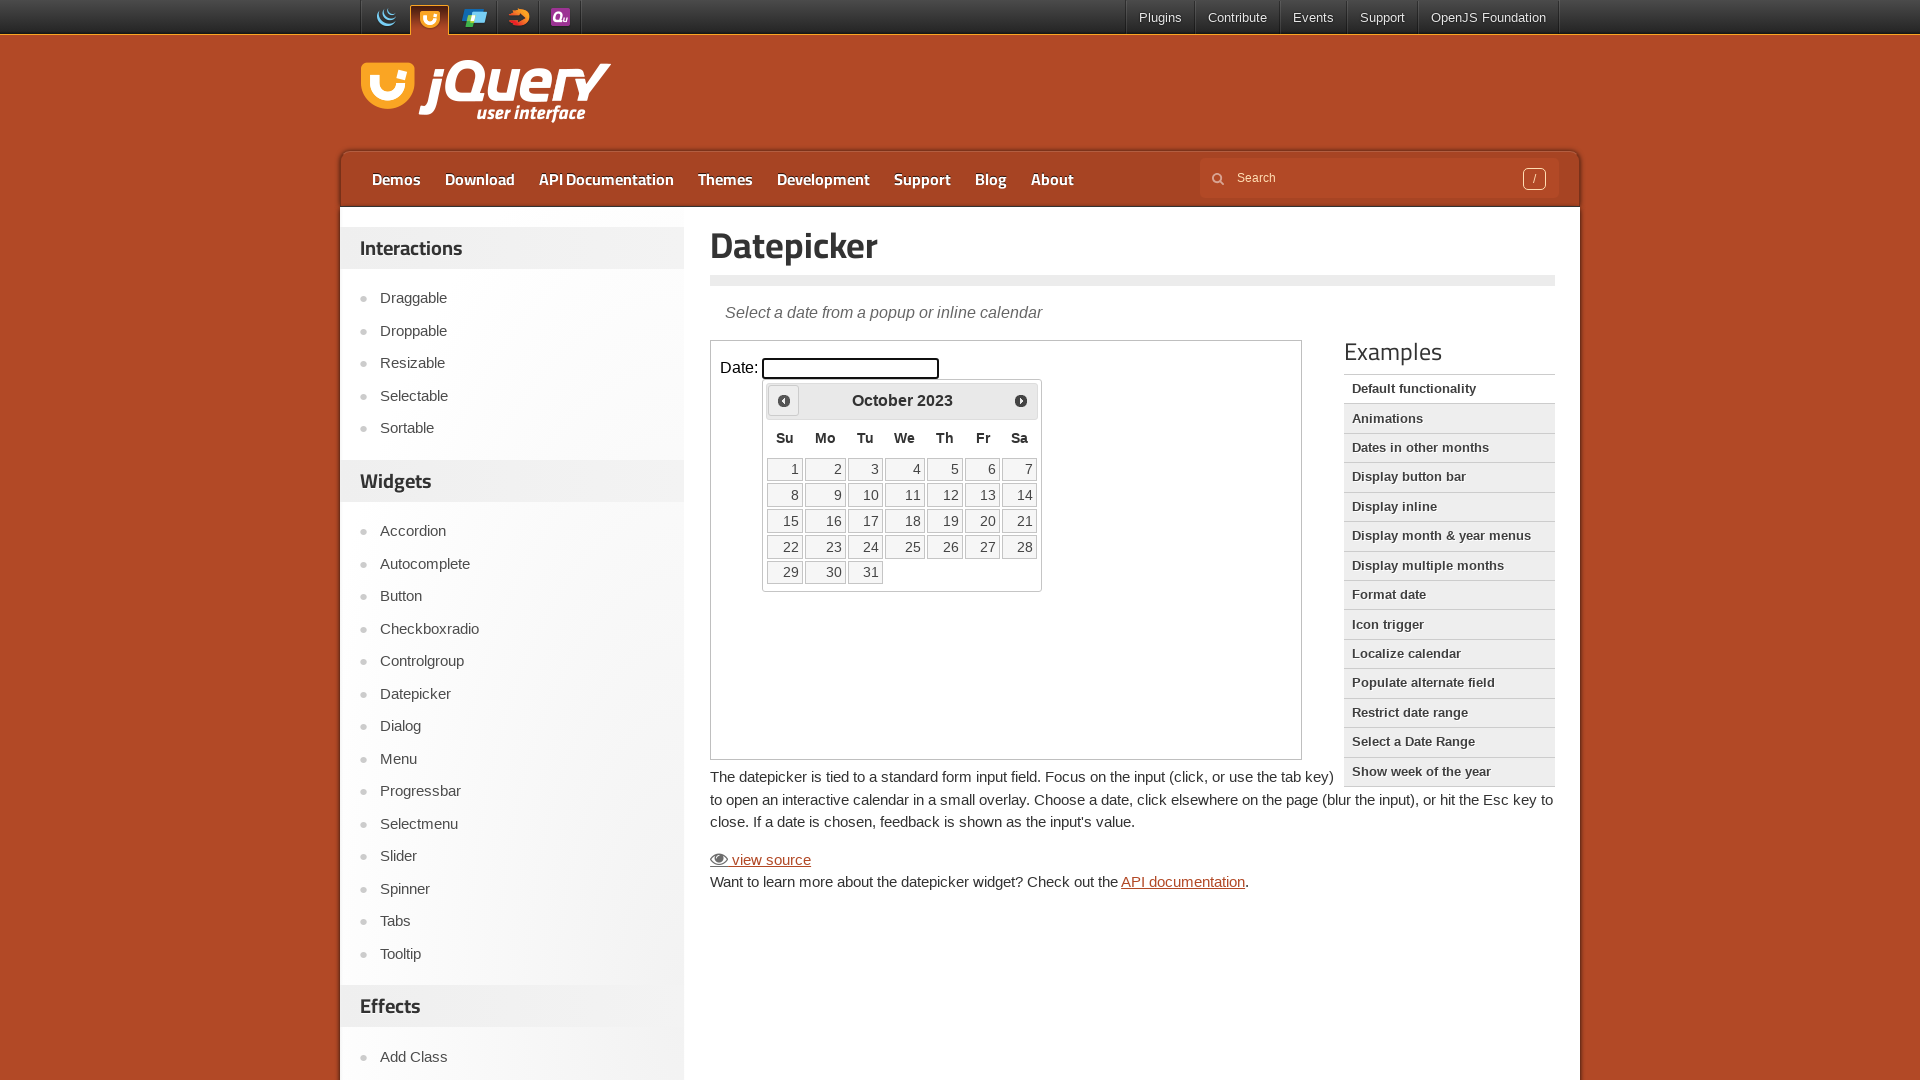

Clicked previous arrow to navigate calendar (current: October 2023) at (784, 400) on iframe.demo-frame >> internal:control=enter-frame >> .ui-datepicker-prev
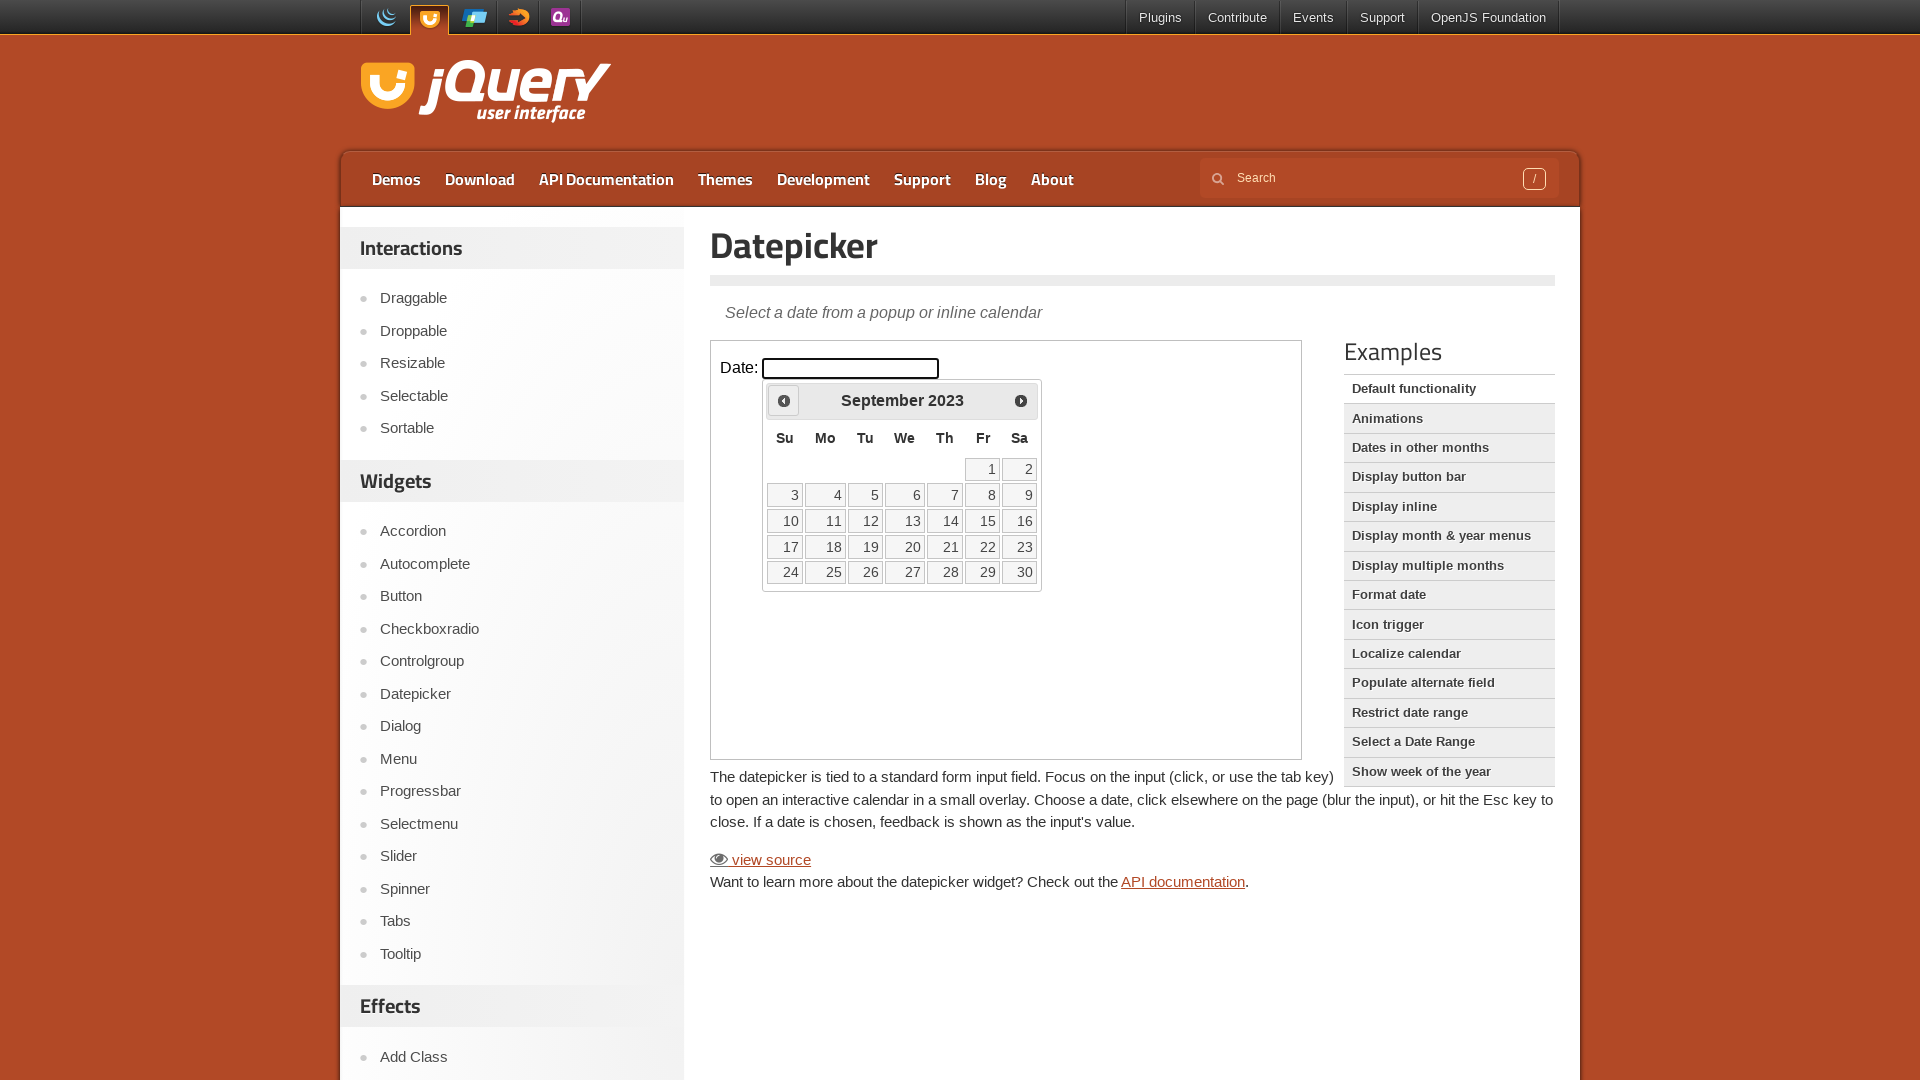

Waited 200ms for calendar to update
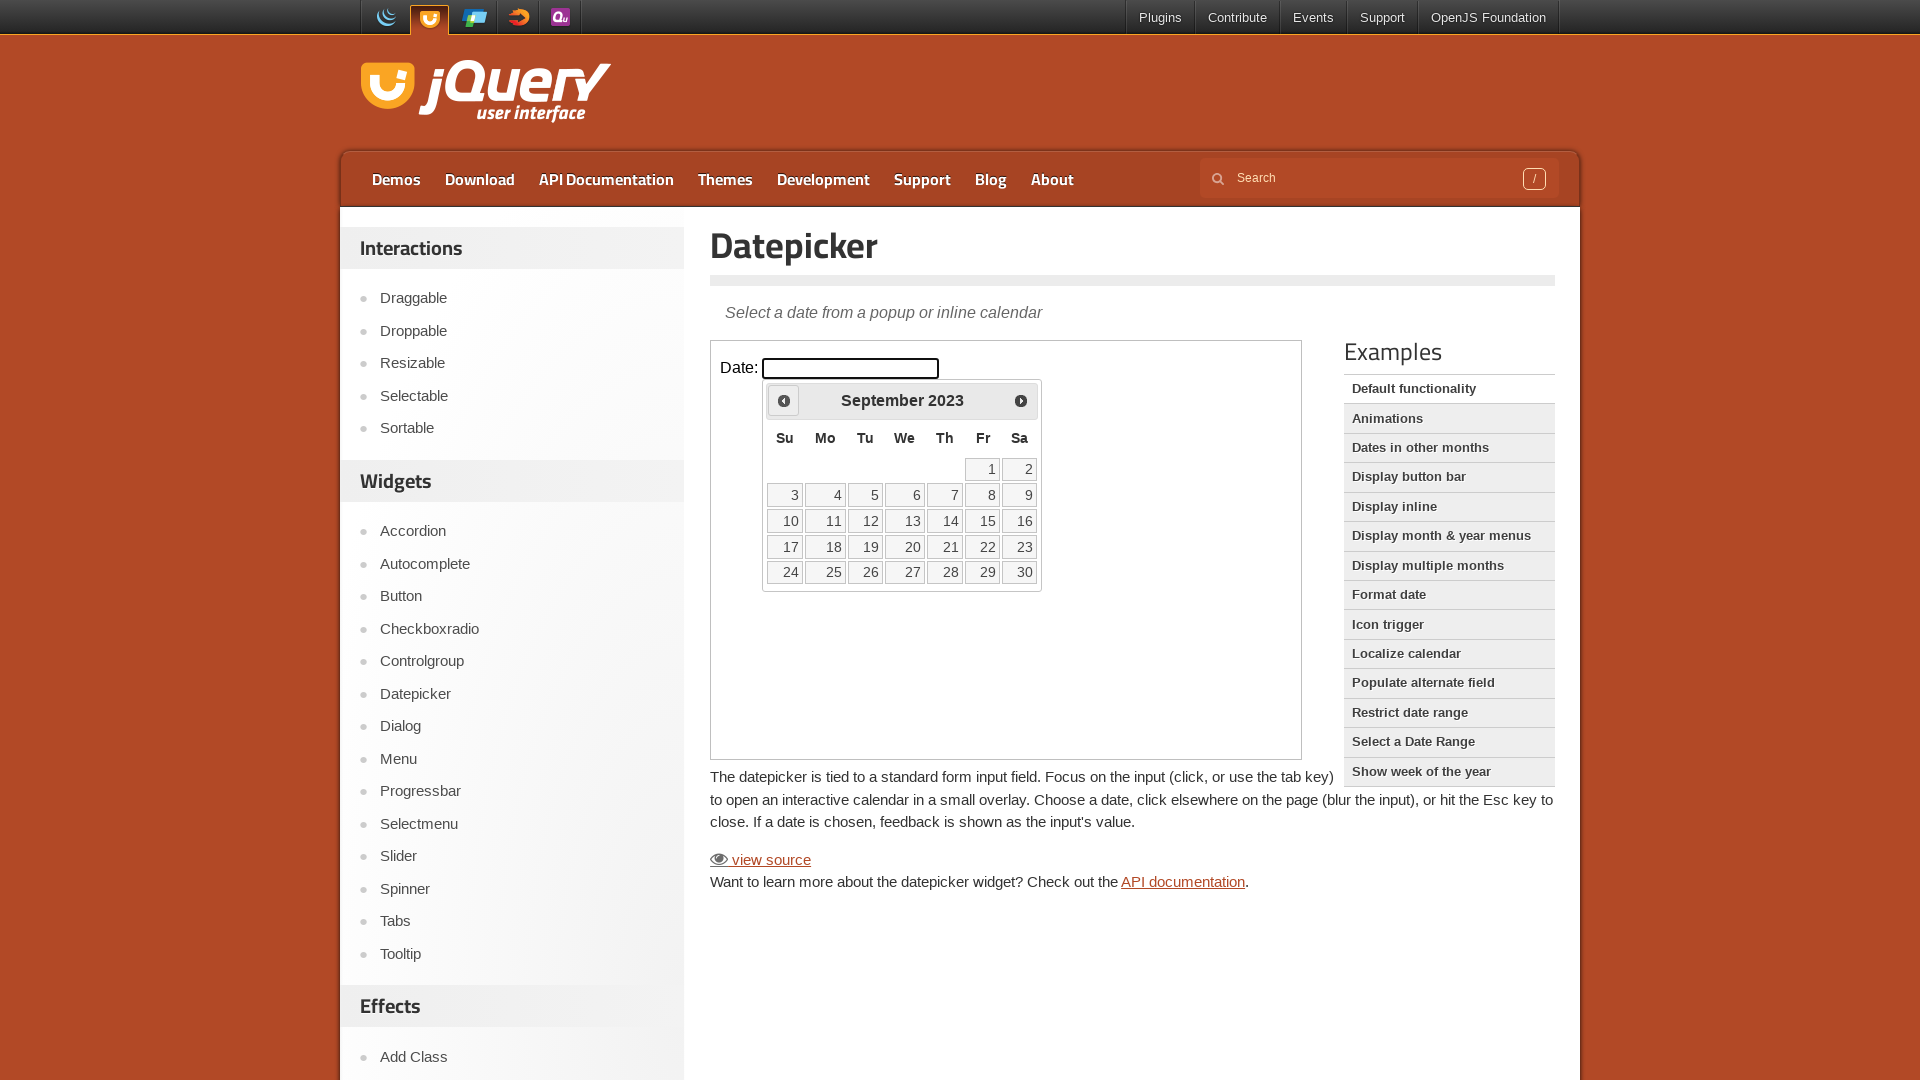

Clicked previous arrow to navigate calendar (current: September 2023) at (784, 400) on iframe.demo-frame >> internal:control=enter-frame >> .ui-datepicker-prev
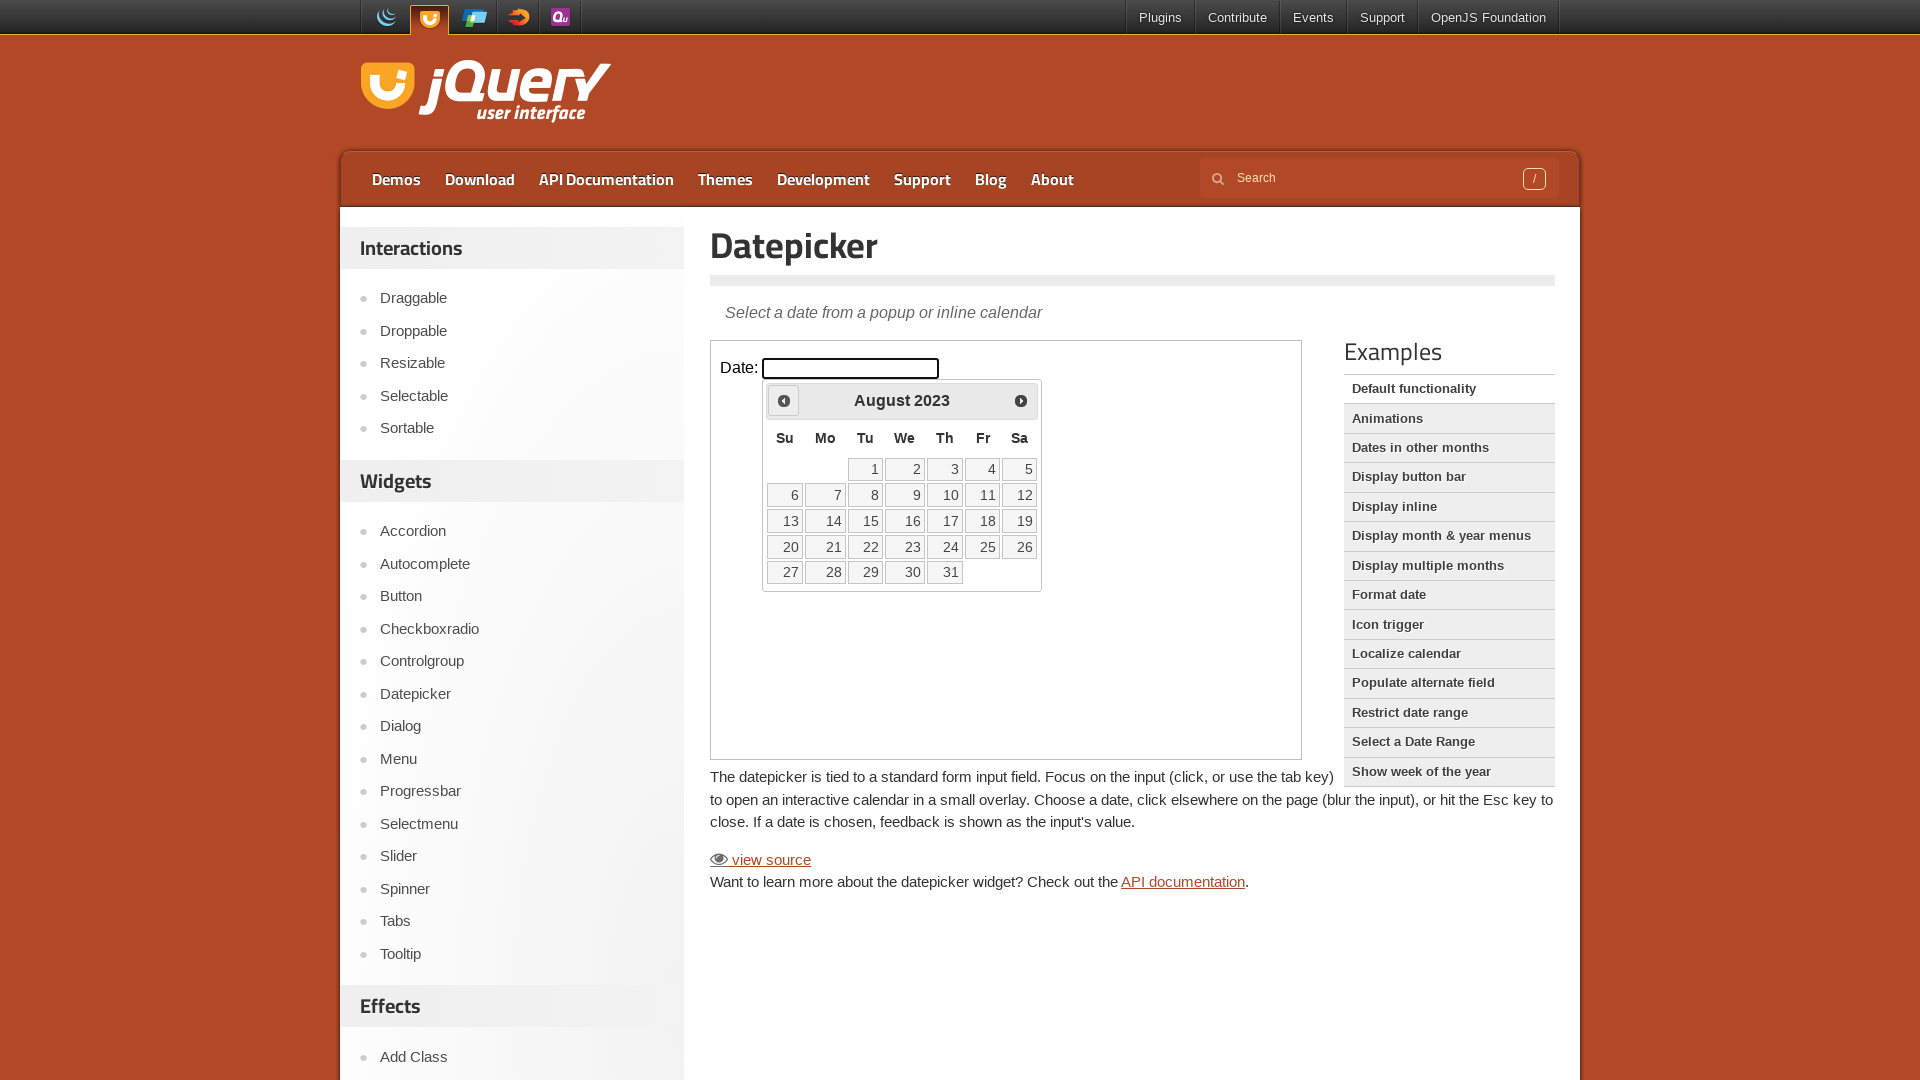

Waited 200ms for calendar to update
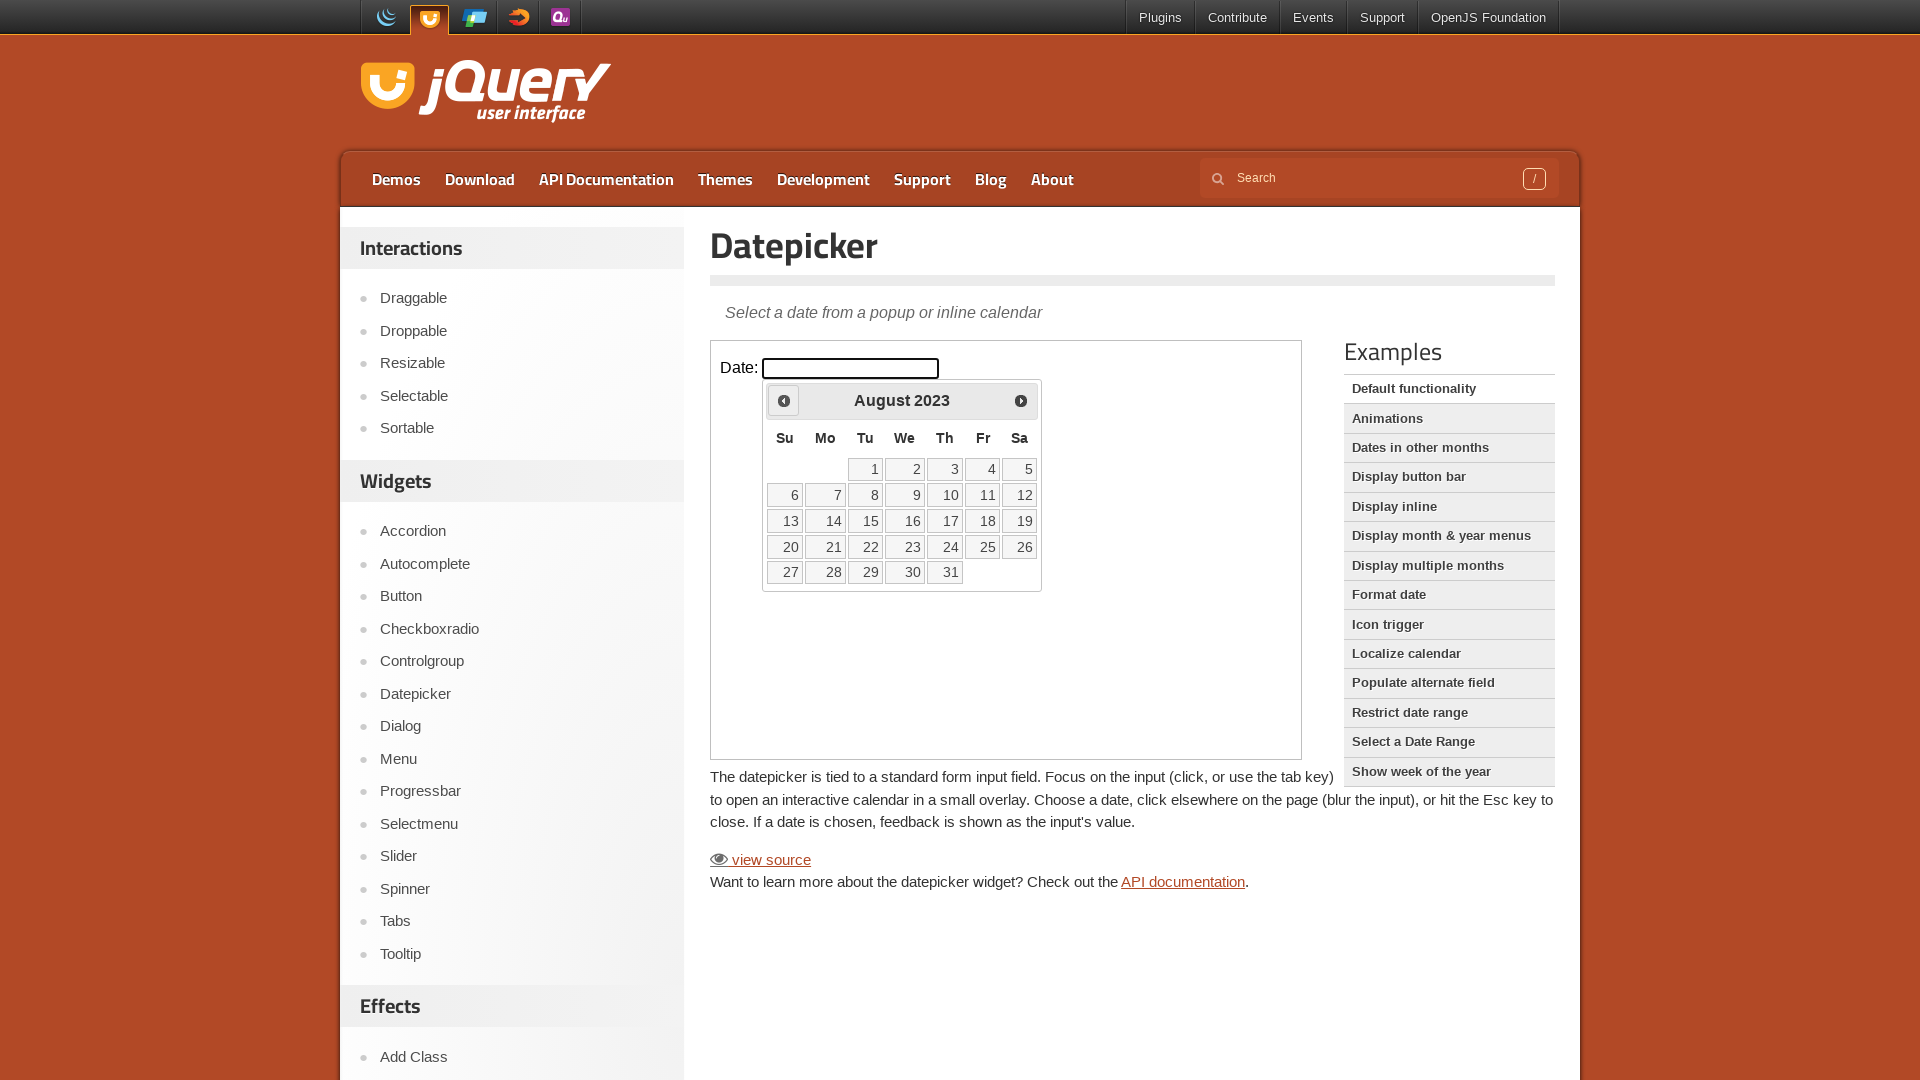

Clicked previous arrow to navigate calendar (current: August 2023) at (784, 400) on iframe.demo-frame >> internal:control=enter-frame >> .ui-datepicker-prev
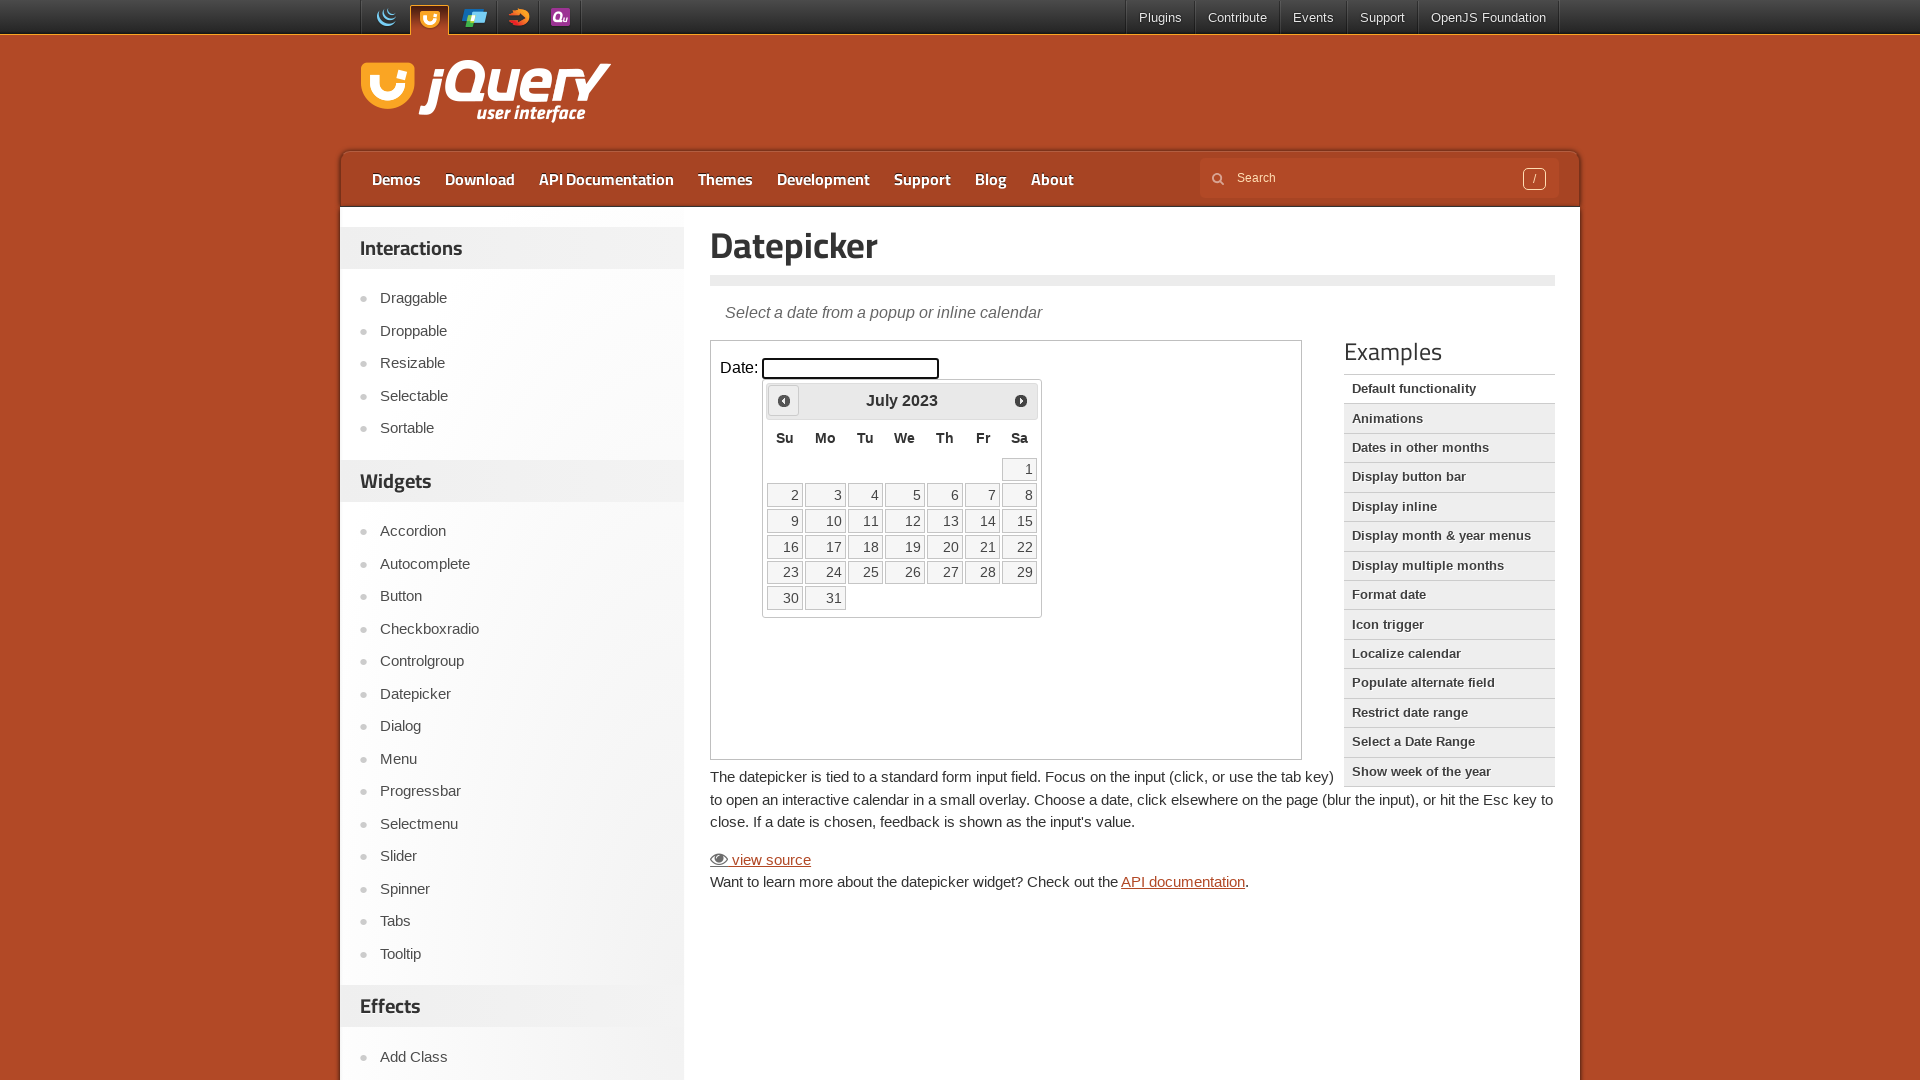

Waited 200ms for calendar to update
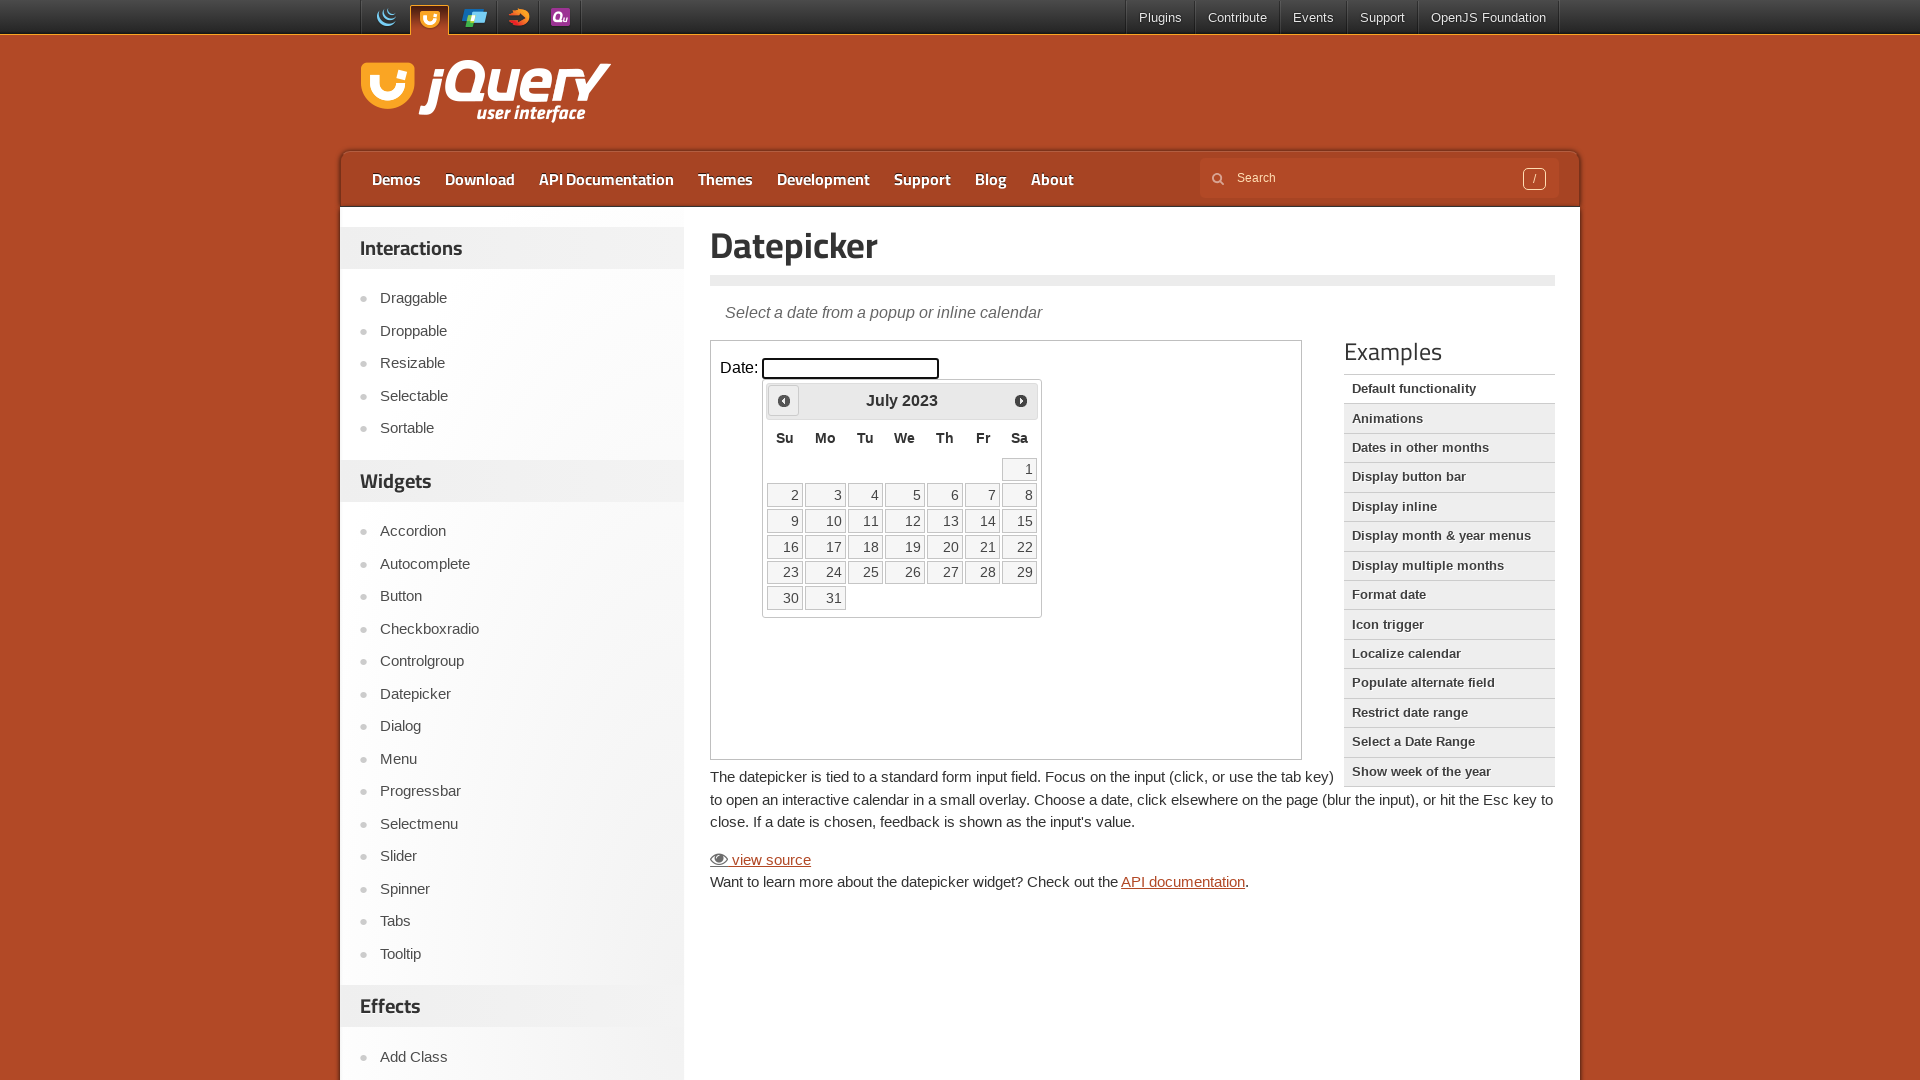

Clicked previous arrow to navigate calendar (current: July 2023) at (784, 400) on iframe.demo-frame >> internal:control=enter-frame >> .ui-datepicker-prev
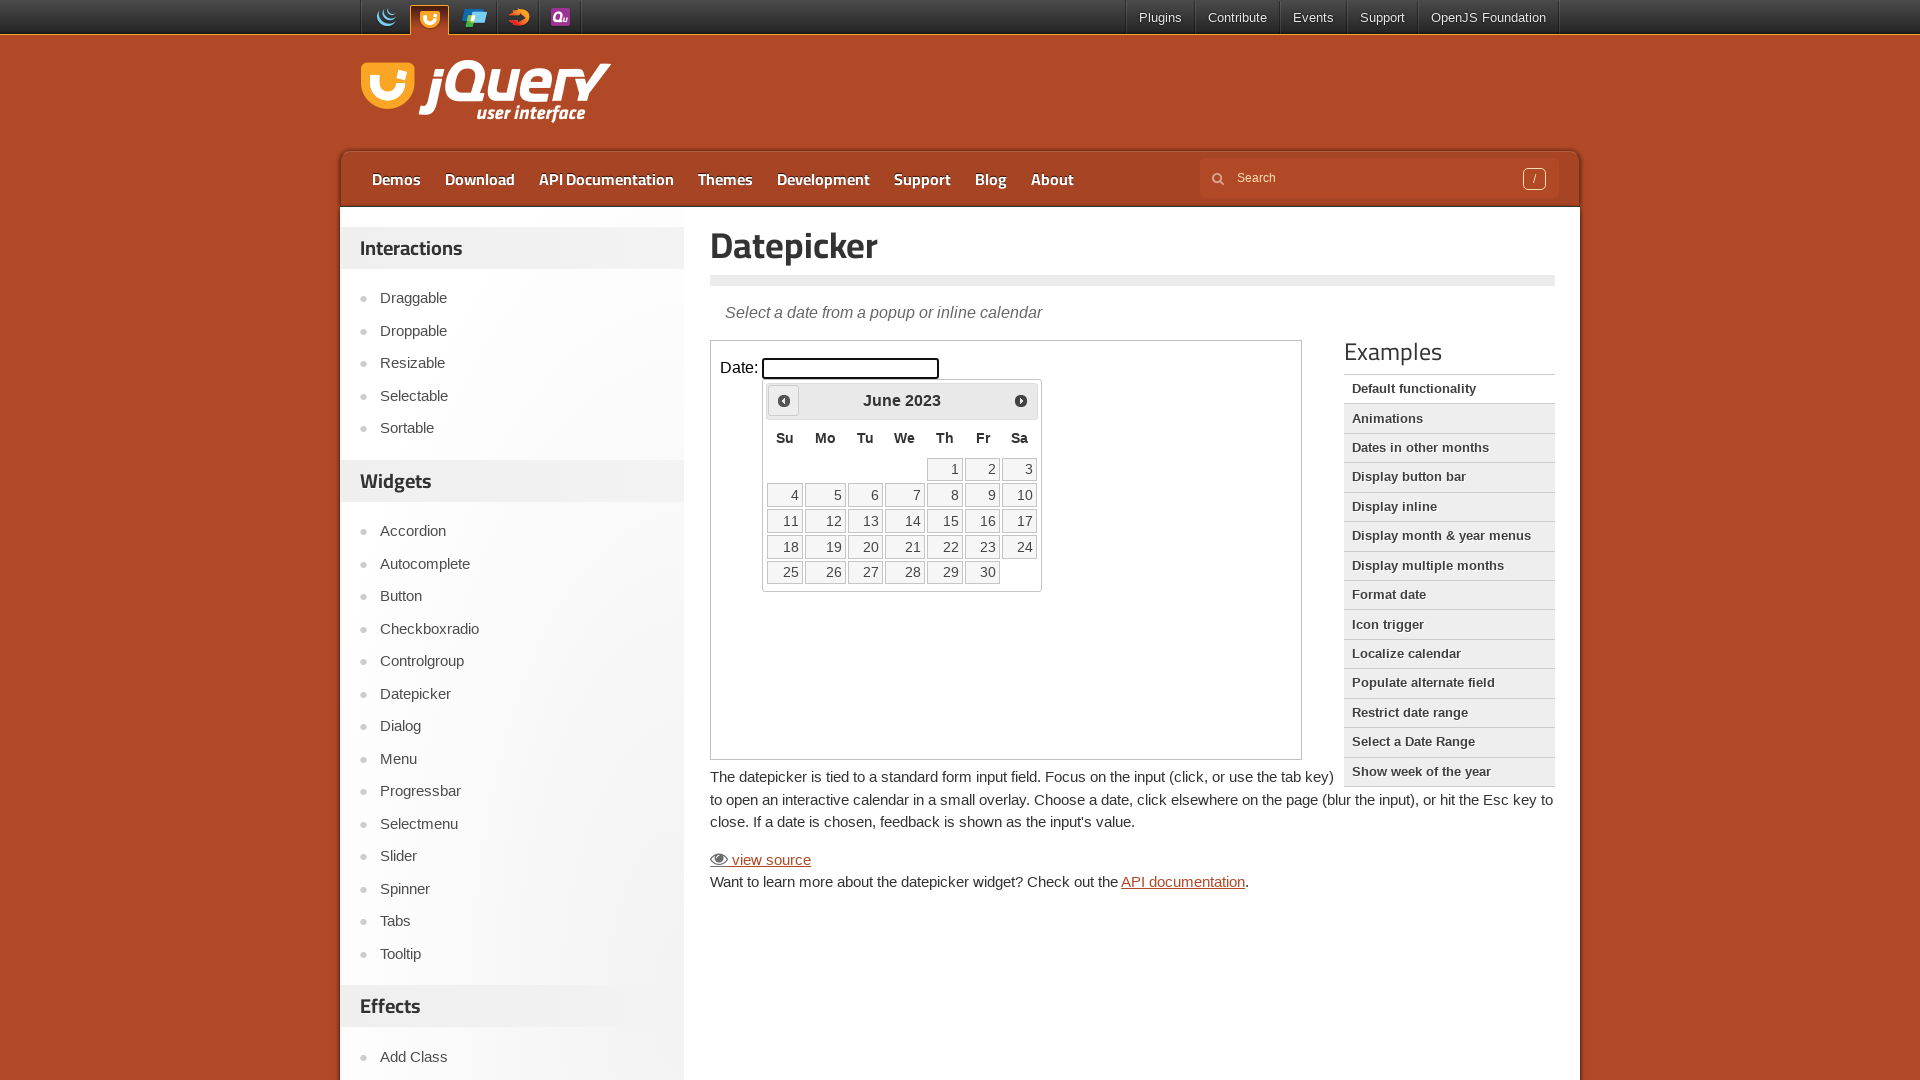

Waited 200ms for calendar to update
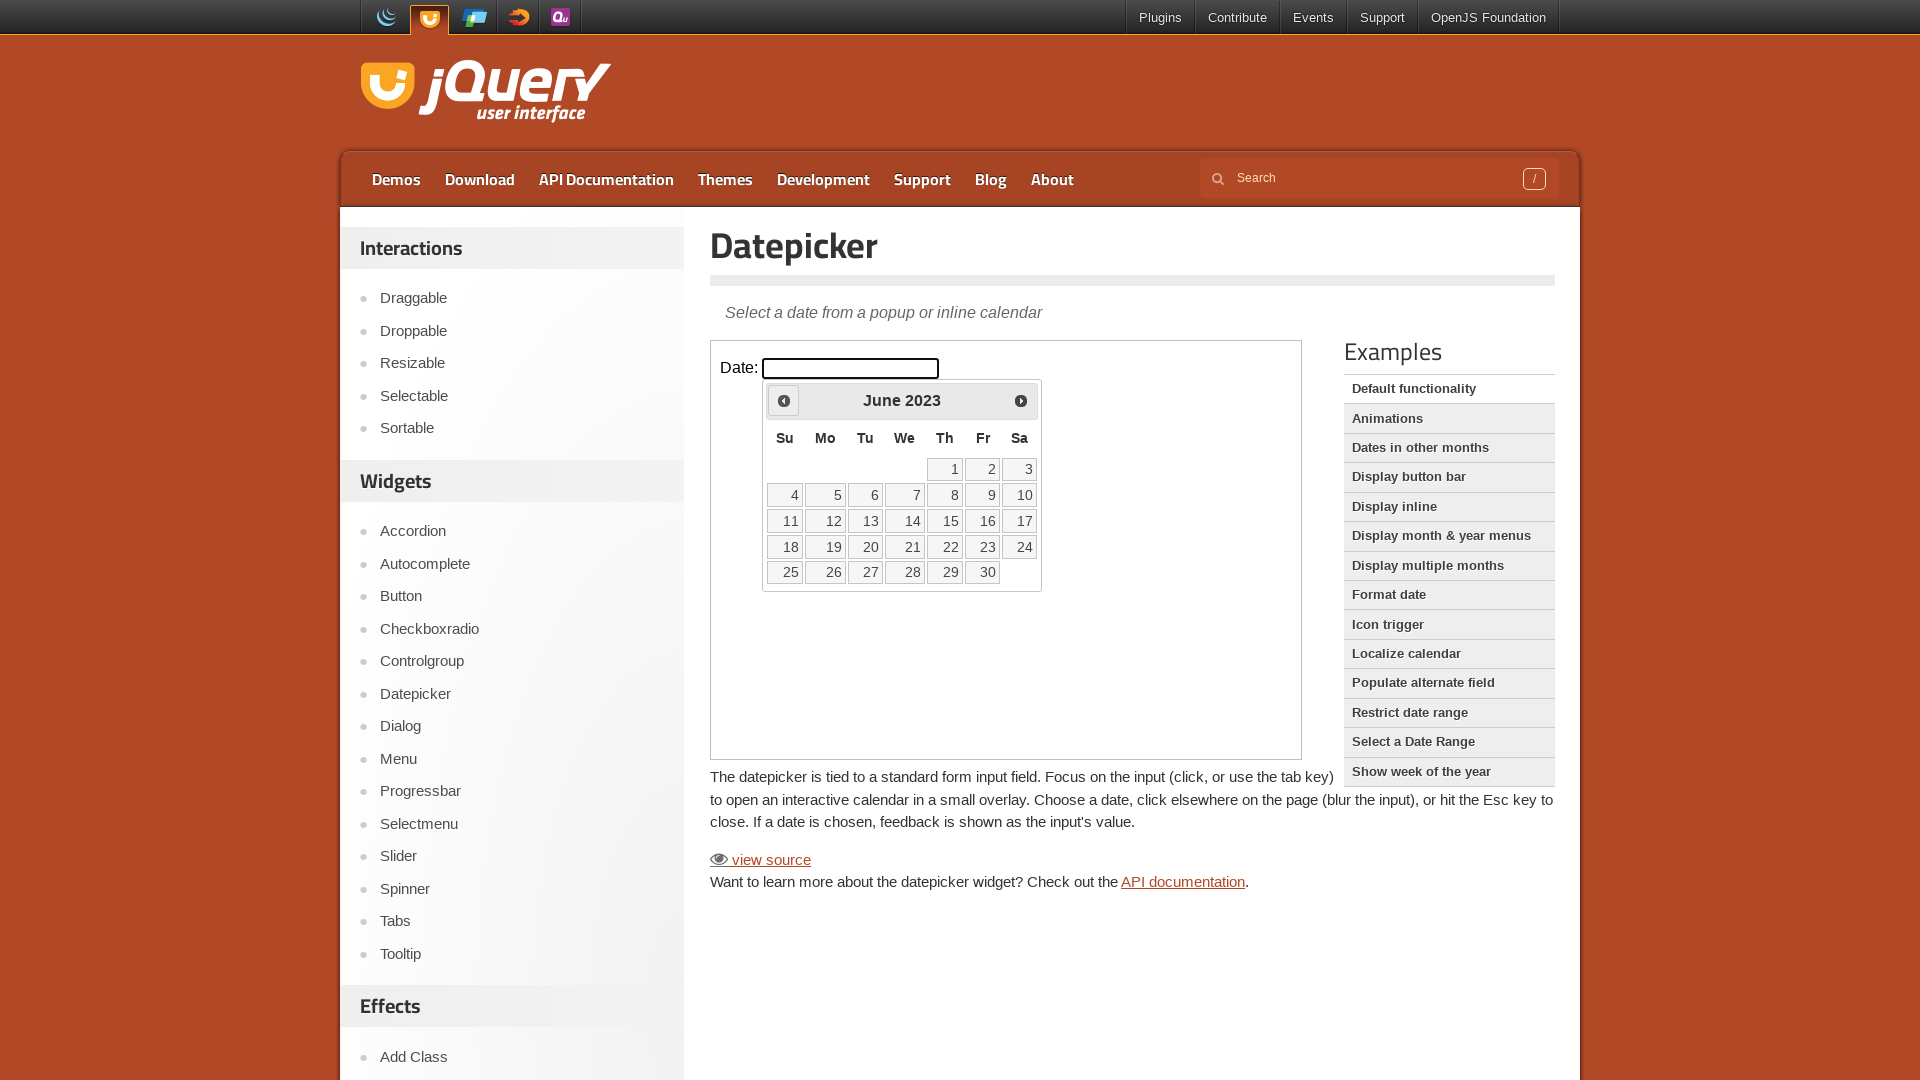

Clicked previous arrow to navigate calendar (current: June 2023) at (784, 400) on iframe.demo-frame >> internal:control=enter-frame >> .ui-datepicker-prev
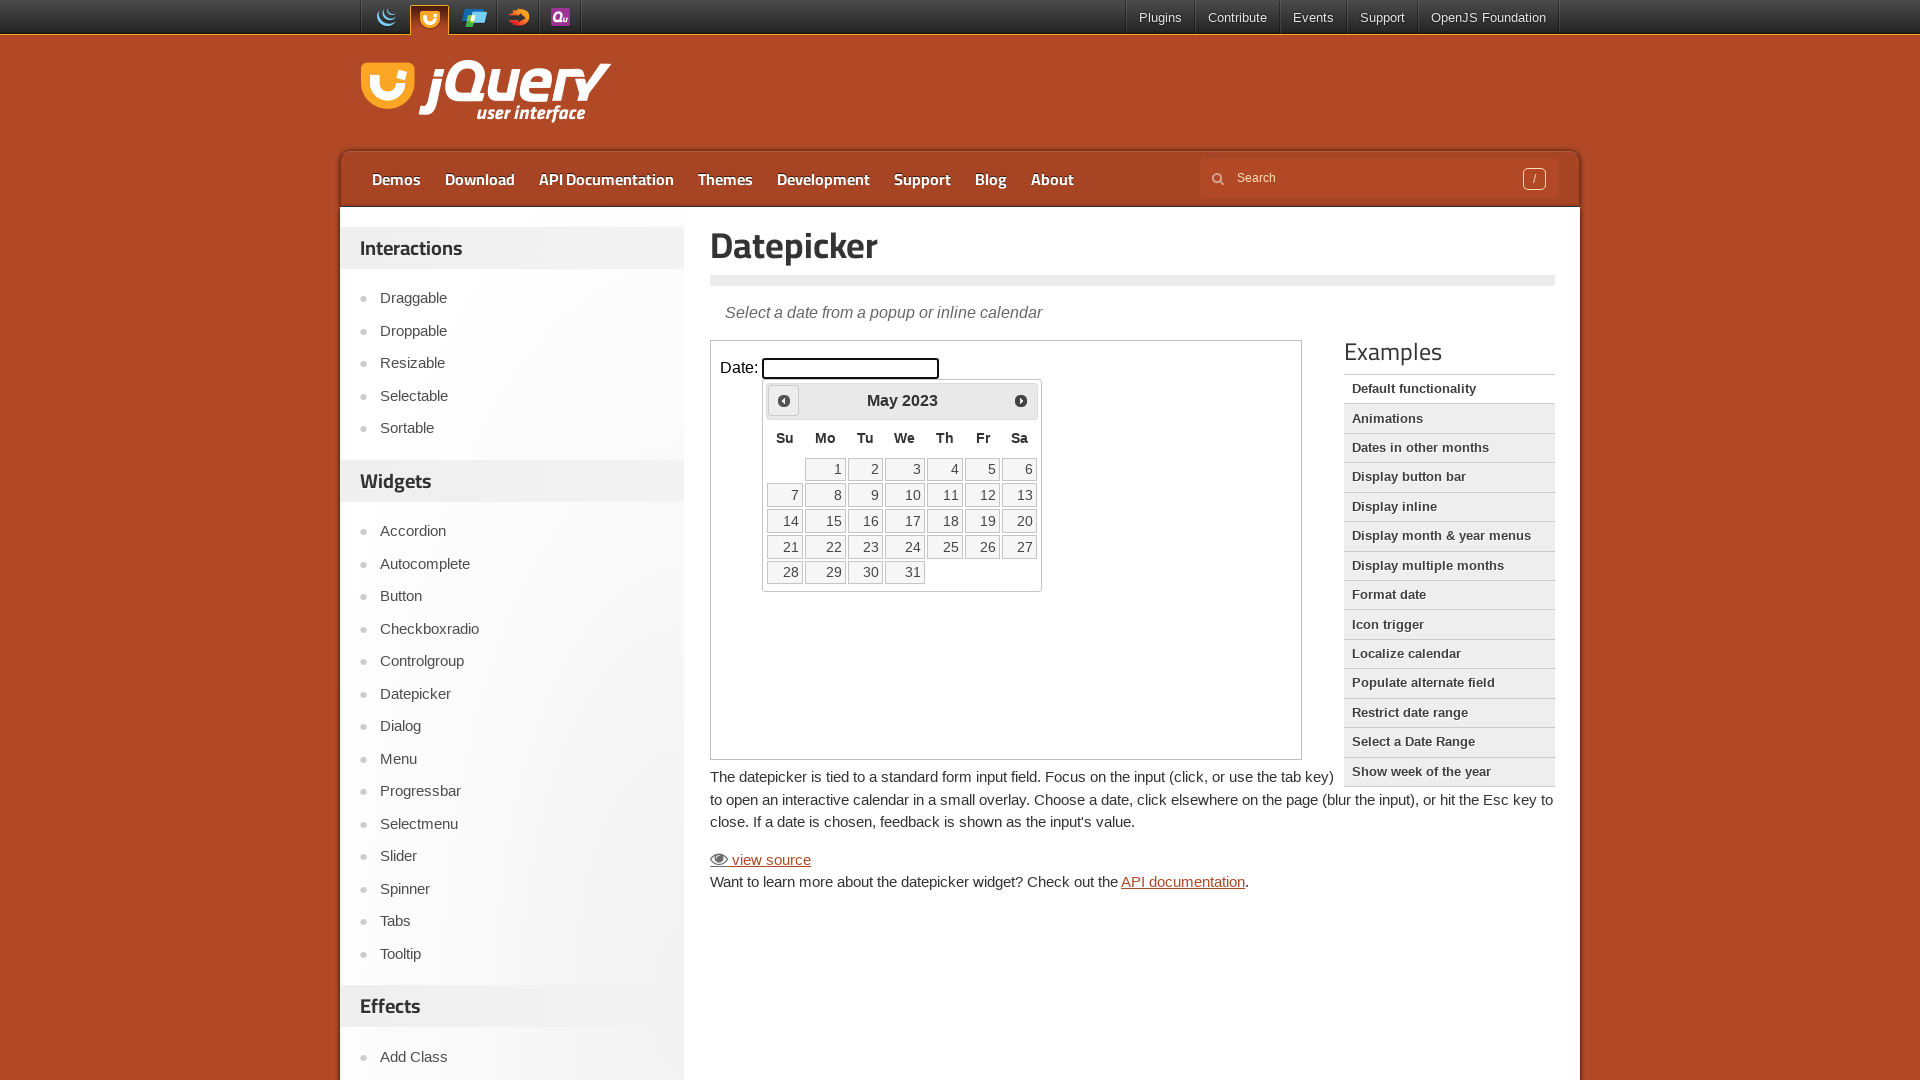

Waited 200ms for calendar to update
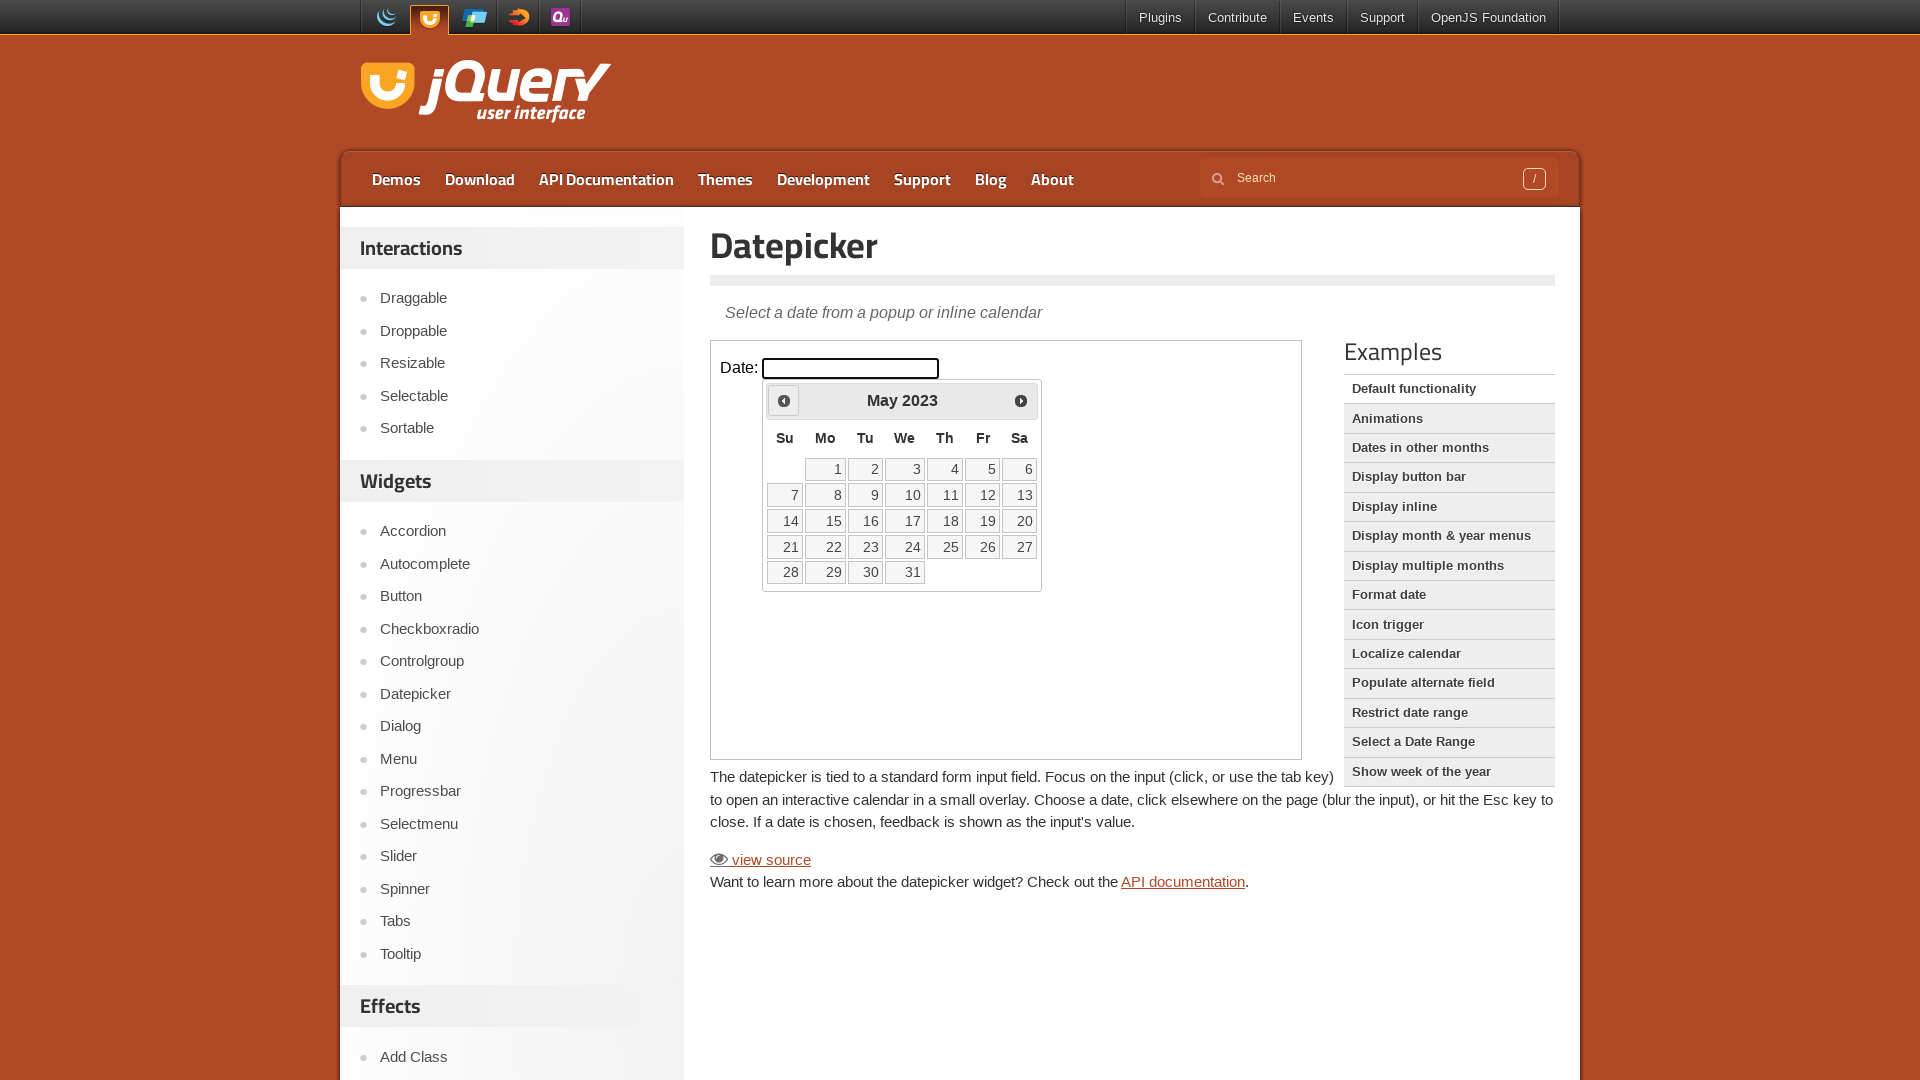

Clicked previous arrow to navigate calendar (current: May 2023) at (784, 400) on iframe.demo-frame >> internal:control=enter-frame >> .ui-datepicker-prev
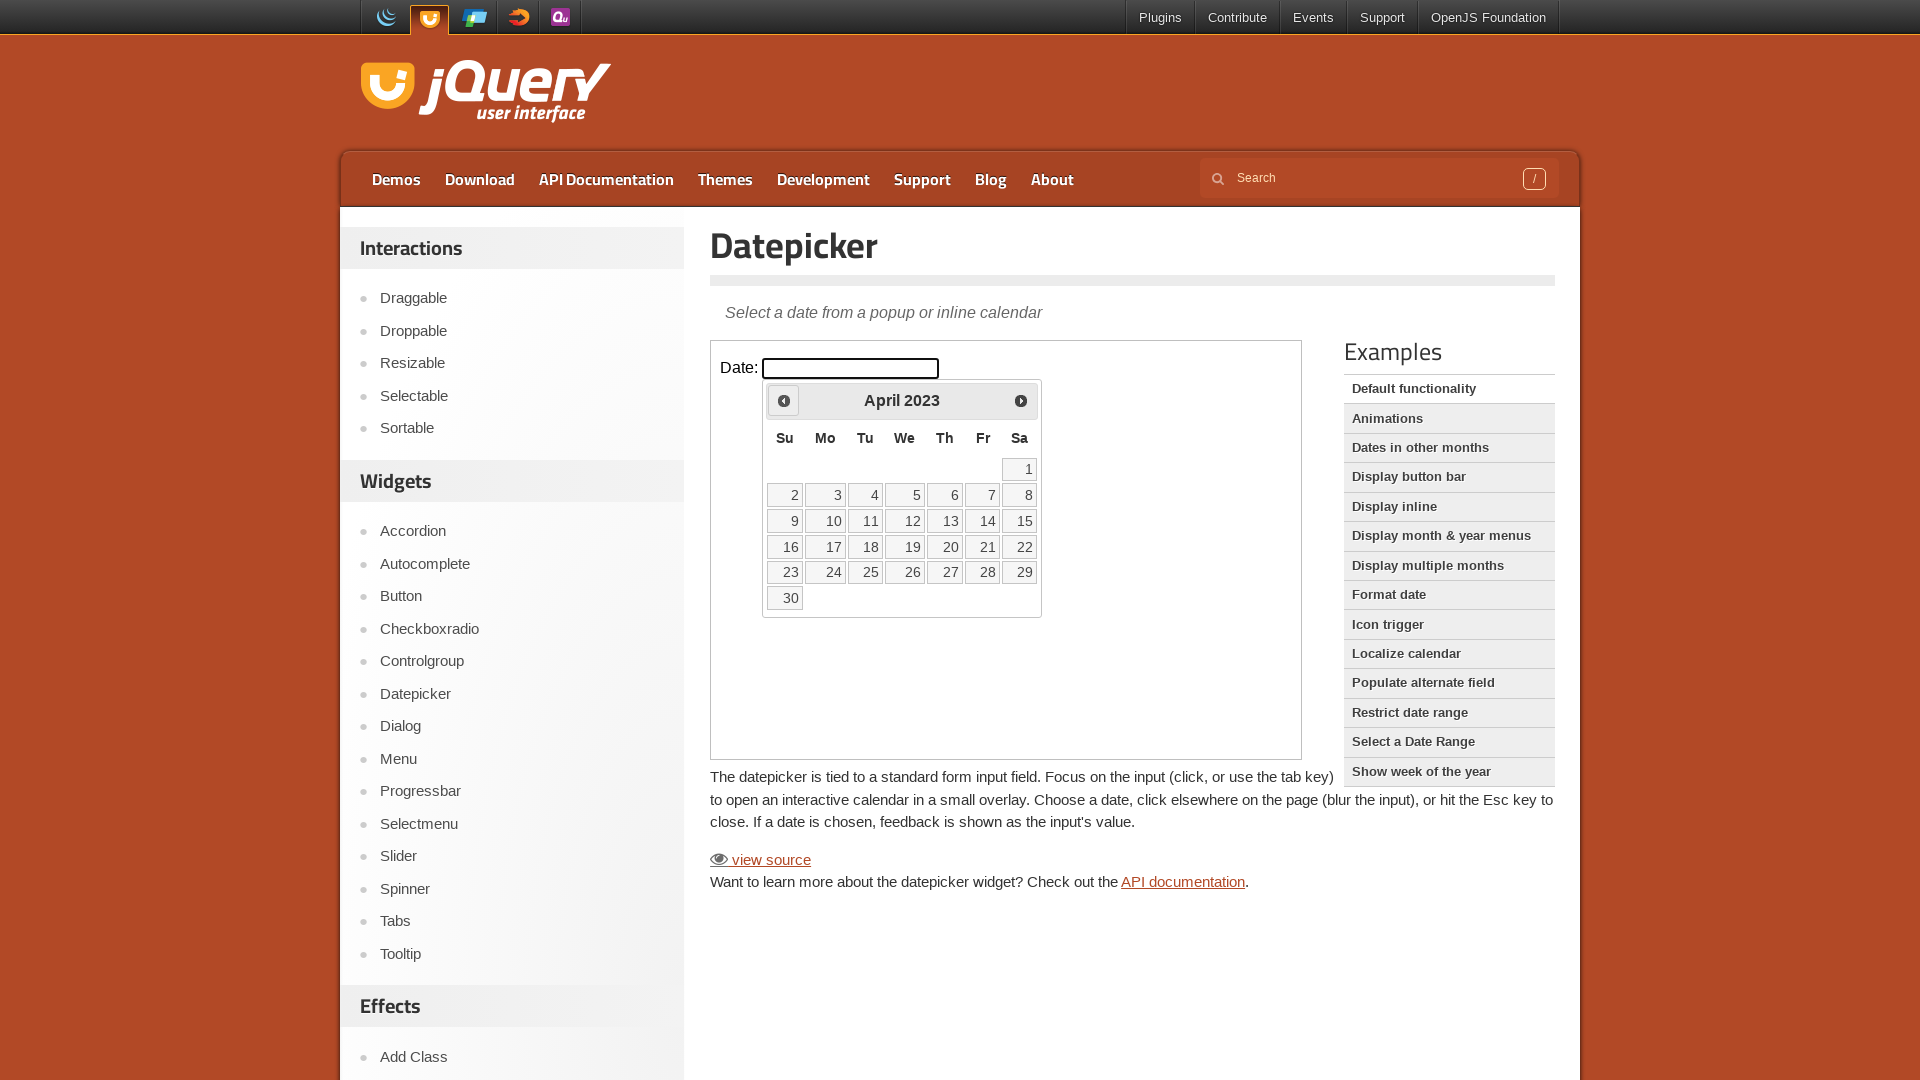

Waited 200ms for calendar to update
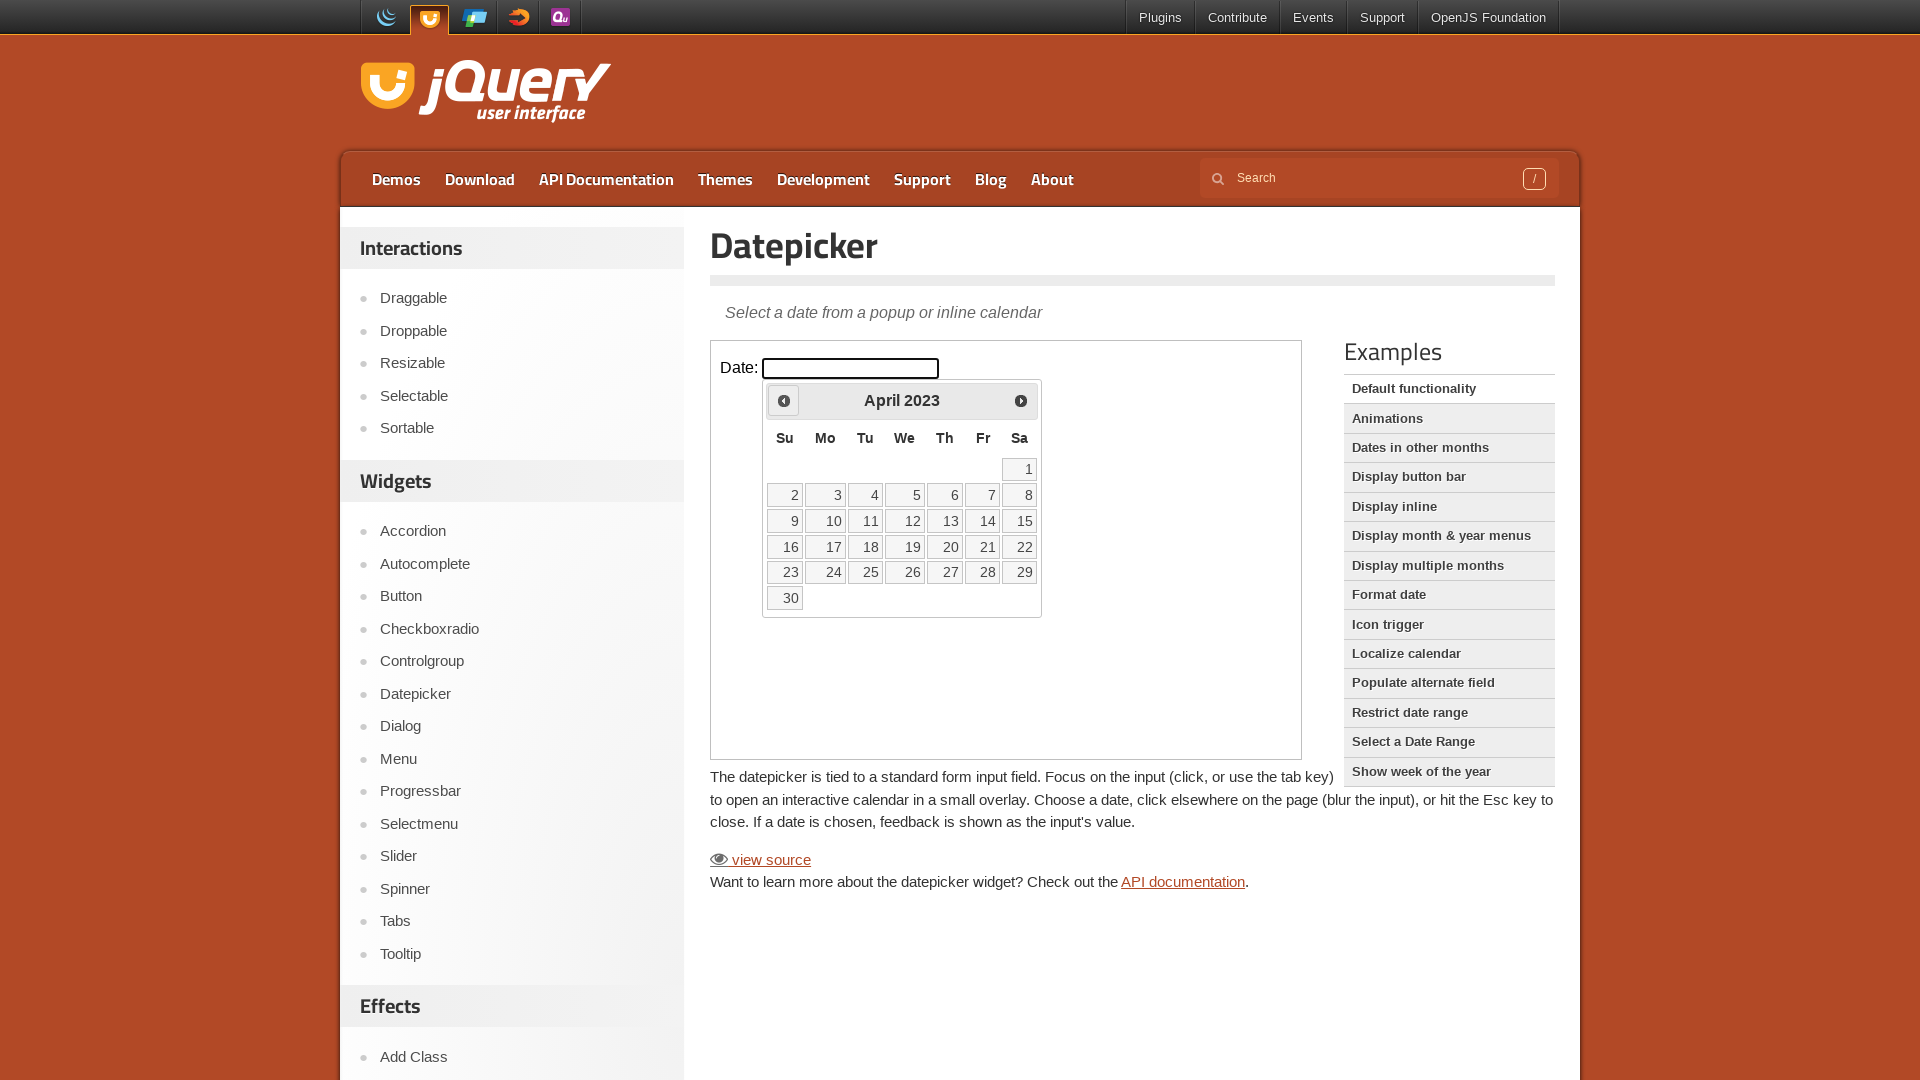

Clicked previous arrow to navigate calendar (current: April 2023) at (784, 400) on iframe.demo-frame >> internal:control=enter-frame >> .ui-datepicker-prev
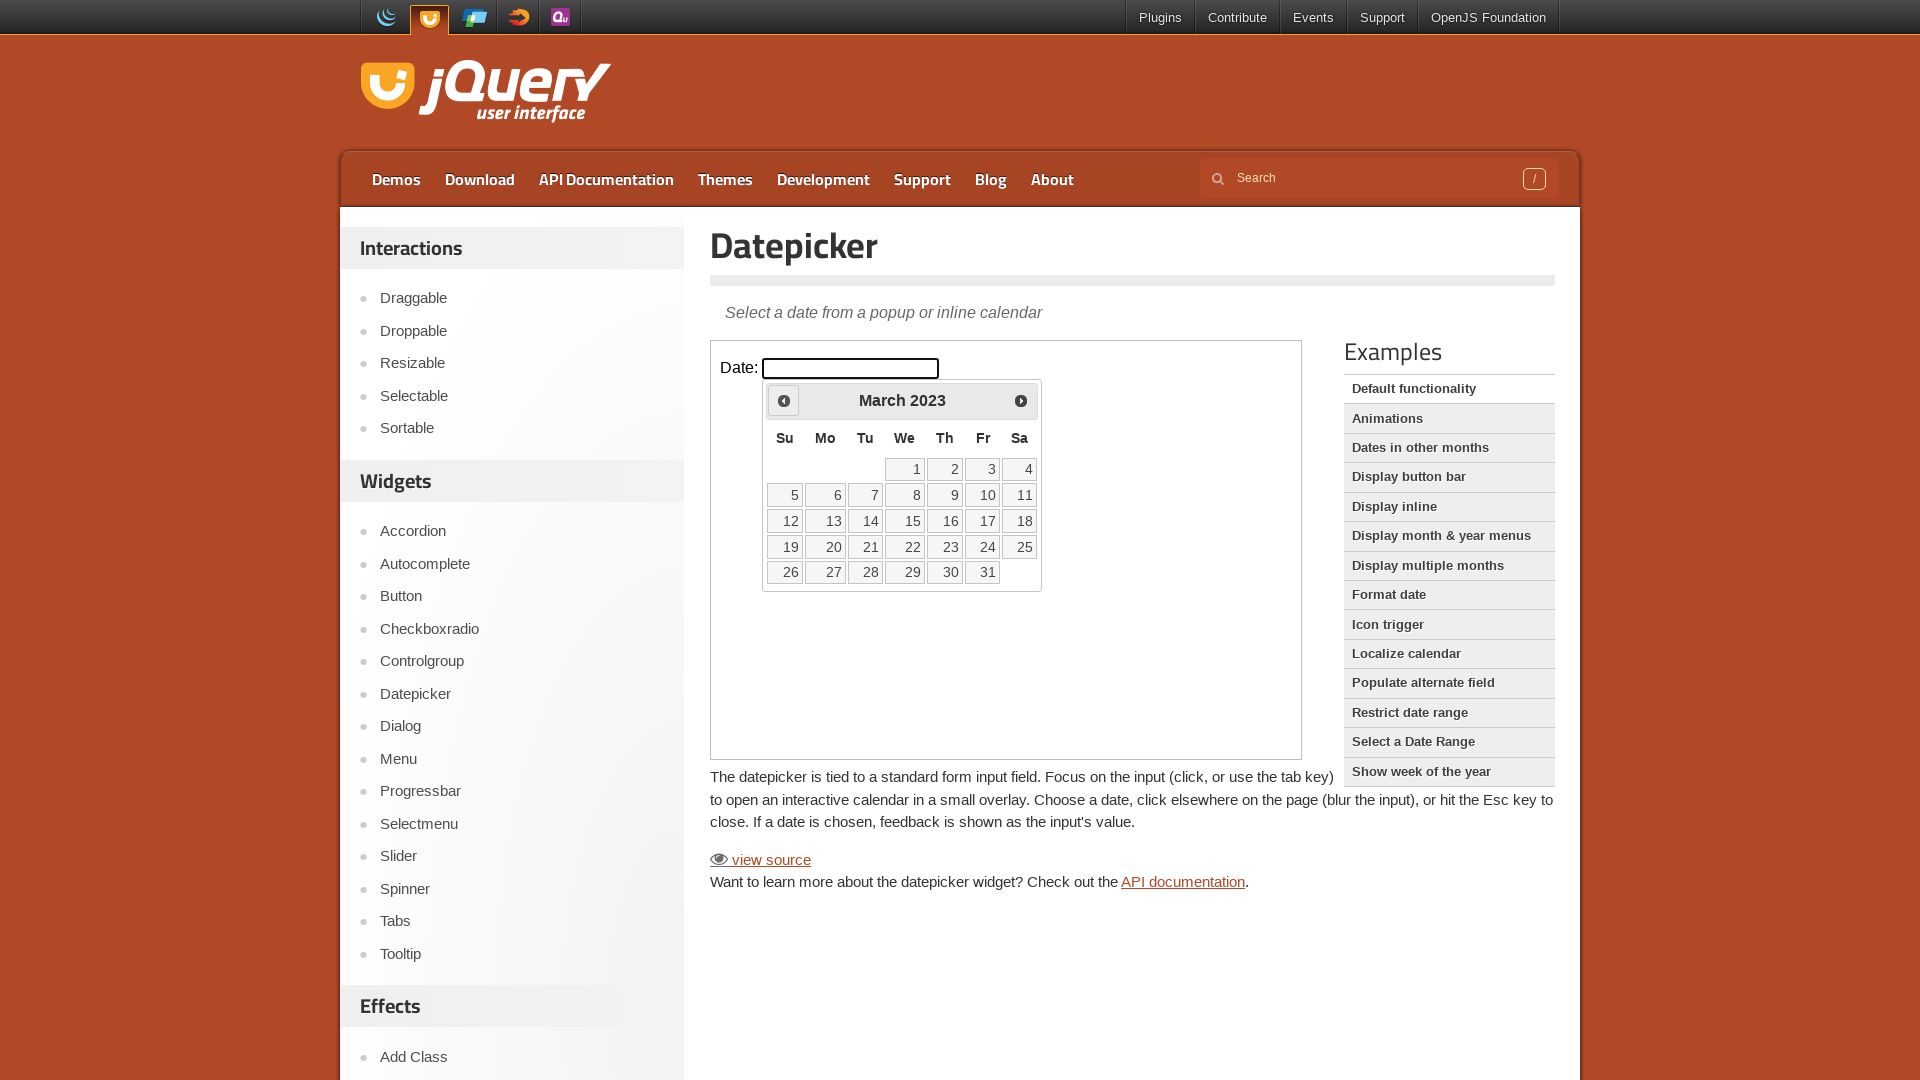

Waited 200ms for calendar to update
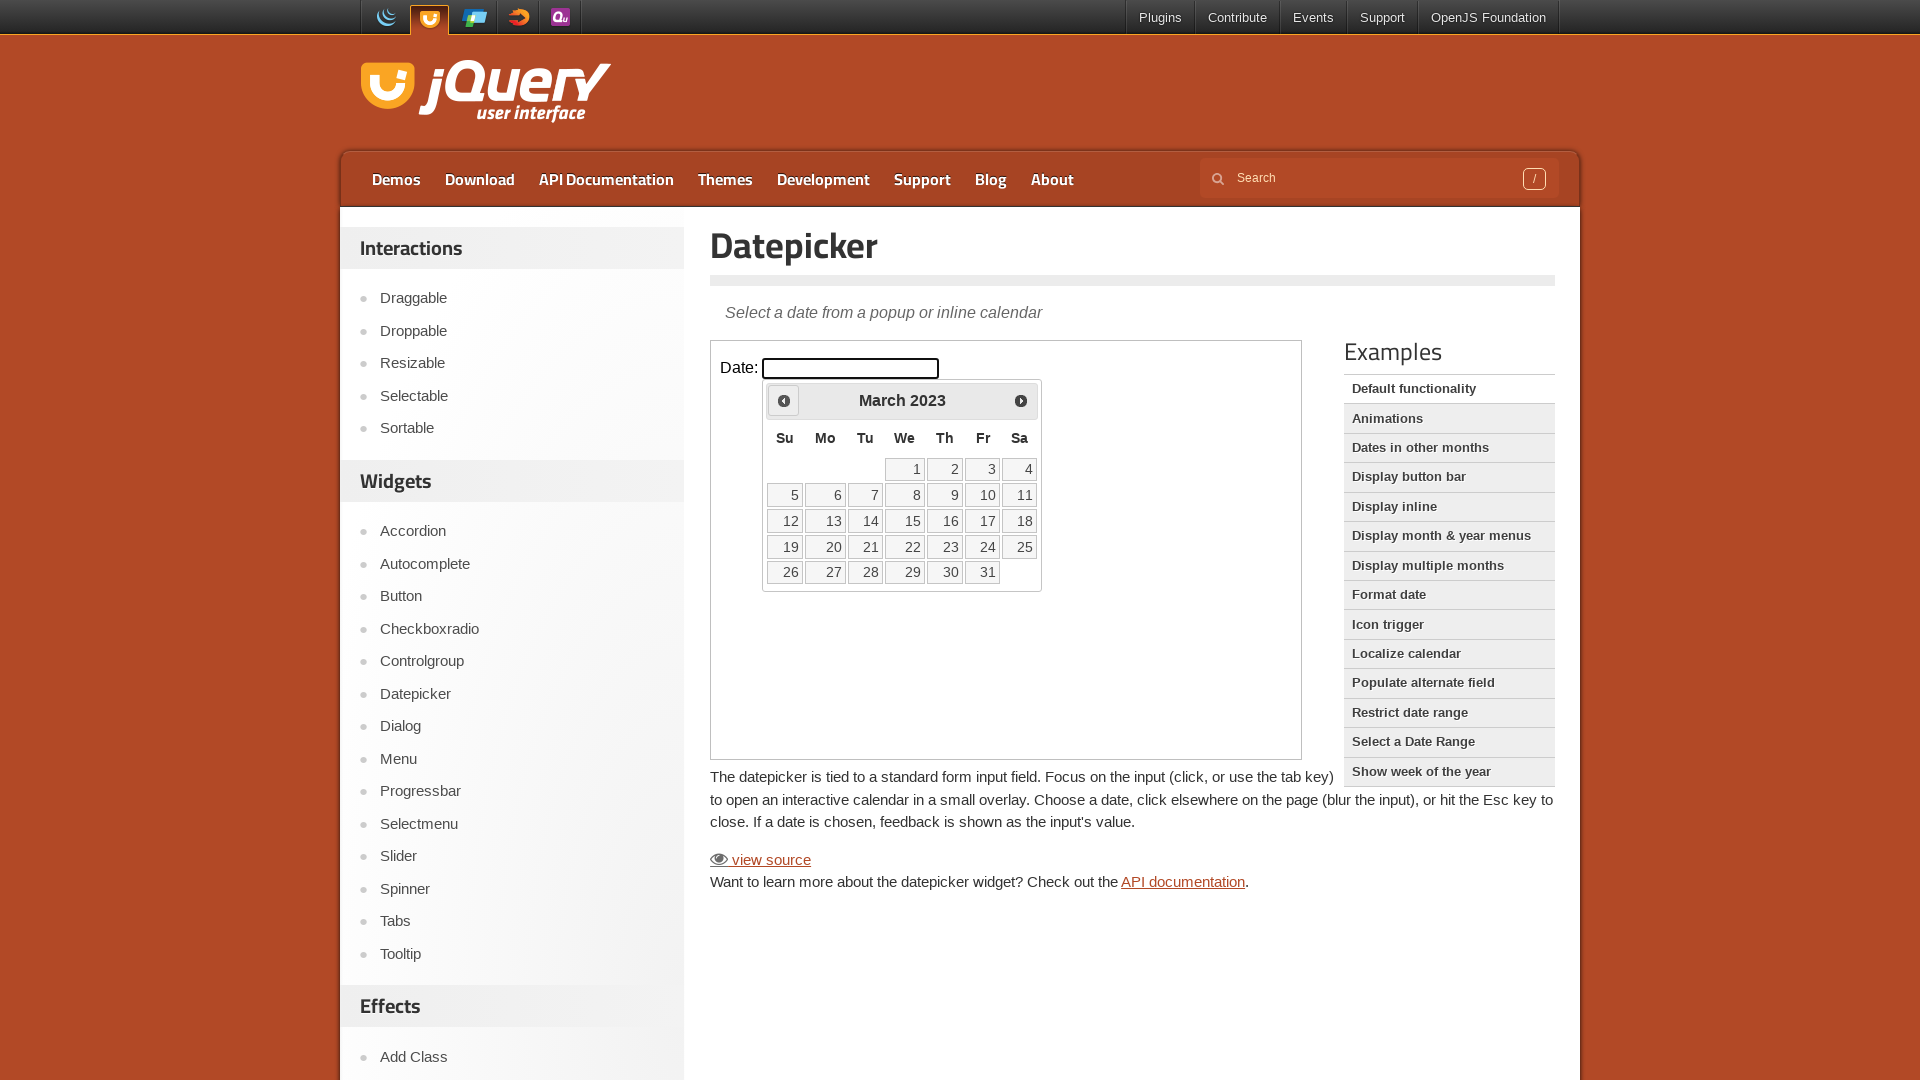

Clicked previous arrow to navigate calendar (current: March 2023) at (784, 400) on iframe.demo-frame >> internal:control=enter-frame >> .ui-datepicker-prev
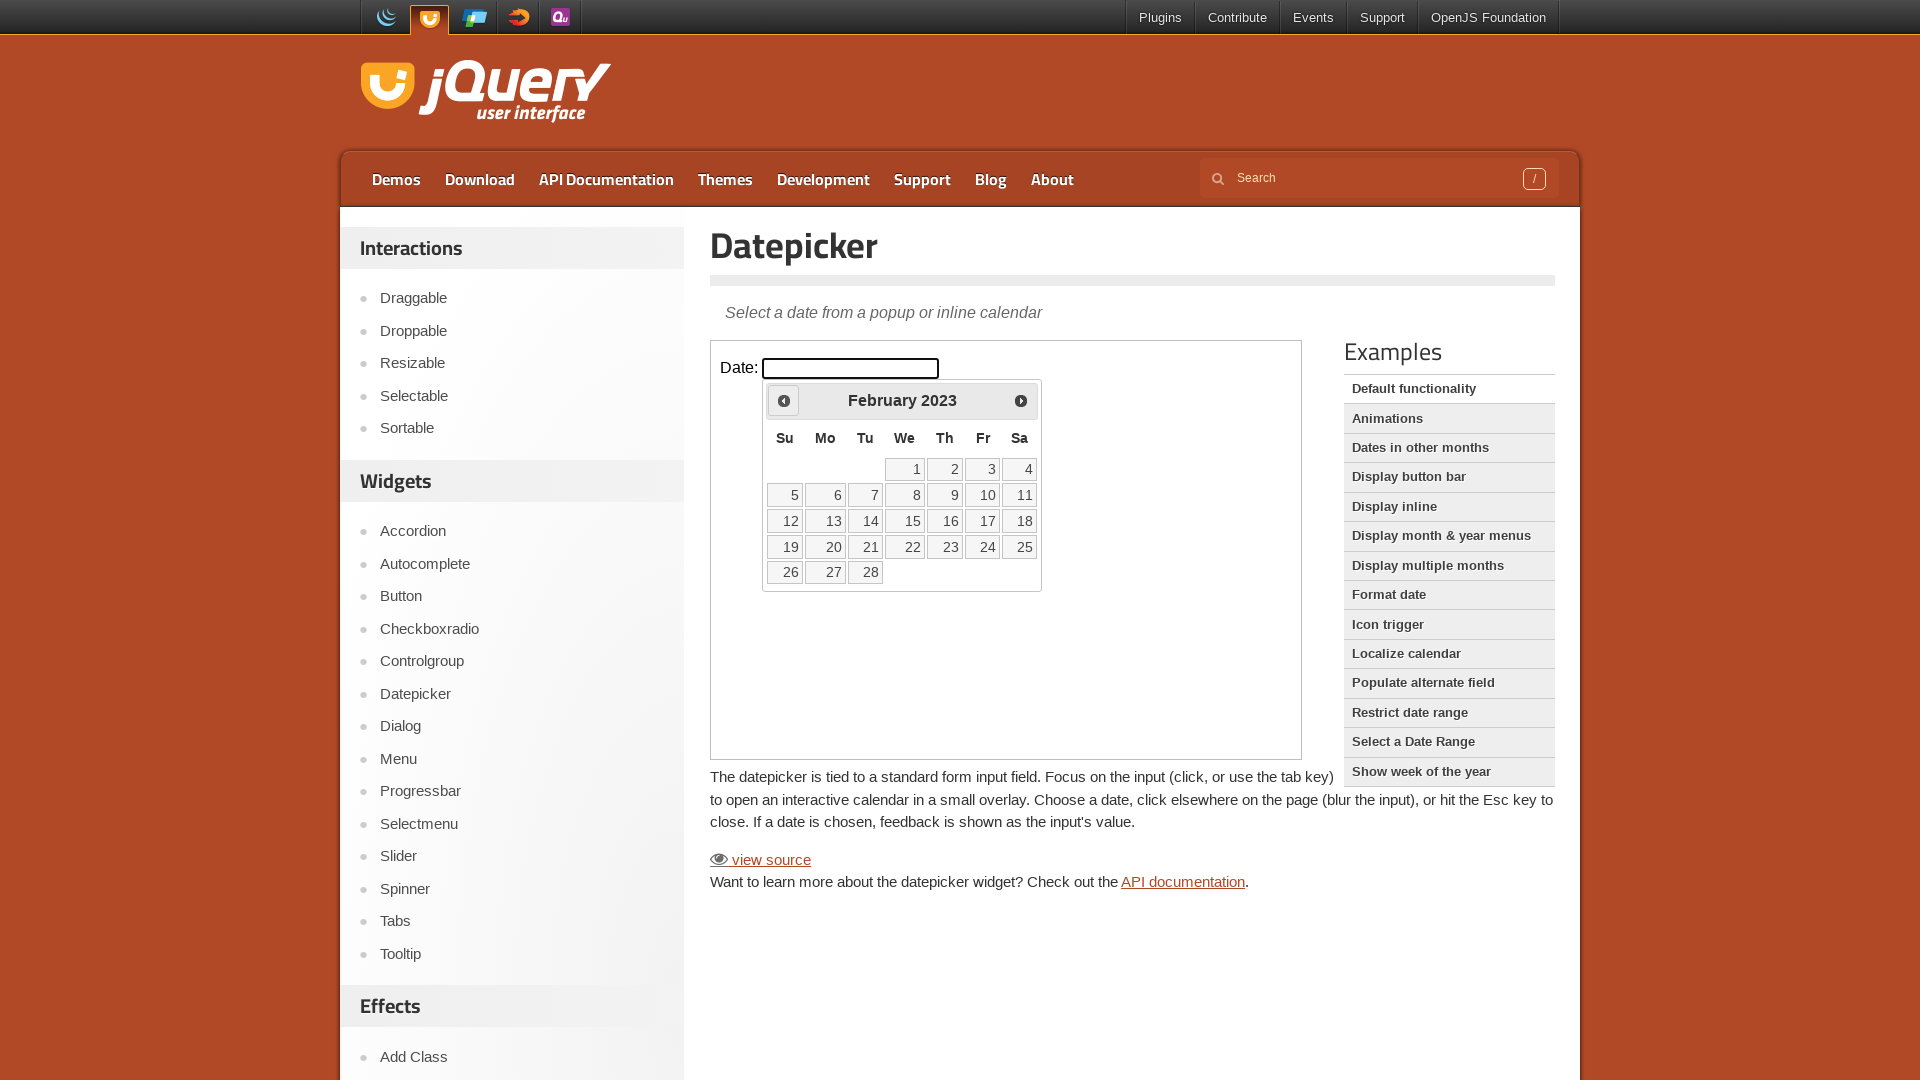

Waited 200ms for calendar to update
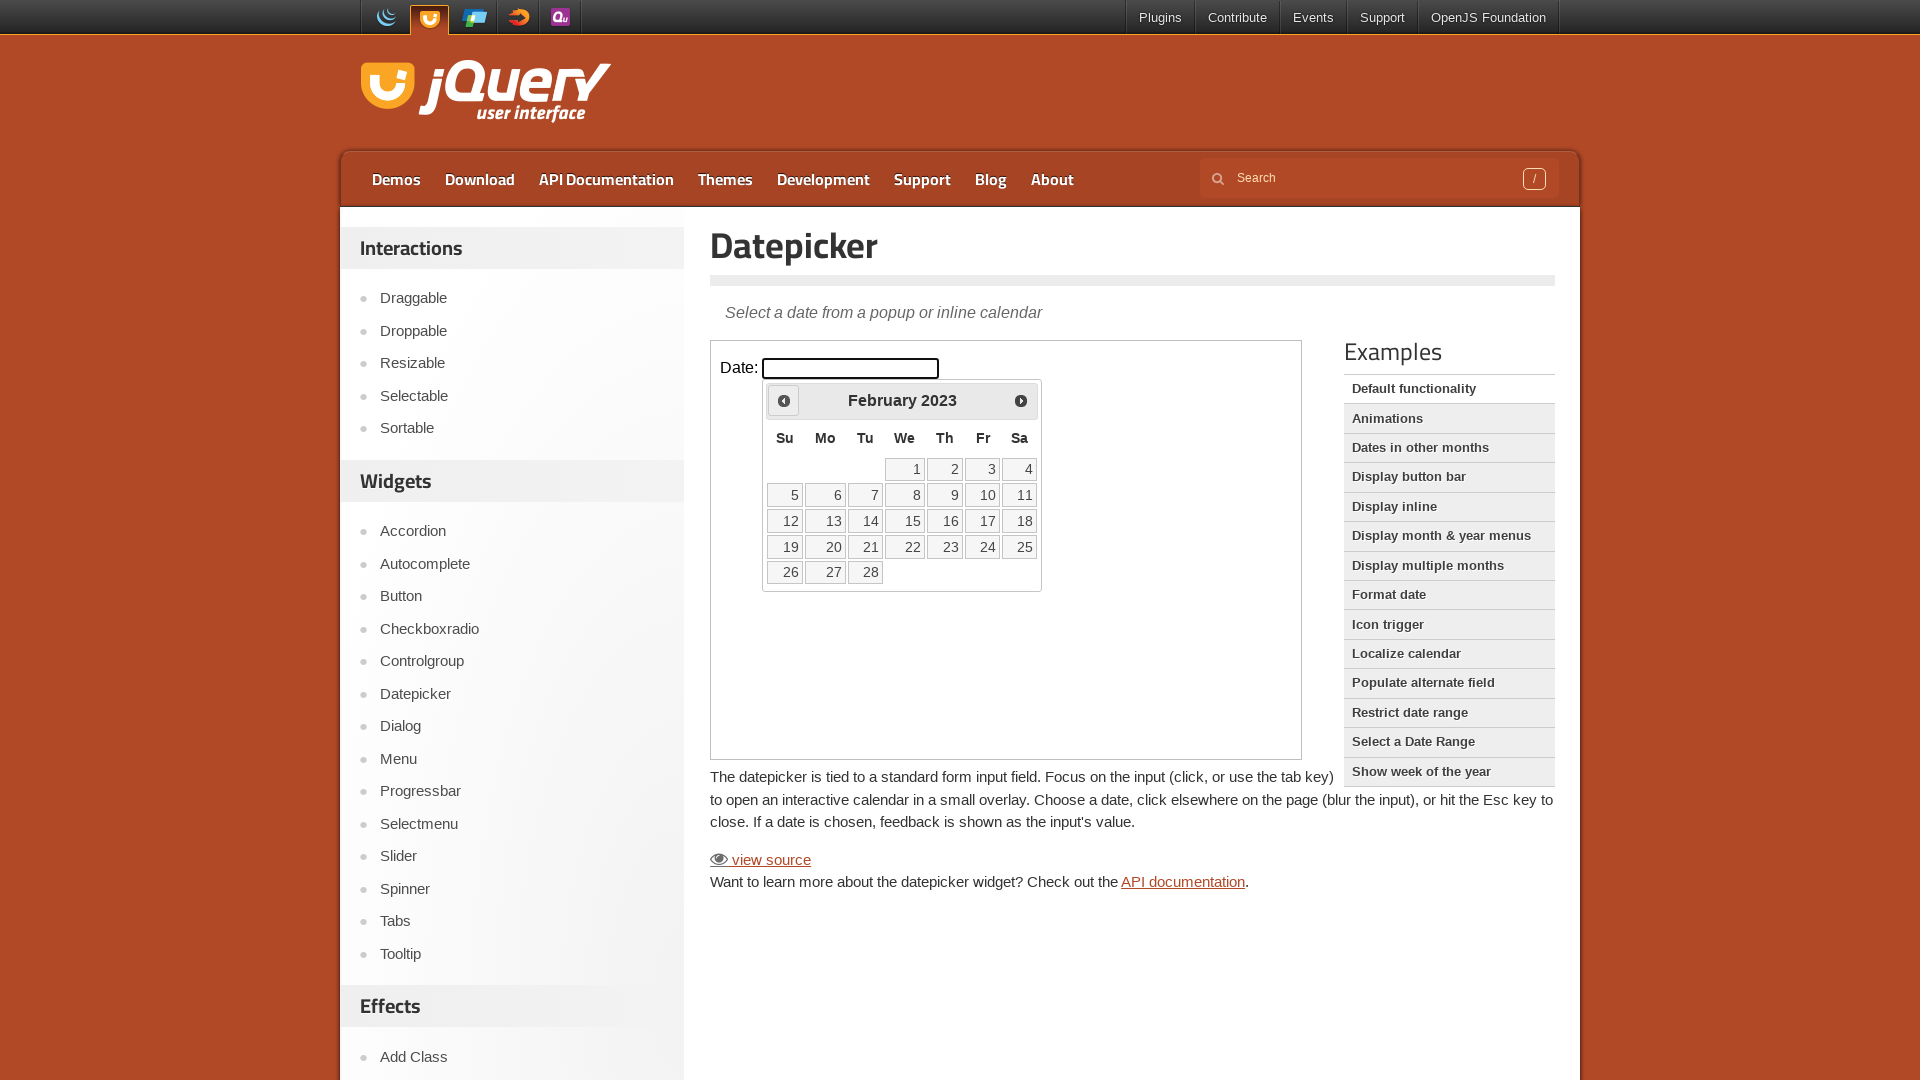

Clicked previous arrow to navigate calendar (current: February 2023) at (784, 400) on iframe.demo-frame >> internal:control=enter-frame >> .ui-datepicker-prev
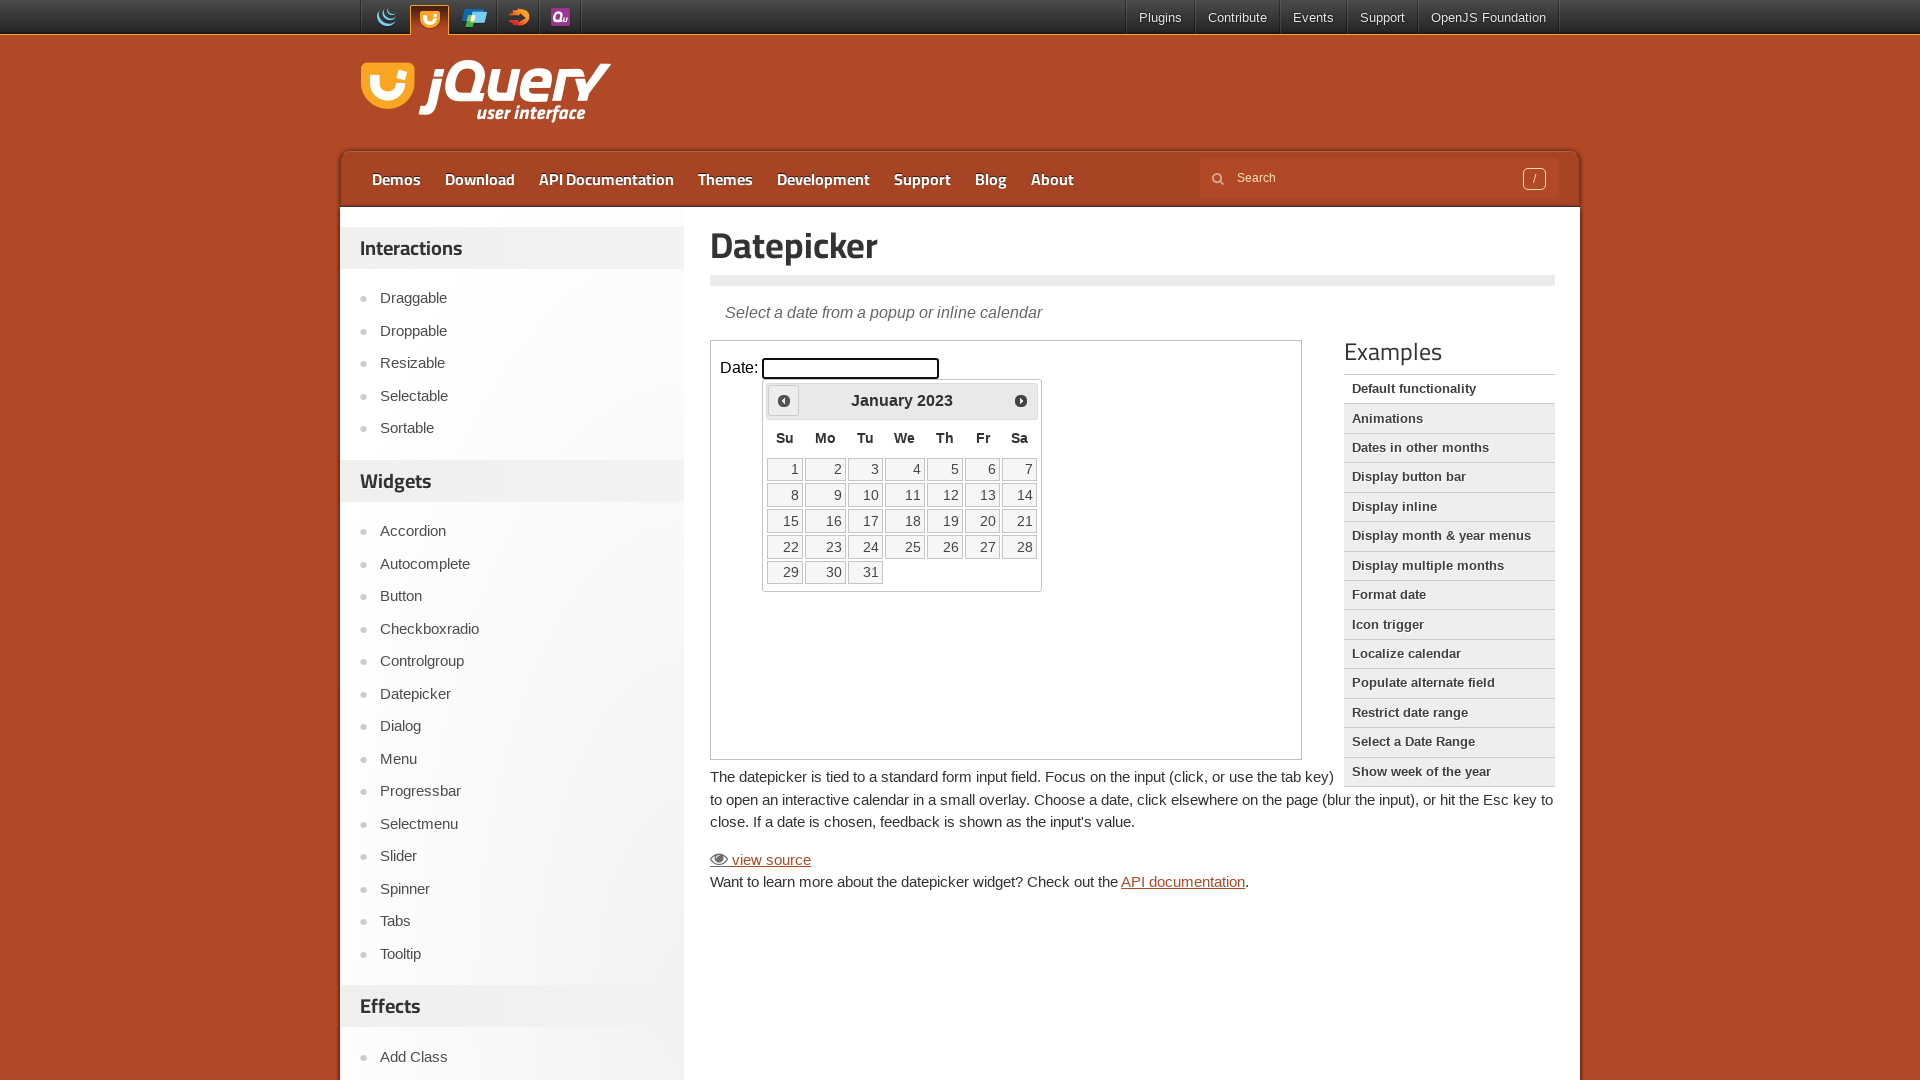

Waited 200ms for calendar to update
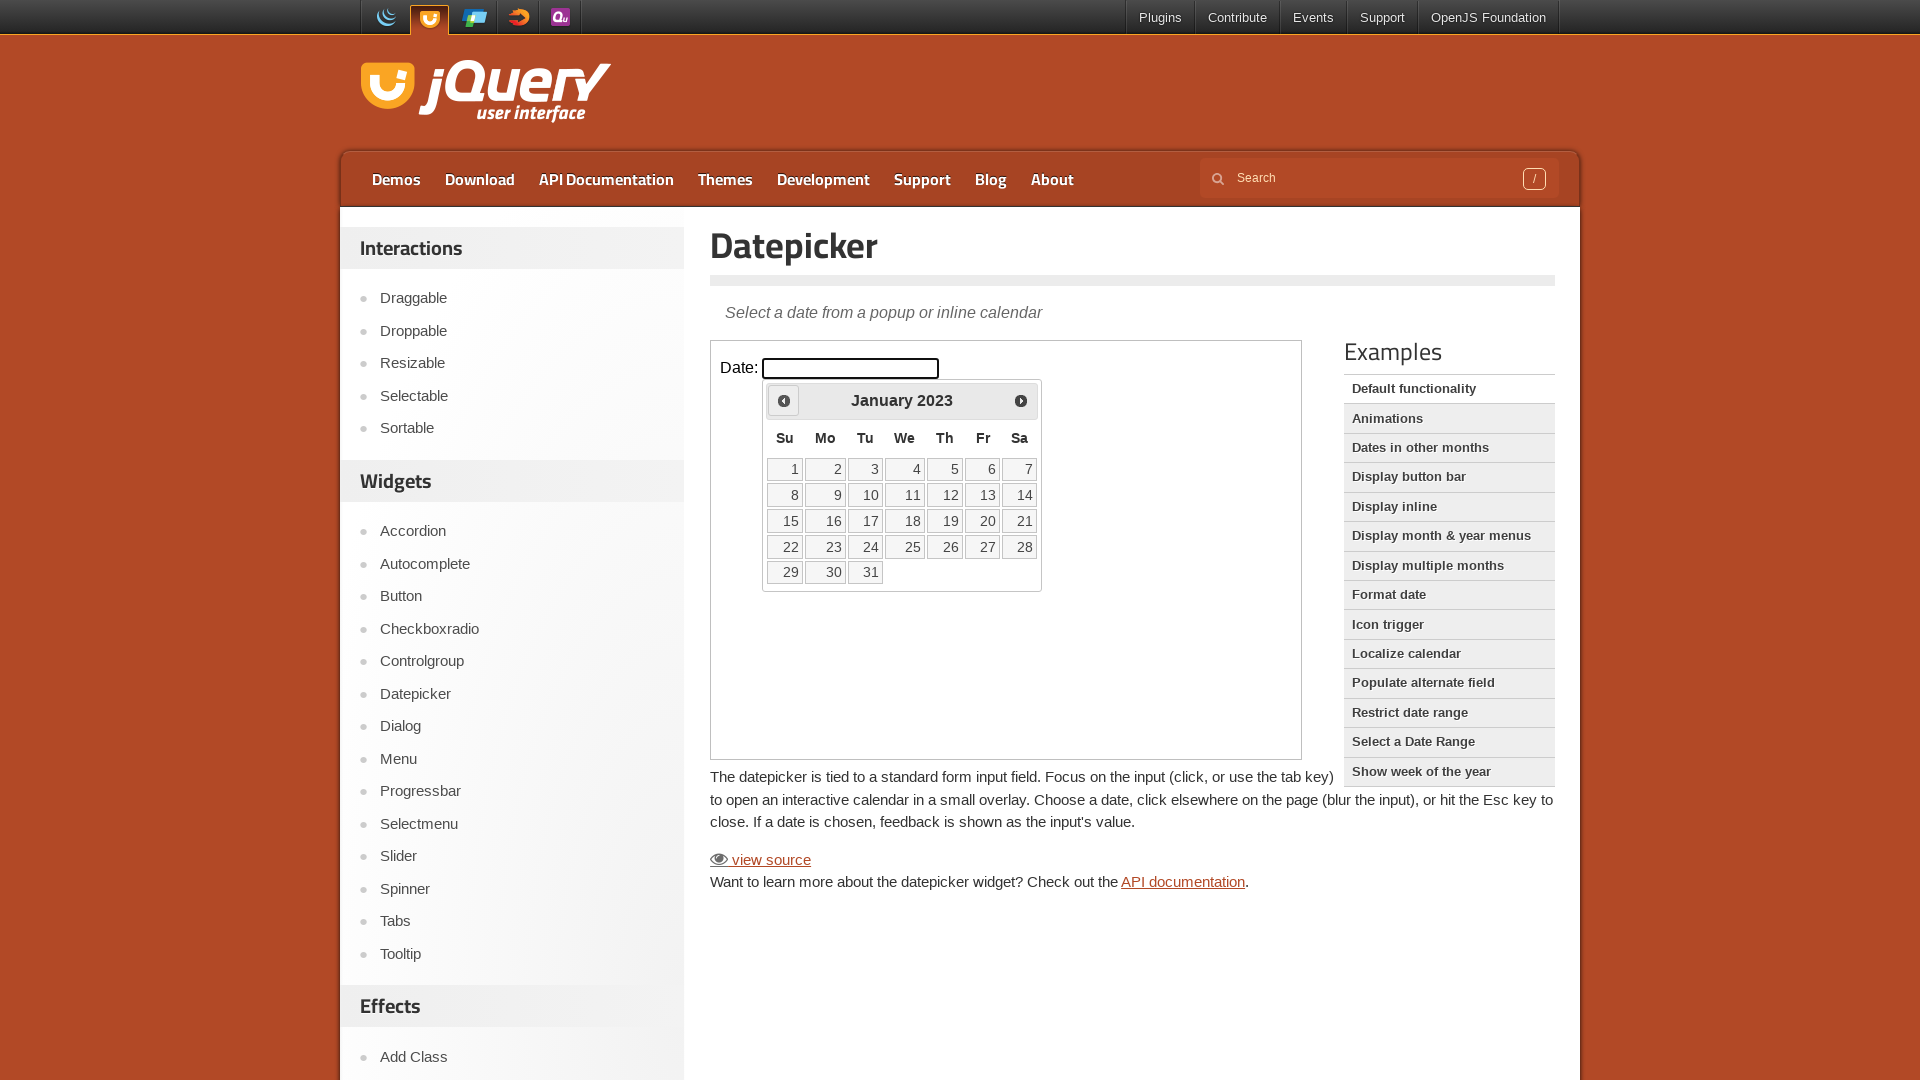

Clicked previous arrow to navigate calendar (current: January 2023) at (784, 400) on iframe.demo-frame >> internal:control=enter-frame >> .ui-datepicker-prev
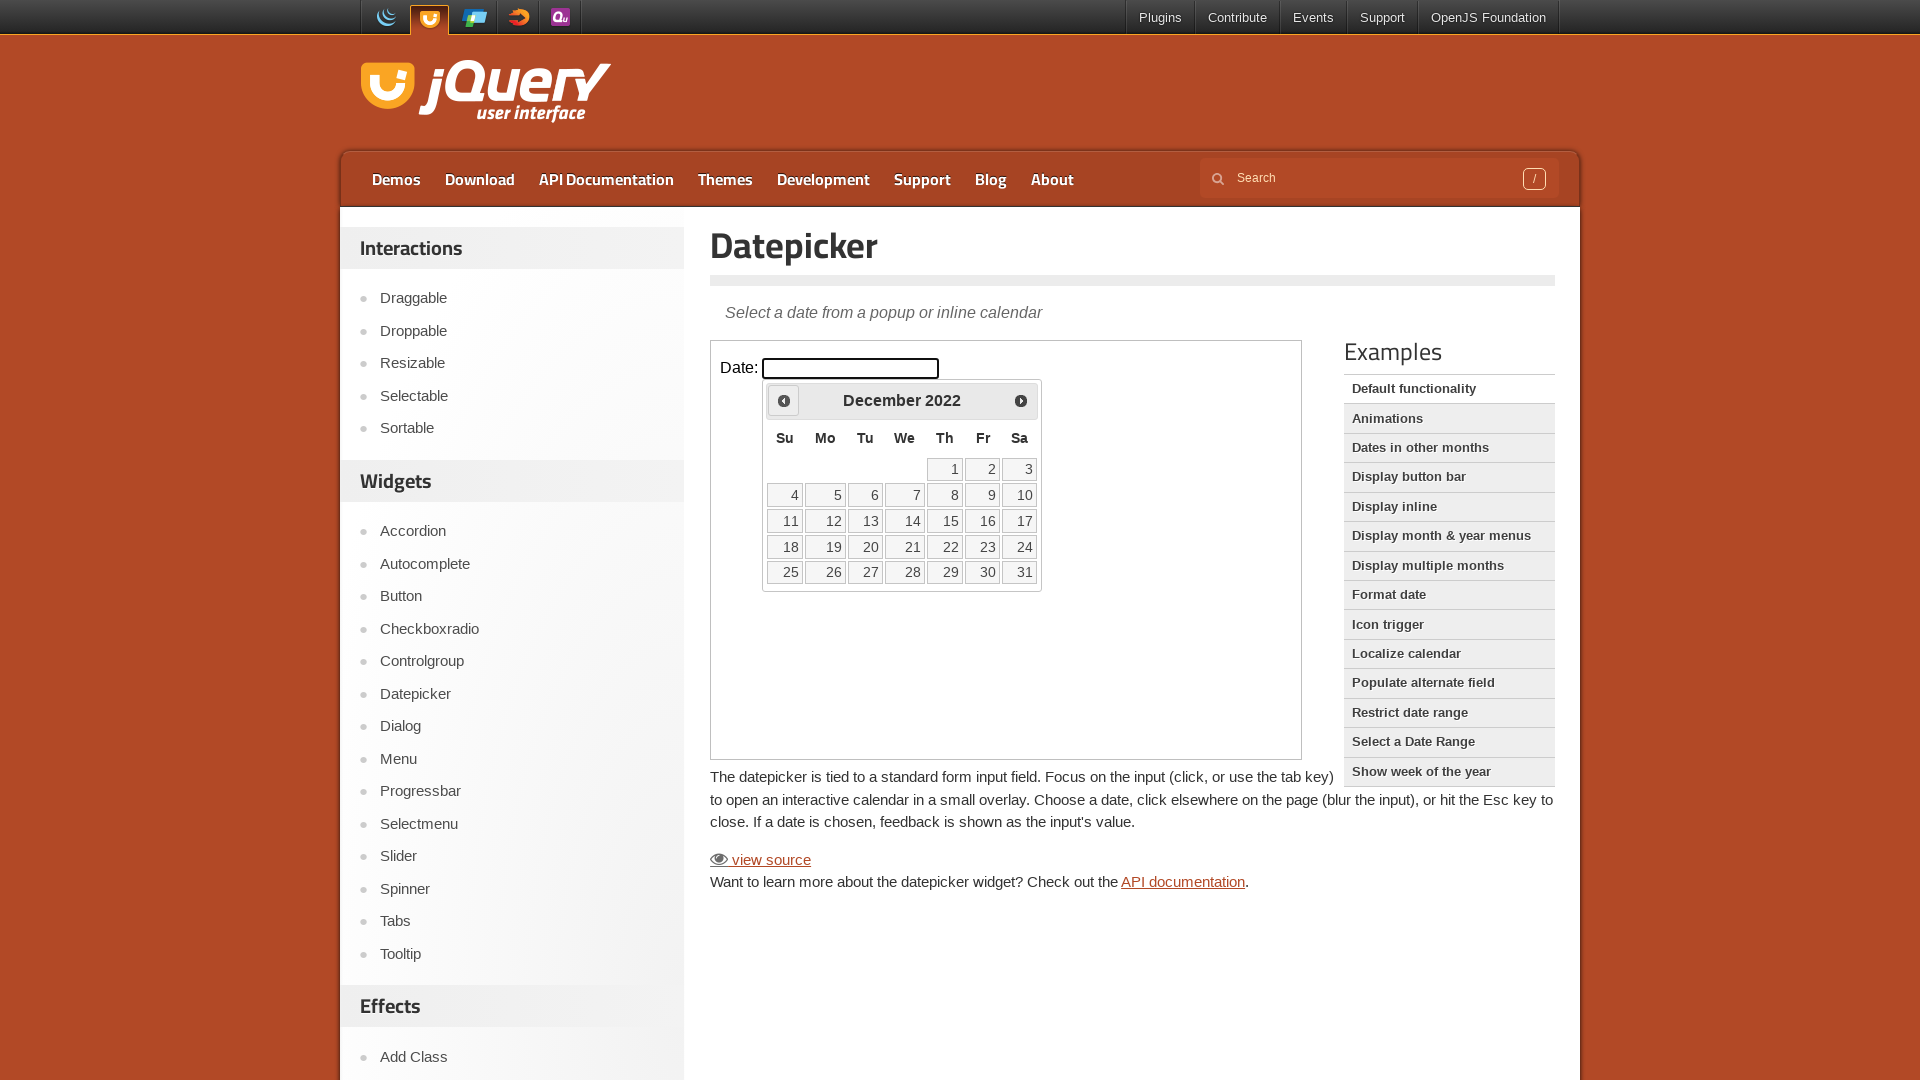

Waited 200ms for calendar to update
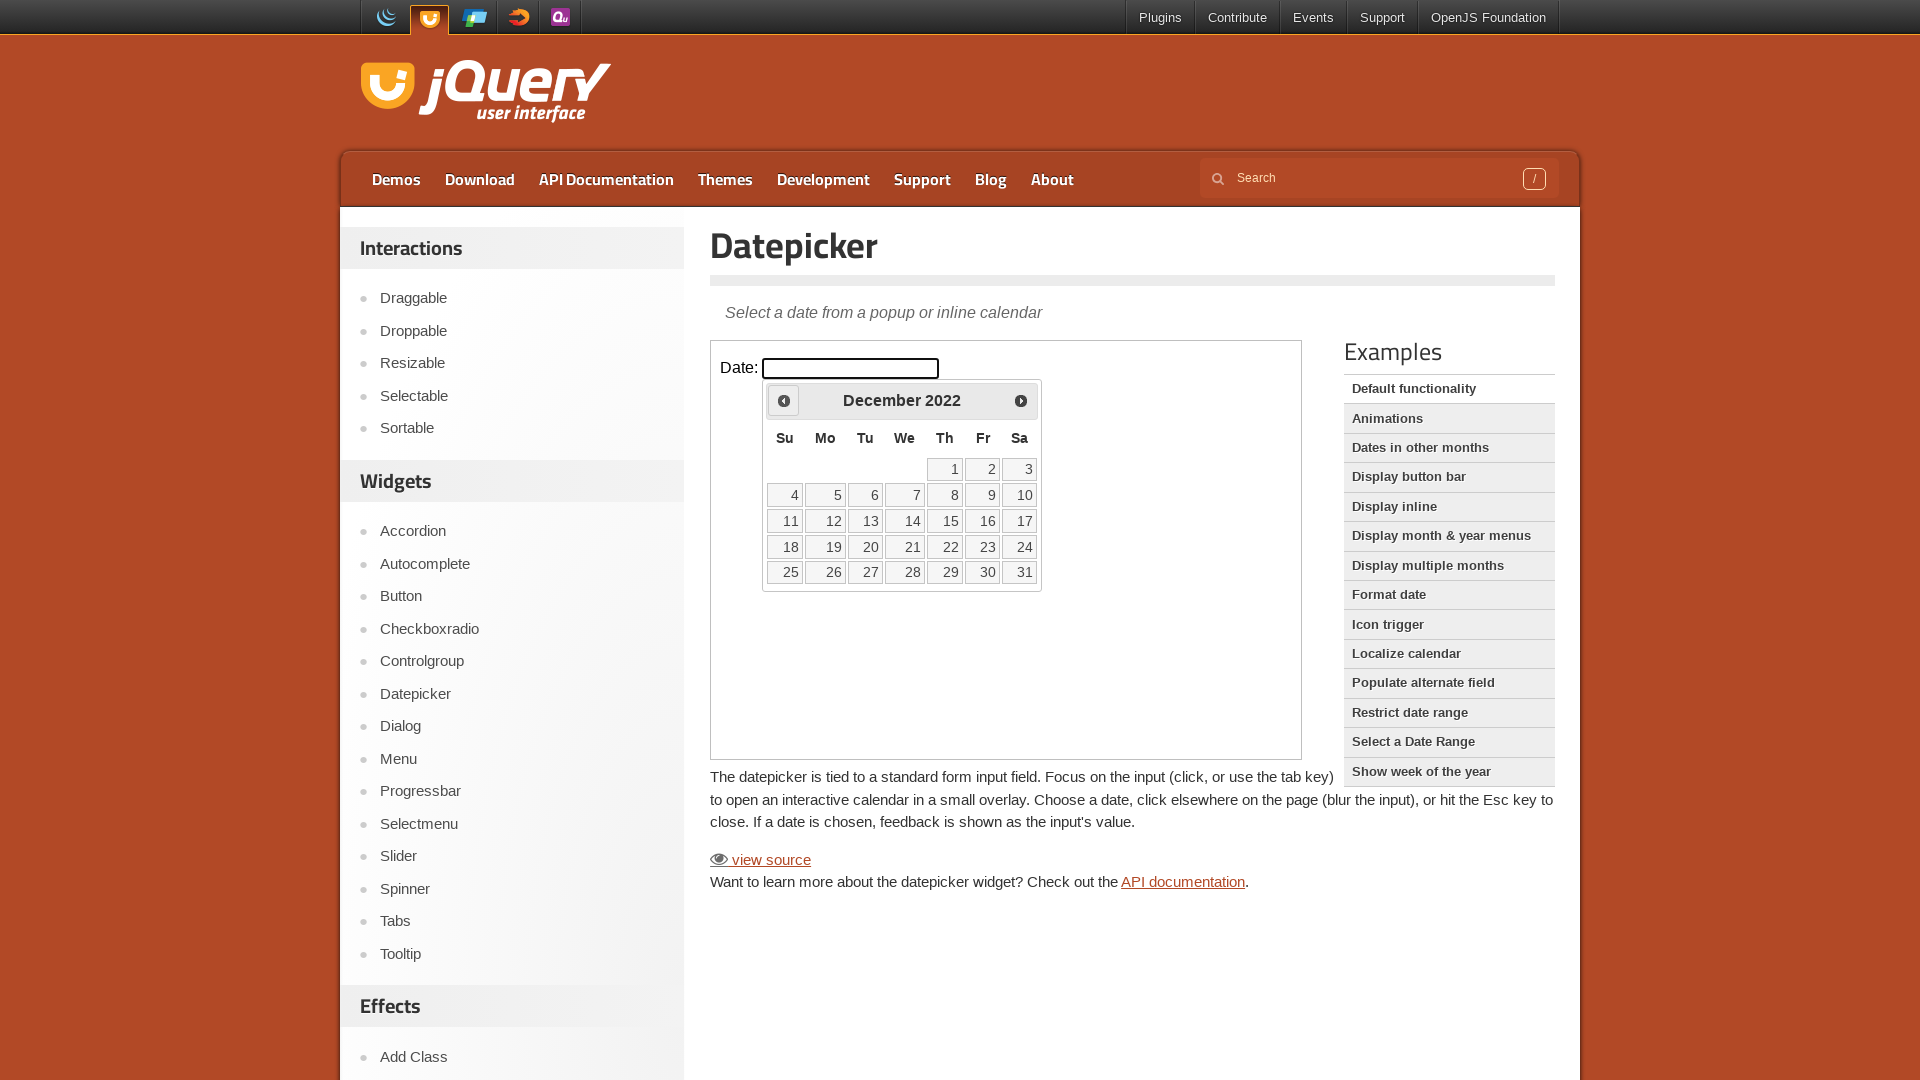

Clicked previous arrow to navigate calendar (current: December 2022) at (784, 400) on iframe.demo-frame >> internal:control=enter-frame >> .ui-datepicker-prev
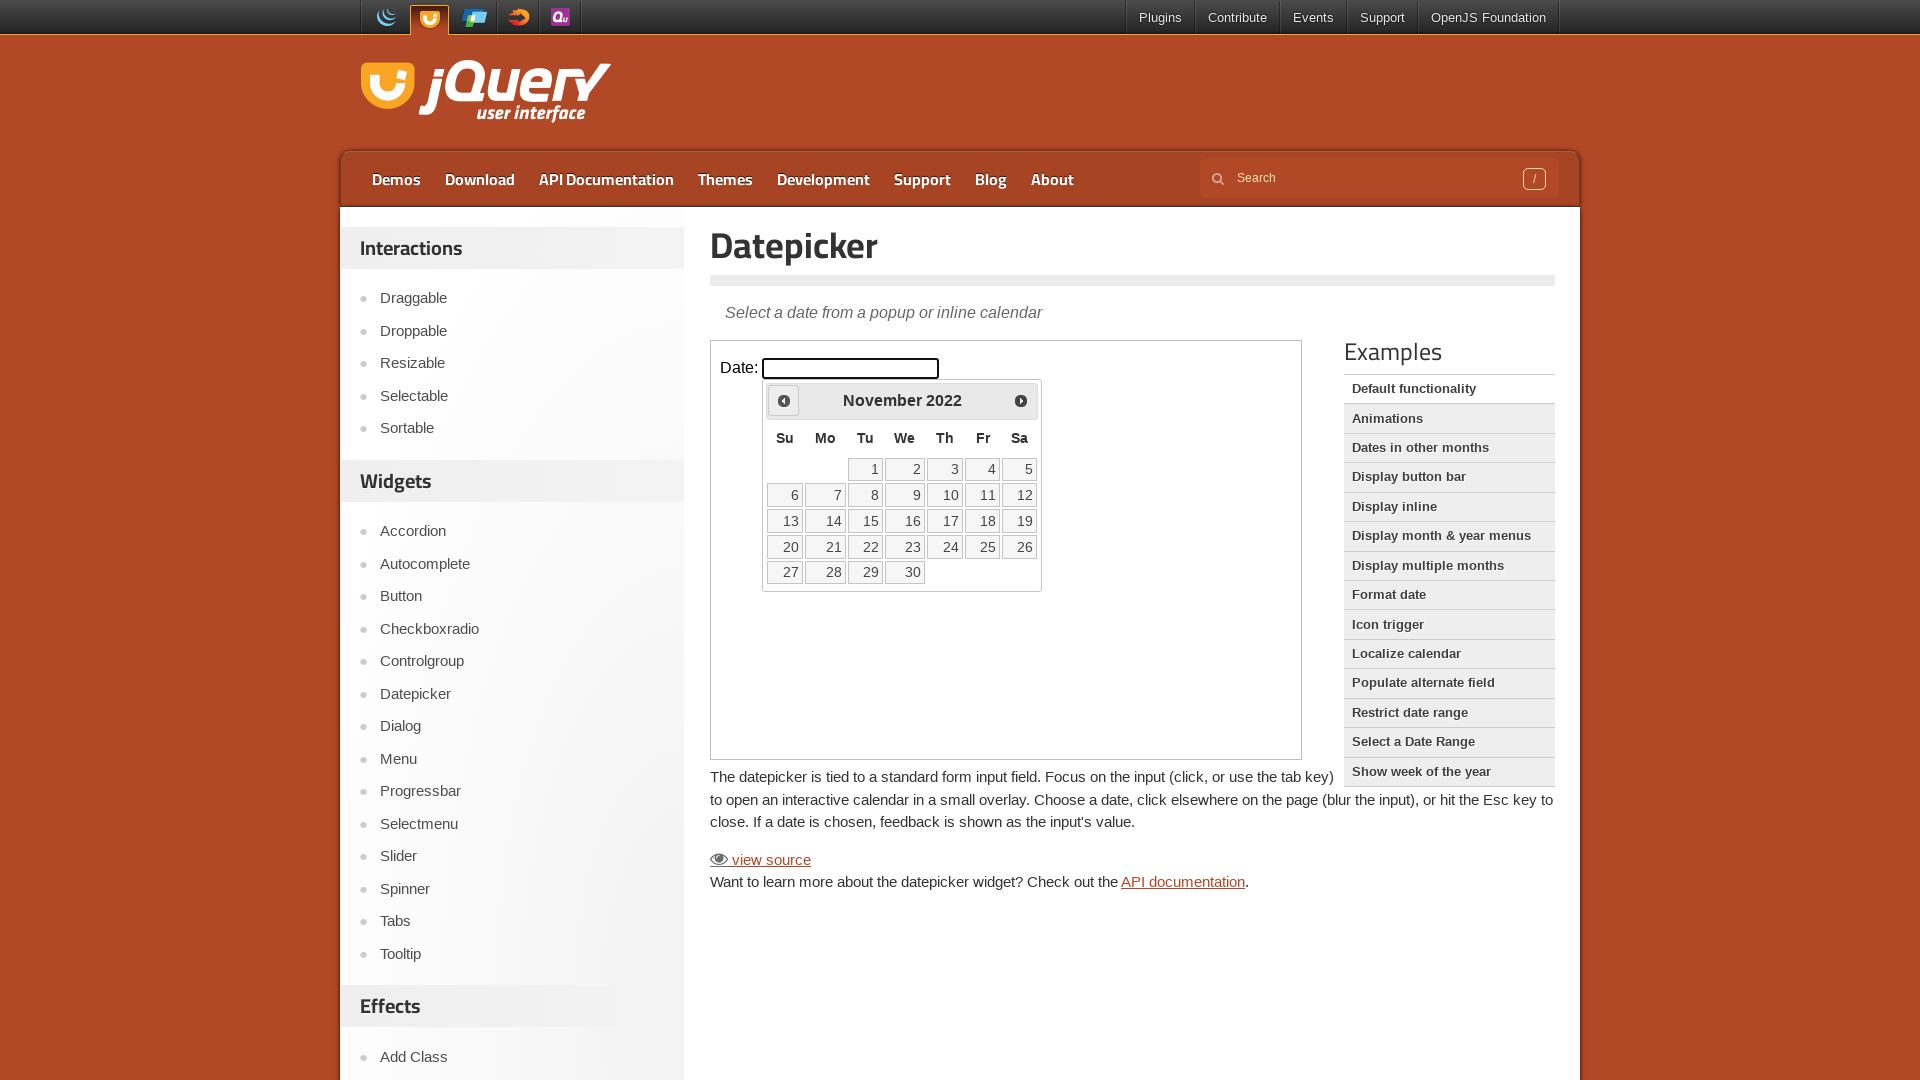

Waited 200ms for calendar to update
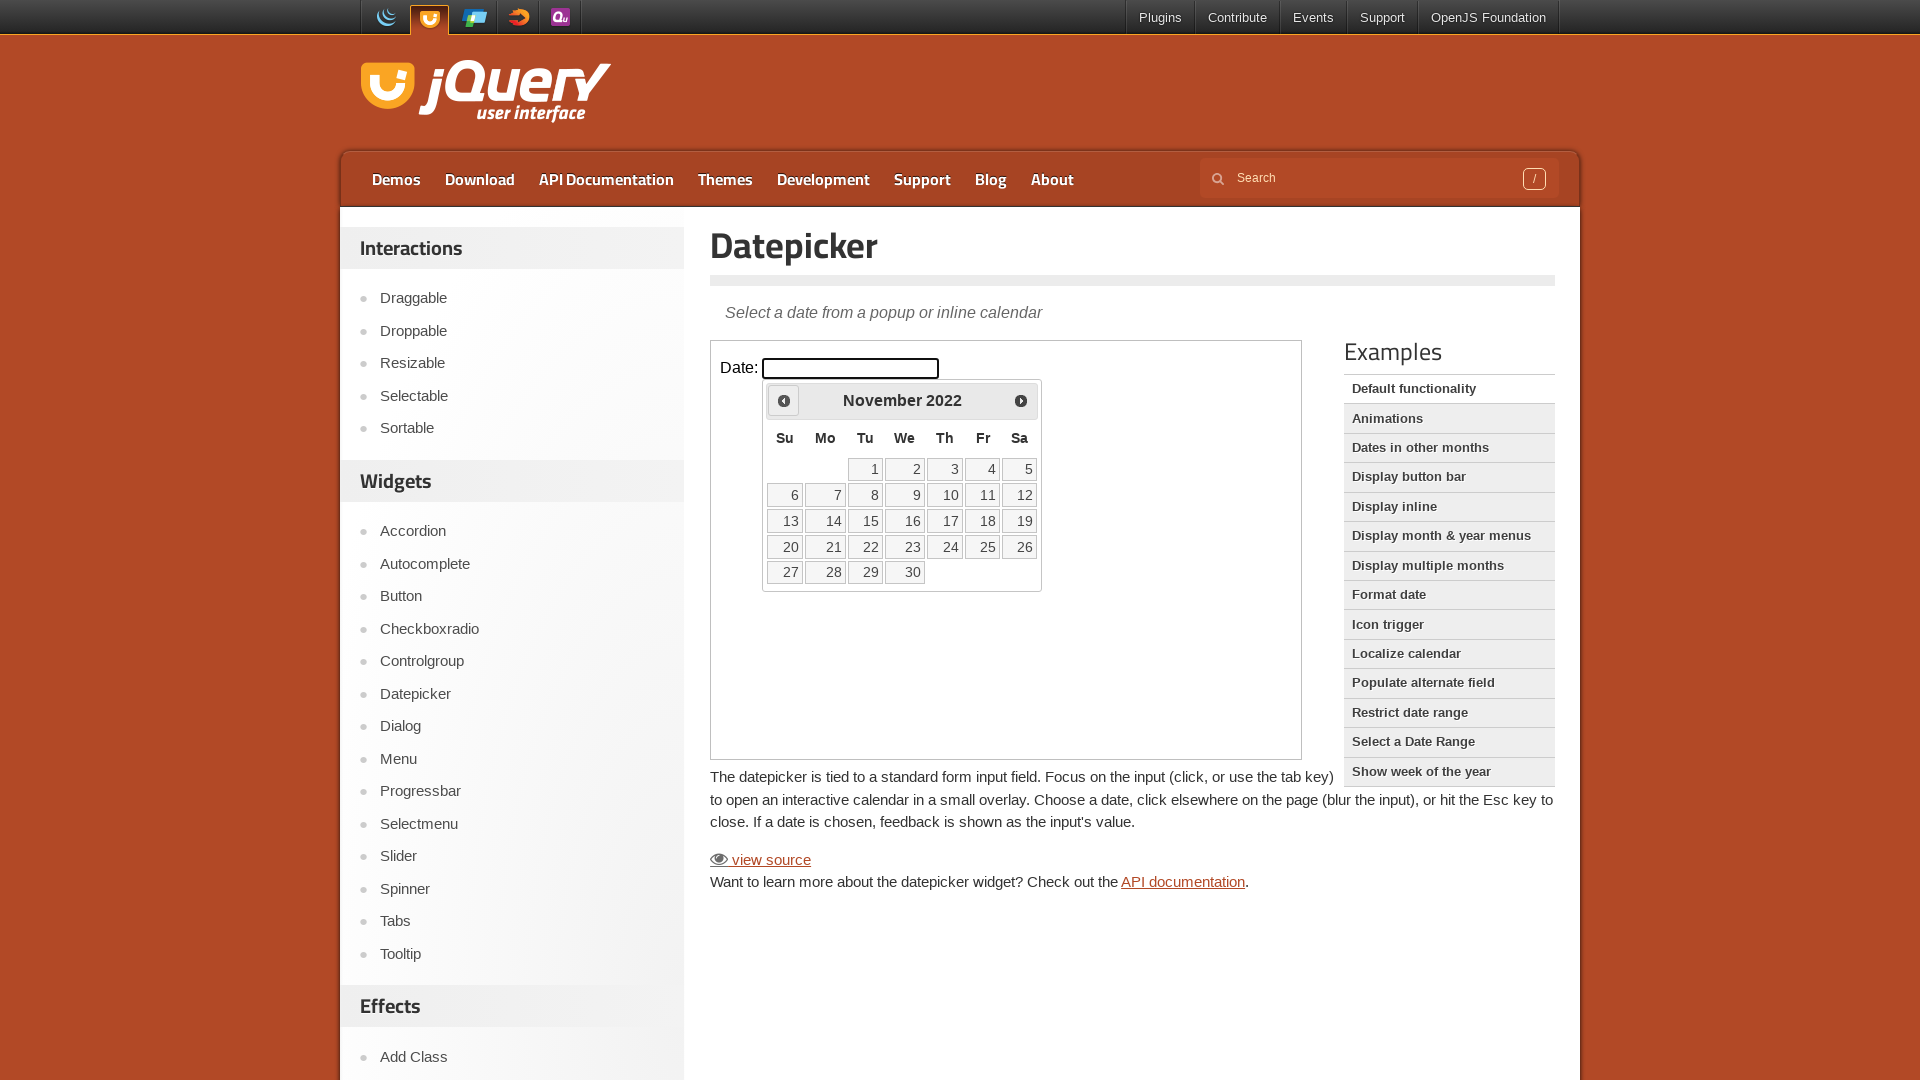

Clicked previous arrow to navigate calendar (current: November 2022) at (784, 400) on iframe.demo-frame >> internal:control=enter-frame >> .ui-datepicker-prev
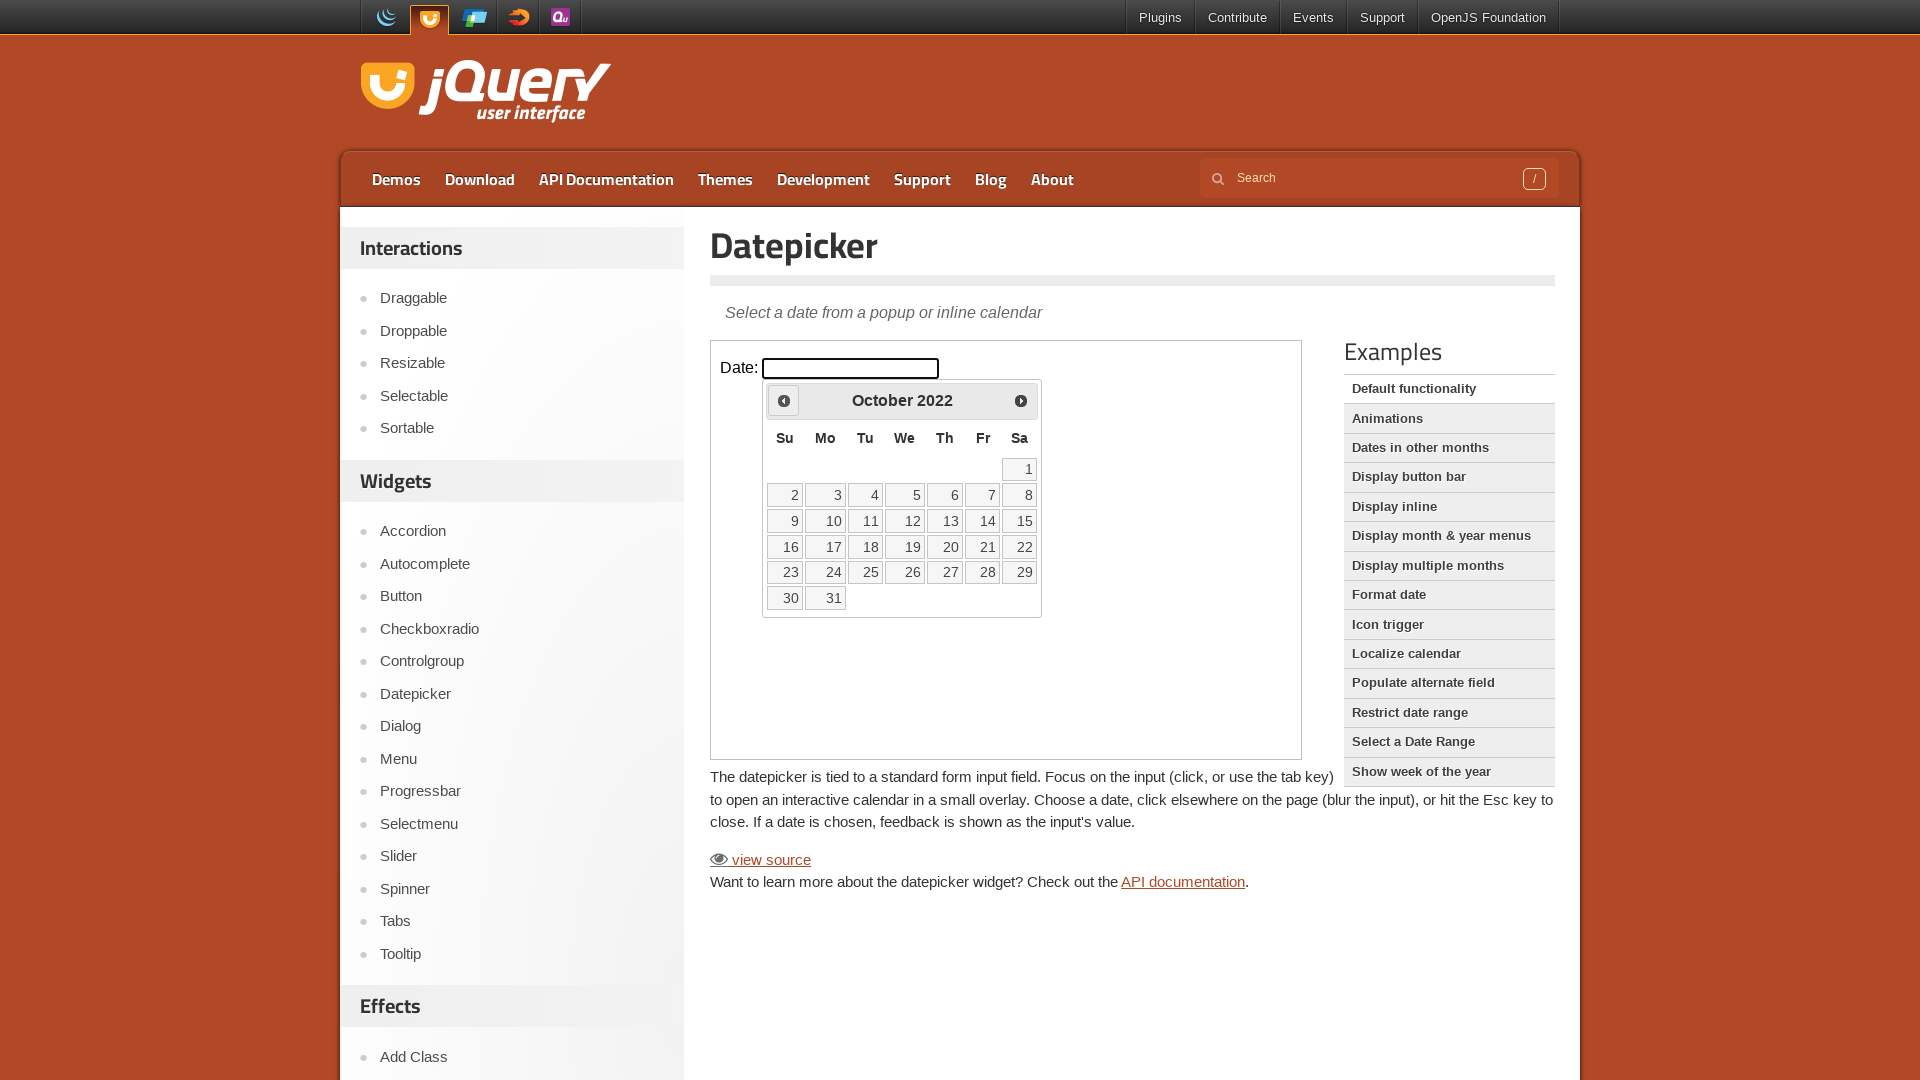

Waited 200ms for calendar to update
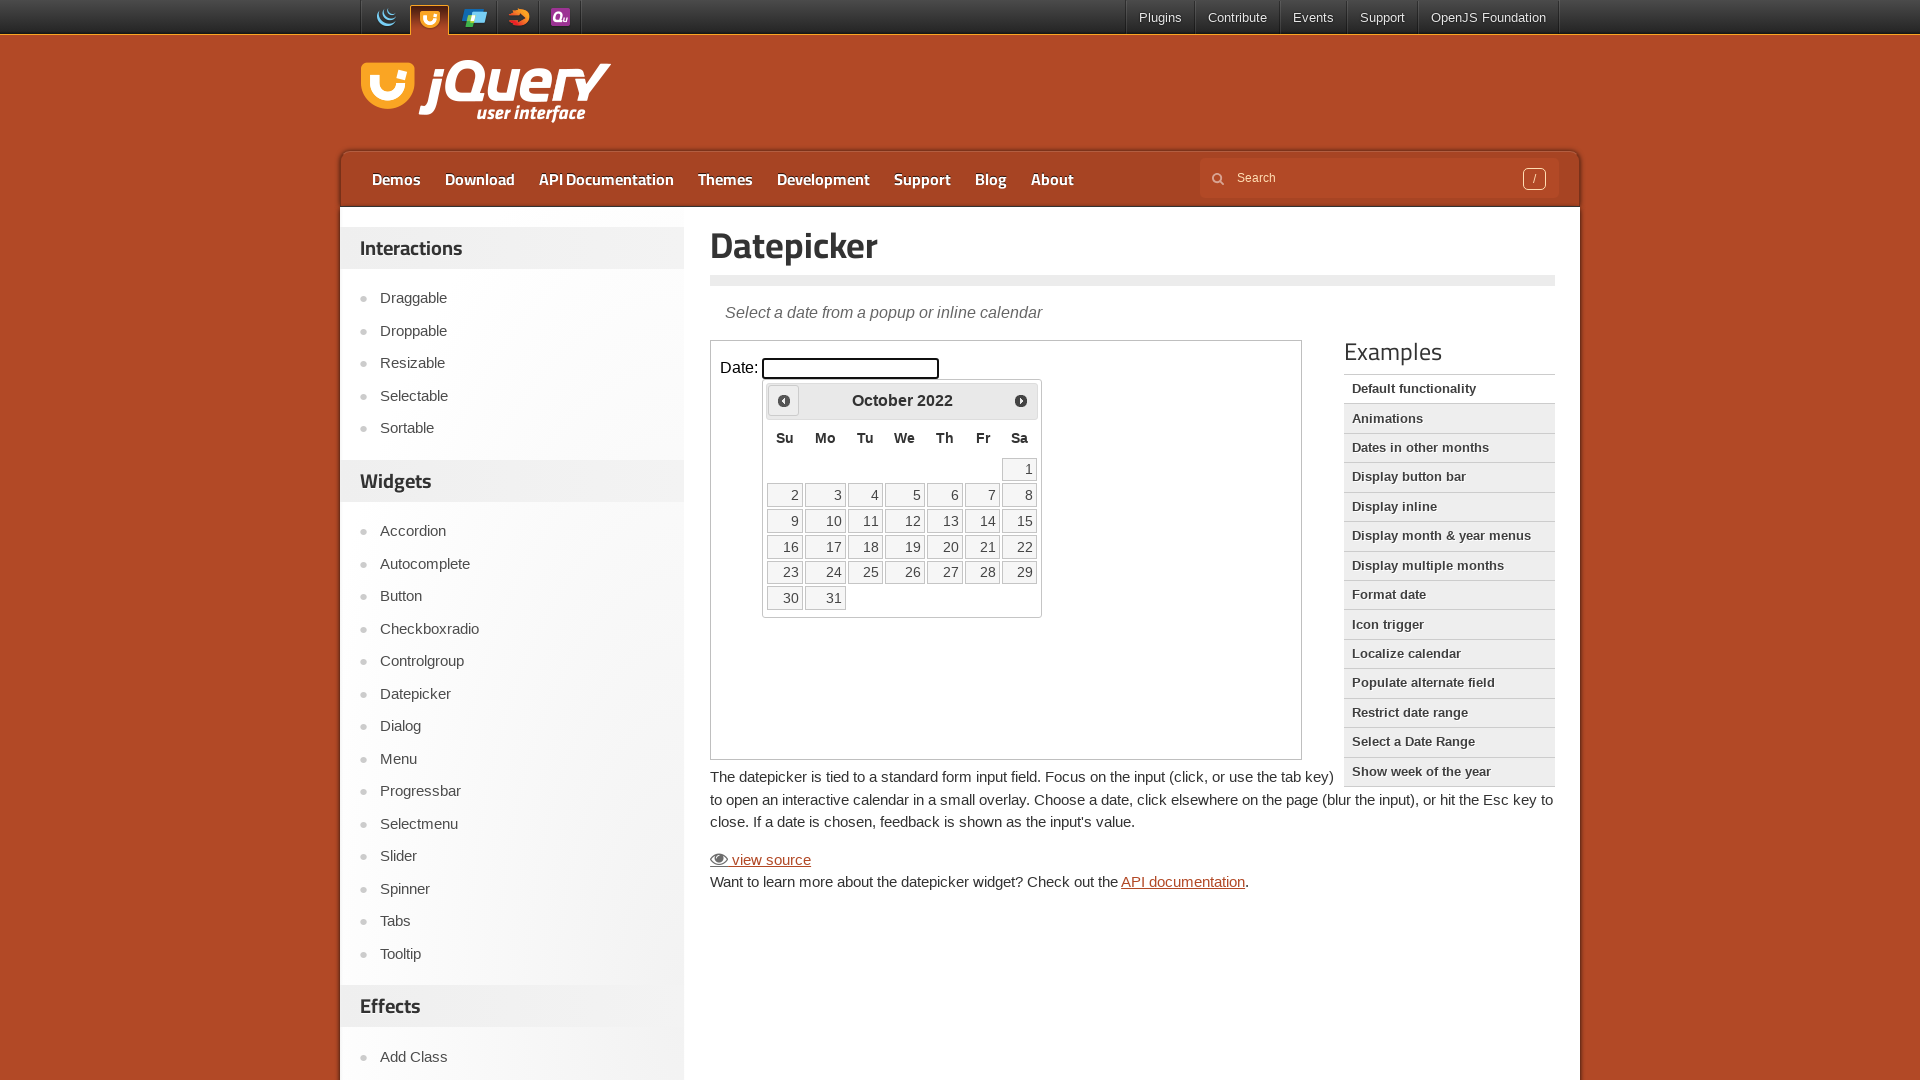

Clicked previous arrow to navigate calendar (current: October 2022) at (784, 400) on iframe.demo-frame >> internal:control=enter-frame >> .ui-datepicker-prev
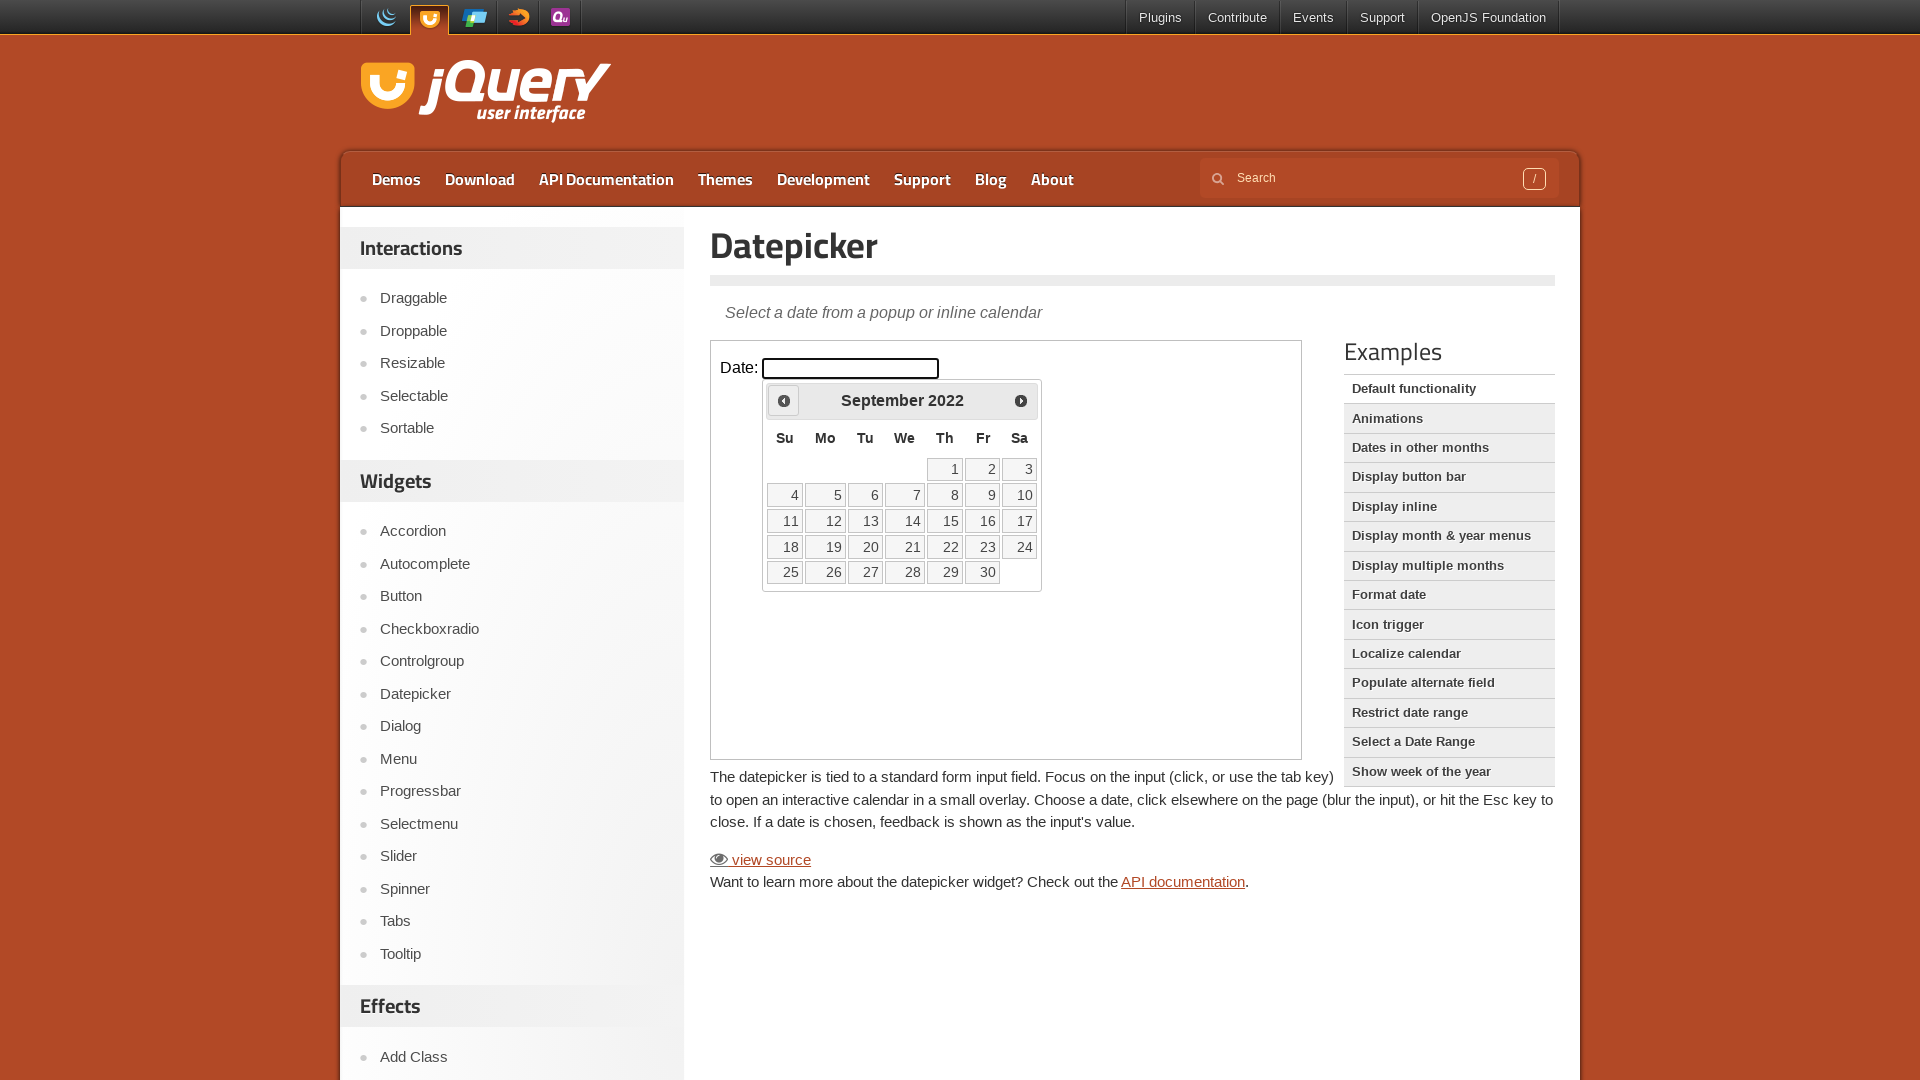

Waited 200ms for calendar to update
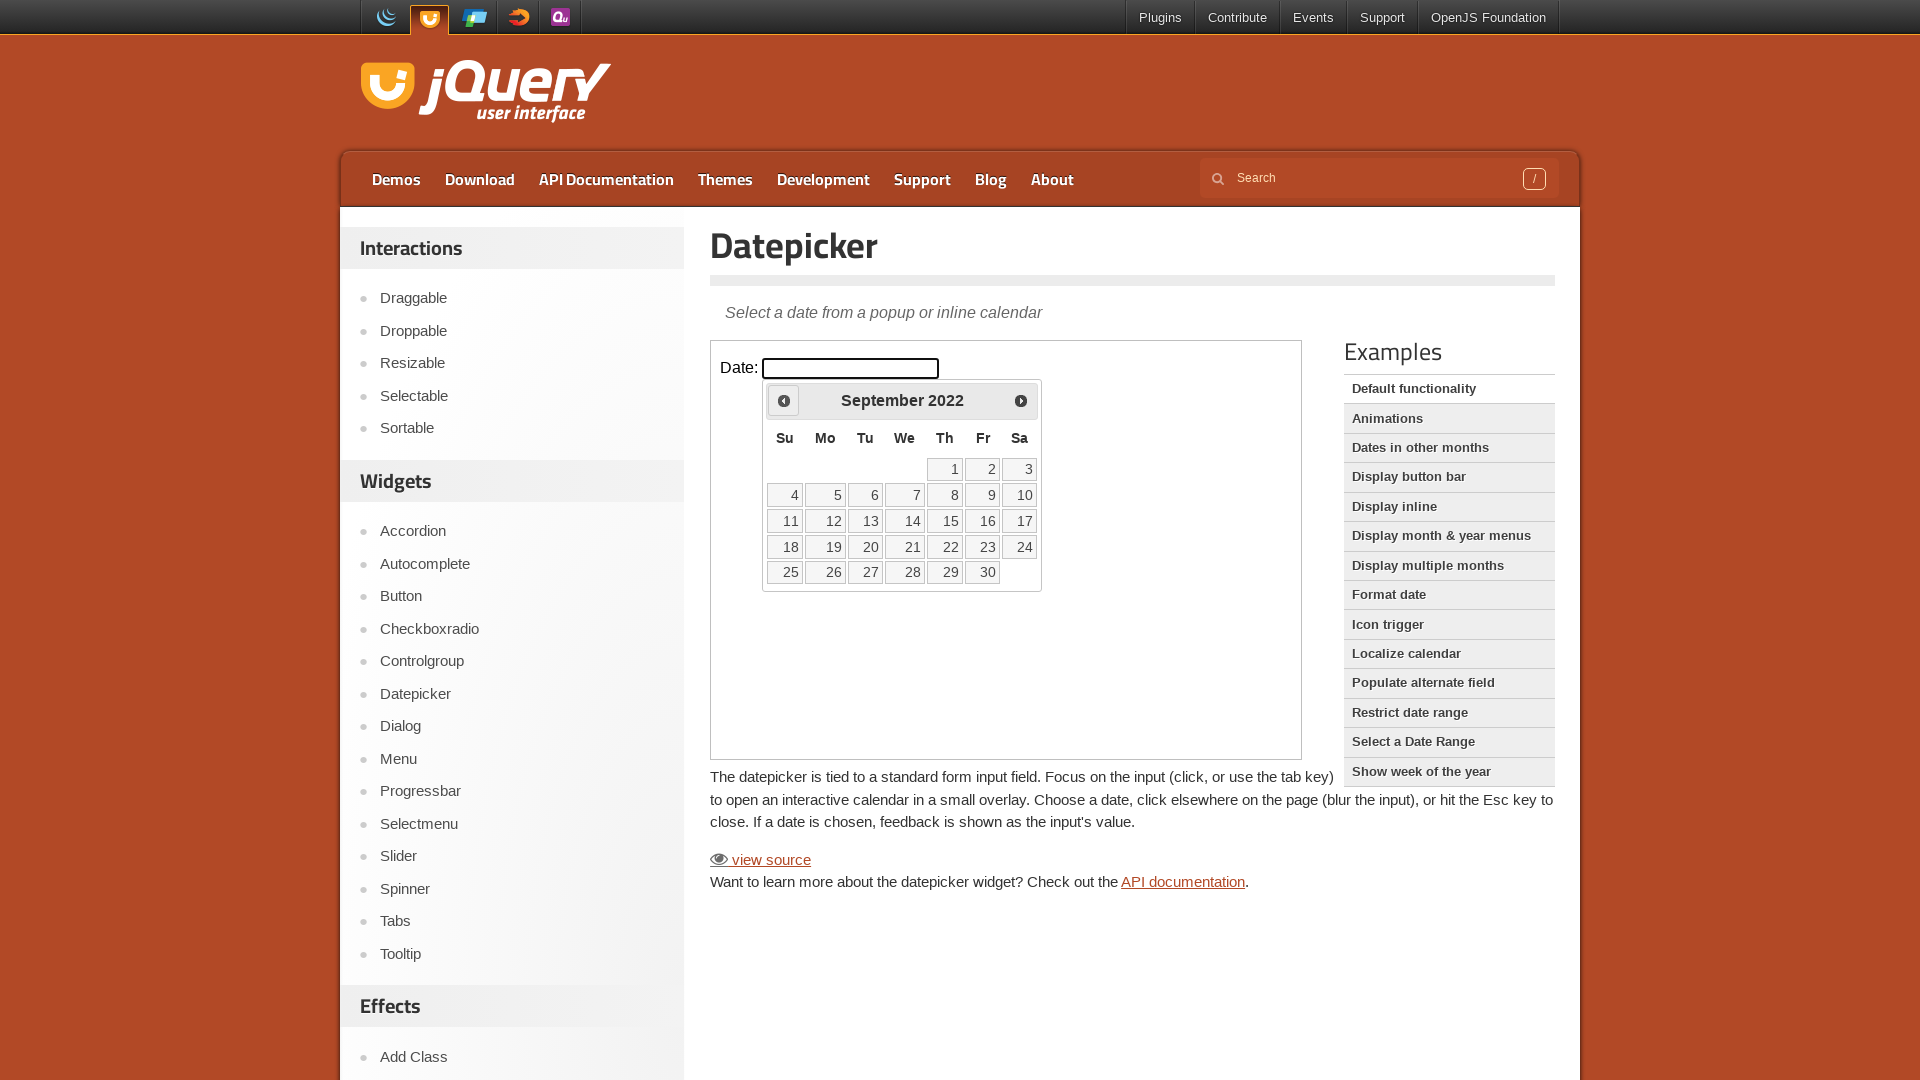

Clicked previous arrow to navigate calendar (current: September 2022) at (784, 400) on iframe.demo-frame >> internal:control=enter-frame >> .ui-datepicker-prev
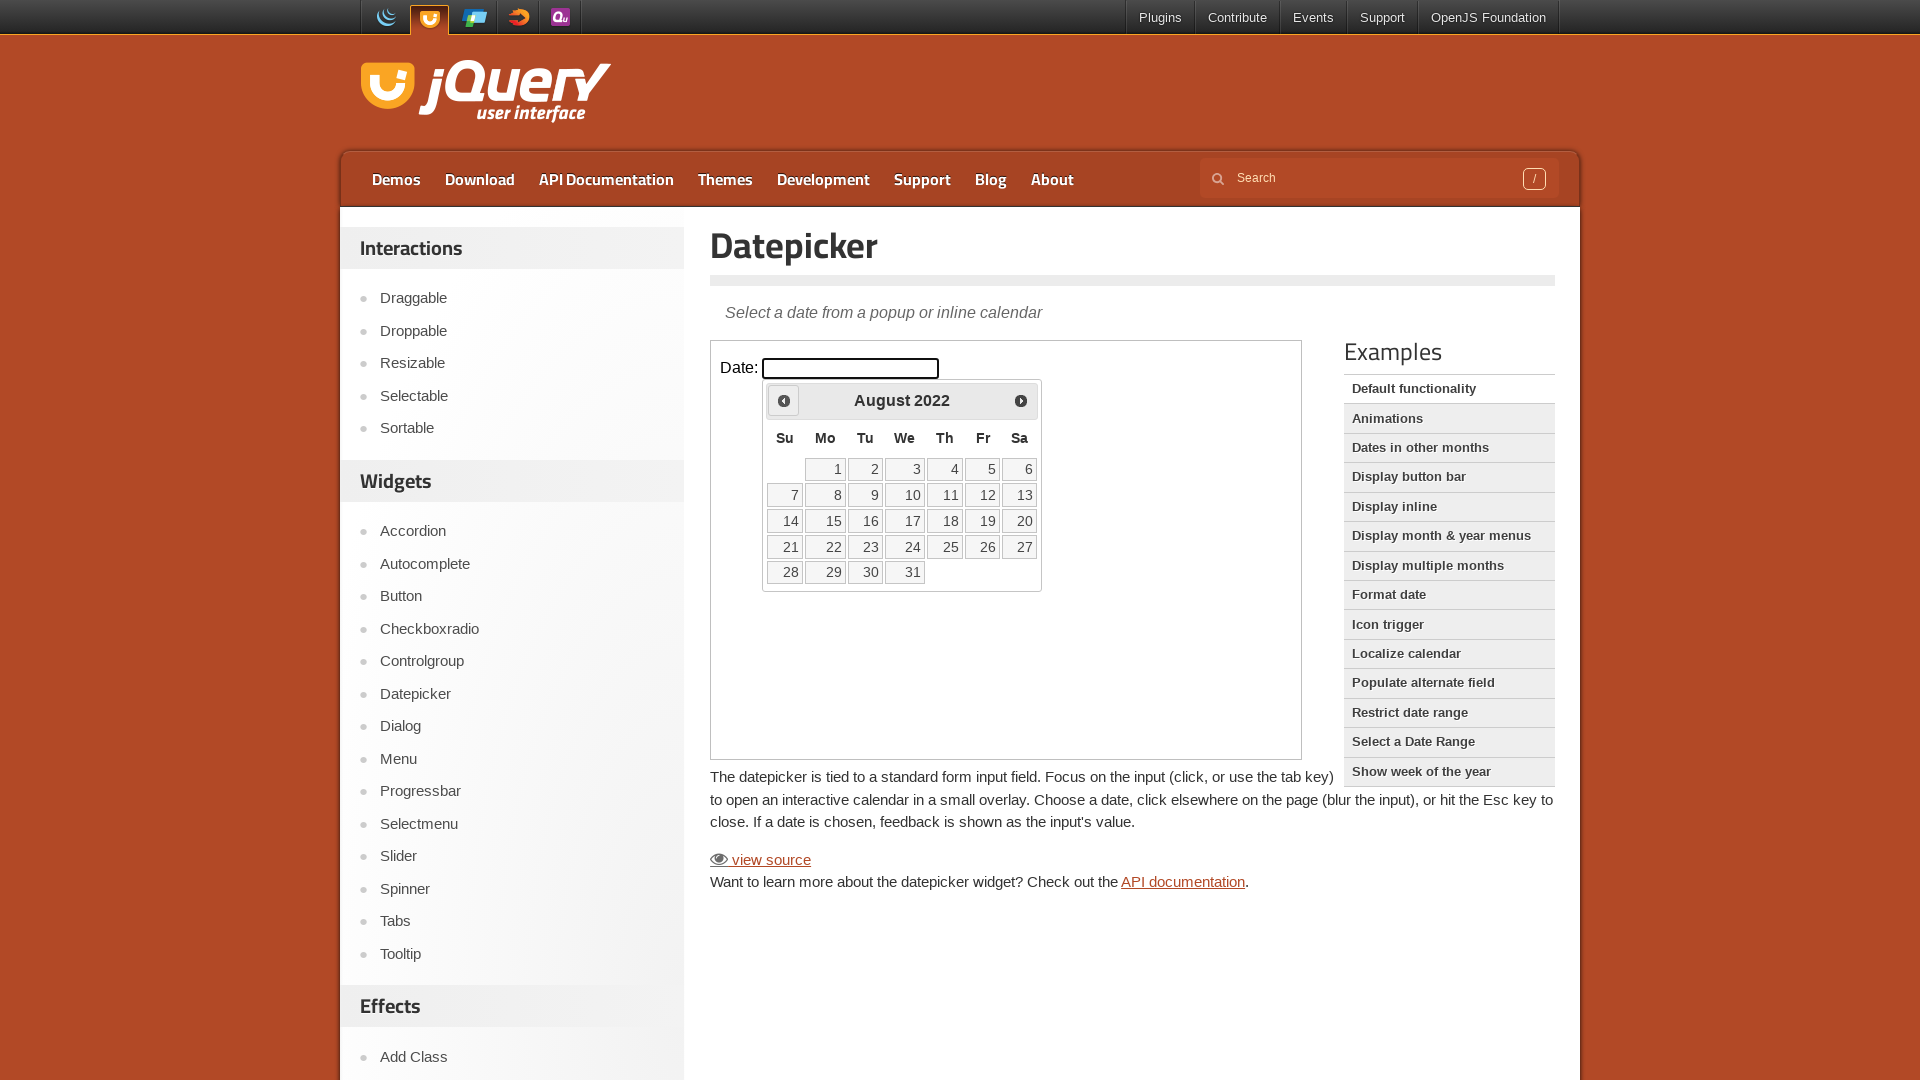

Waited 200ms for calendar to update
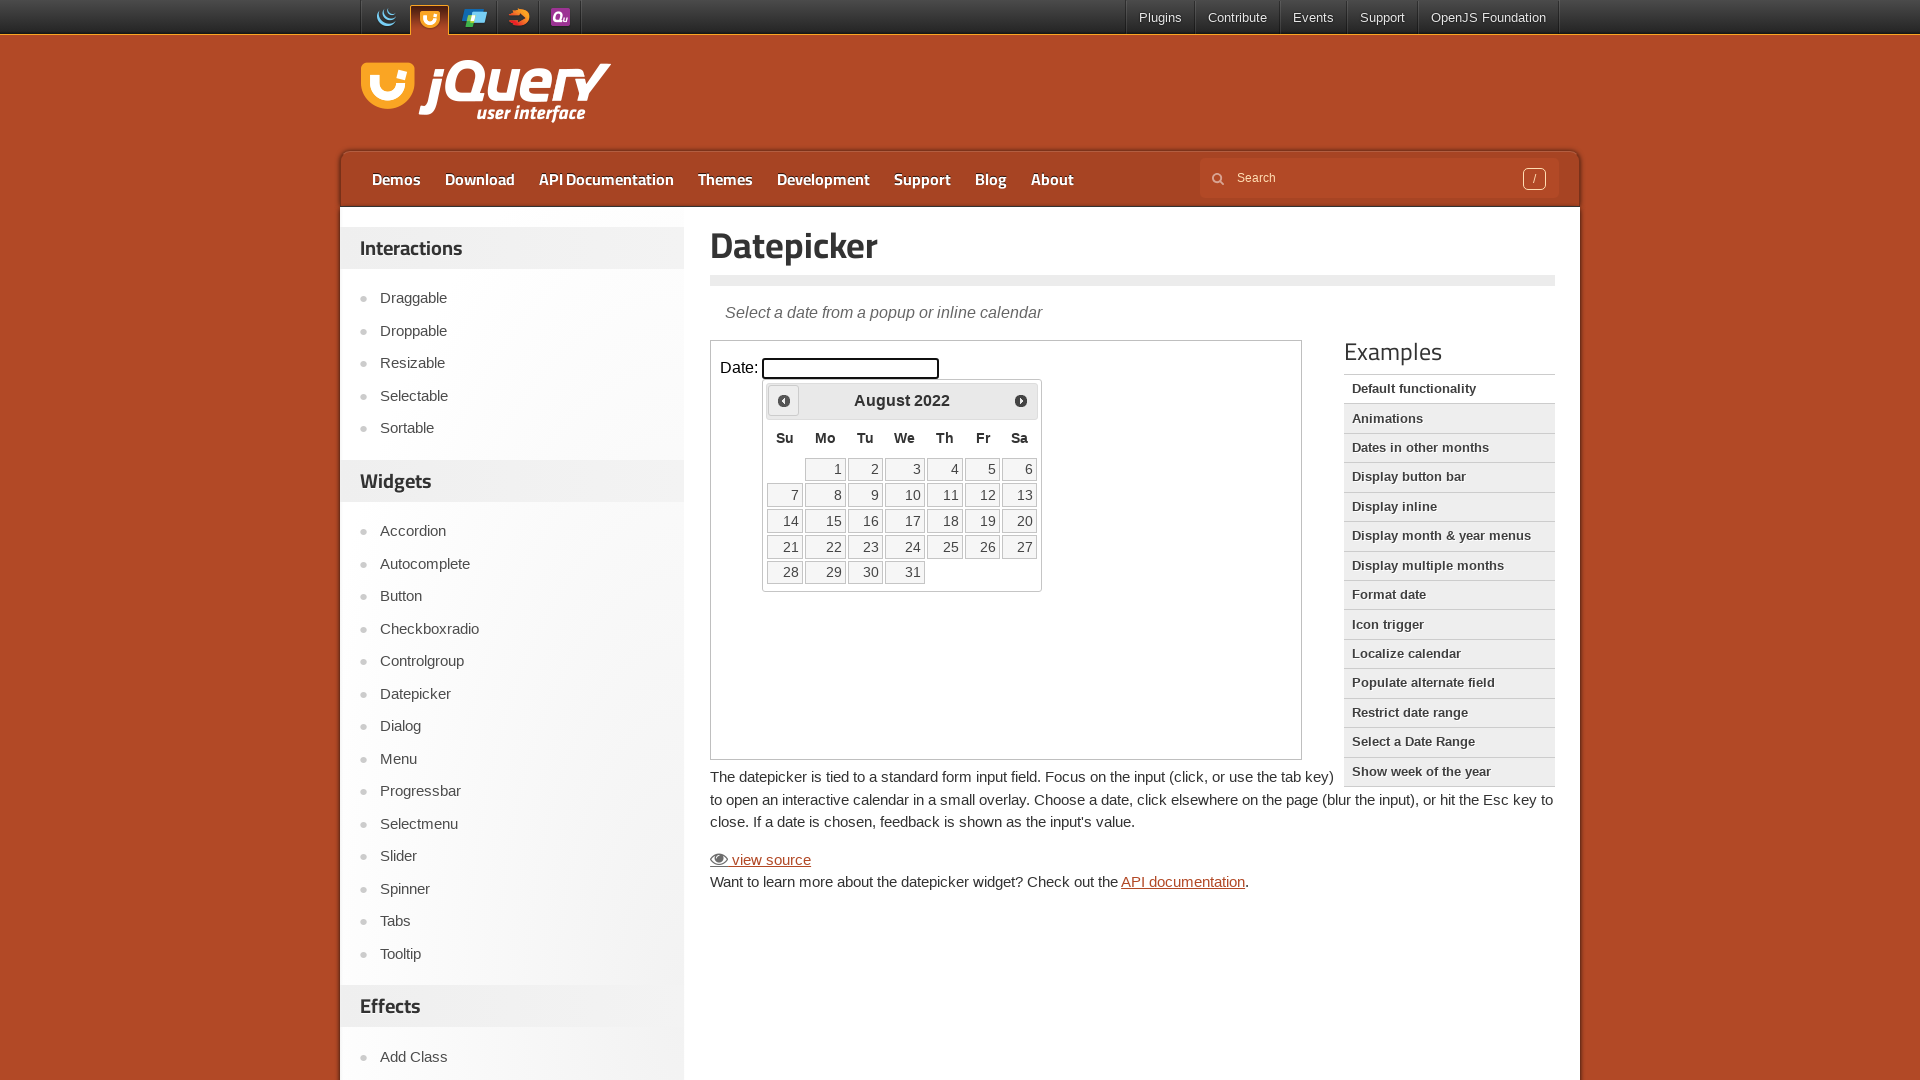

Clicked previous arrow to navigate calendar (current: August 2022) at (784, 400) on iframe.demo-frame >> internal:control=enter-frame >> .ui-datepicker-prev
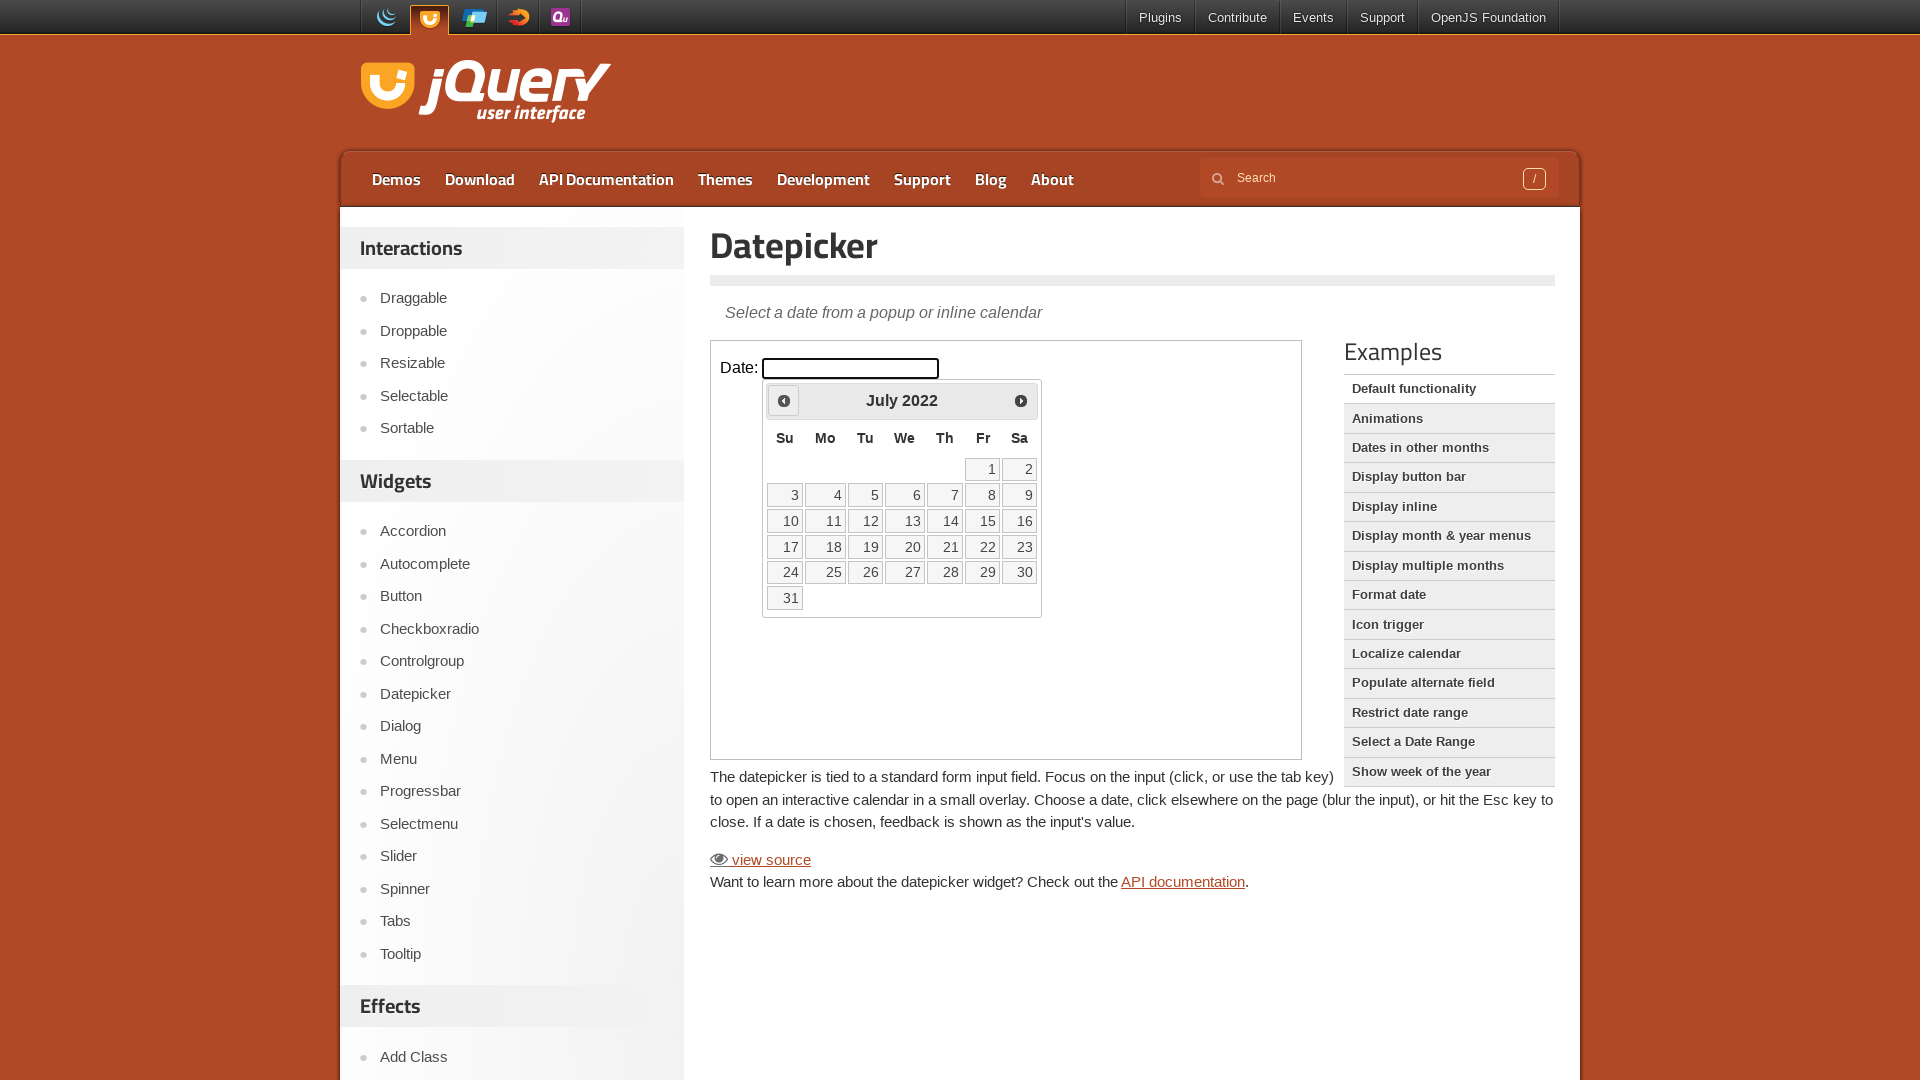

Waited 200ms for calendar to update
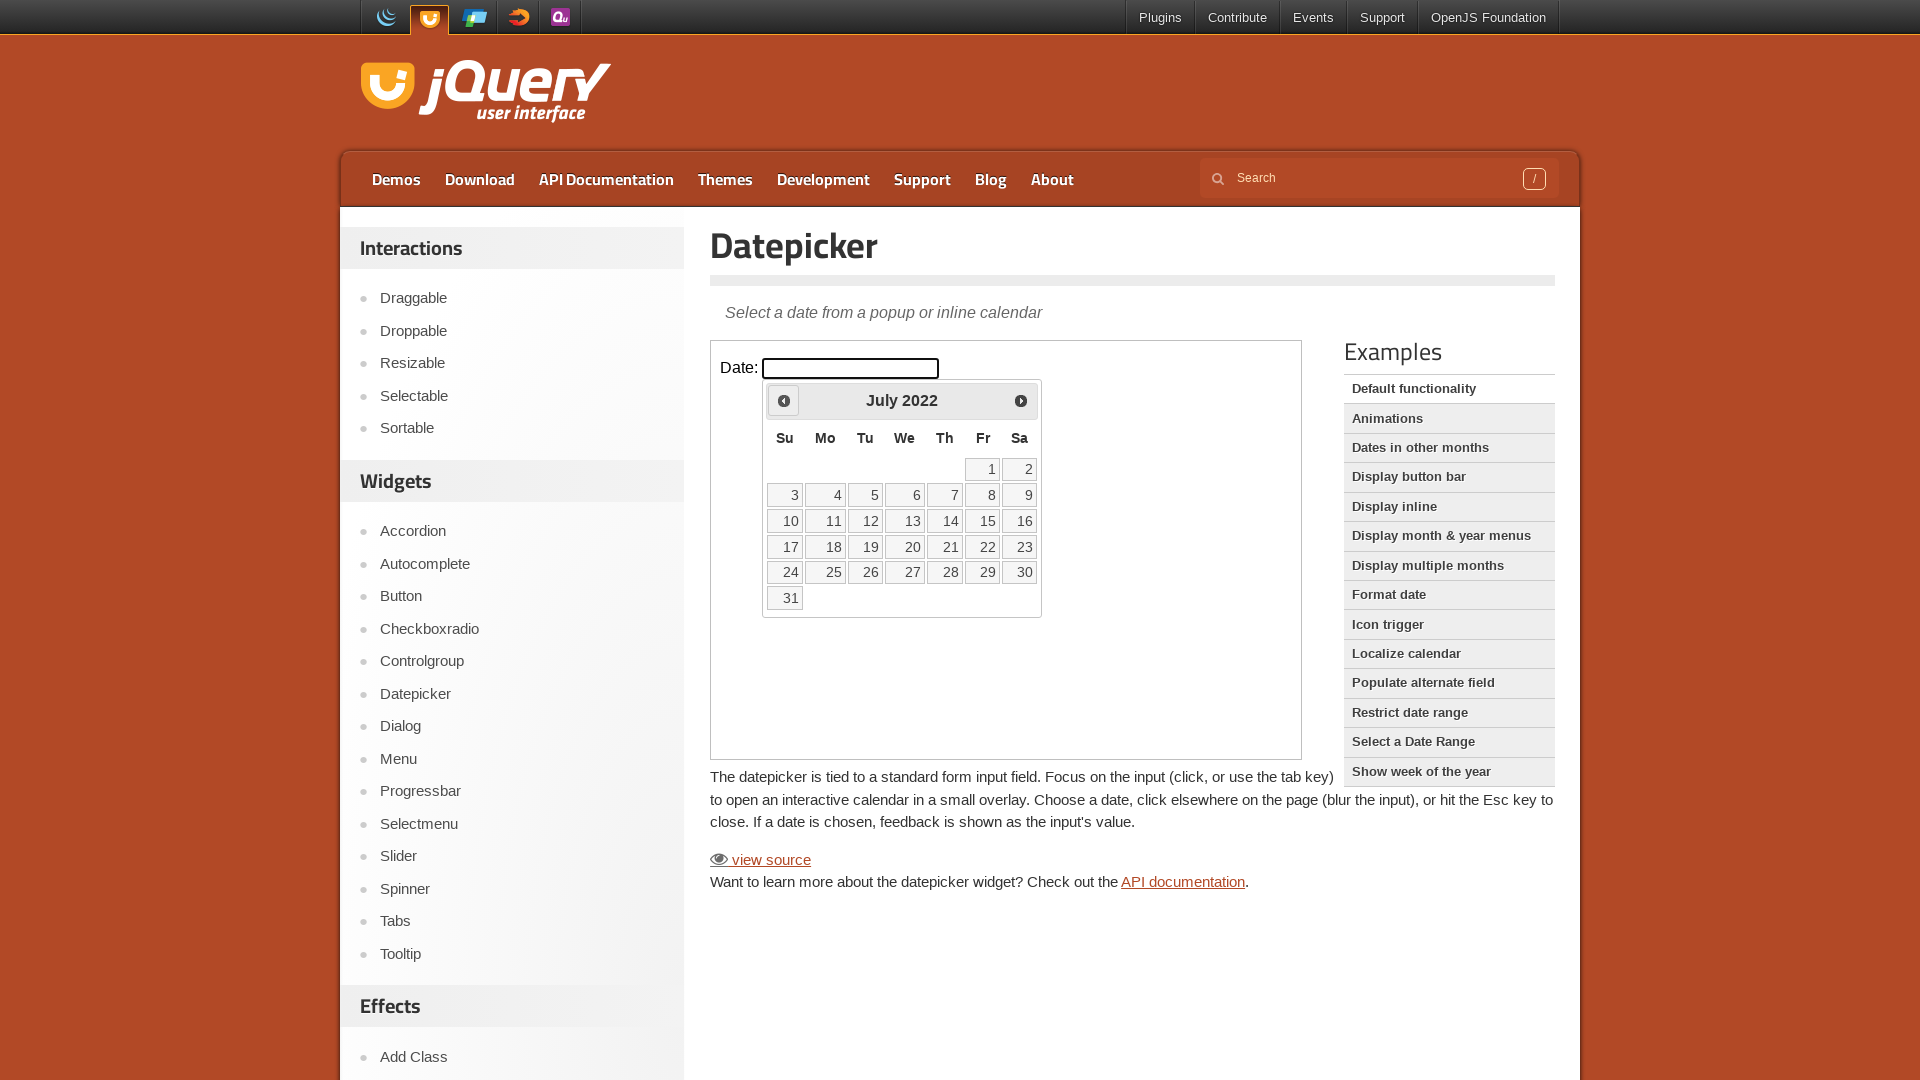

Clicked previous arrow to navigate calendar (current: July 2022) at (784, 400) on iframe.demo-frame >> internal:control=enter-frame >> .ui-datepicker-prev
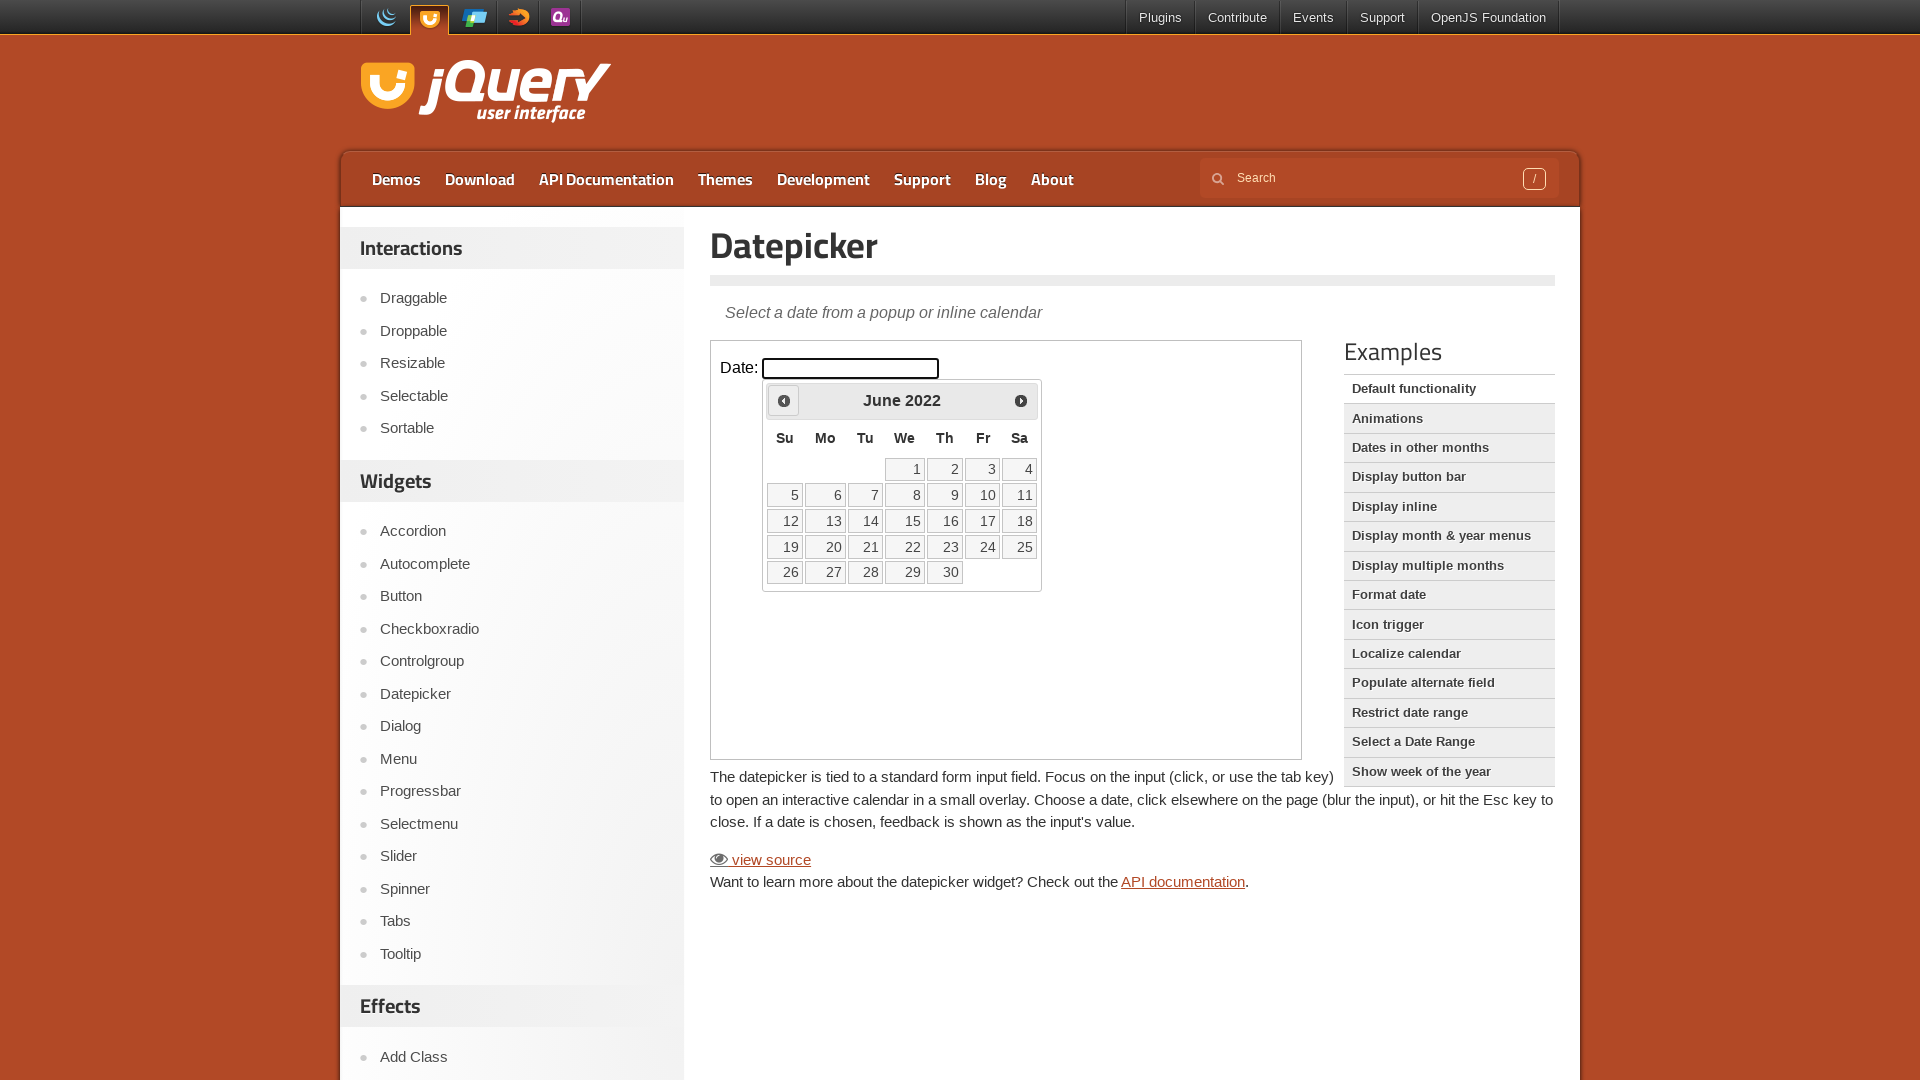

Waited 200ms for calendar to update
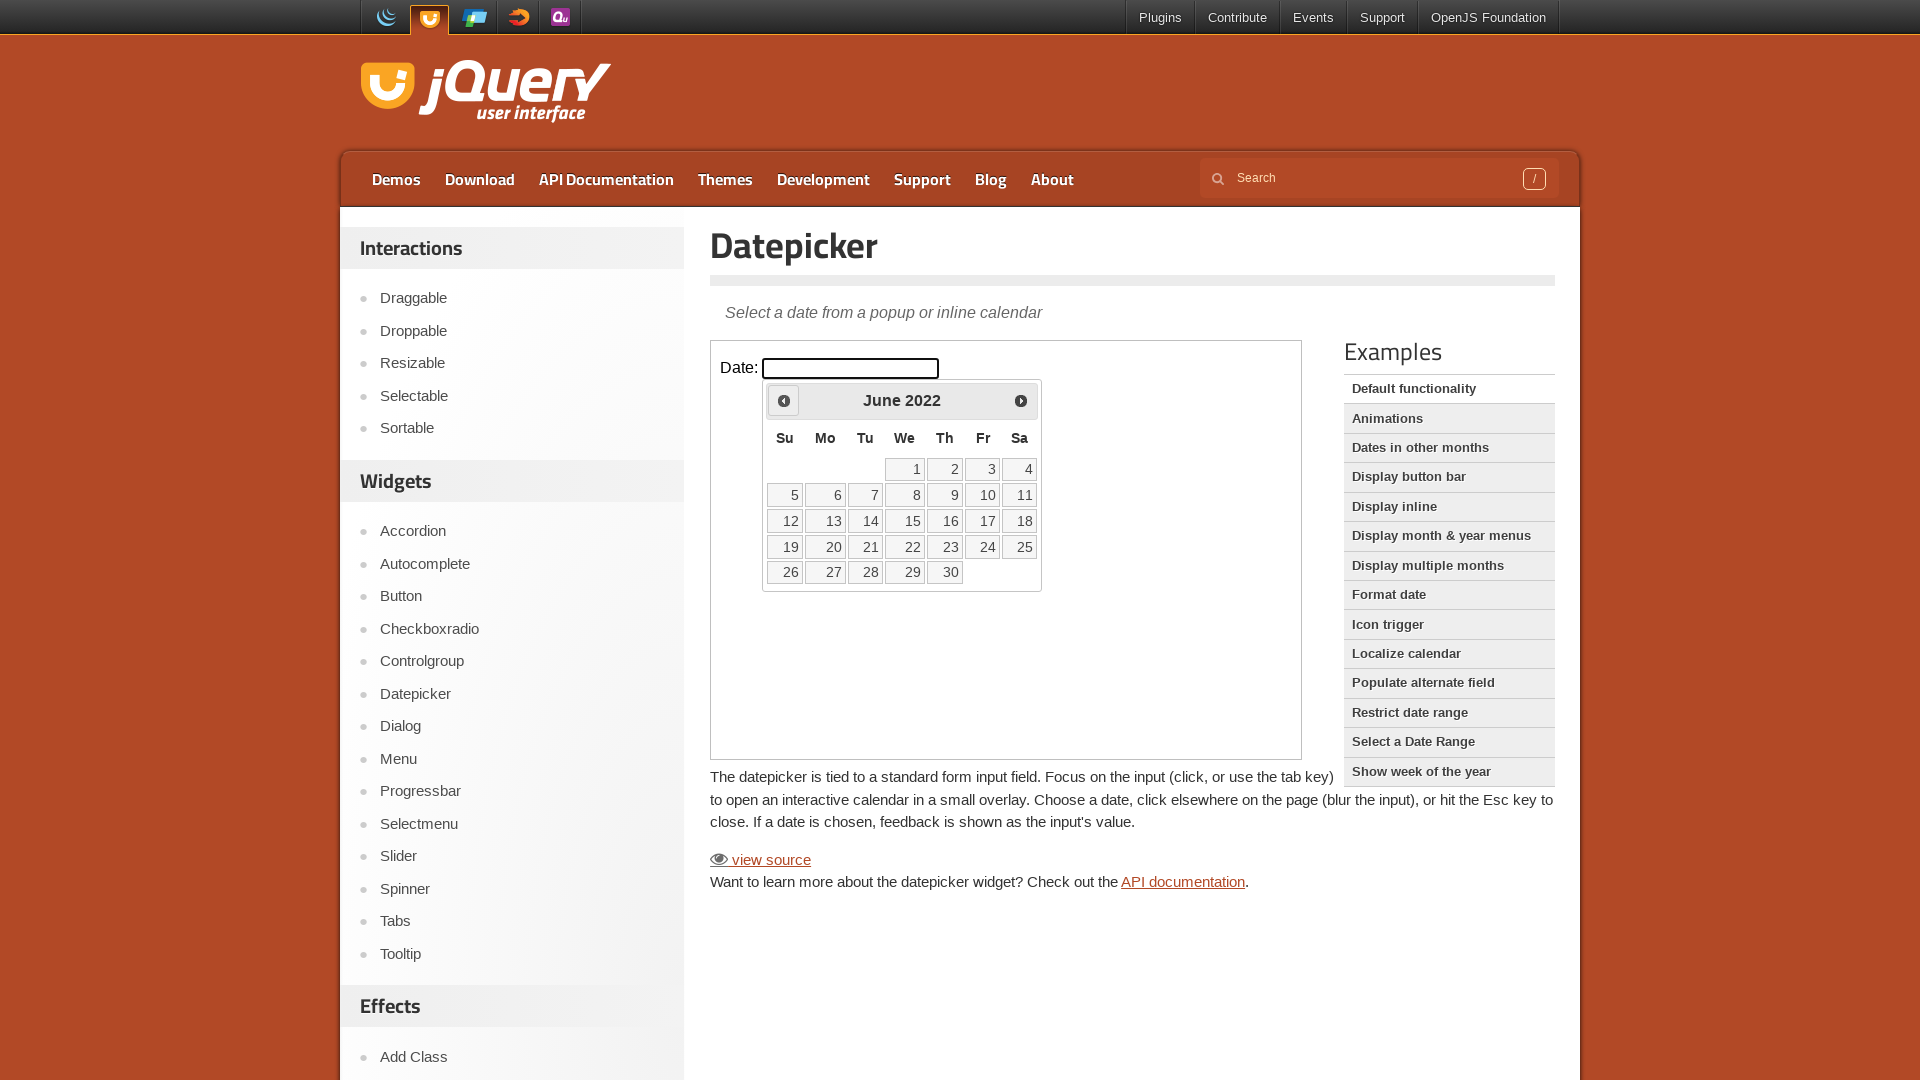

Clicked previous arrow to navigate calendar (current: June 2022) at (784, 400) on iframe.demo-frame >> internal:control=enter-frame >> .ui-datepicker-prev
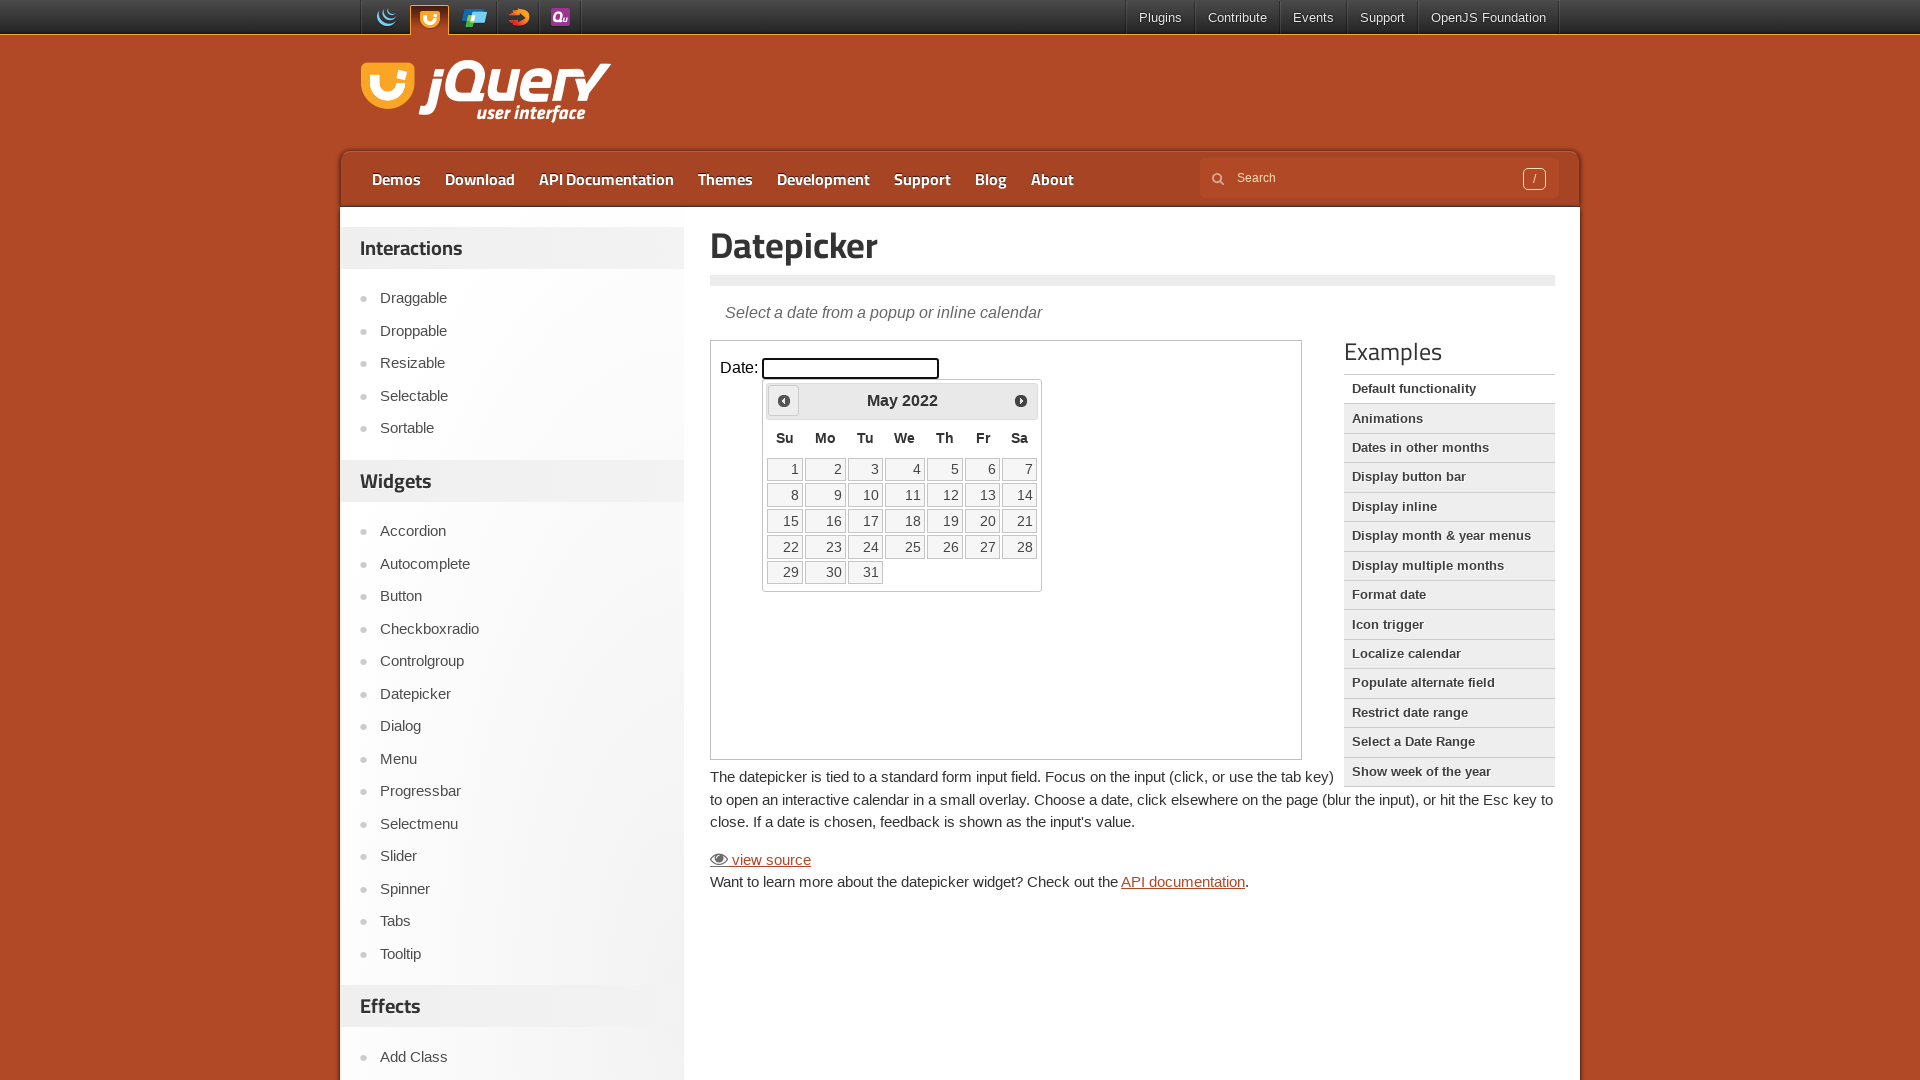

Waited 200ms for calendar to update
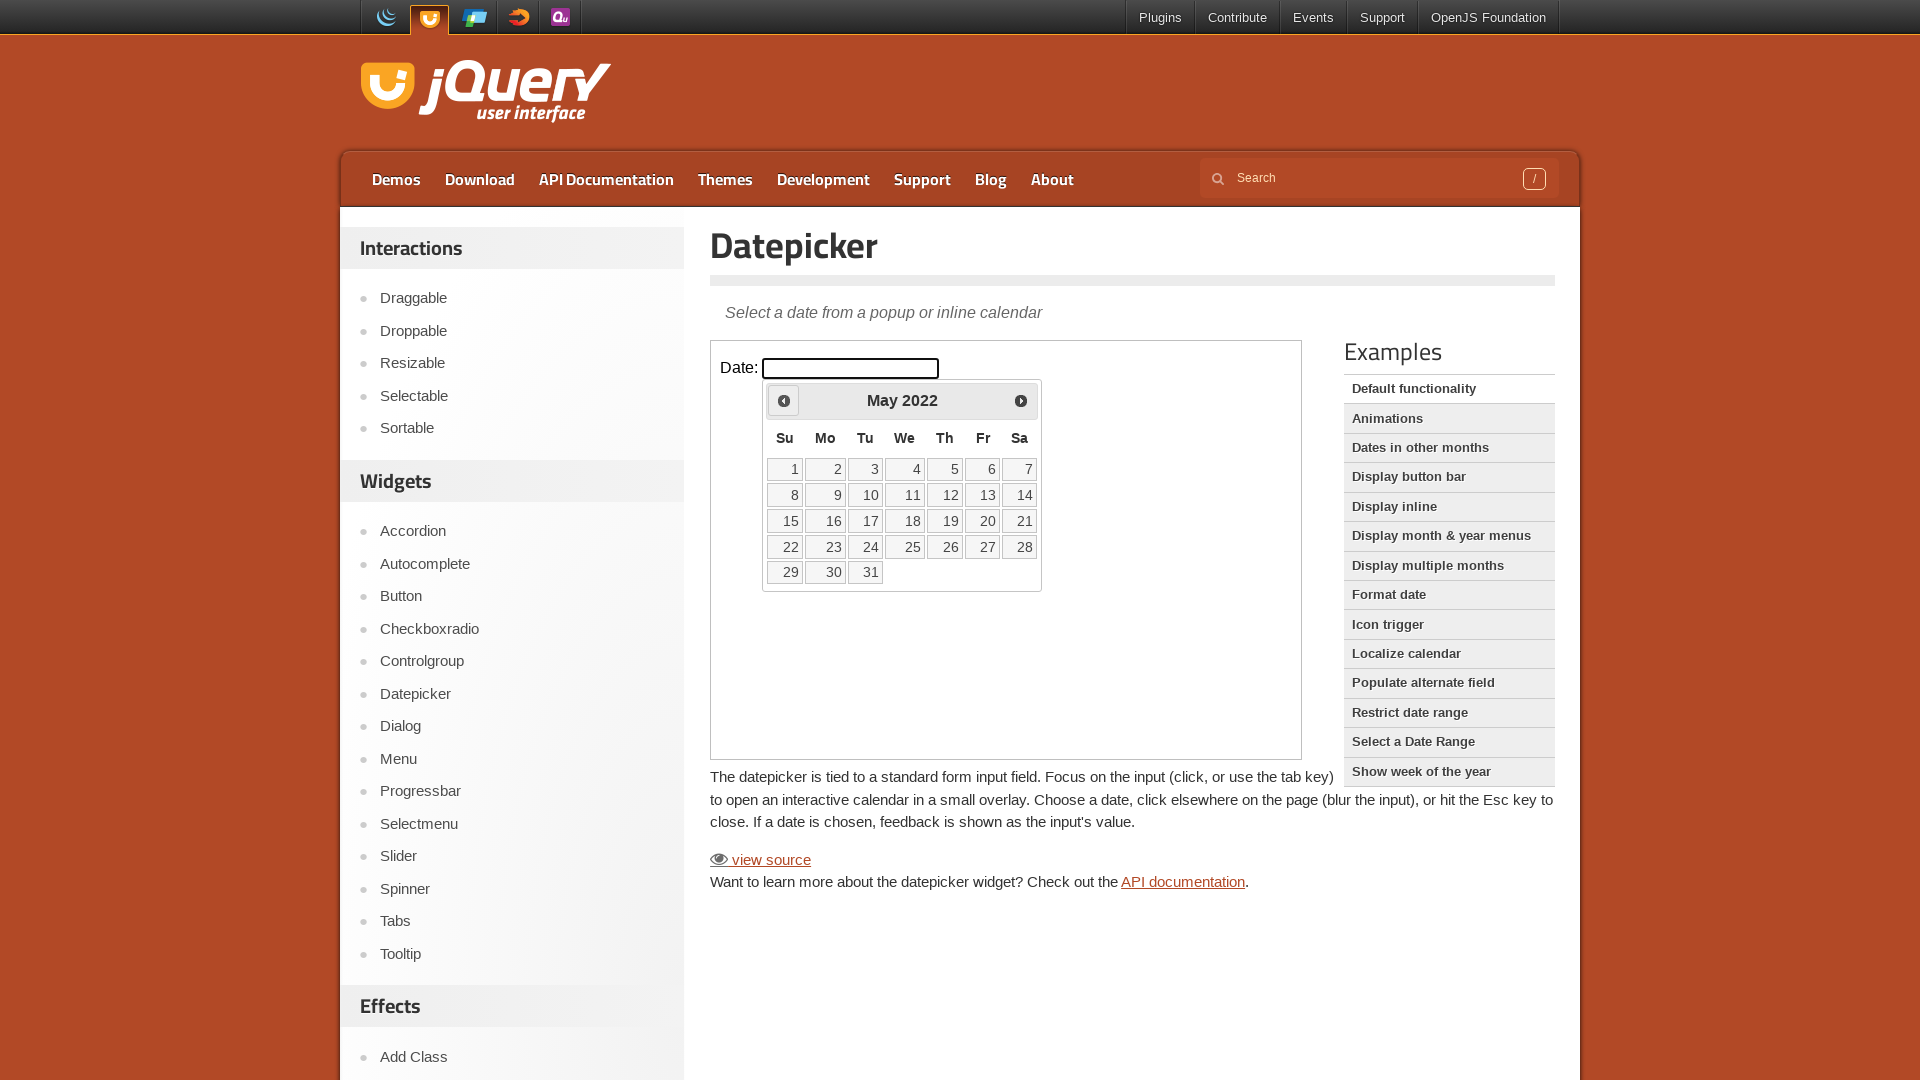

Clicked previous arrow to navigate calendar (current: May 2022) at (784, 400) on iframe.demo-frame >> internal:control=enter-frame >> .ui-datepicker-prev
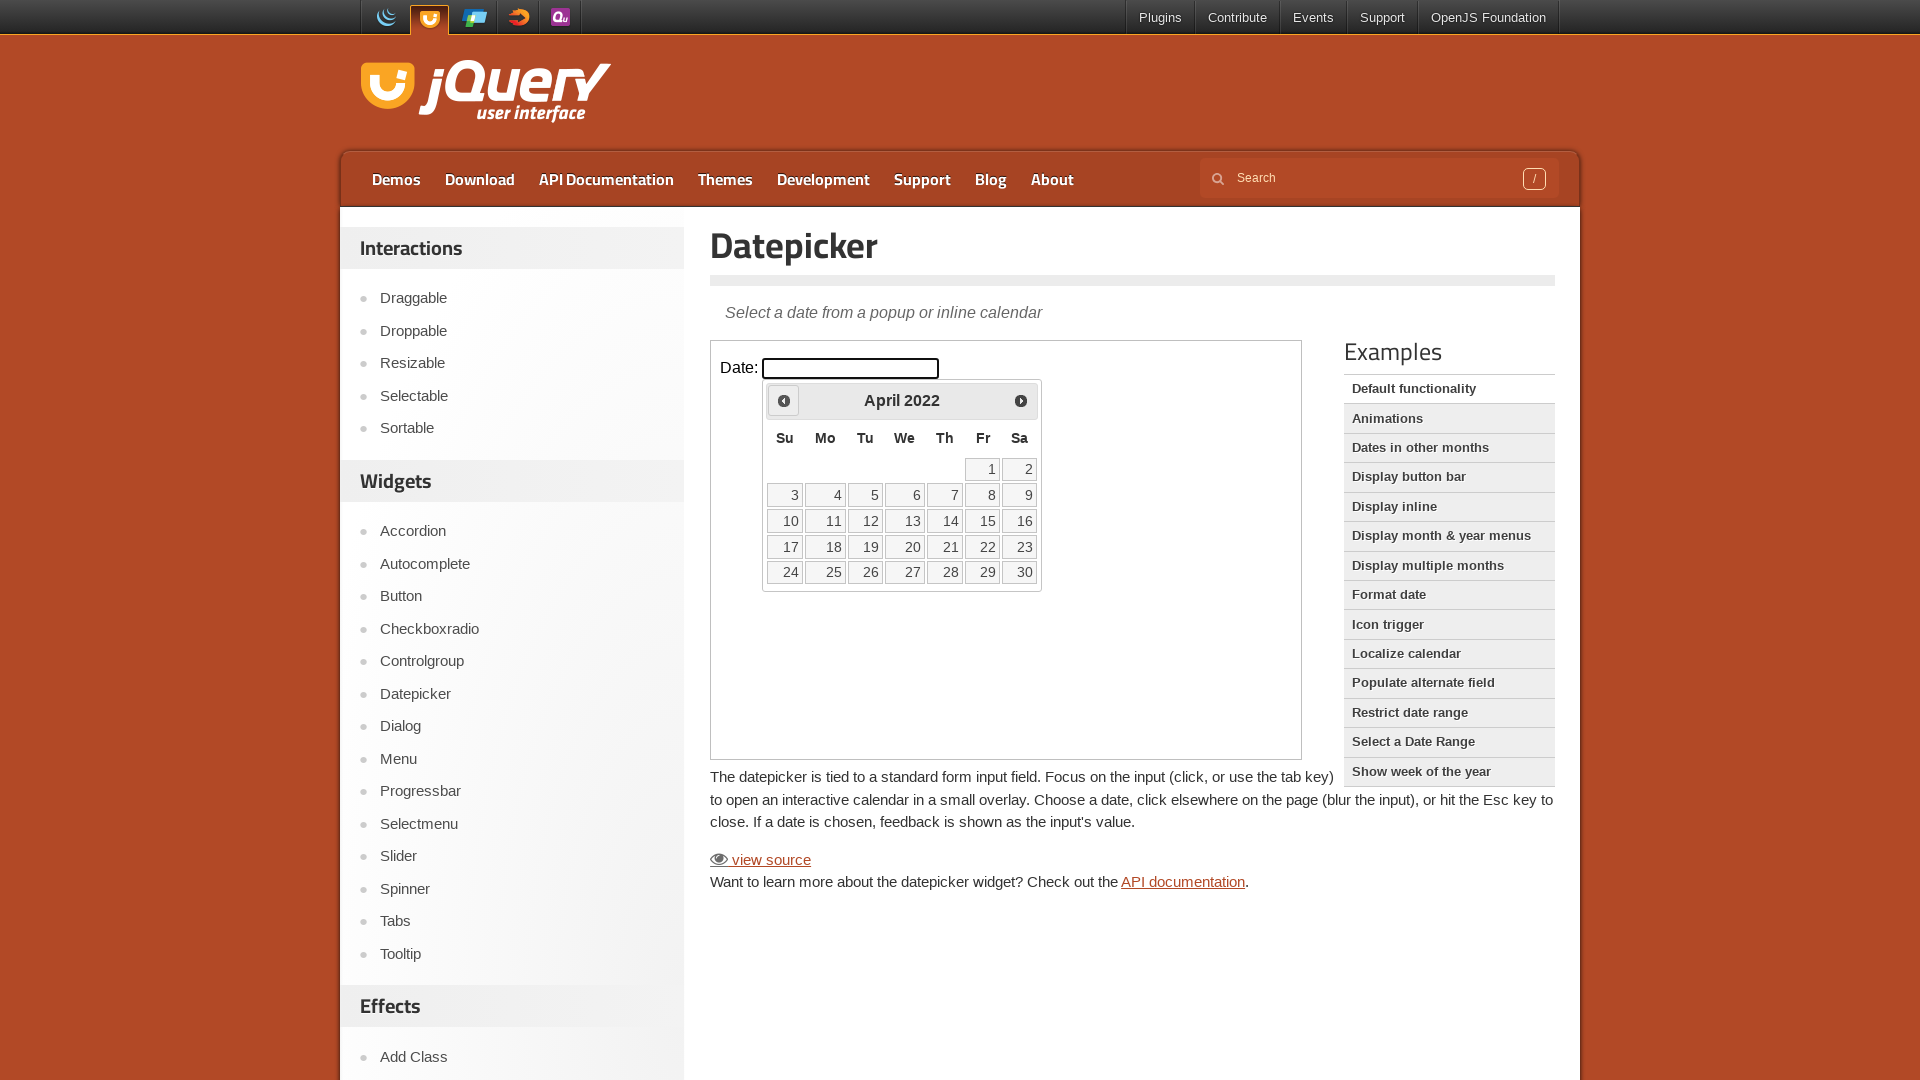

Waited 200ms for calendar to update
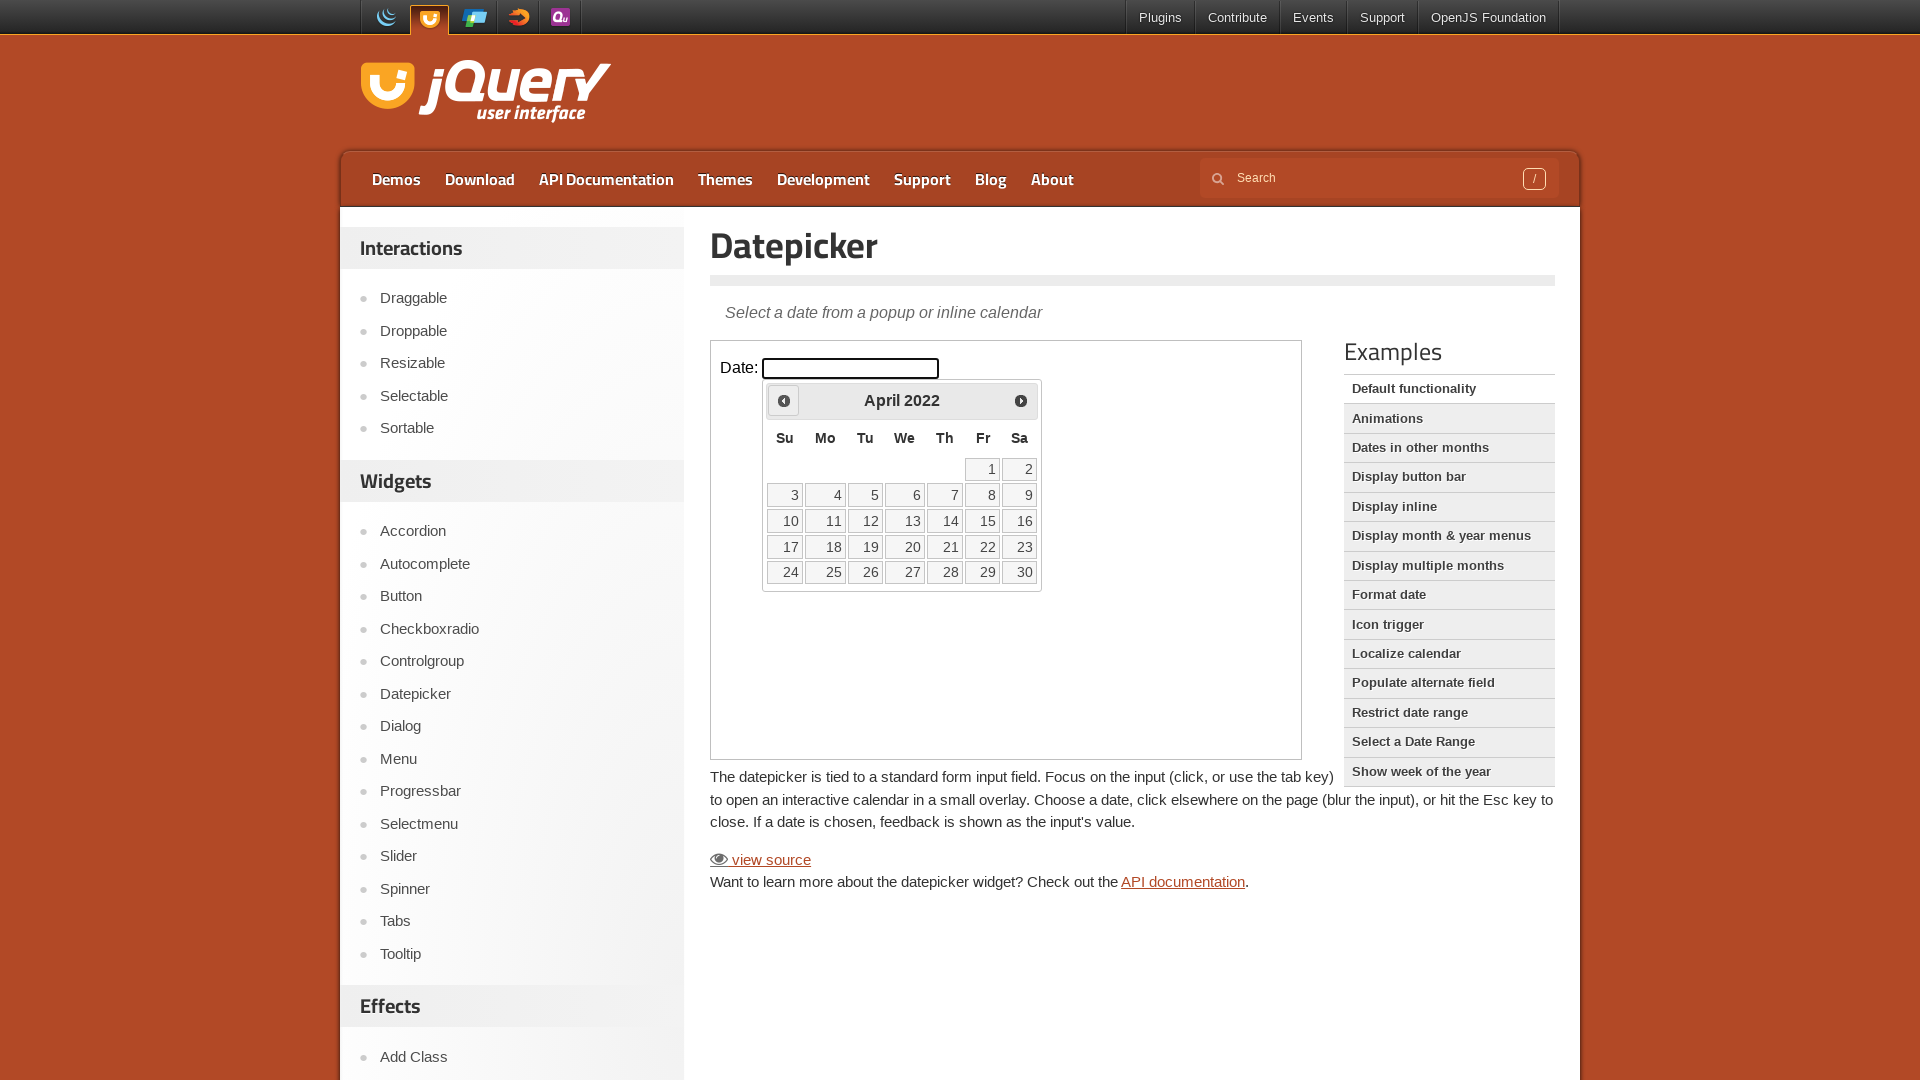

Clicked previous arrow to navigate calendar (current: April 2022) at (784, 400) on iframe.demo-frame >> internal:control=enter-frame >> .ui-datepicker-prev
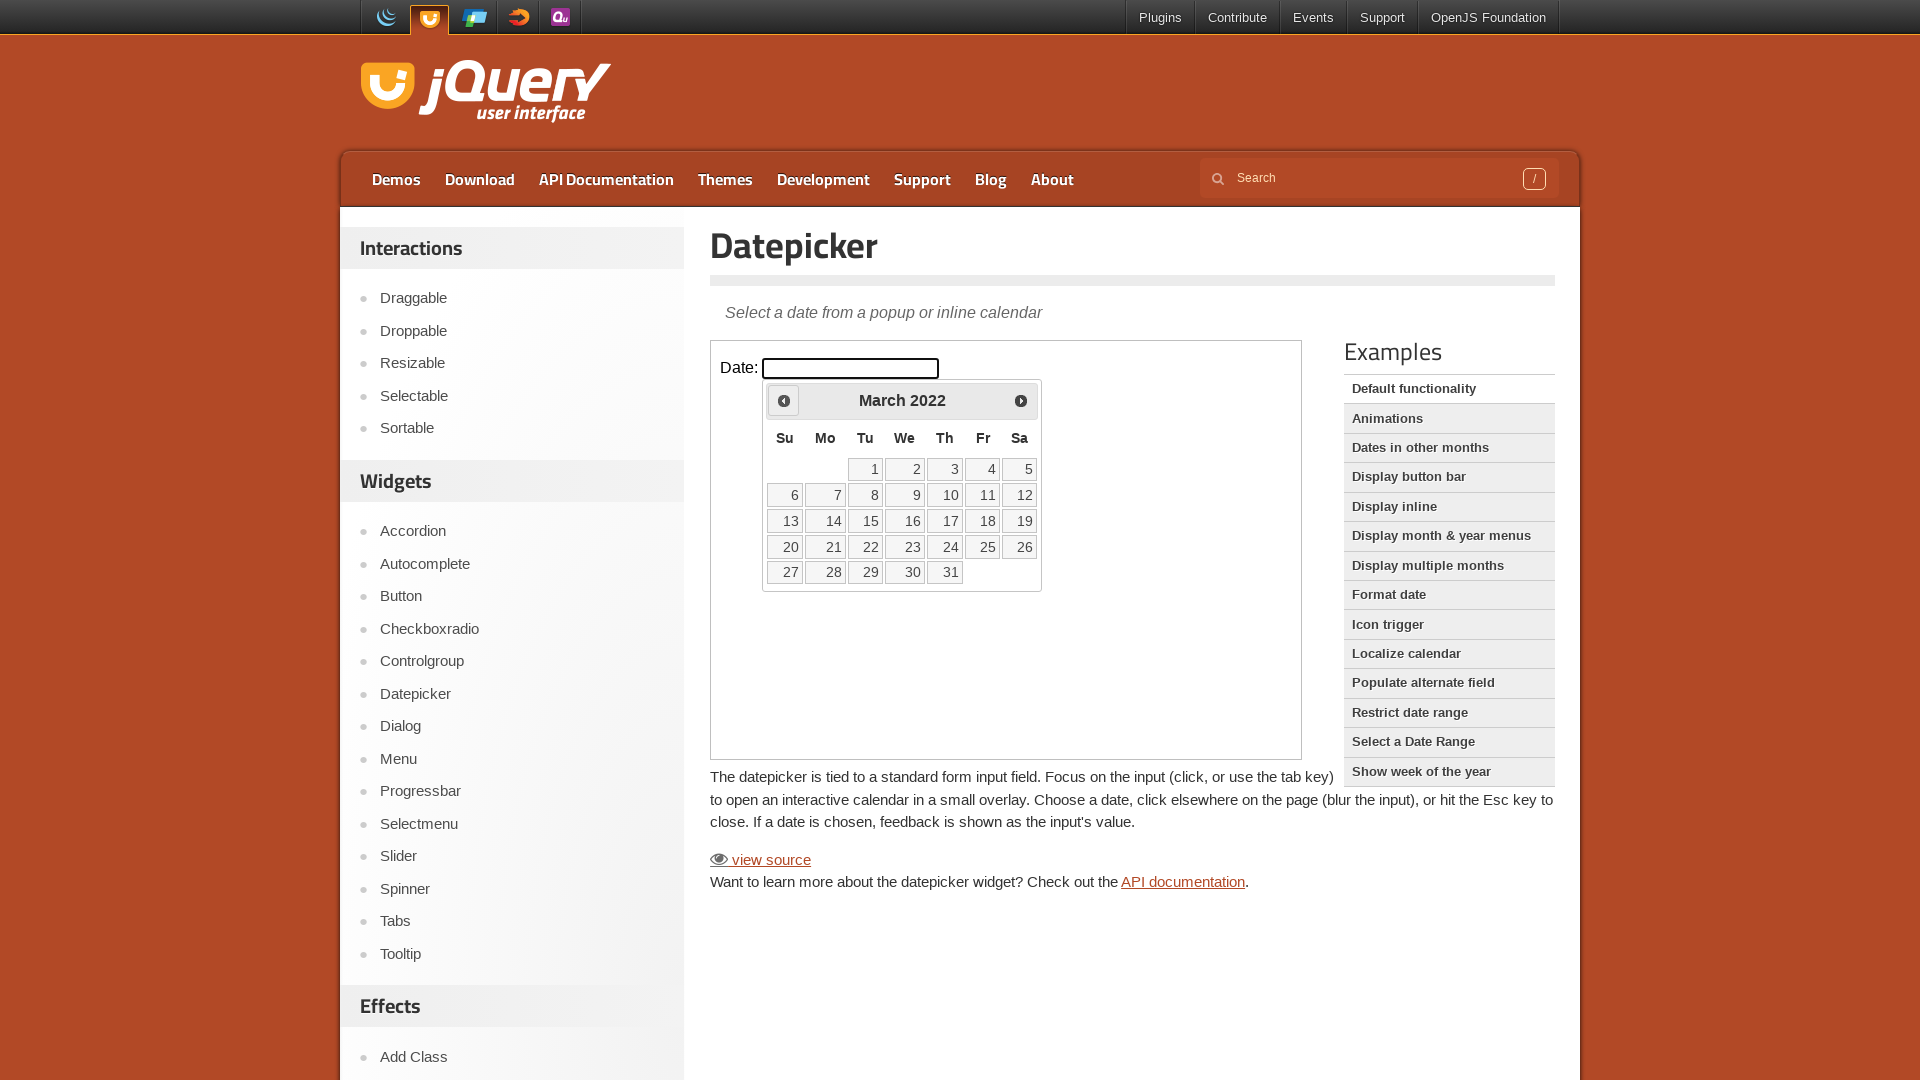

Waited 200ms for calendar to update
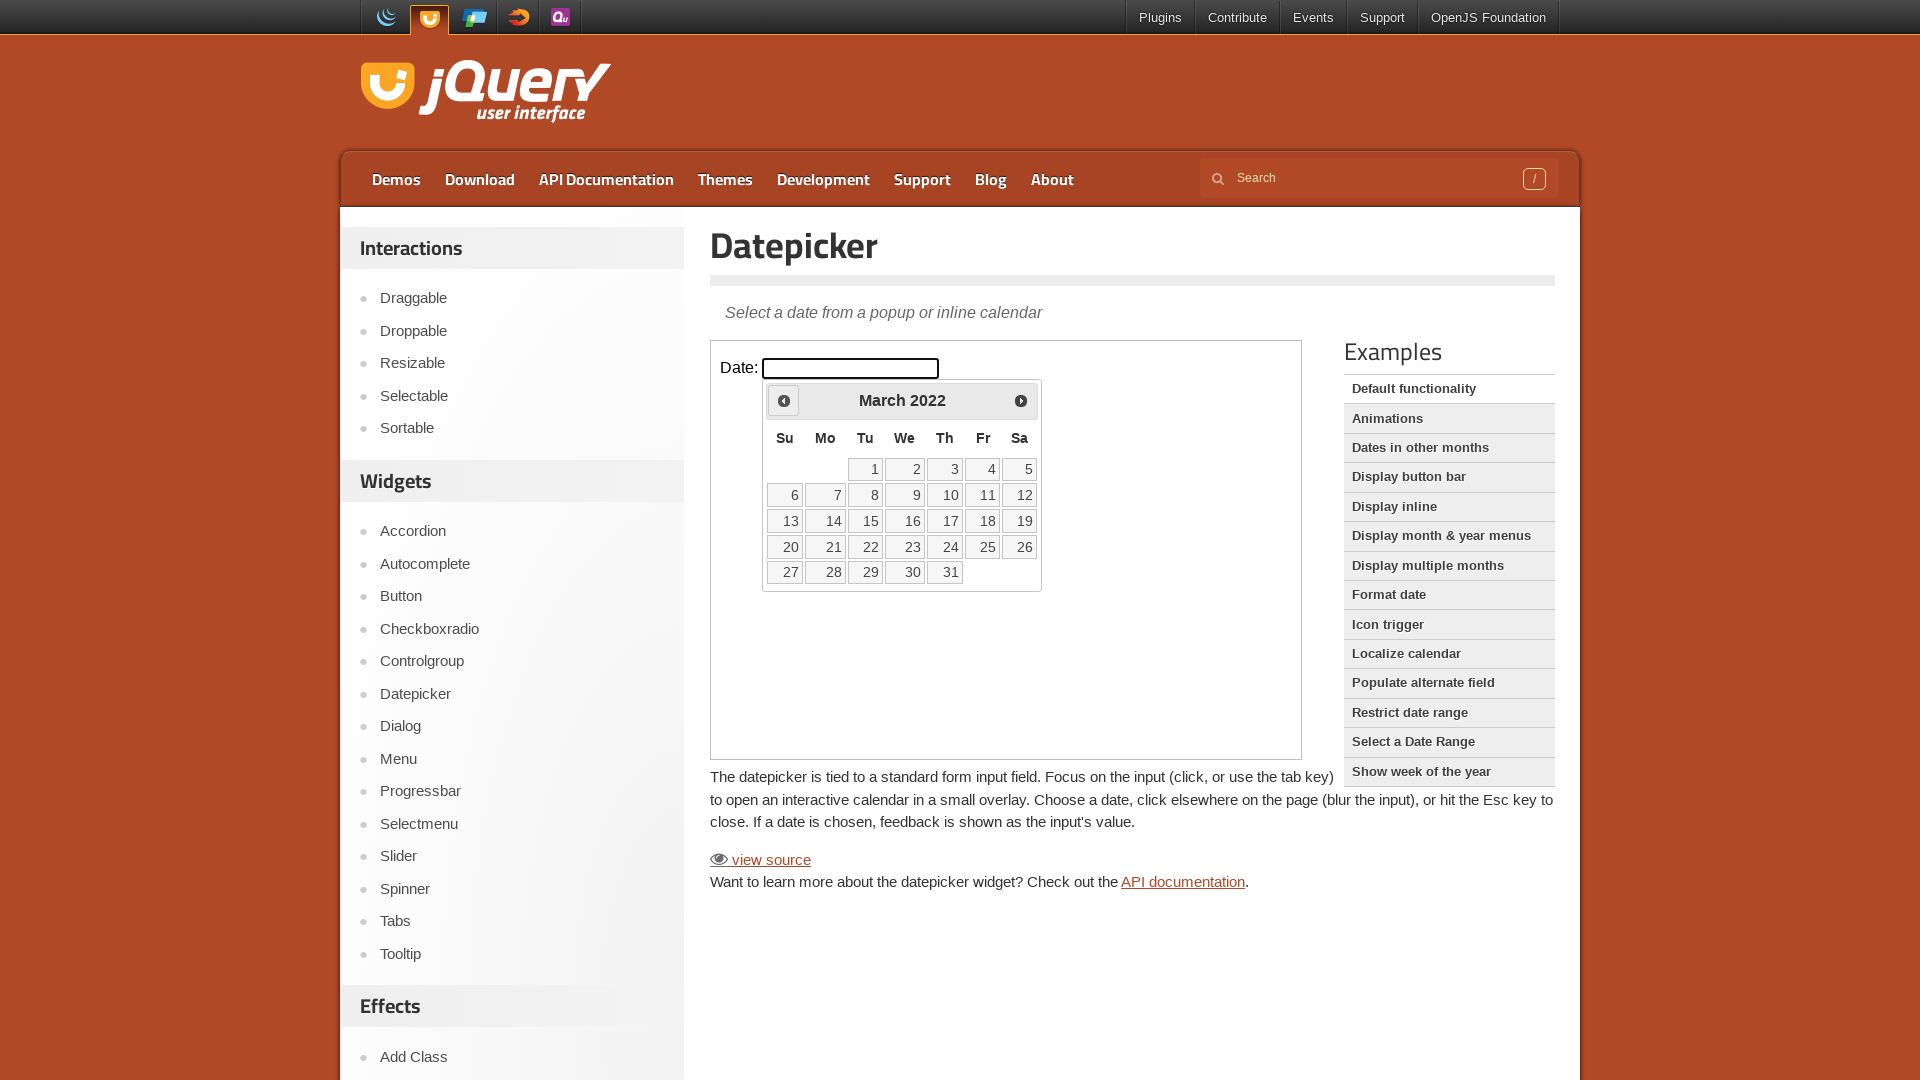

Clicked previous arrow to navigate calendar (current: March 2022) at (784, 400) on iframe.demo-frame >> internal:control=enter-frame >> .ui-datepicker-prev
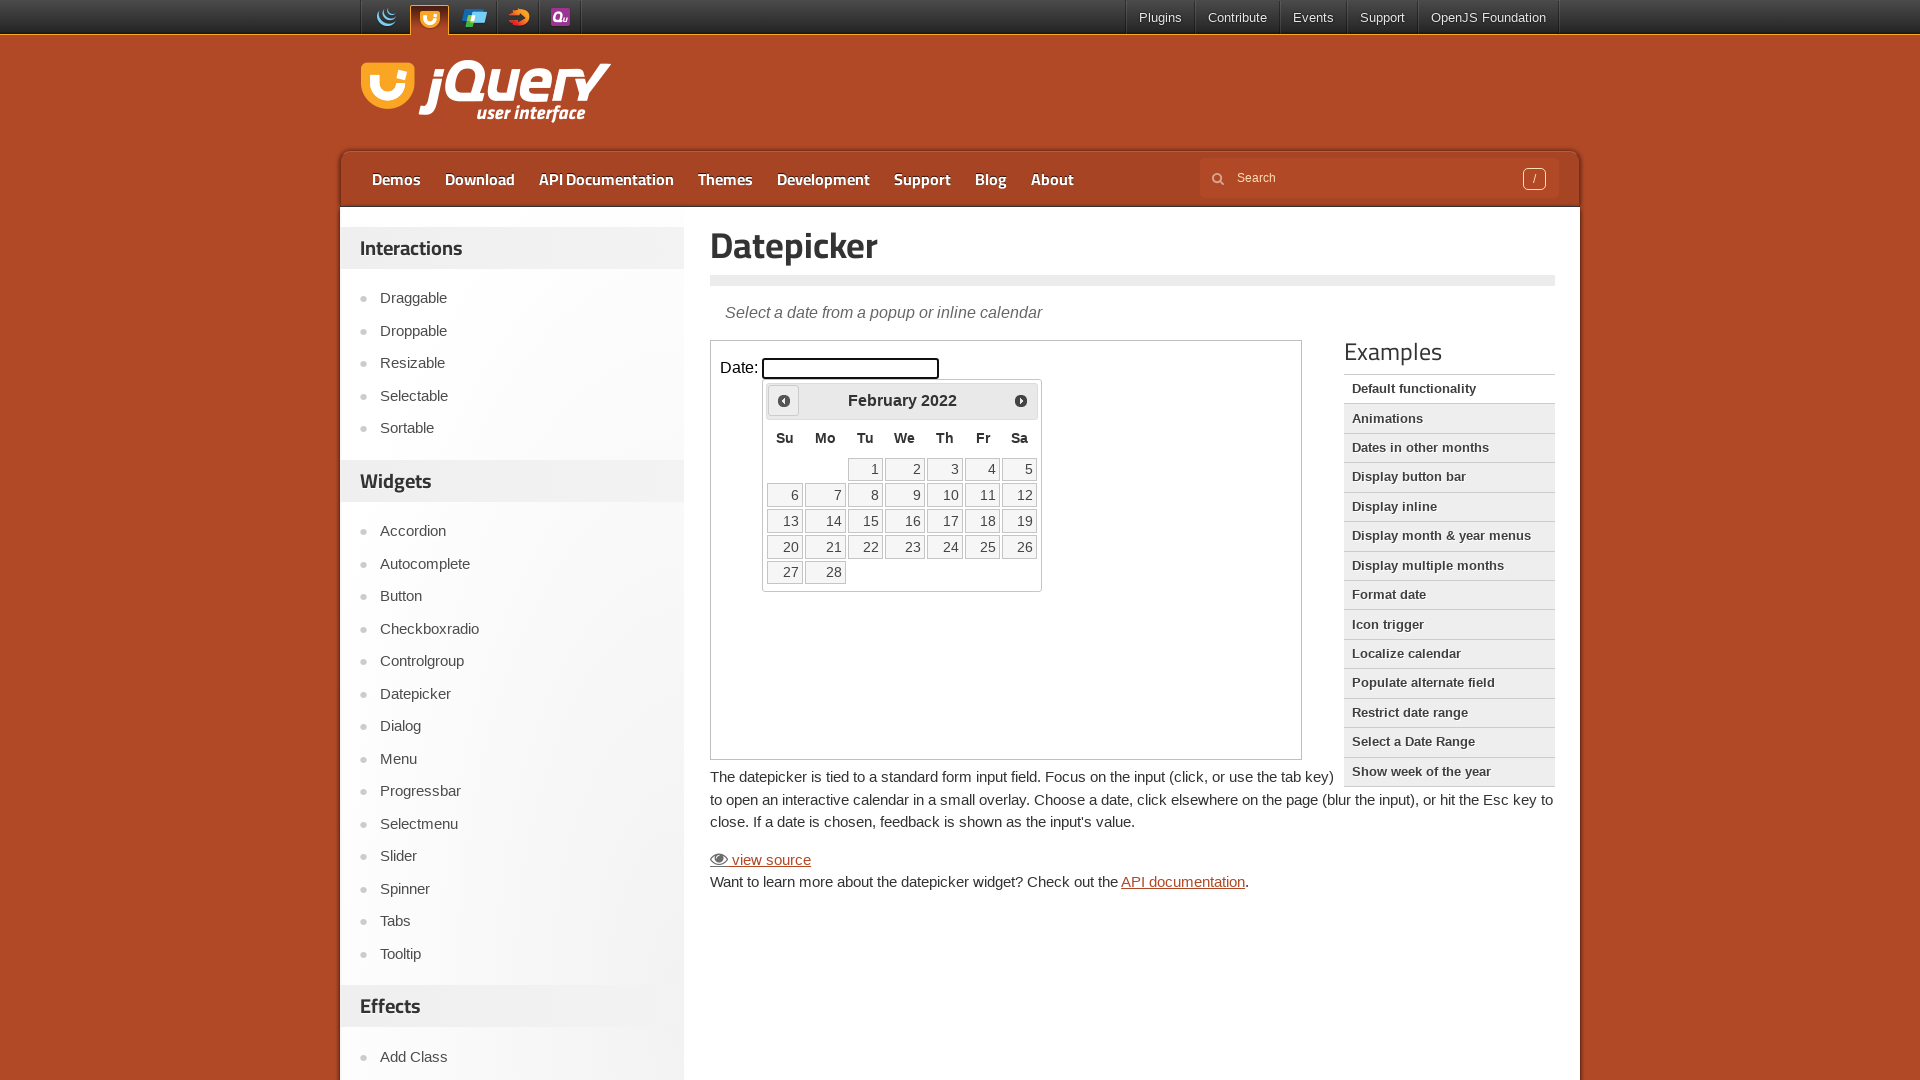

Waited 200ms for calendar to update
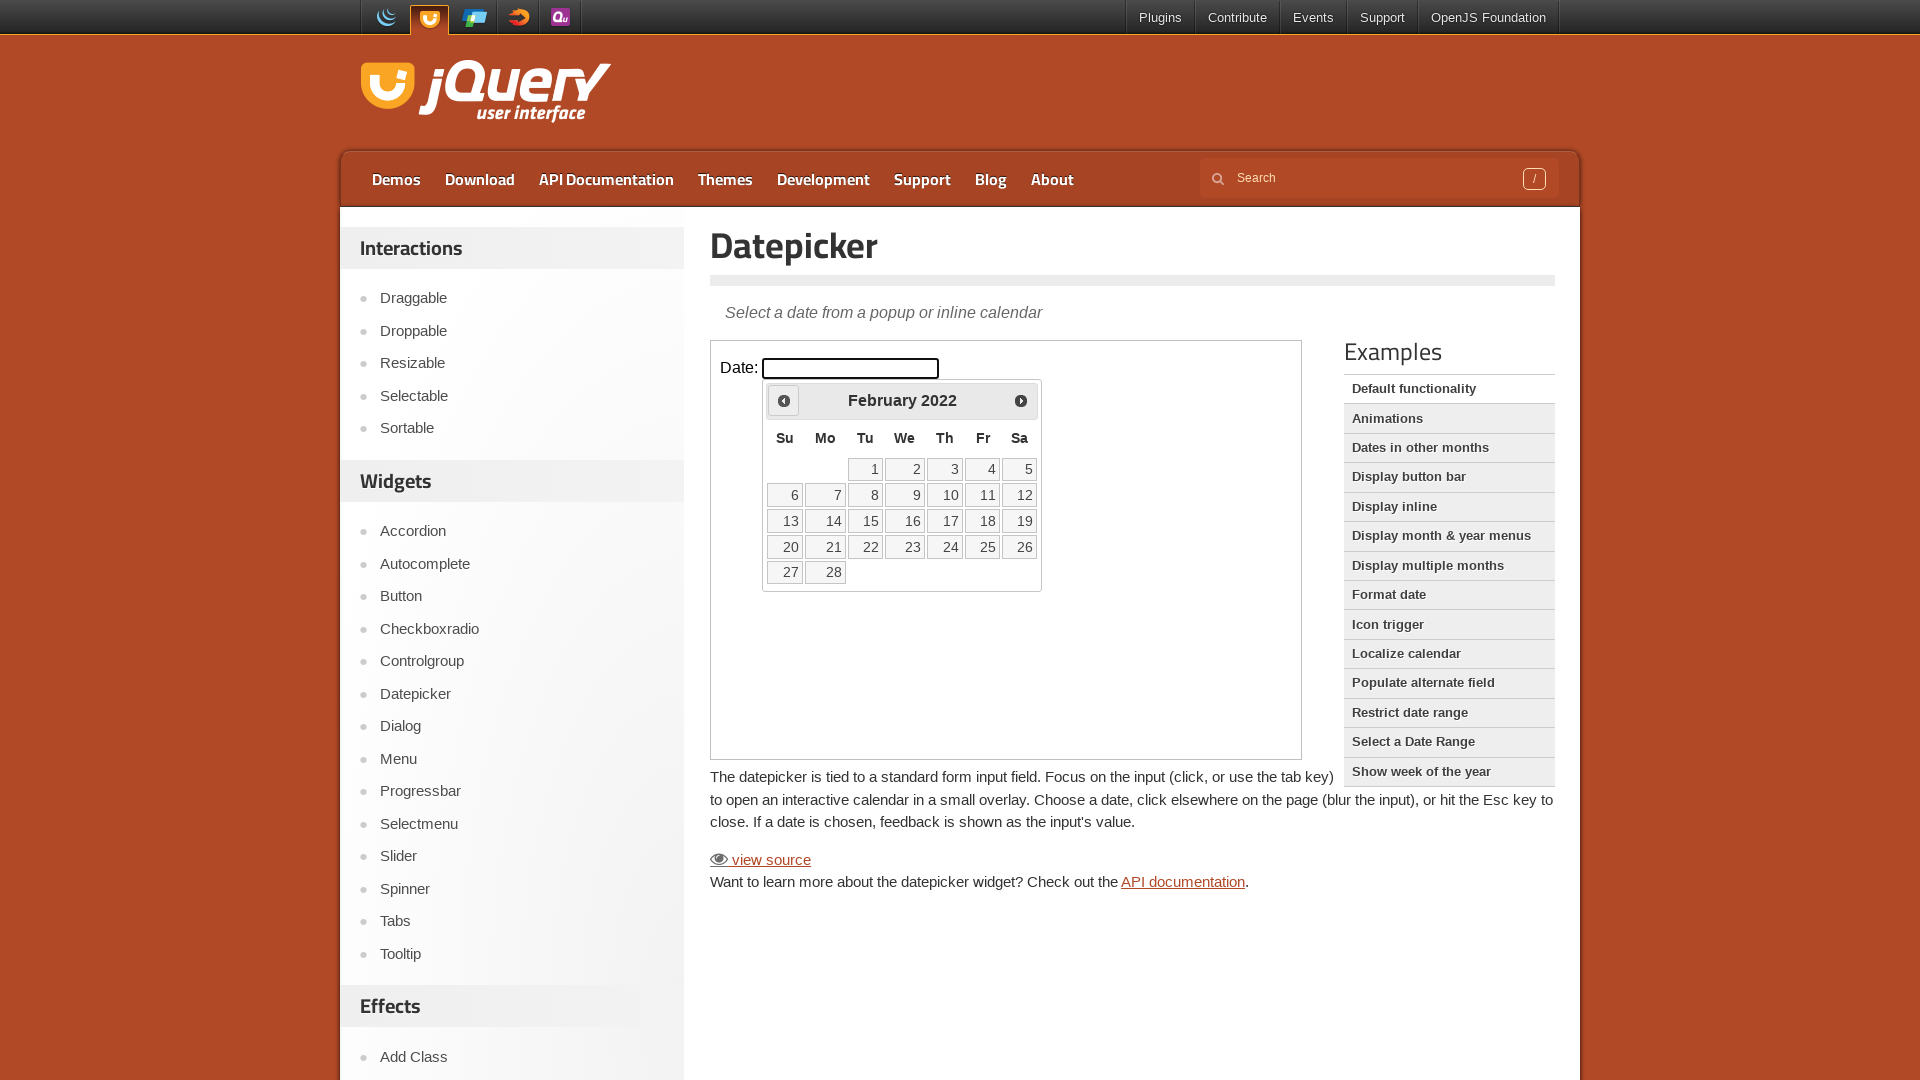

Clicked previous arrow to navigate calendar (current: February 2022) at (784, 400) on iframe.demo-frame >> internal:control=enter-frame >> .ui-datepicker-prev
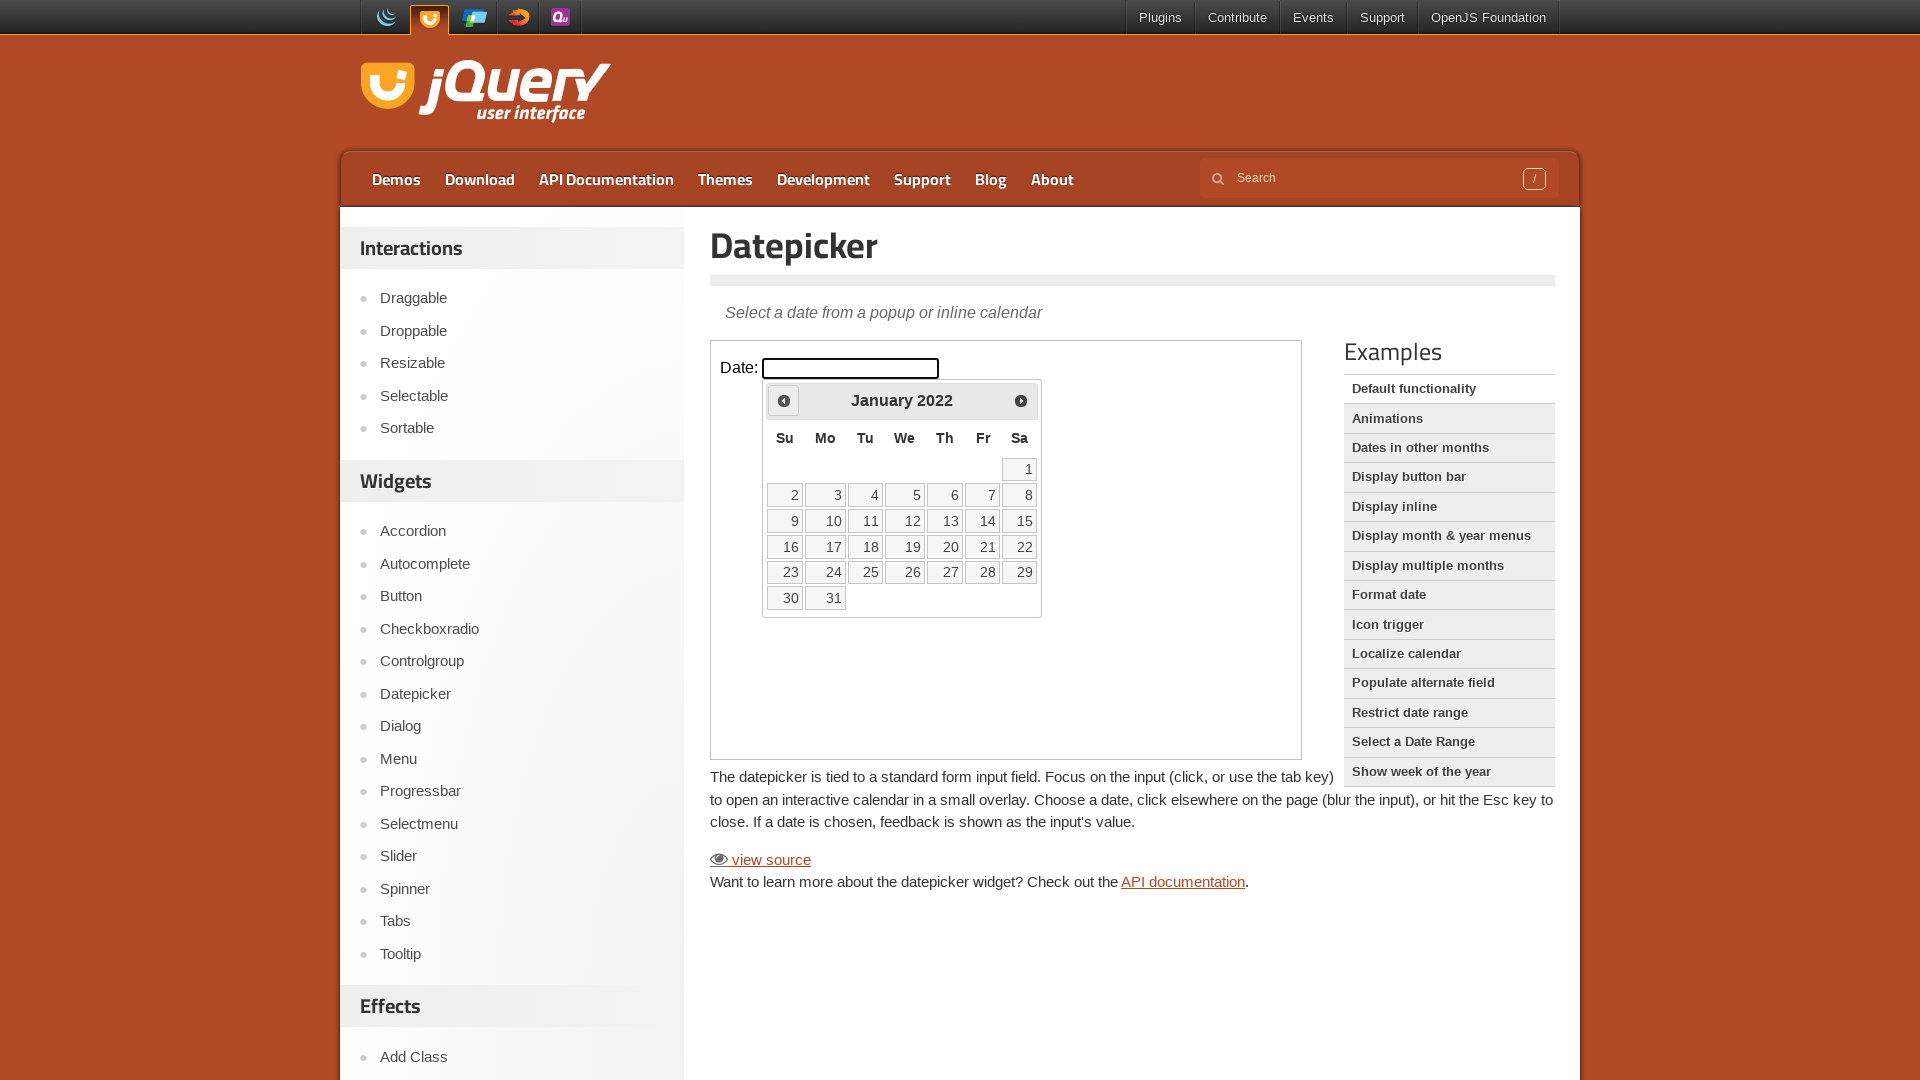

Waited 200ms for calendar to update
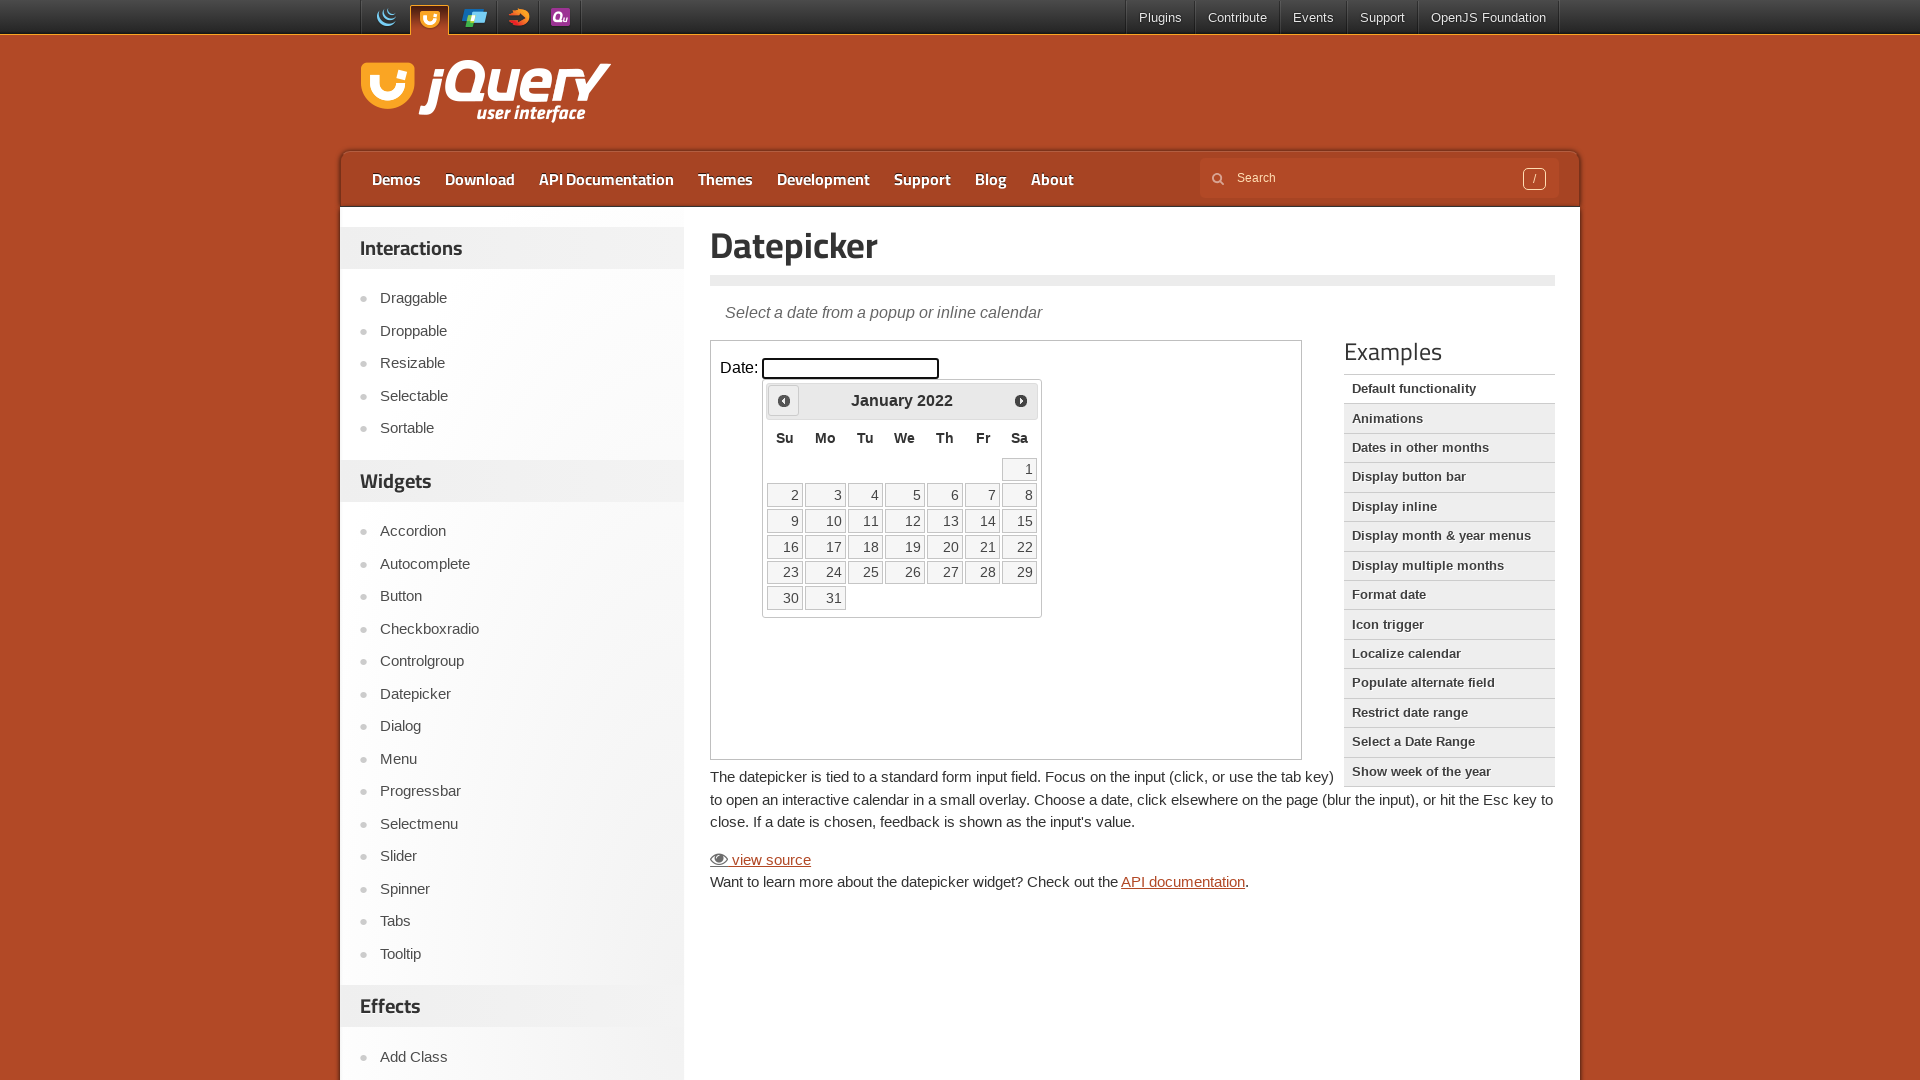

Clicked previous arrow to navigate calendar (current: January 2022) at (784, 400) on iframe.demo-frame >> internal:control=enter-frame >> .ui-datepicker-prev
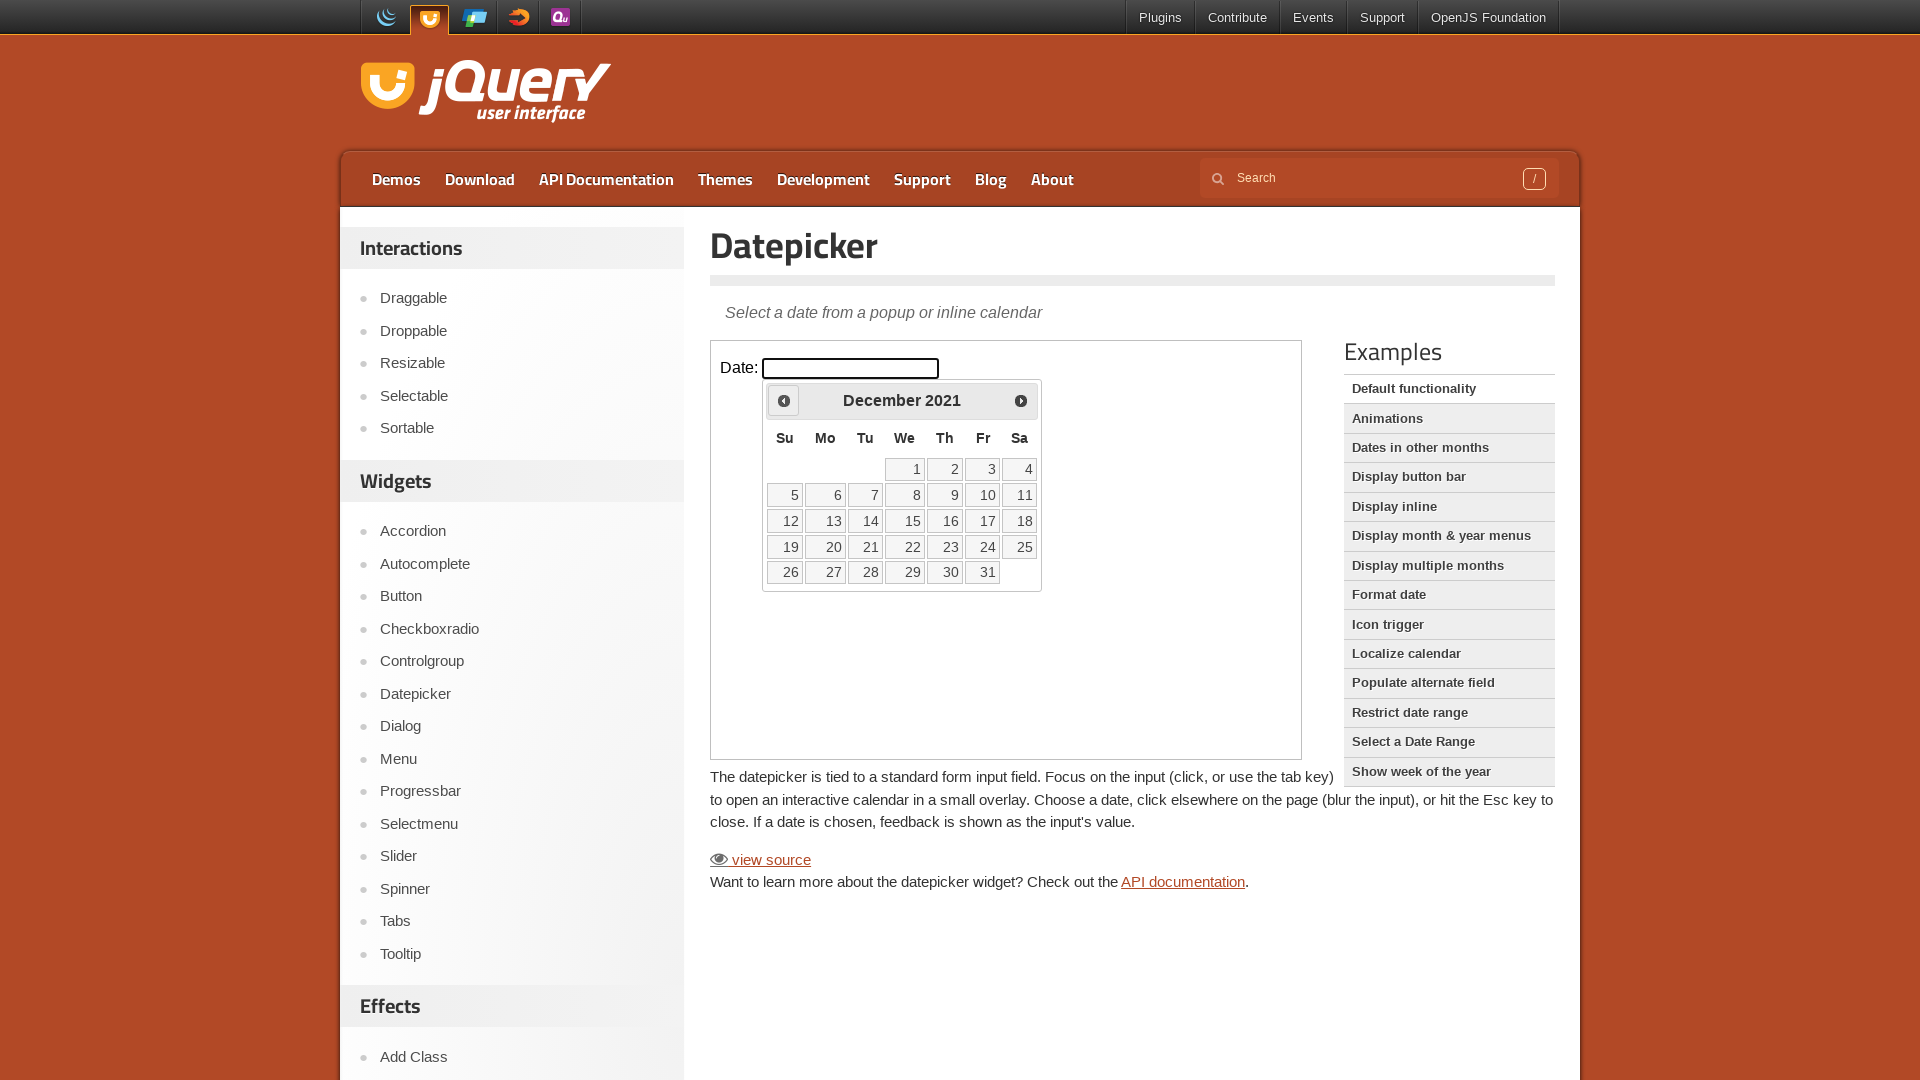

Waited 200ms for calendar to update
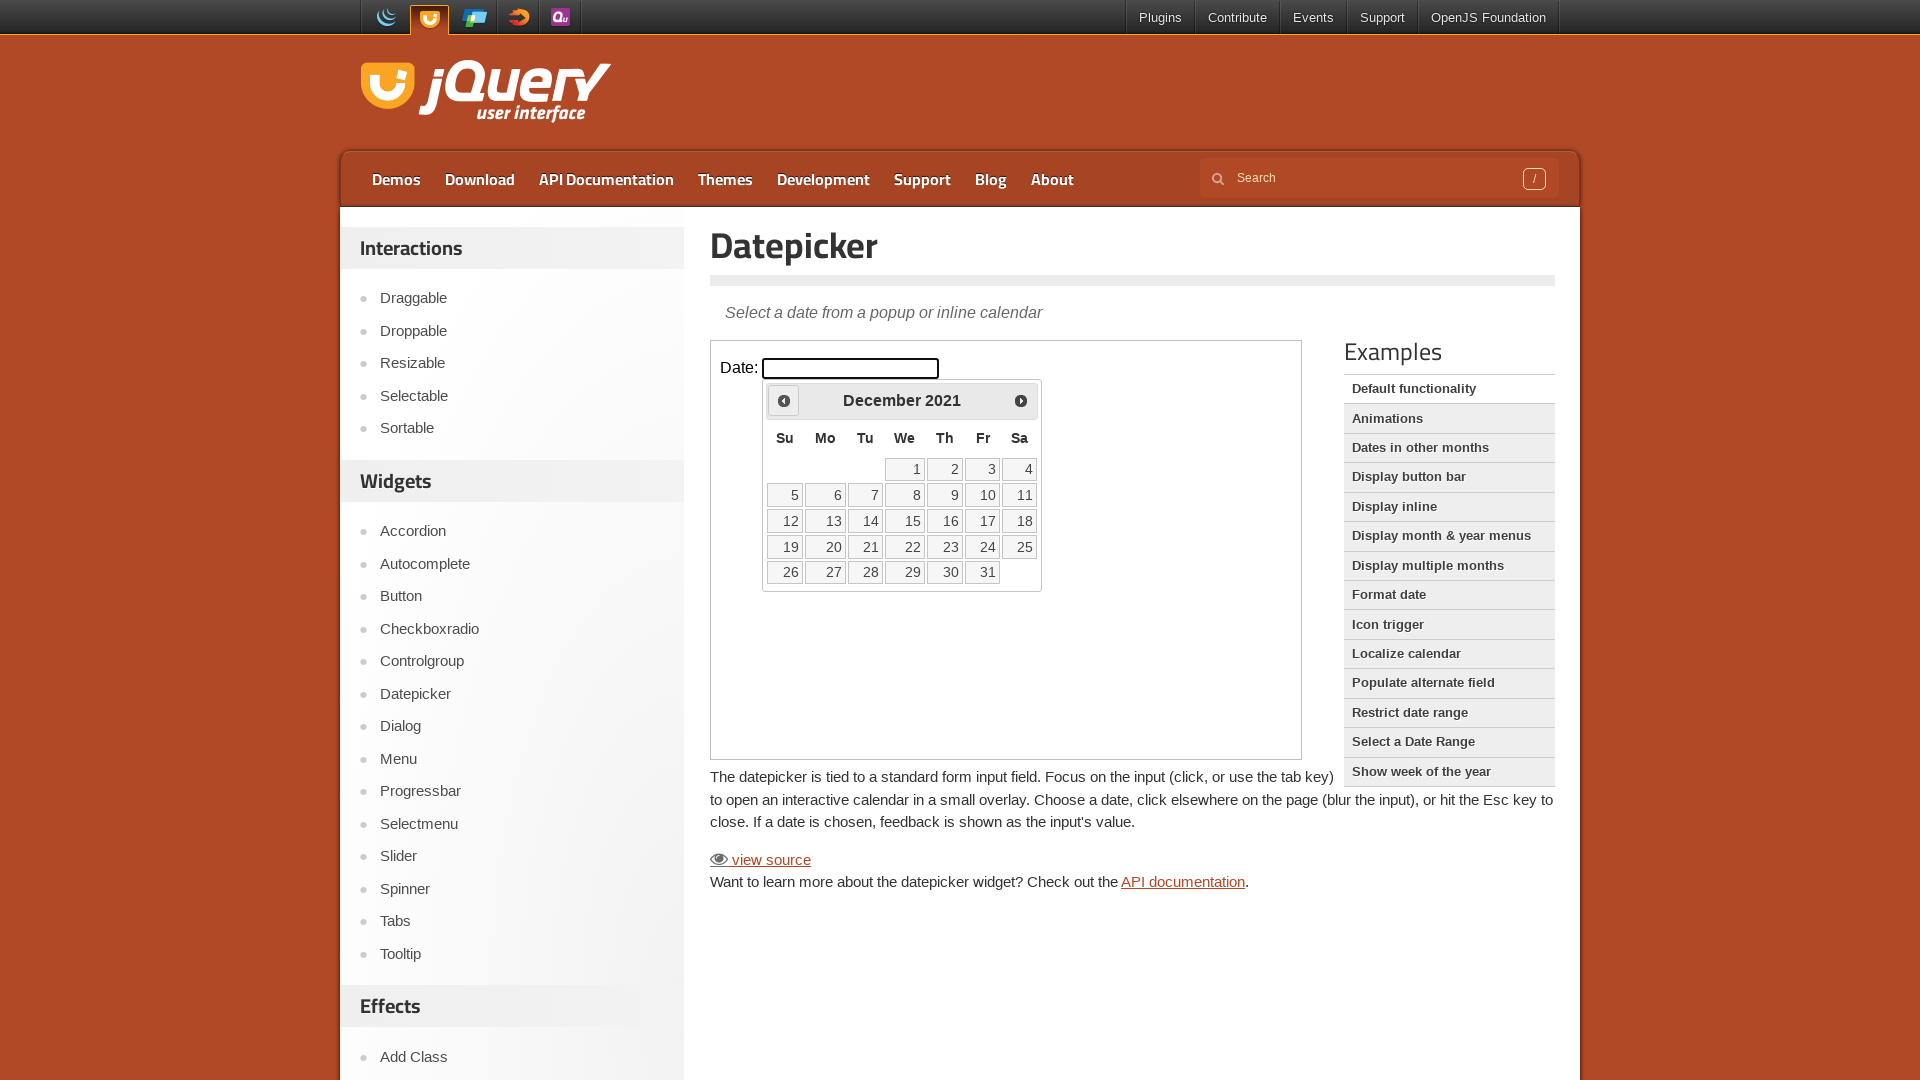

Clicked previous arrow to navigate calendar (current: December 2021) at (784, 400) on iframe.demo-frame >> internal:control=enter-frame >> .ui-datepicker-prev
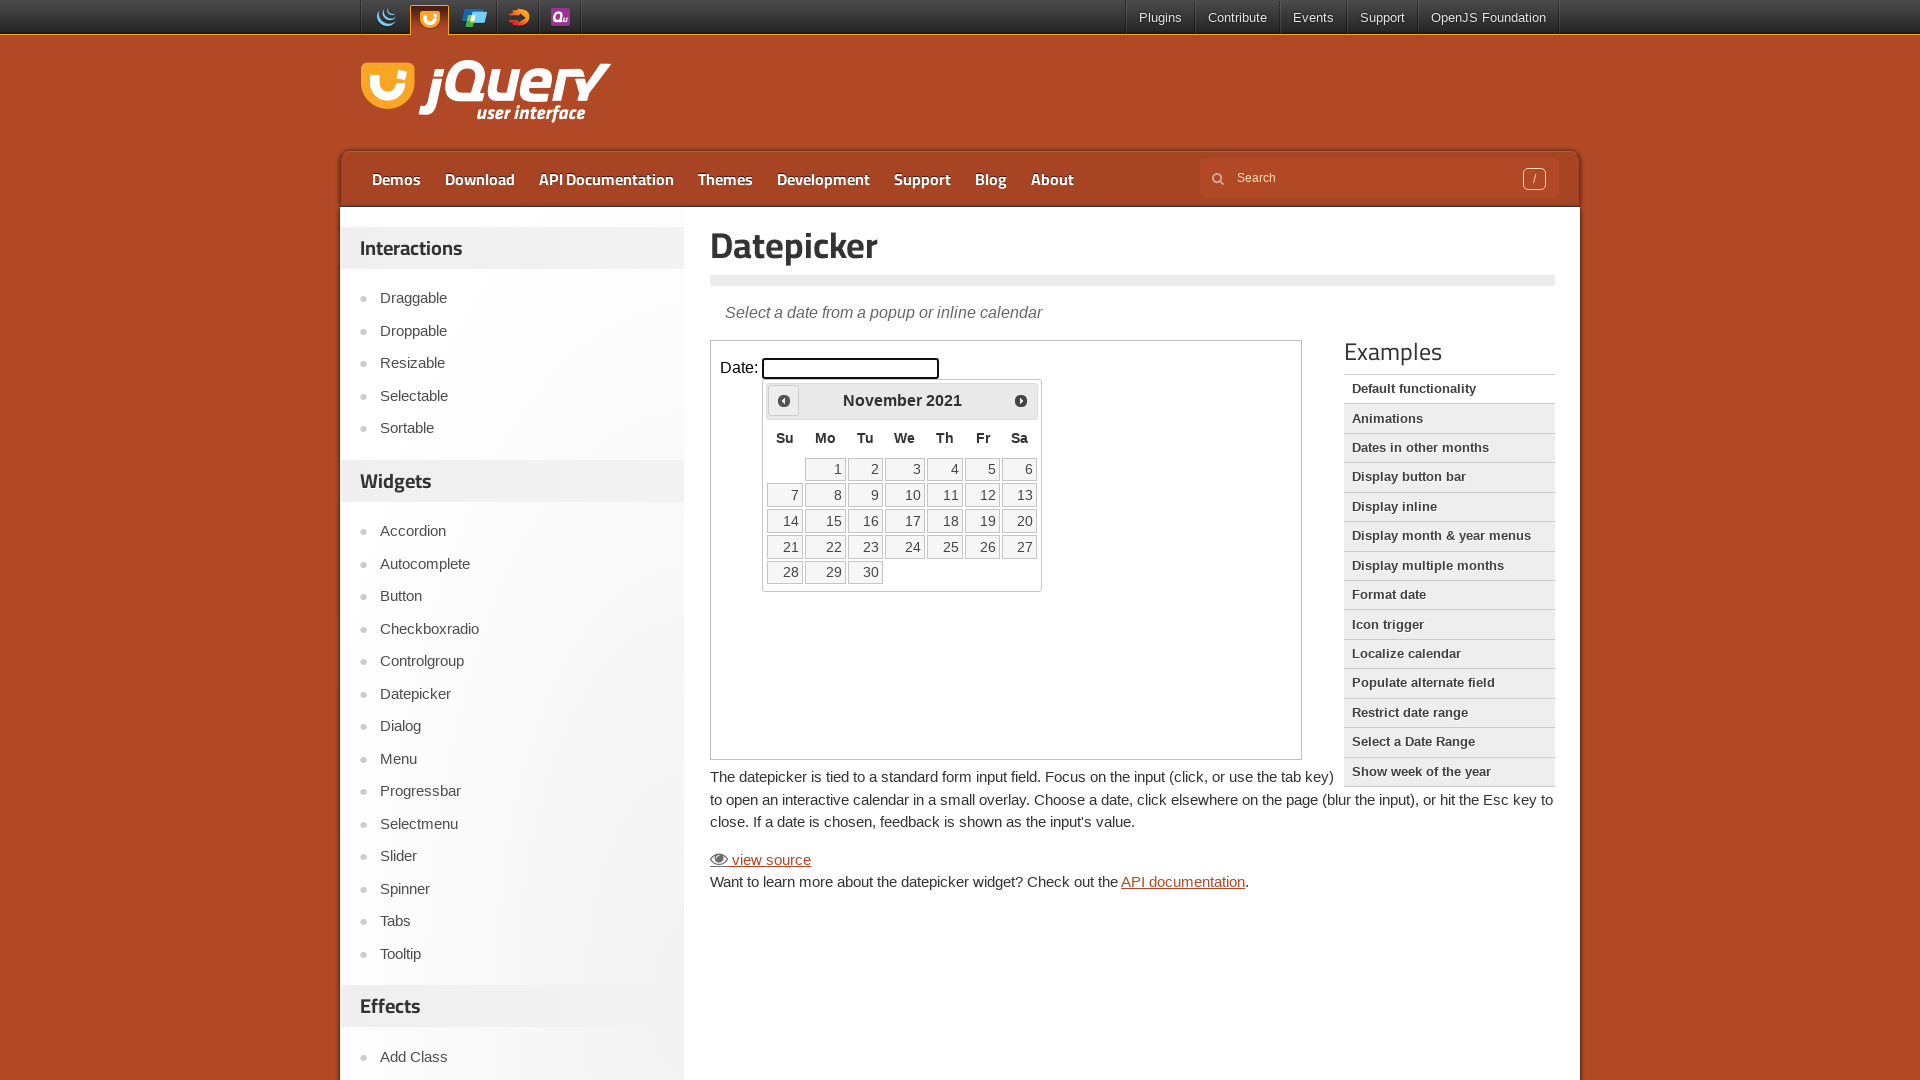

Waited 200ms for calendar to update
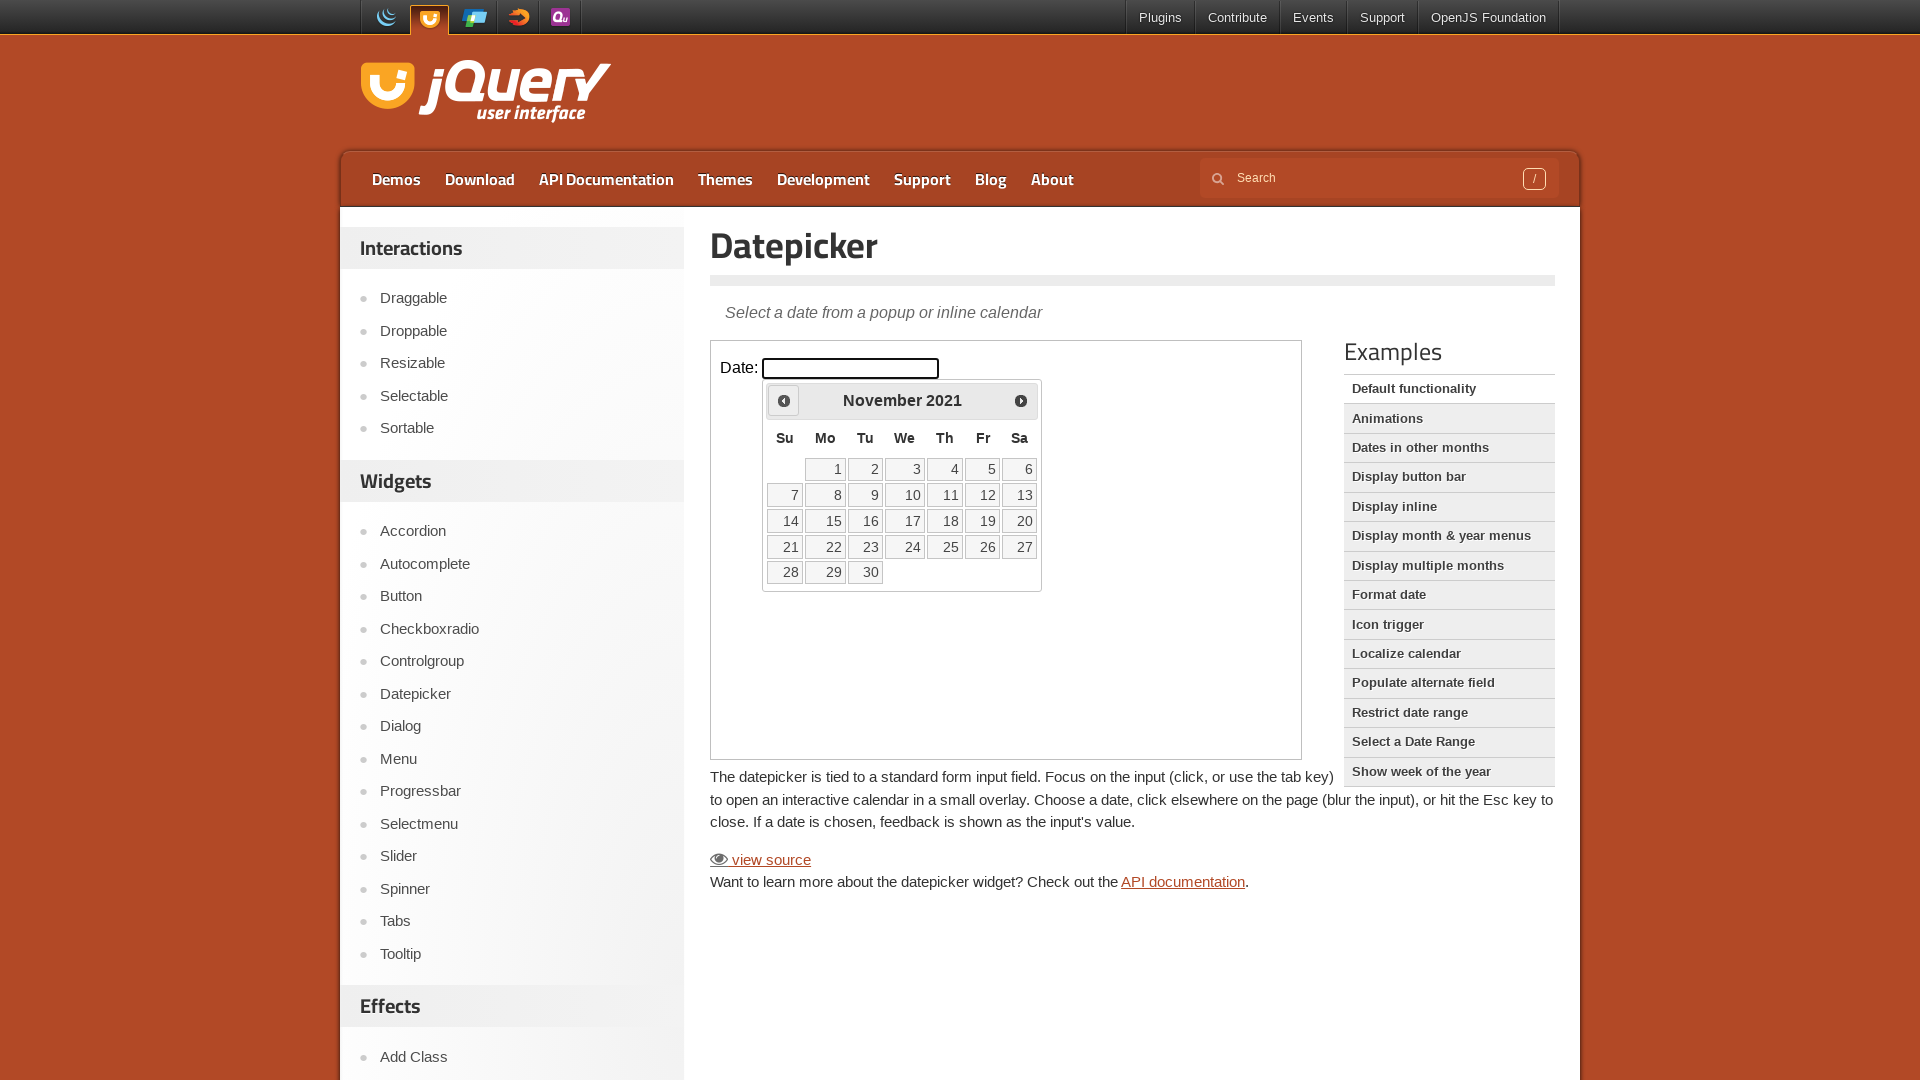

Clicked previous arrow to navigate calendar (current: November 2021) at (784, 400) on iframe.demo-frame >> internal:control=enter-frame >> .ui-datepicker-prev
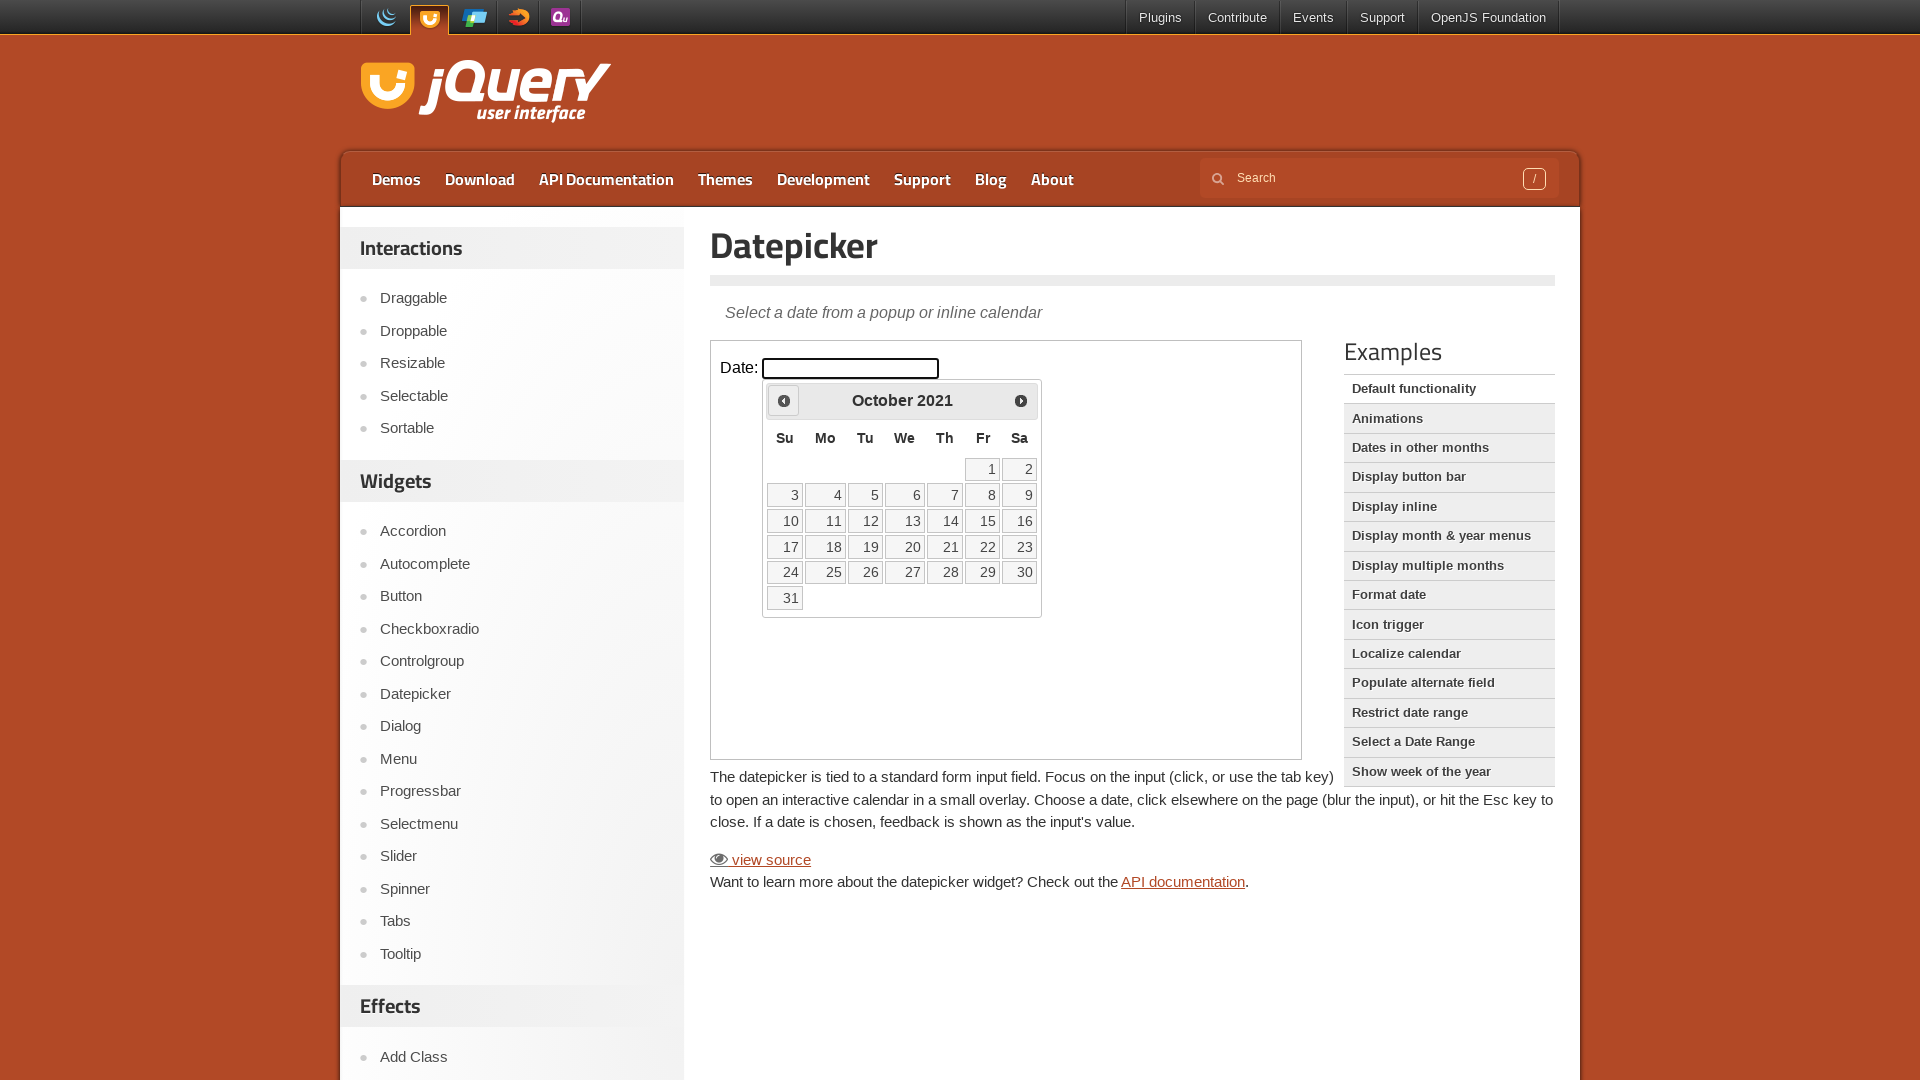

Waited 200ms for calendar to update
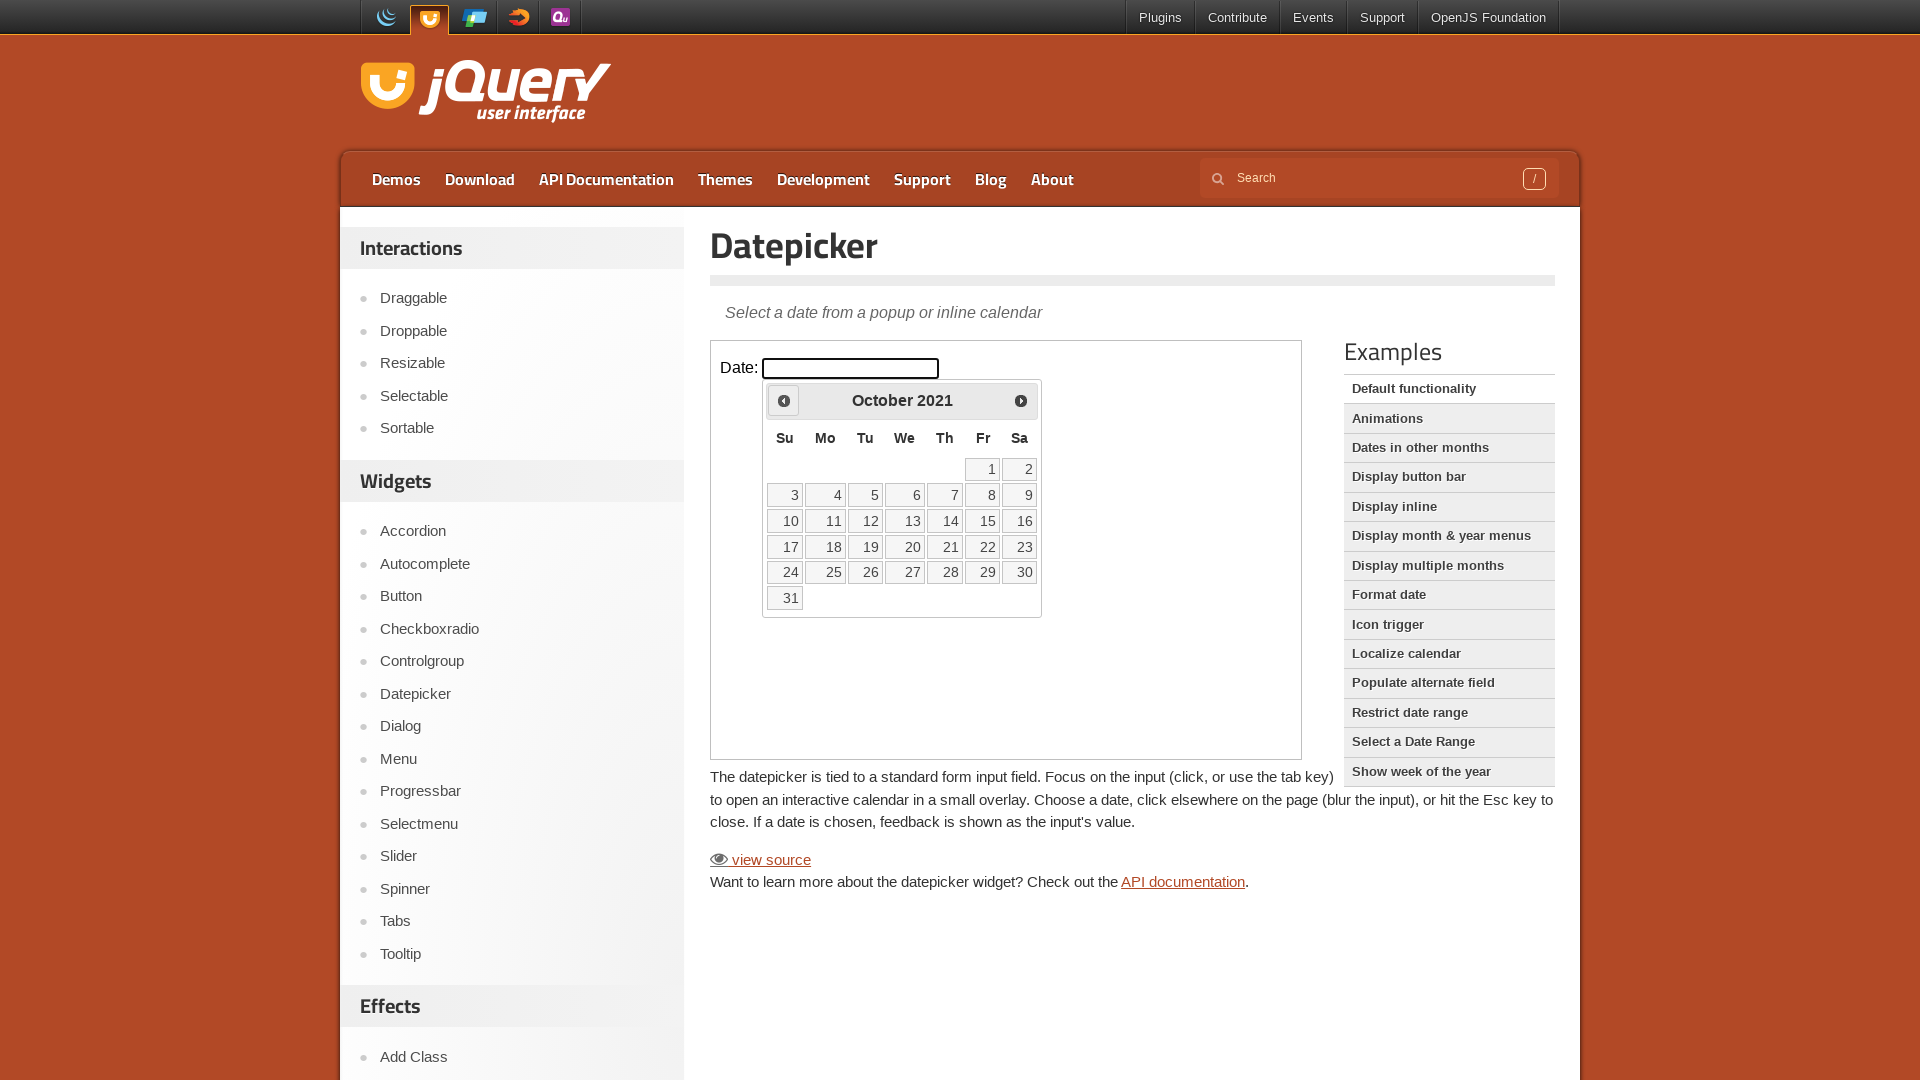

Clicked previous arrow to navigate calendar (current: October 2021) at (784, 400) on iframe.demo-frame >> internal:control=enter-frame >> .ui-datepicker-prev
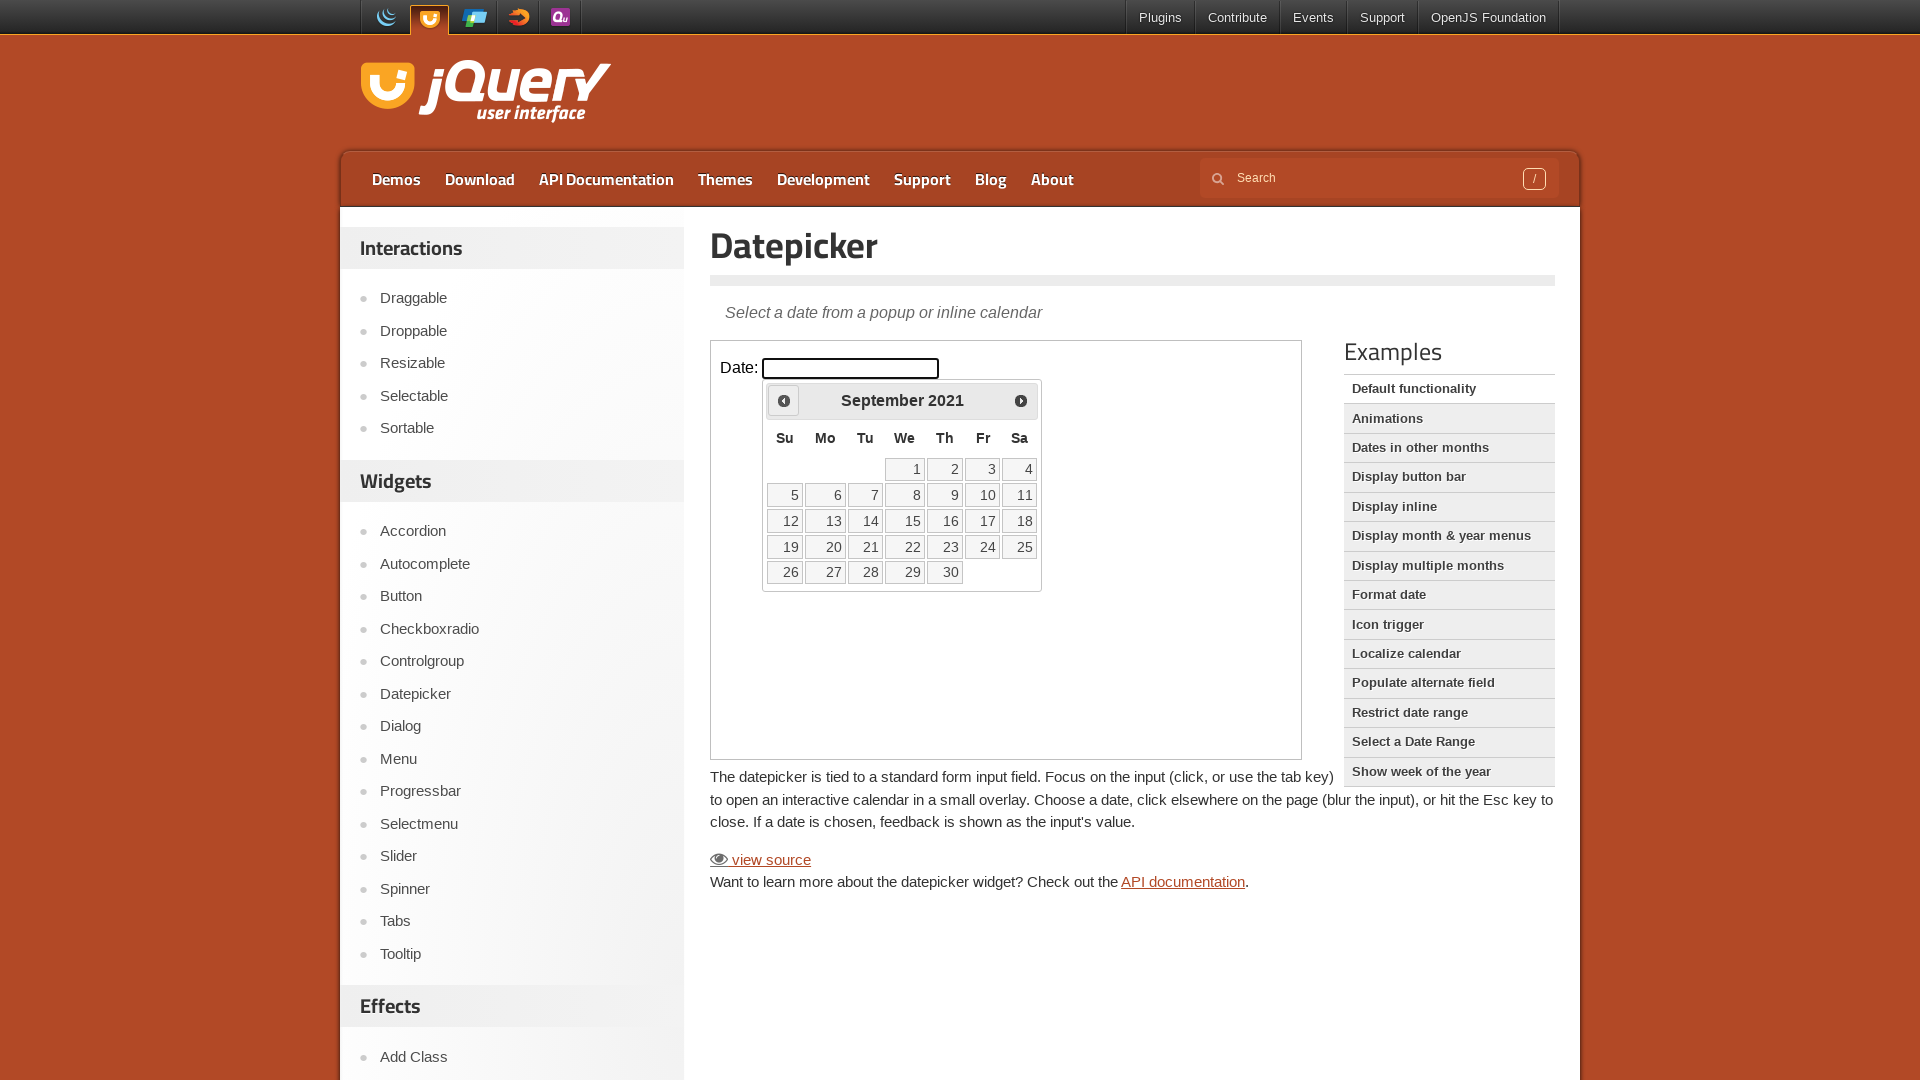

Waited 200ms for calendar to update
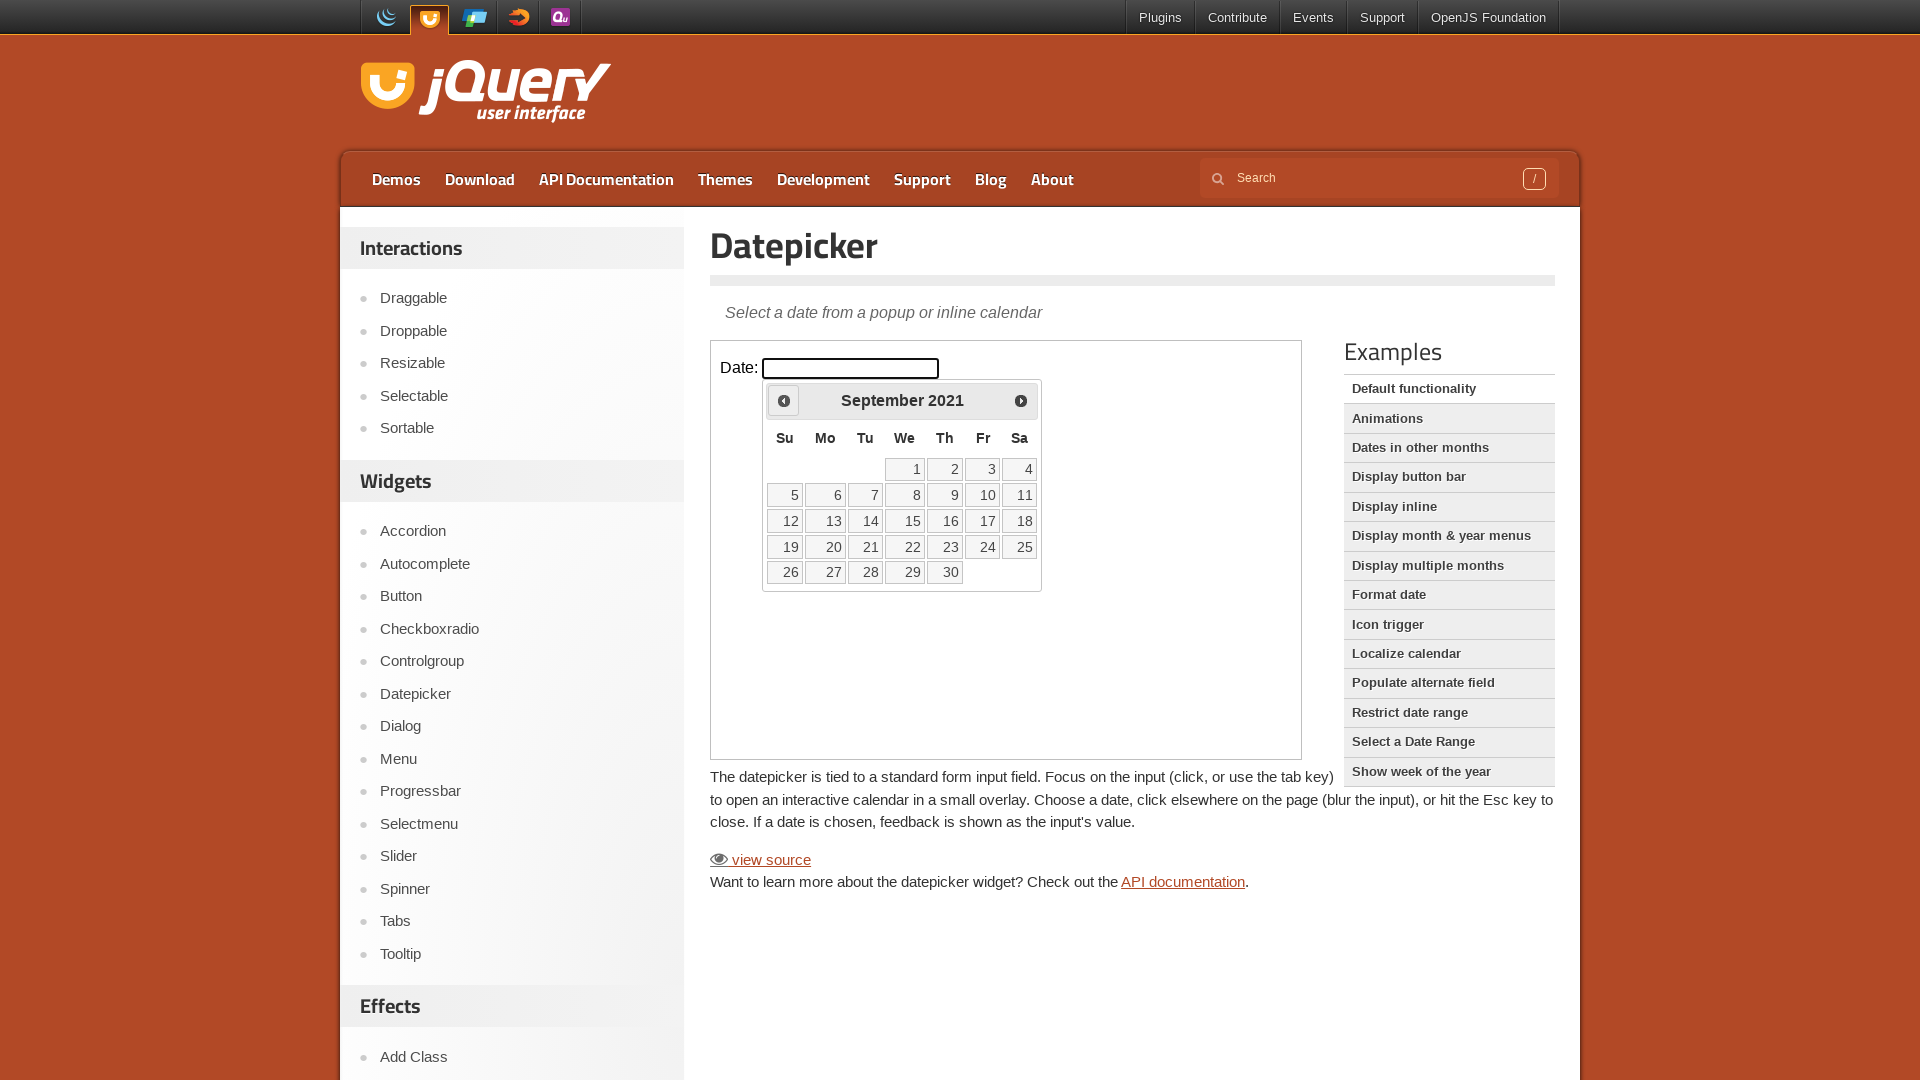

Clicked previous arrow to navigate calendar (current: September 2021) at (784, 400) on iframe.demo-frame >> internal:control=enter-frame >> .ui-datepicker-prev
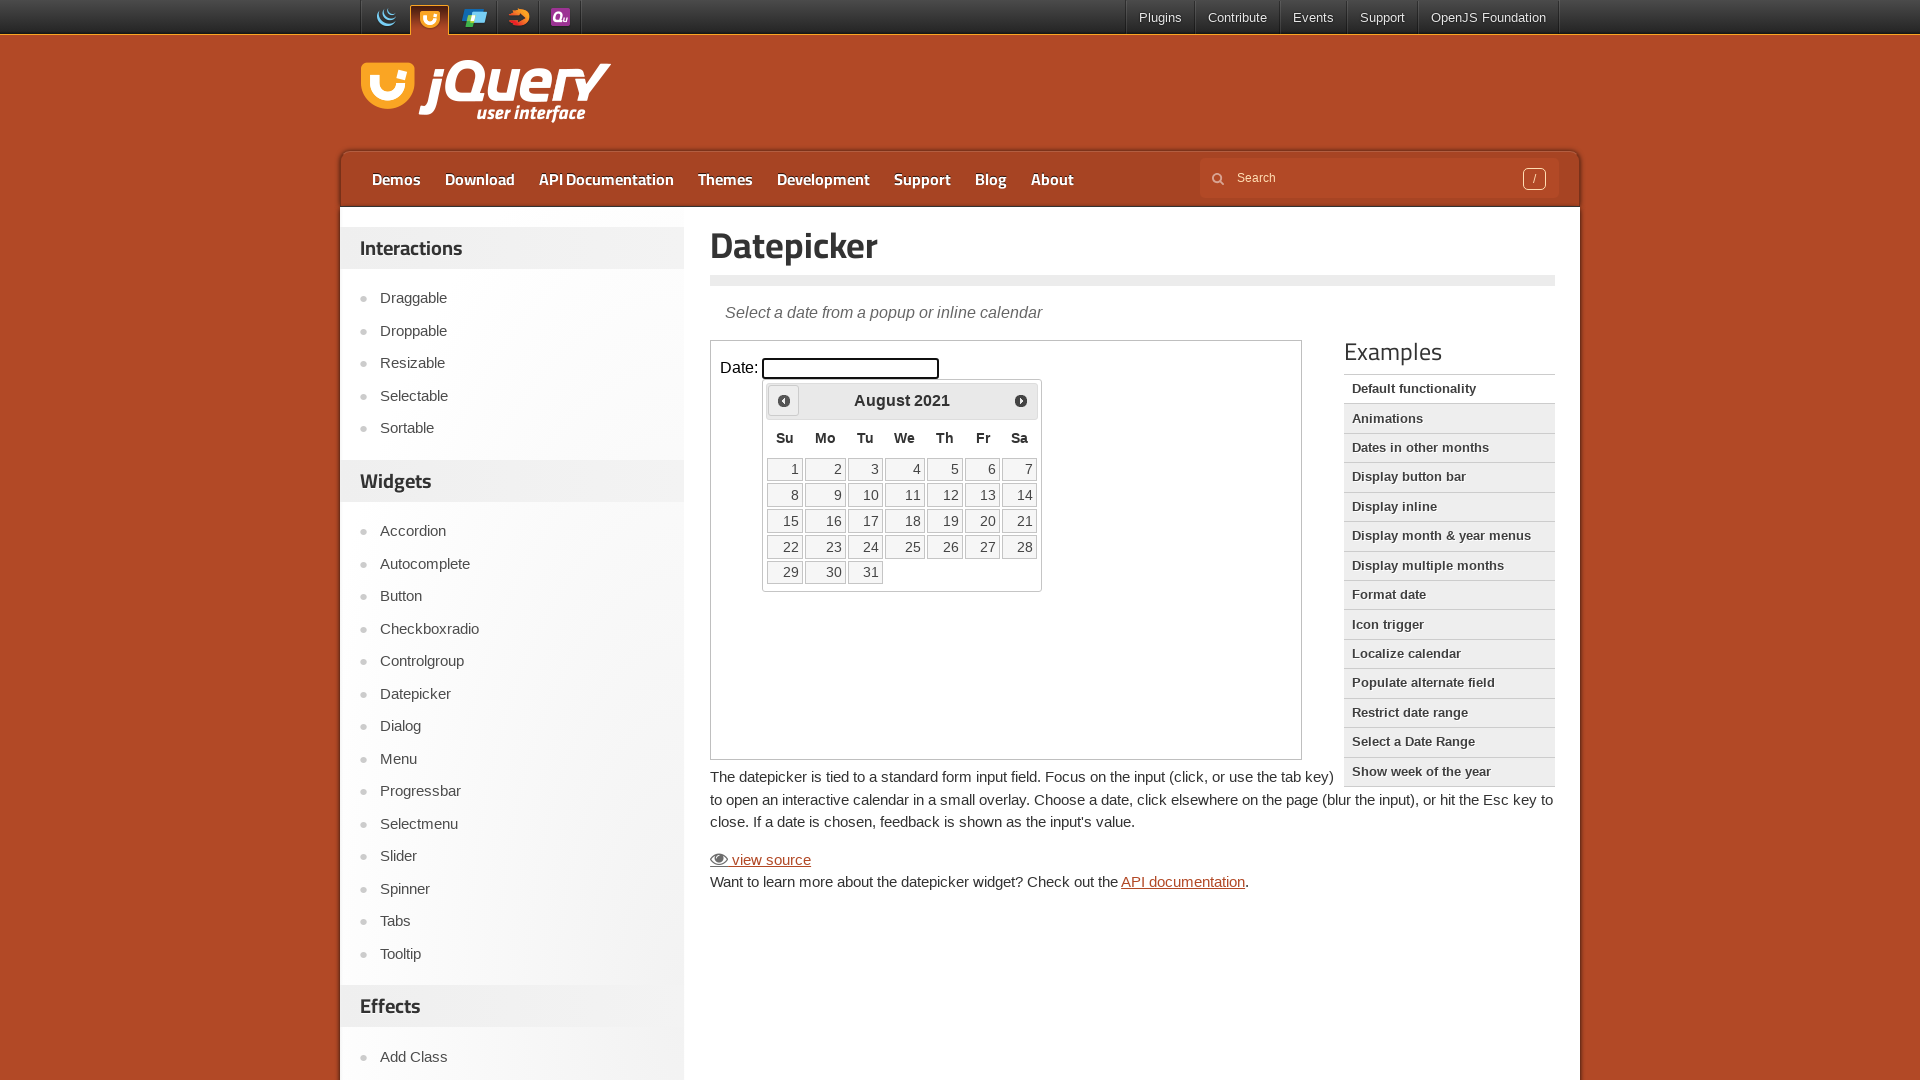

Waited 200ms for calendar to update
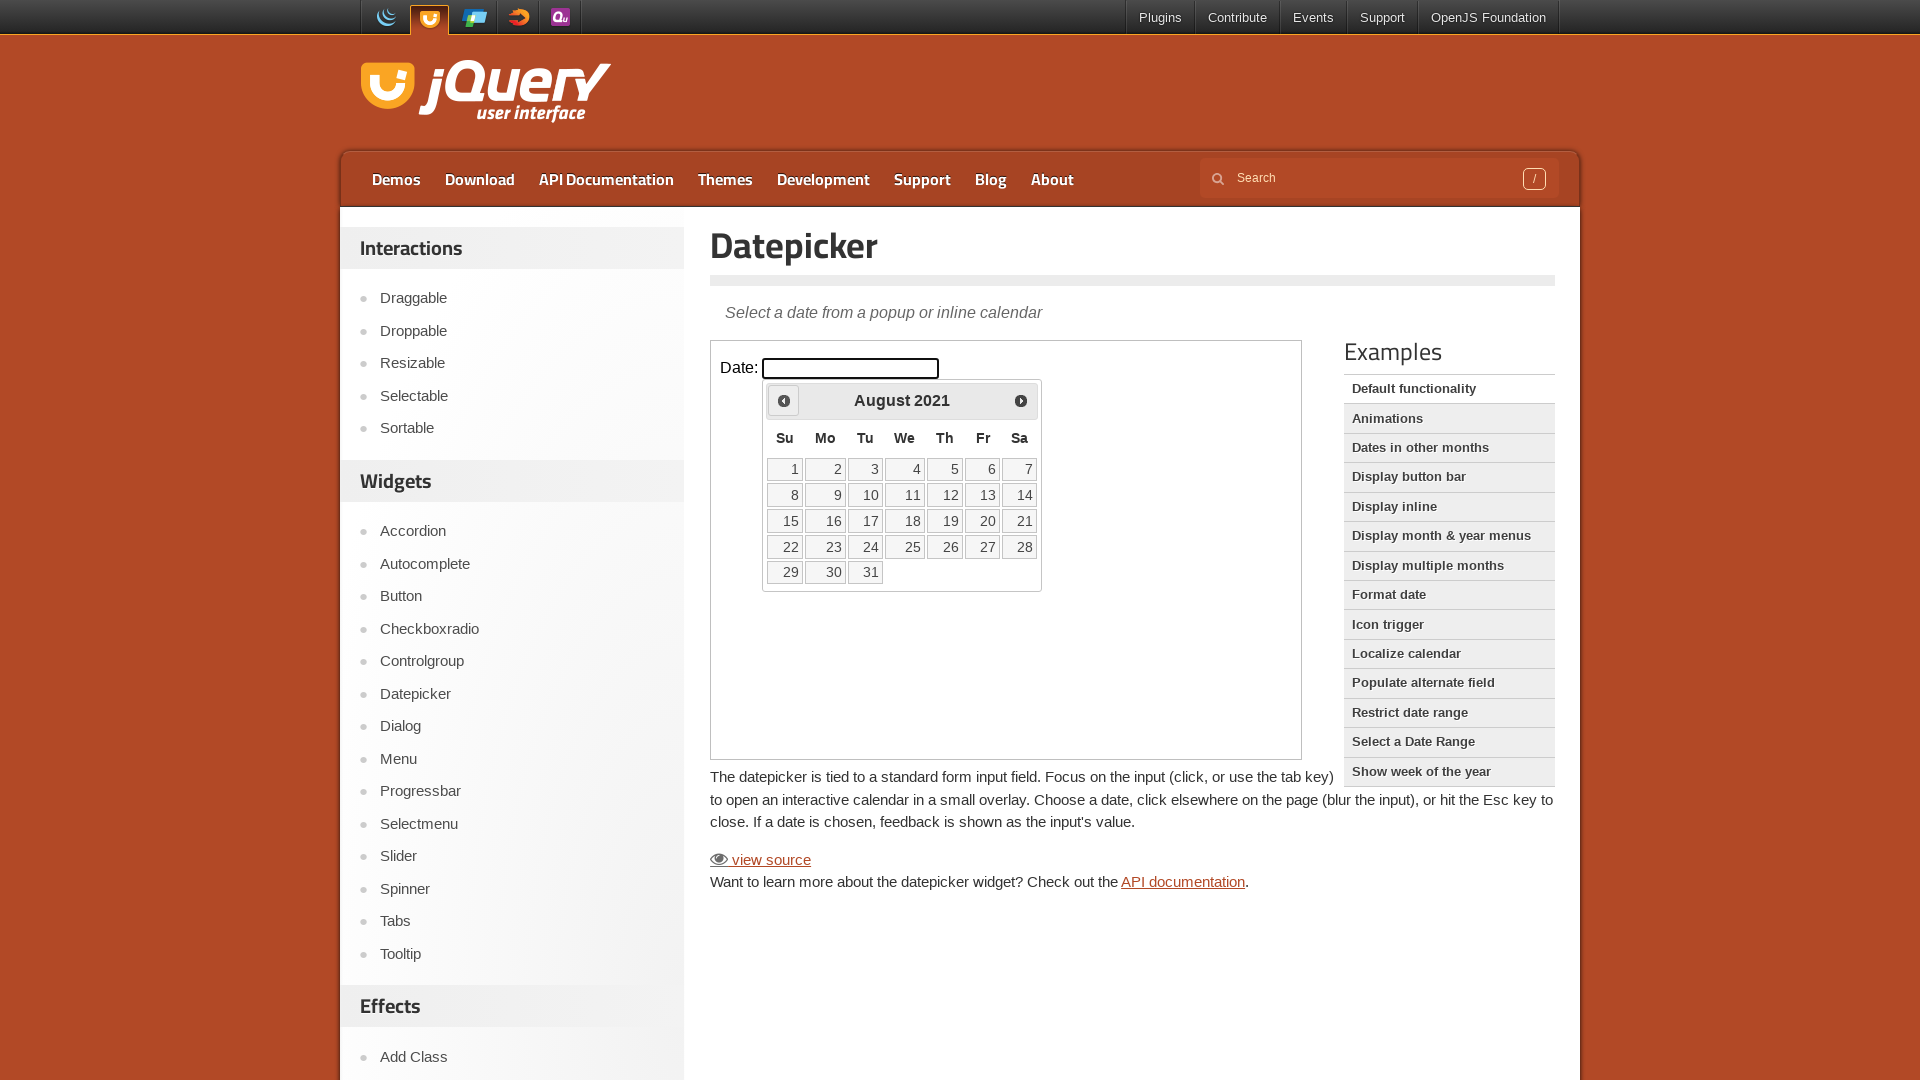

Clicked previous arrow to navigate calendar (current: August 2021) at (784, 400) on iframe.demo-frame >> internal:control=enter-frame >> .ui-datepicker-prev
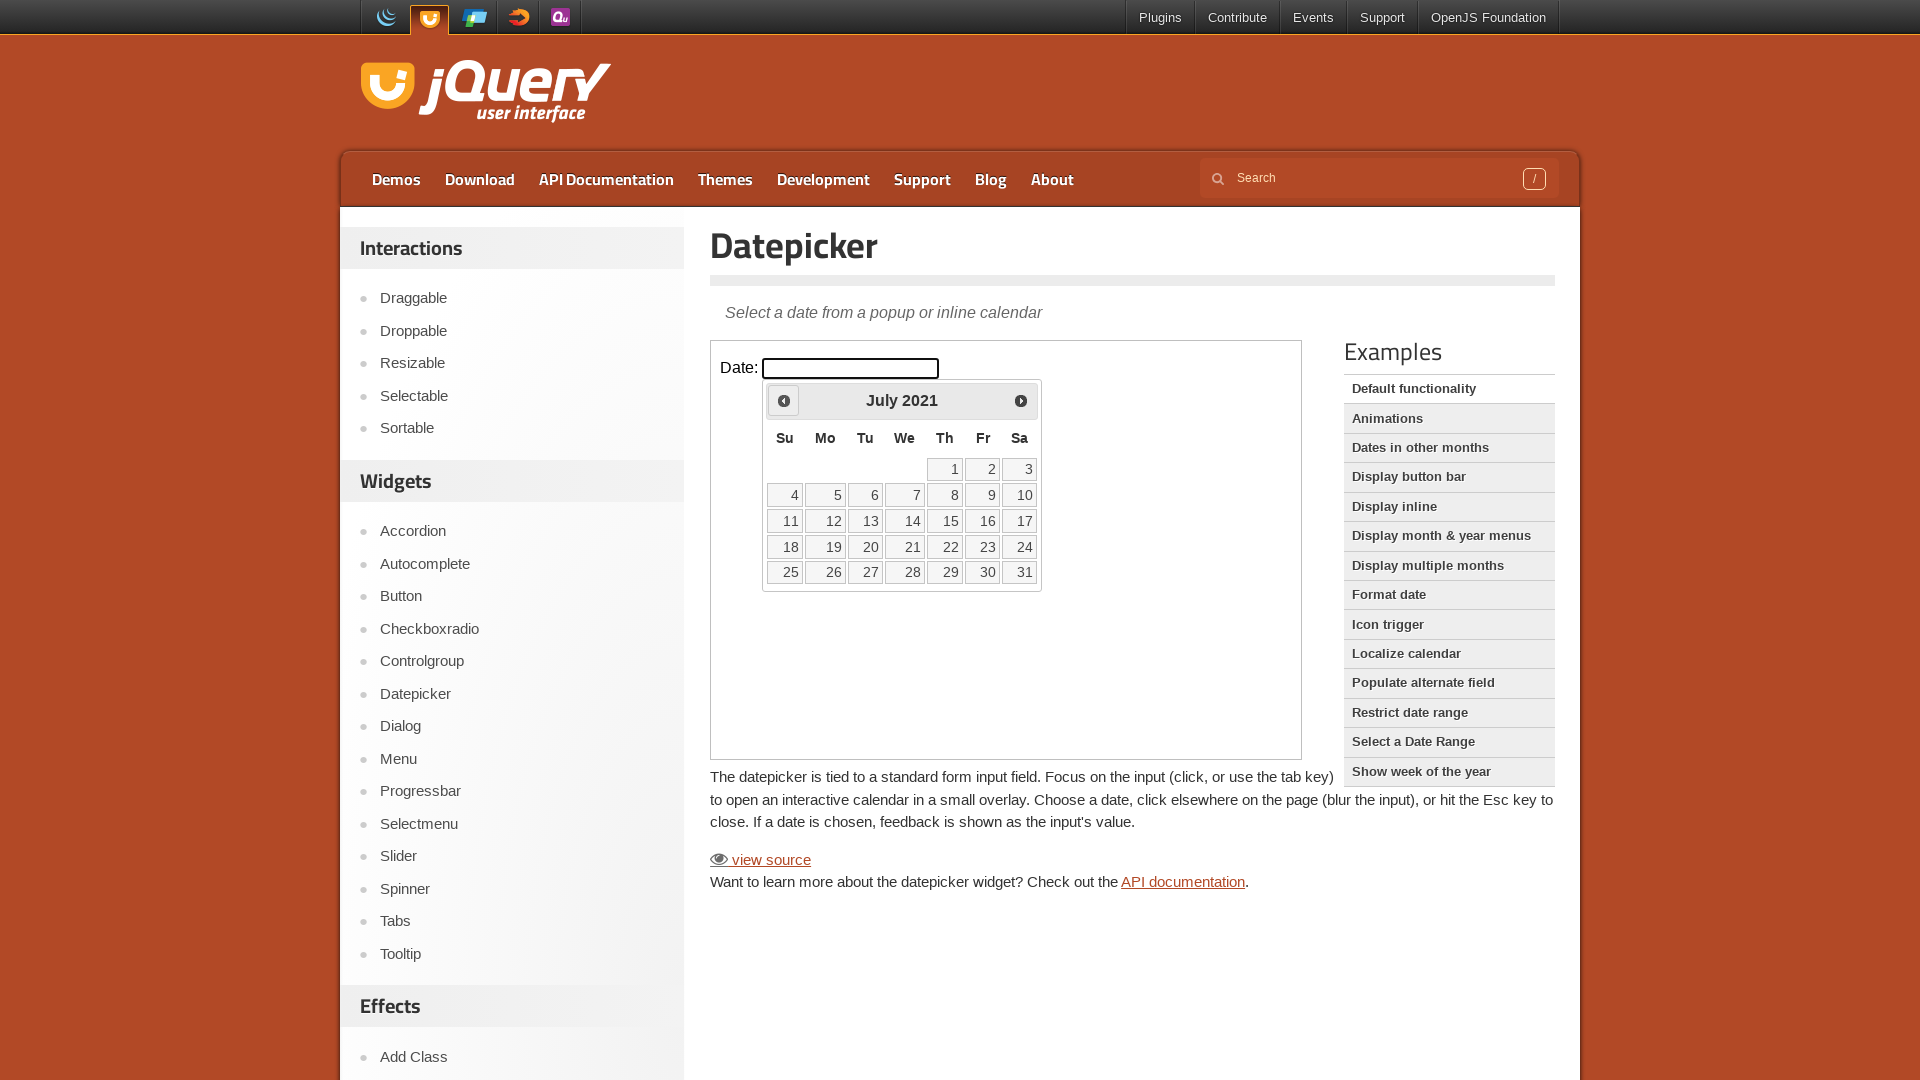

Waited 200ms for calendar to update
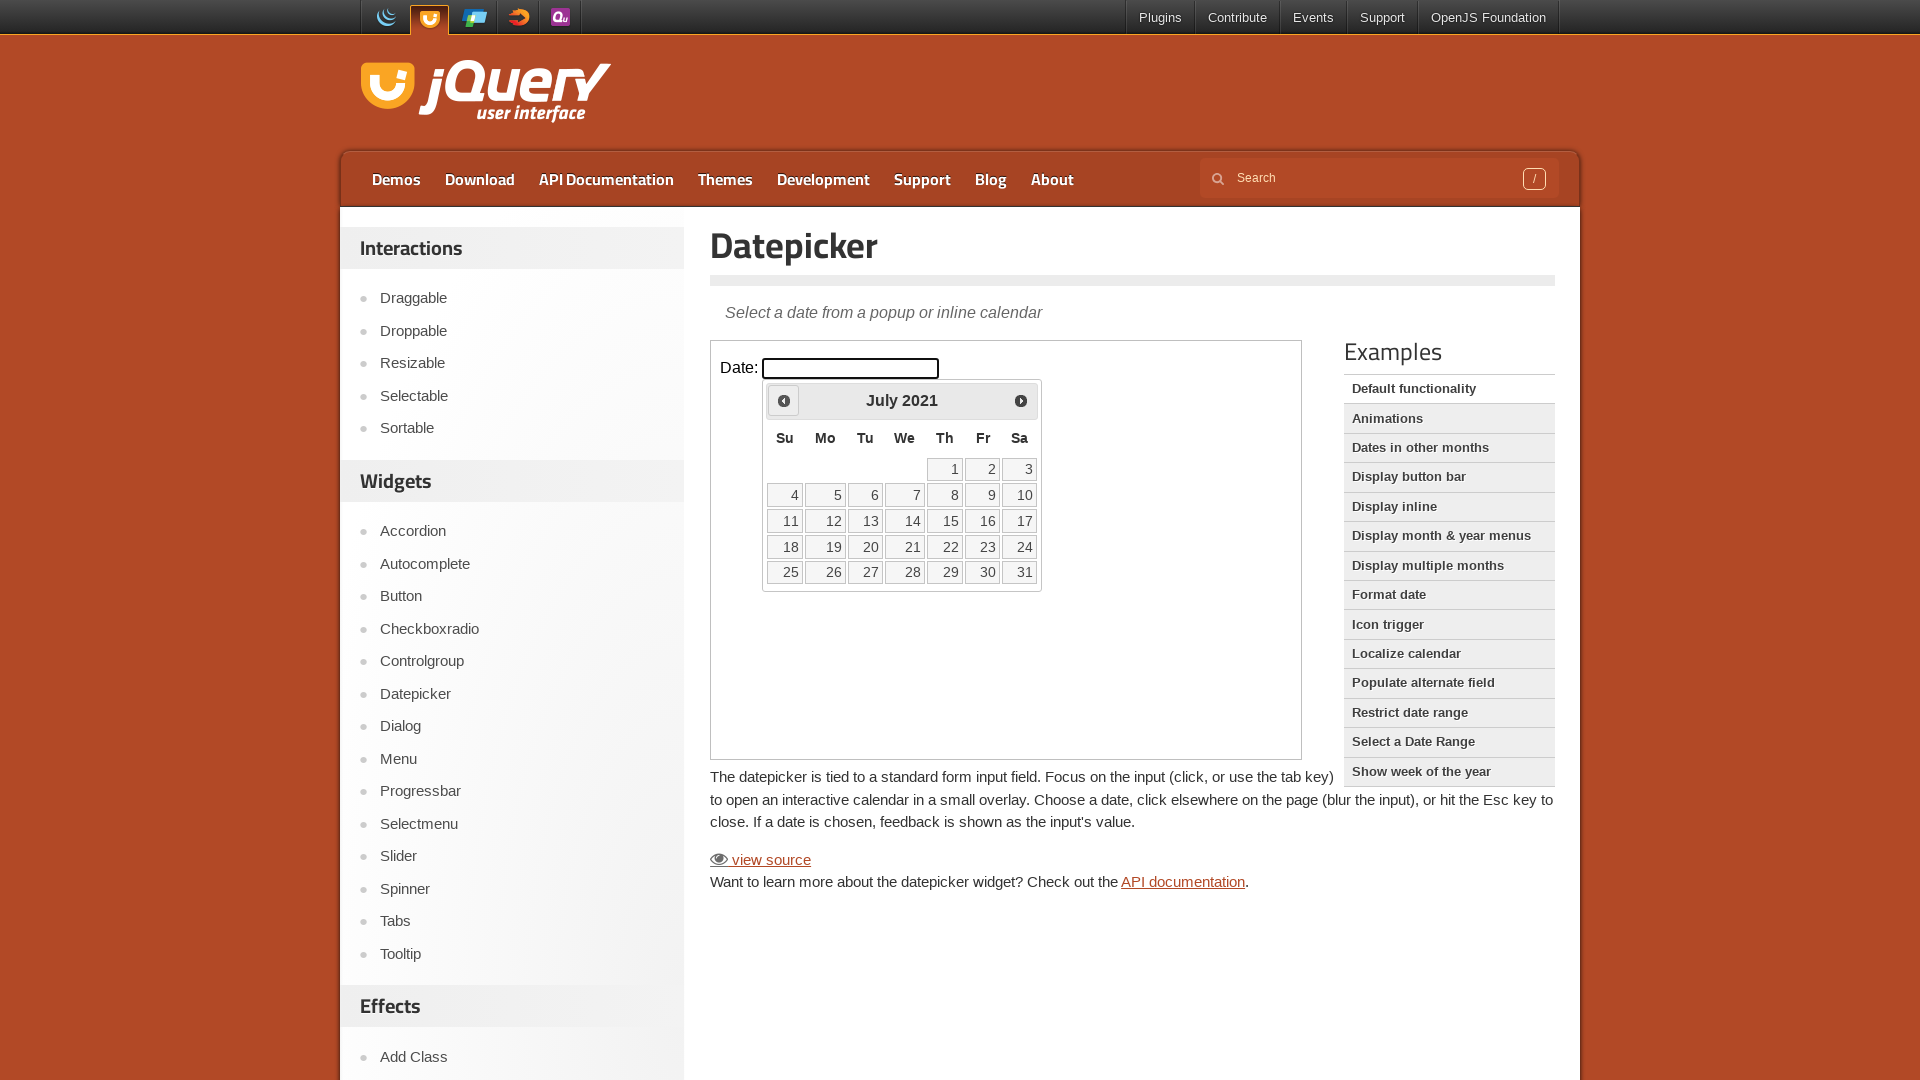

Clicked previous arrow to navigate calendar (current: July 2021) at (784, 400) on iframe.demo-frame >> internal:control=enter-frame >> .ui-datepicker-prev
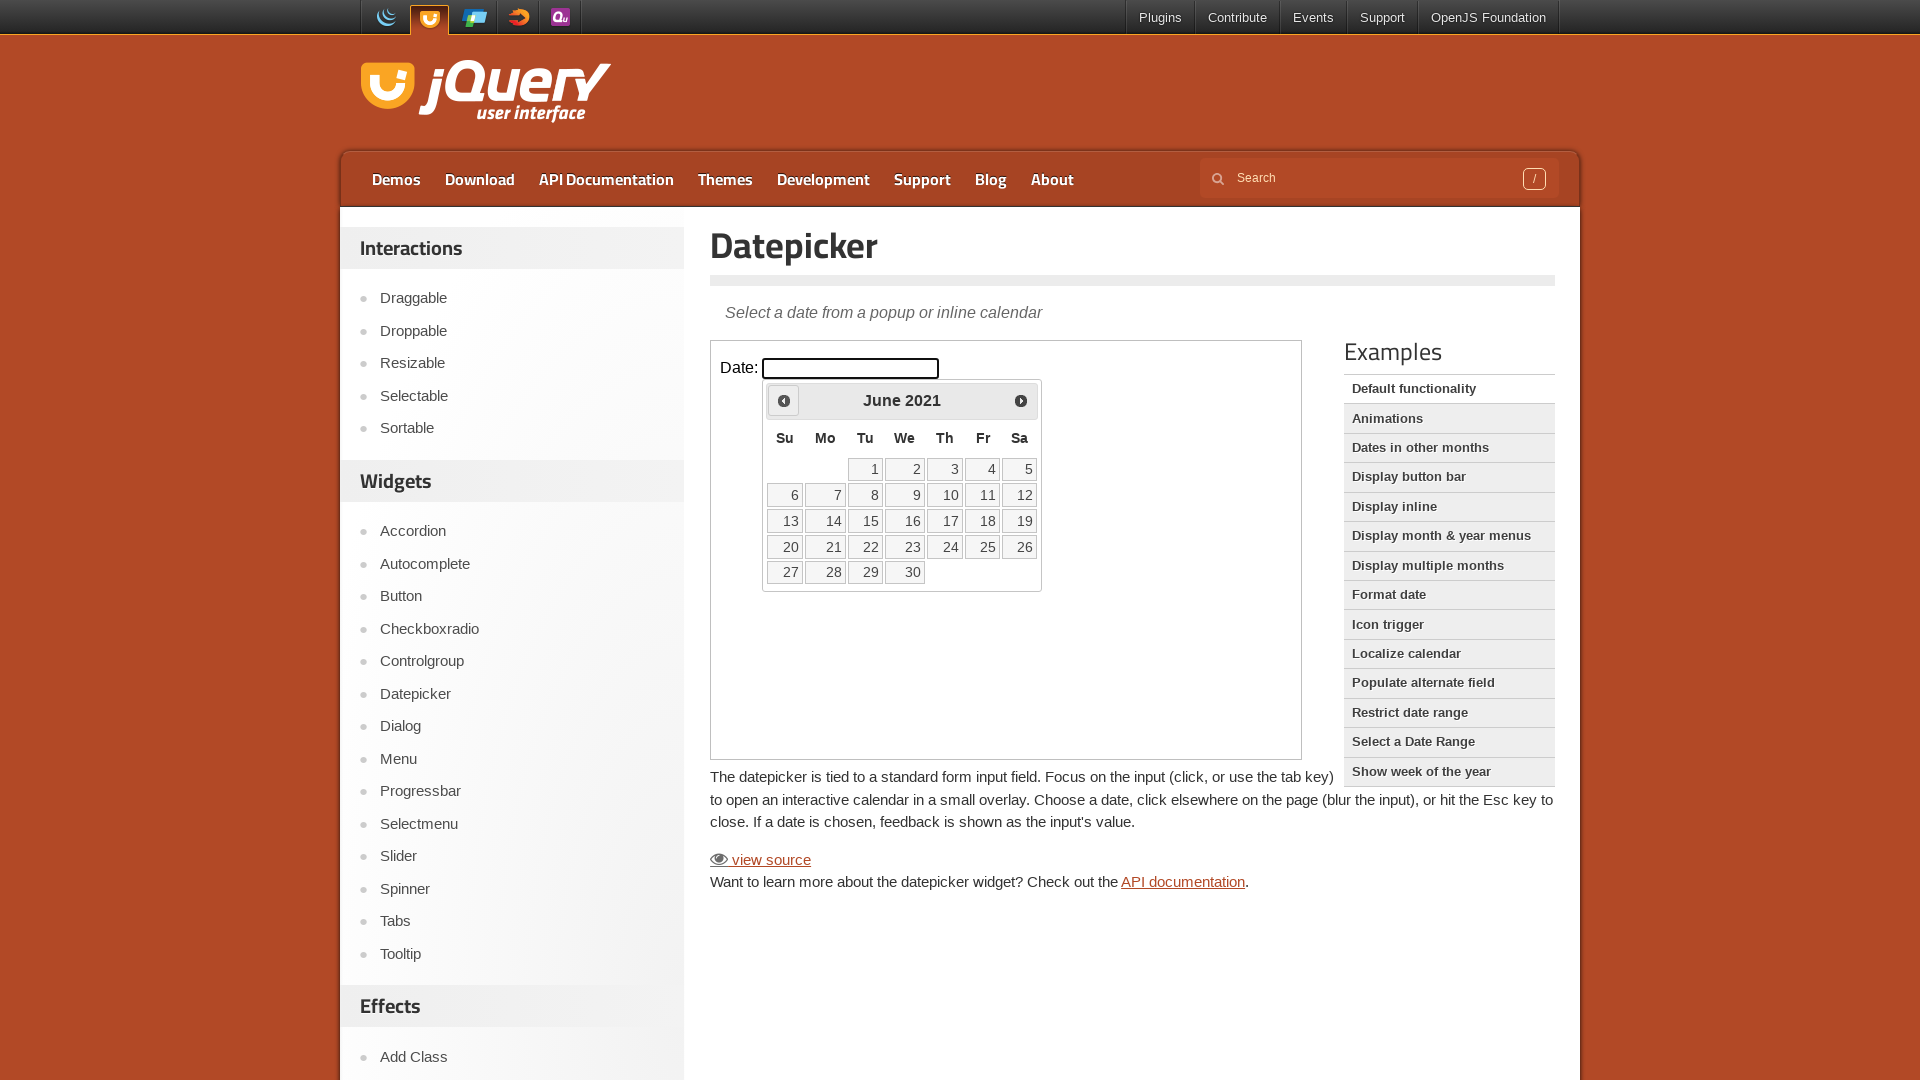

Waited 200ms for calendar to update
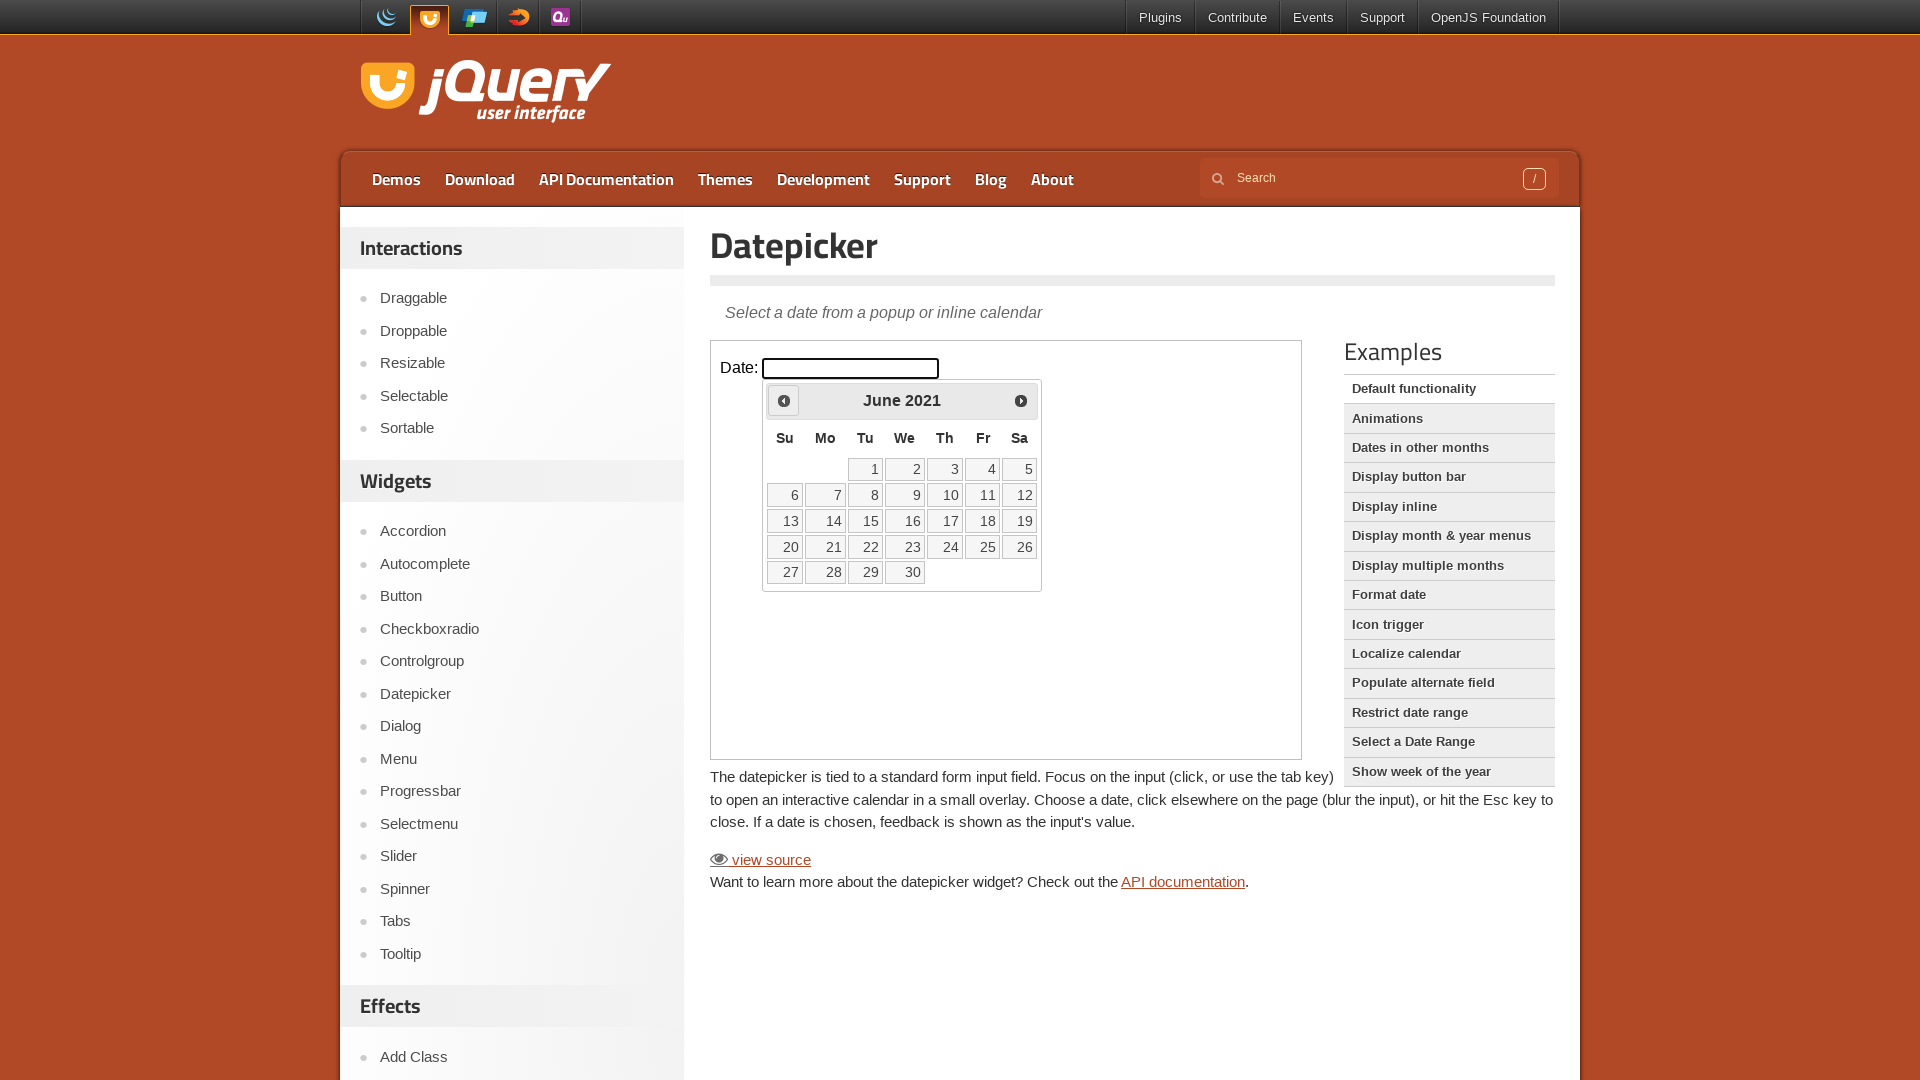

Clicked previous arrow to navigate calendar (current: June 2021) at (784, 400) on iframe.demo-frame >> internal:control=enter-frame >> .ui-datepicker-prev
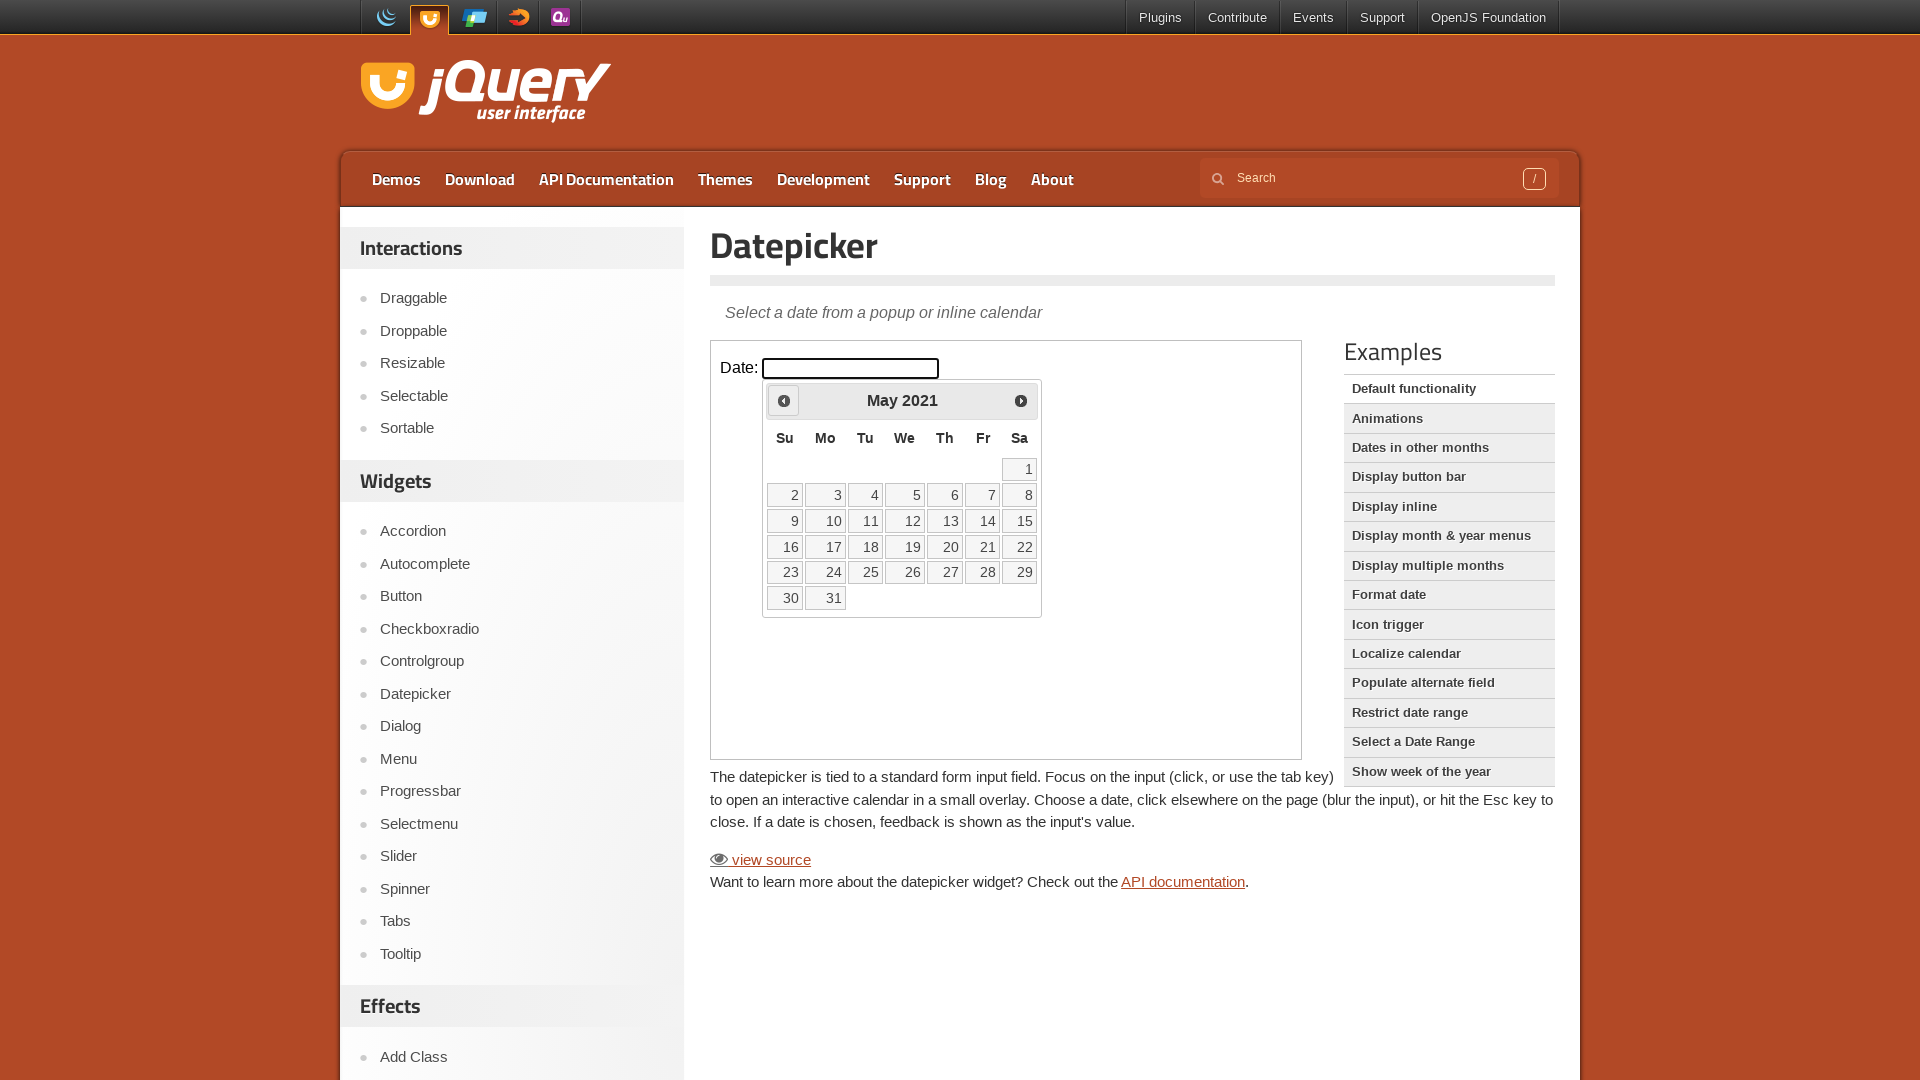

Waited 200ms for calendar to update
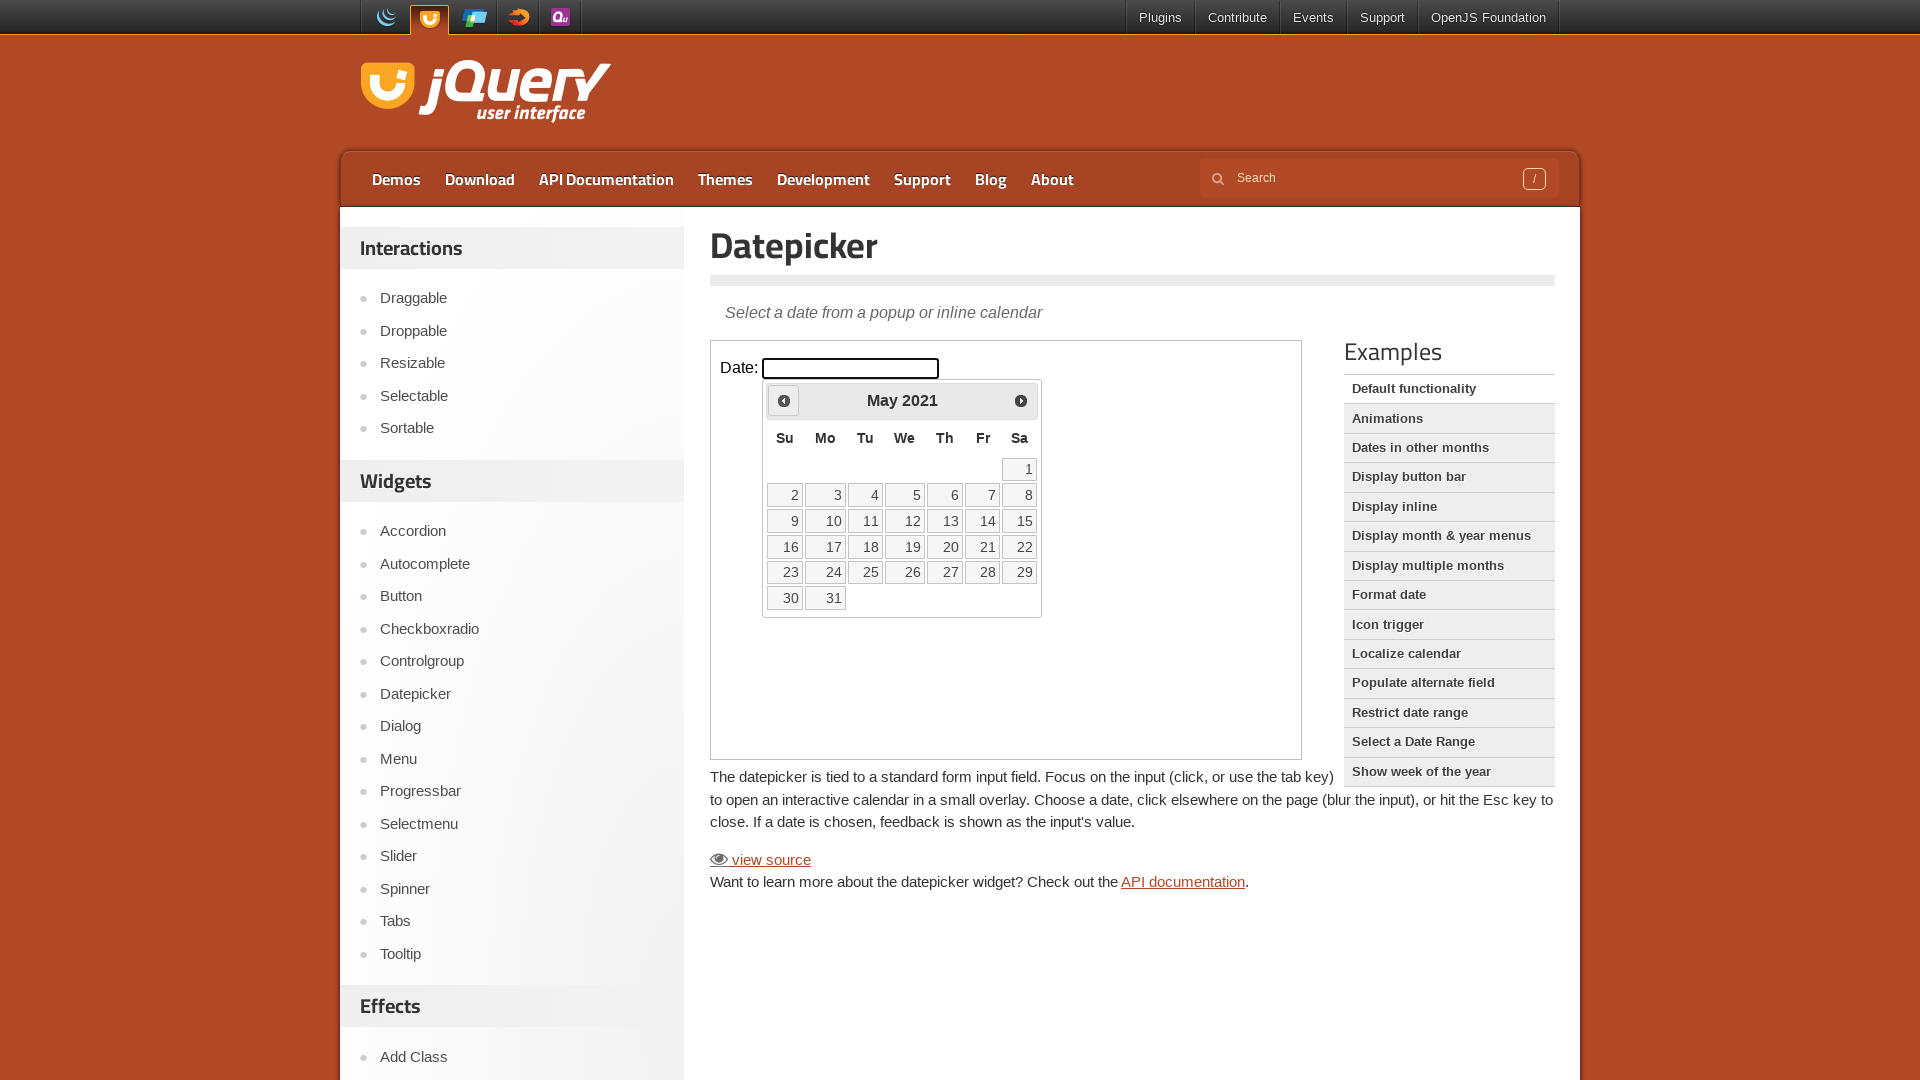

Clicked previous arrow to navigate calendar (current: May 2021) at (784, 400) on iframe.demo-frame >> internal:control=enter-frame >> .ui-datepicker-prev
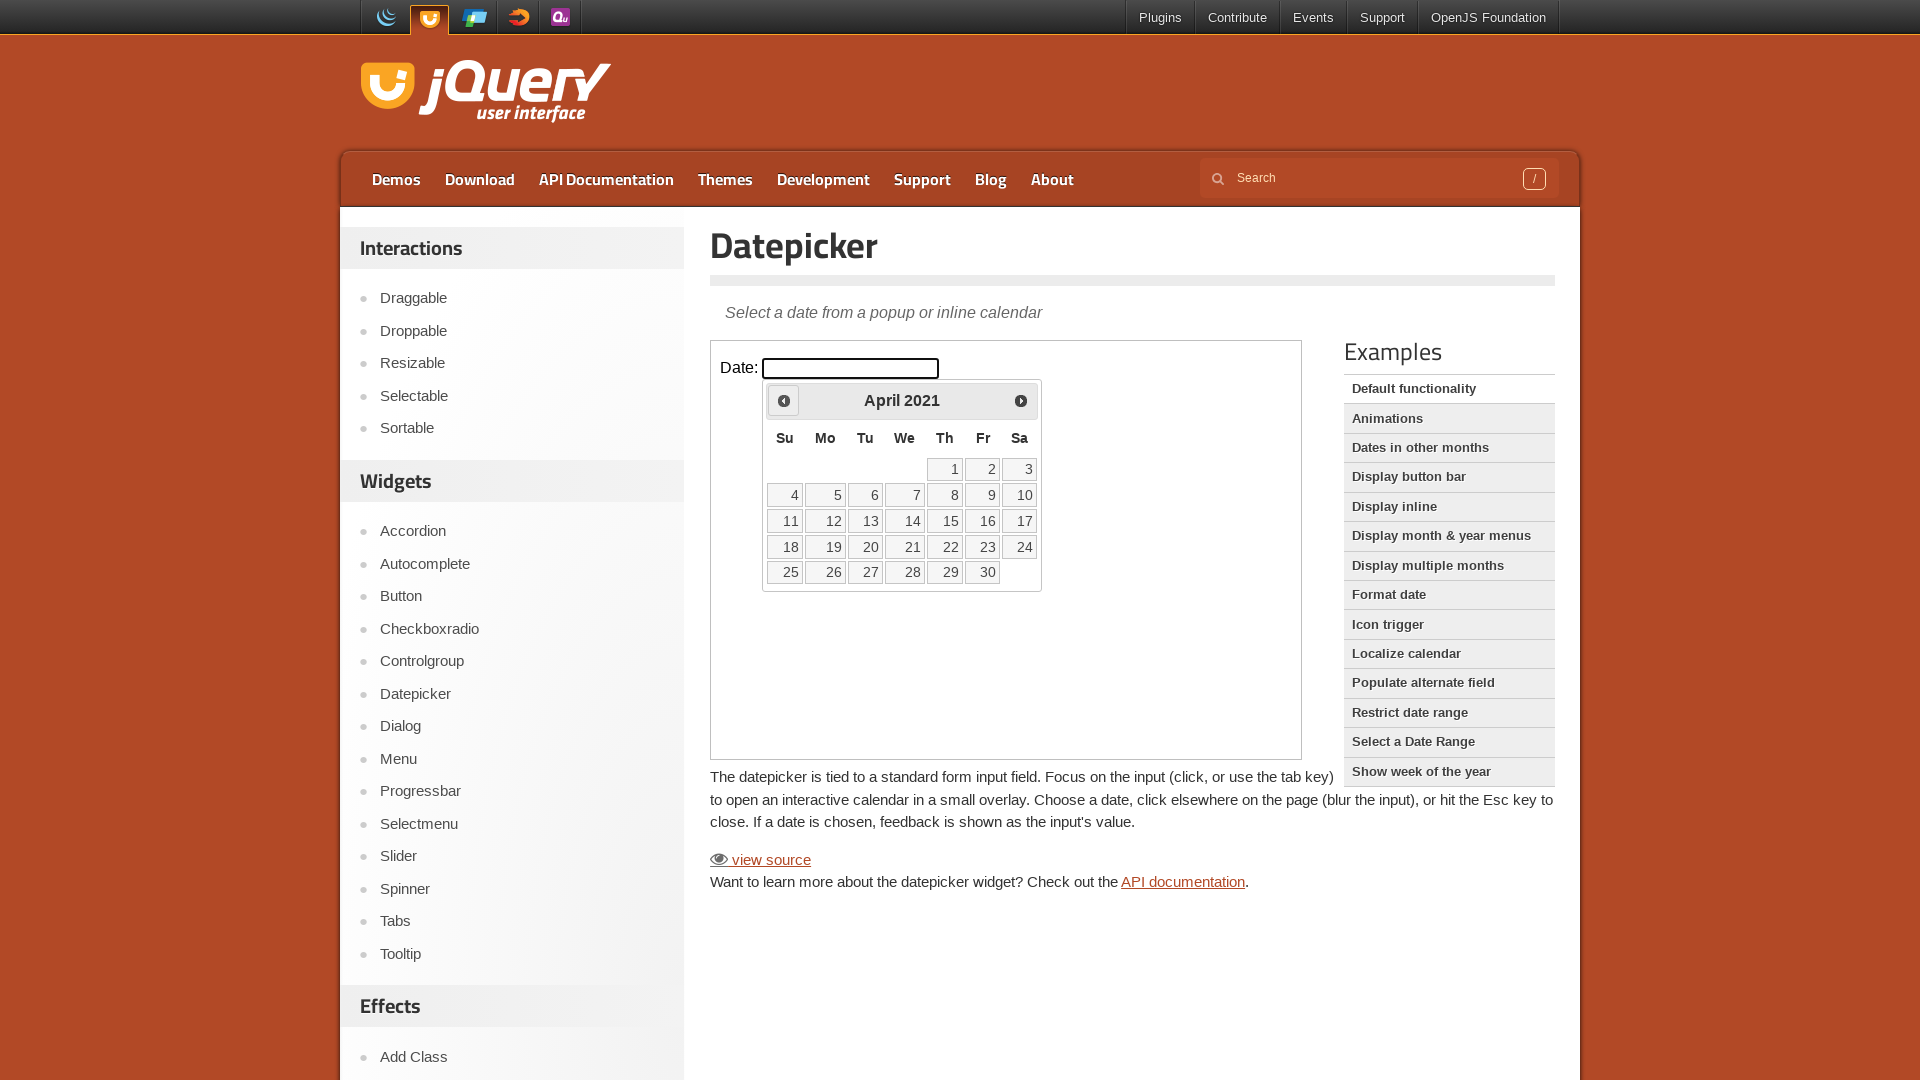

Waited 200ms for calendar to update
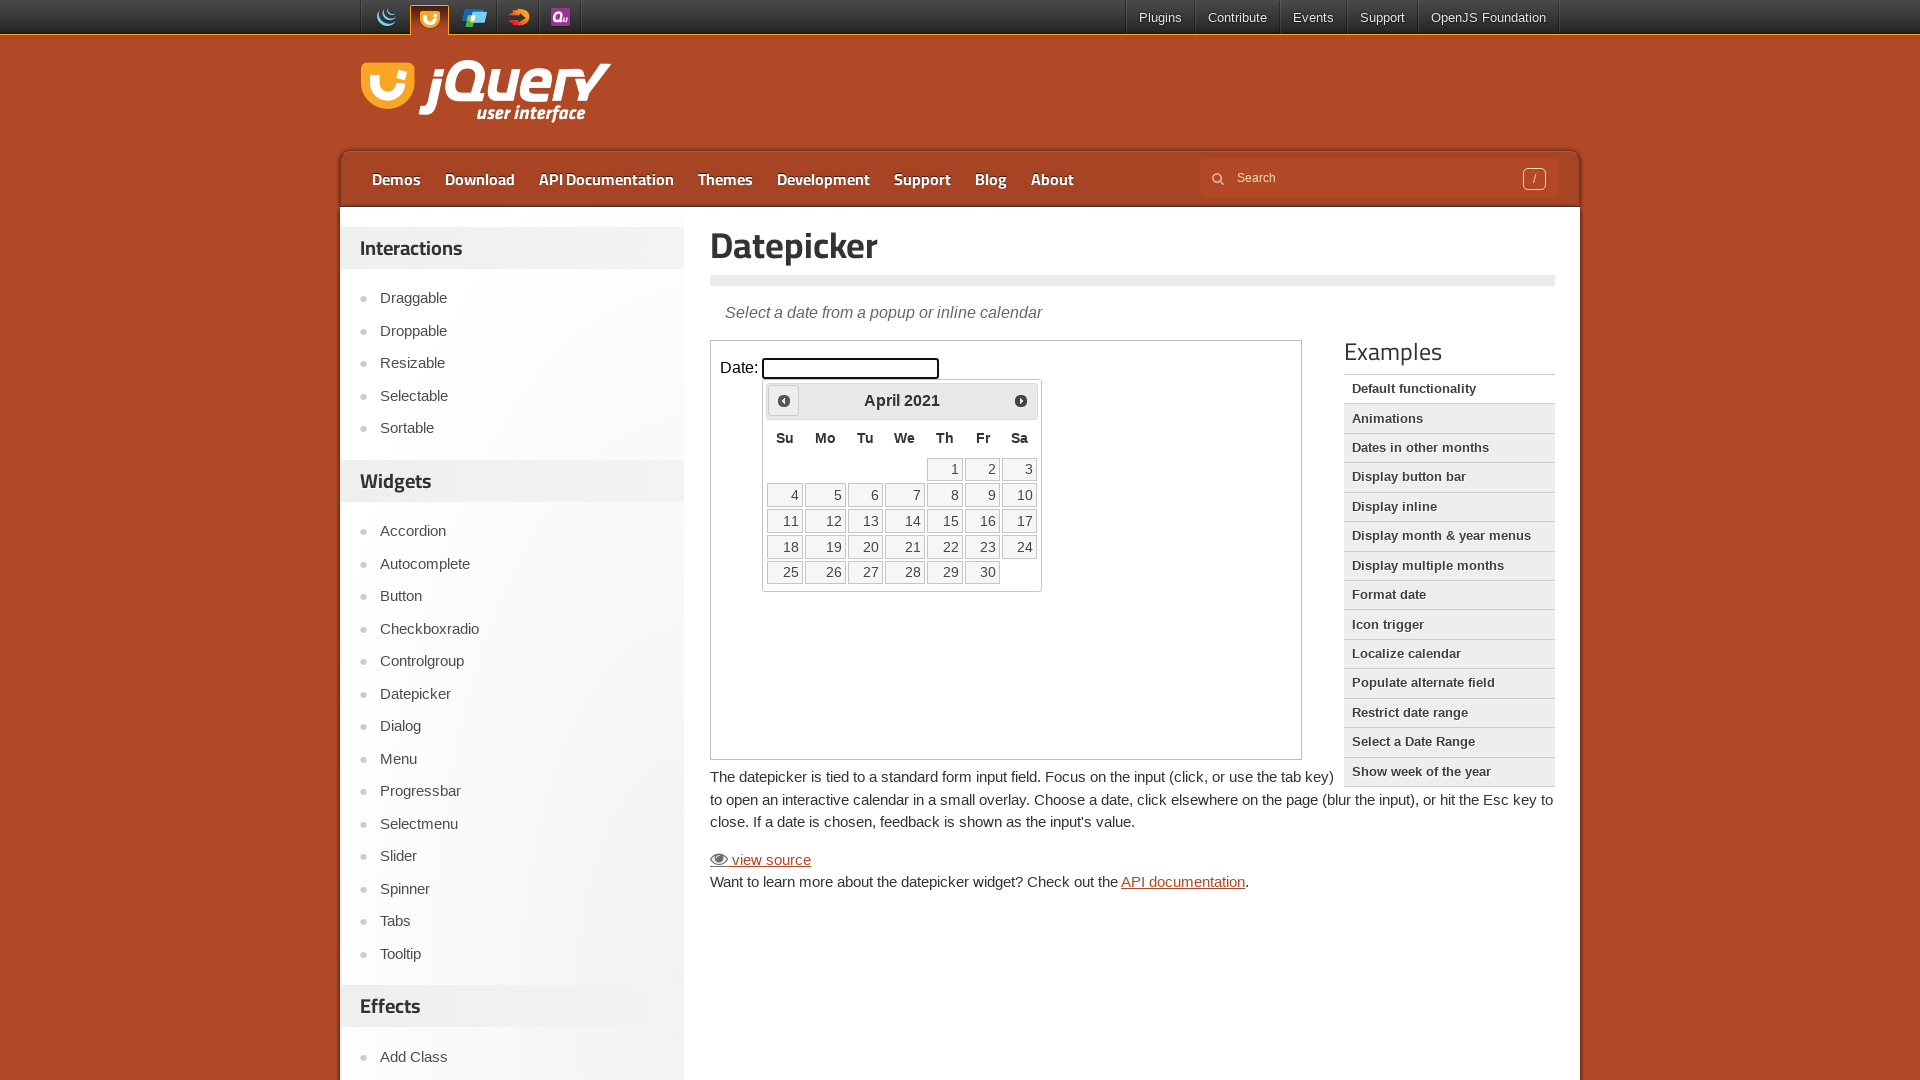

Clicked previous arrow to navigate calendar (current: April 2021) at (784, 400) on iframe.demo-frame >> internal:control=enter-frame >> .ui-datepicker-prev
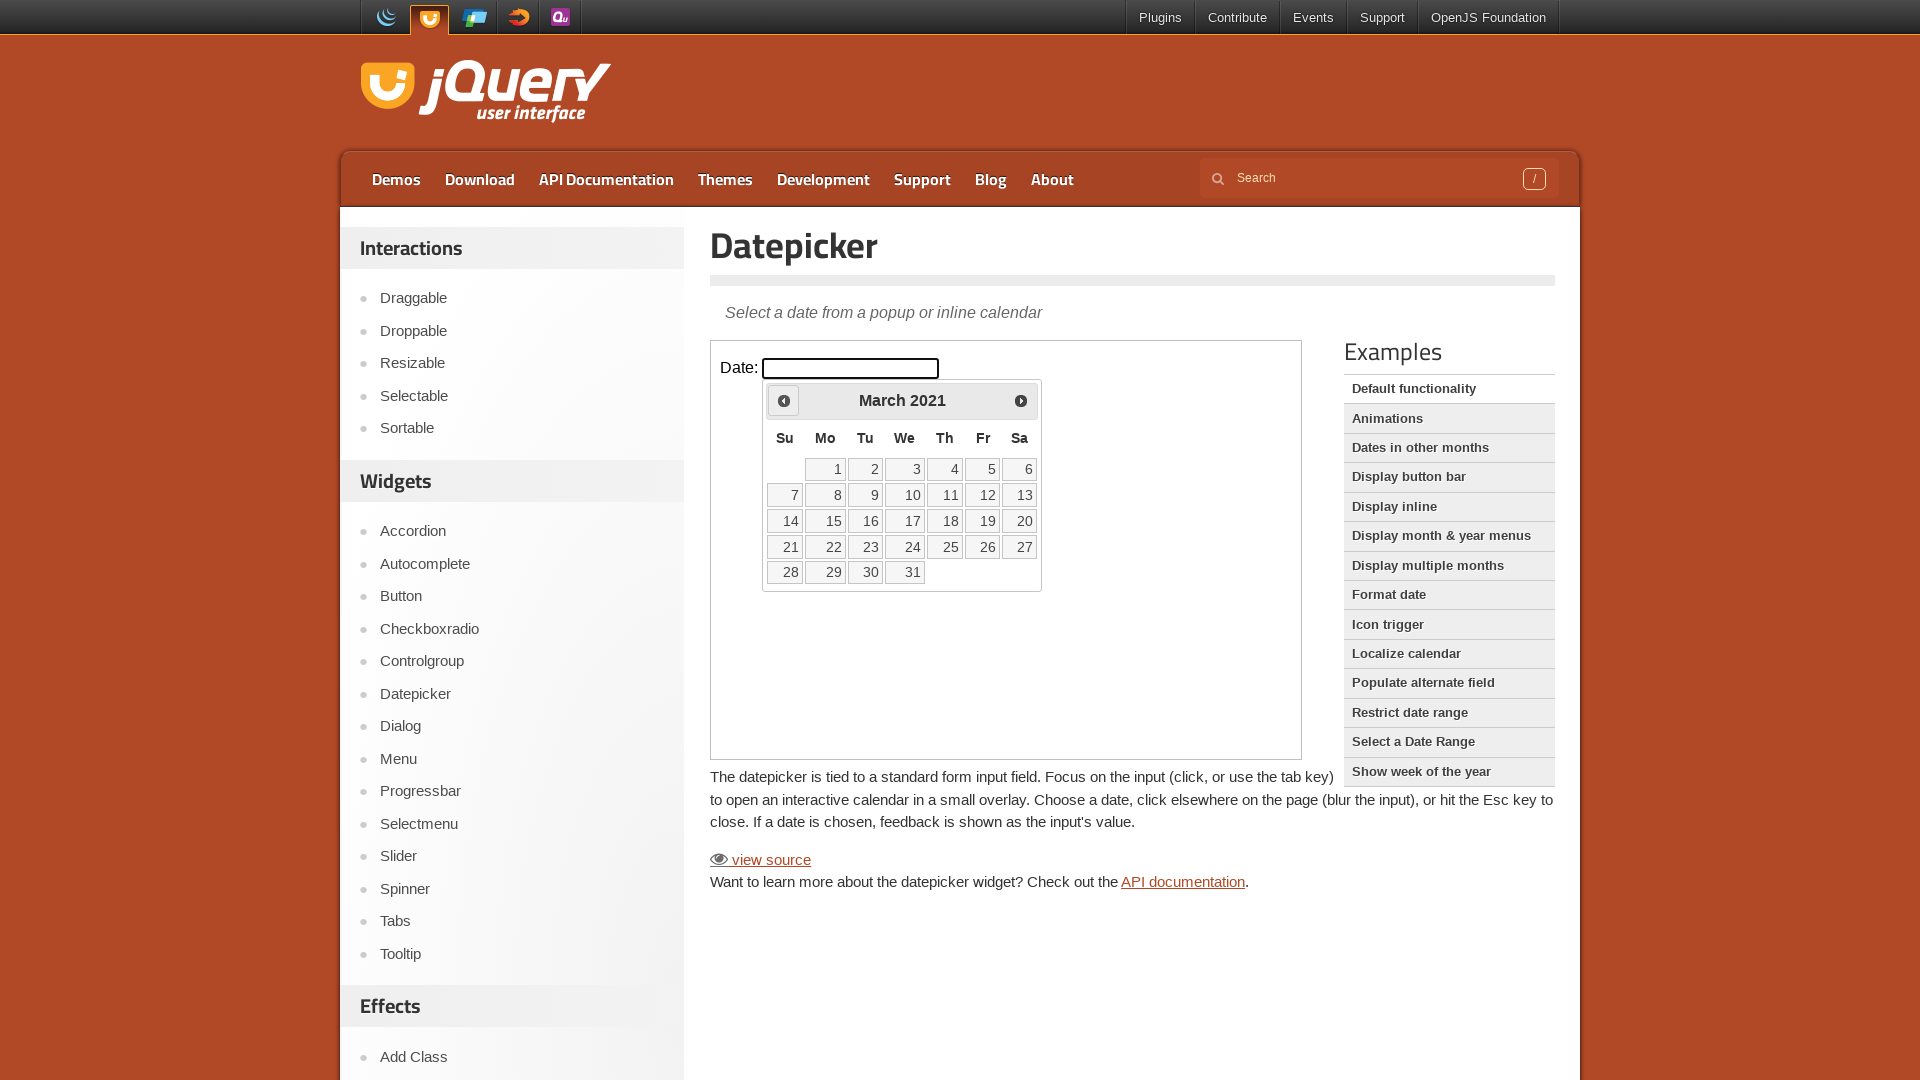

Waited 200ms for calendar to update
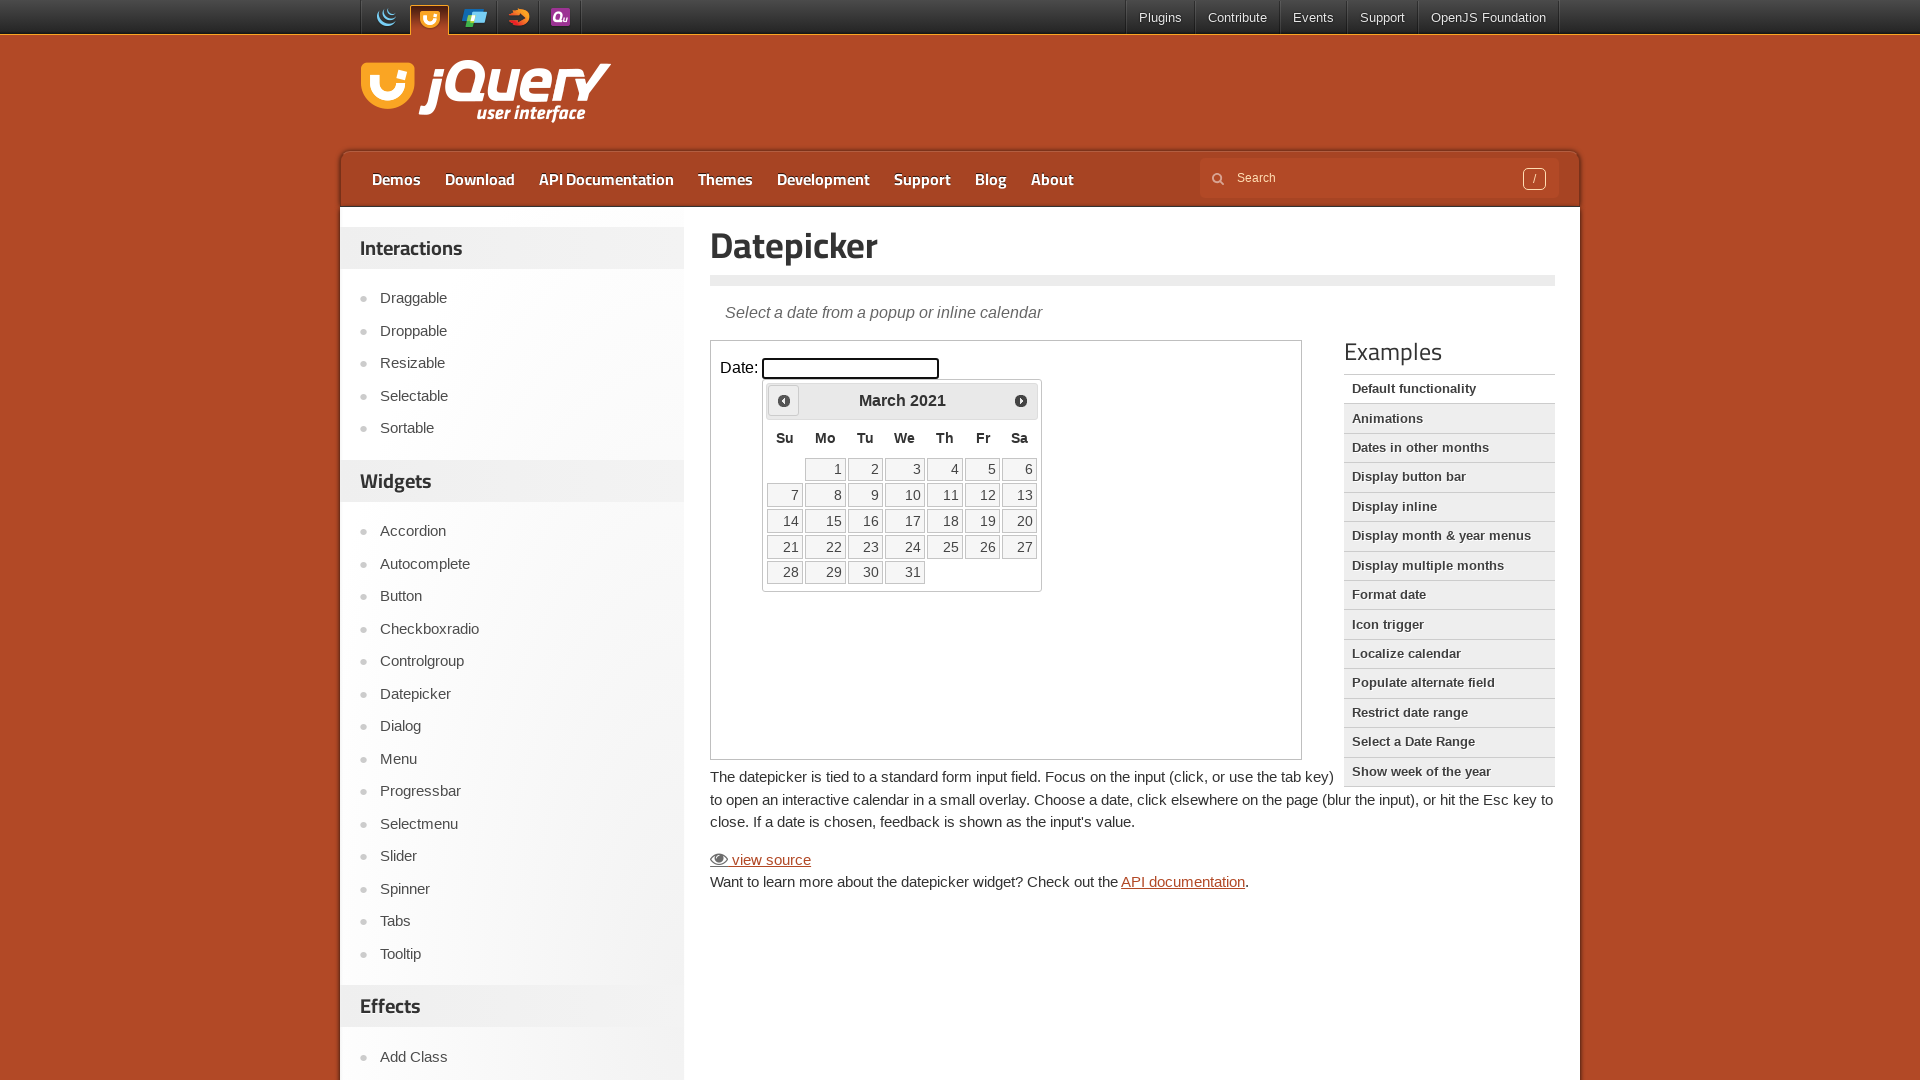

Selected day 30 from March 2021 calendar at (865, 572) on iframe.demo-frame >> internal:control=enter-frame >> //table[@class='ui-datepick
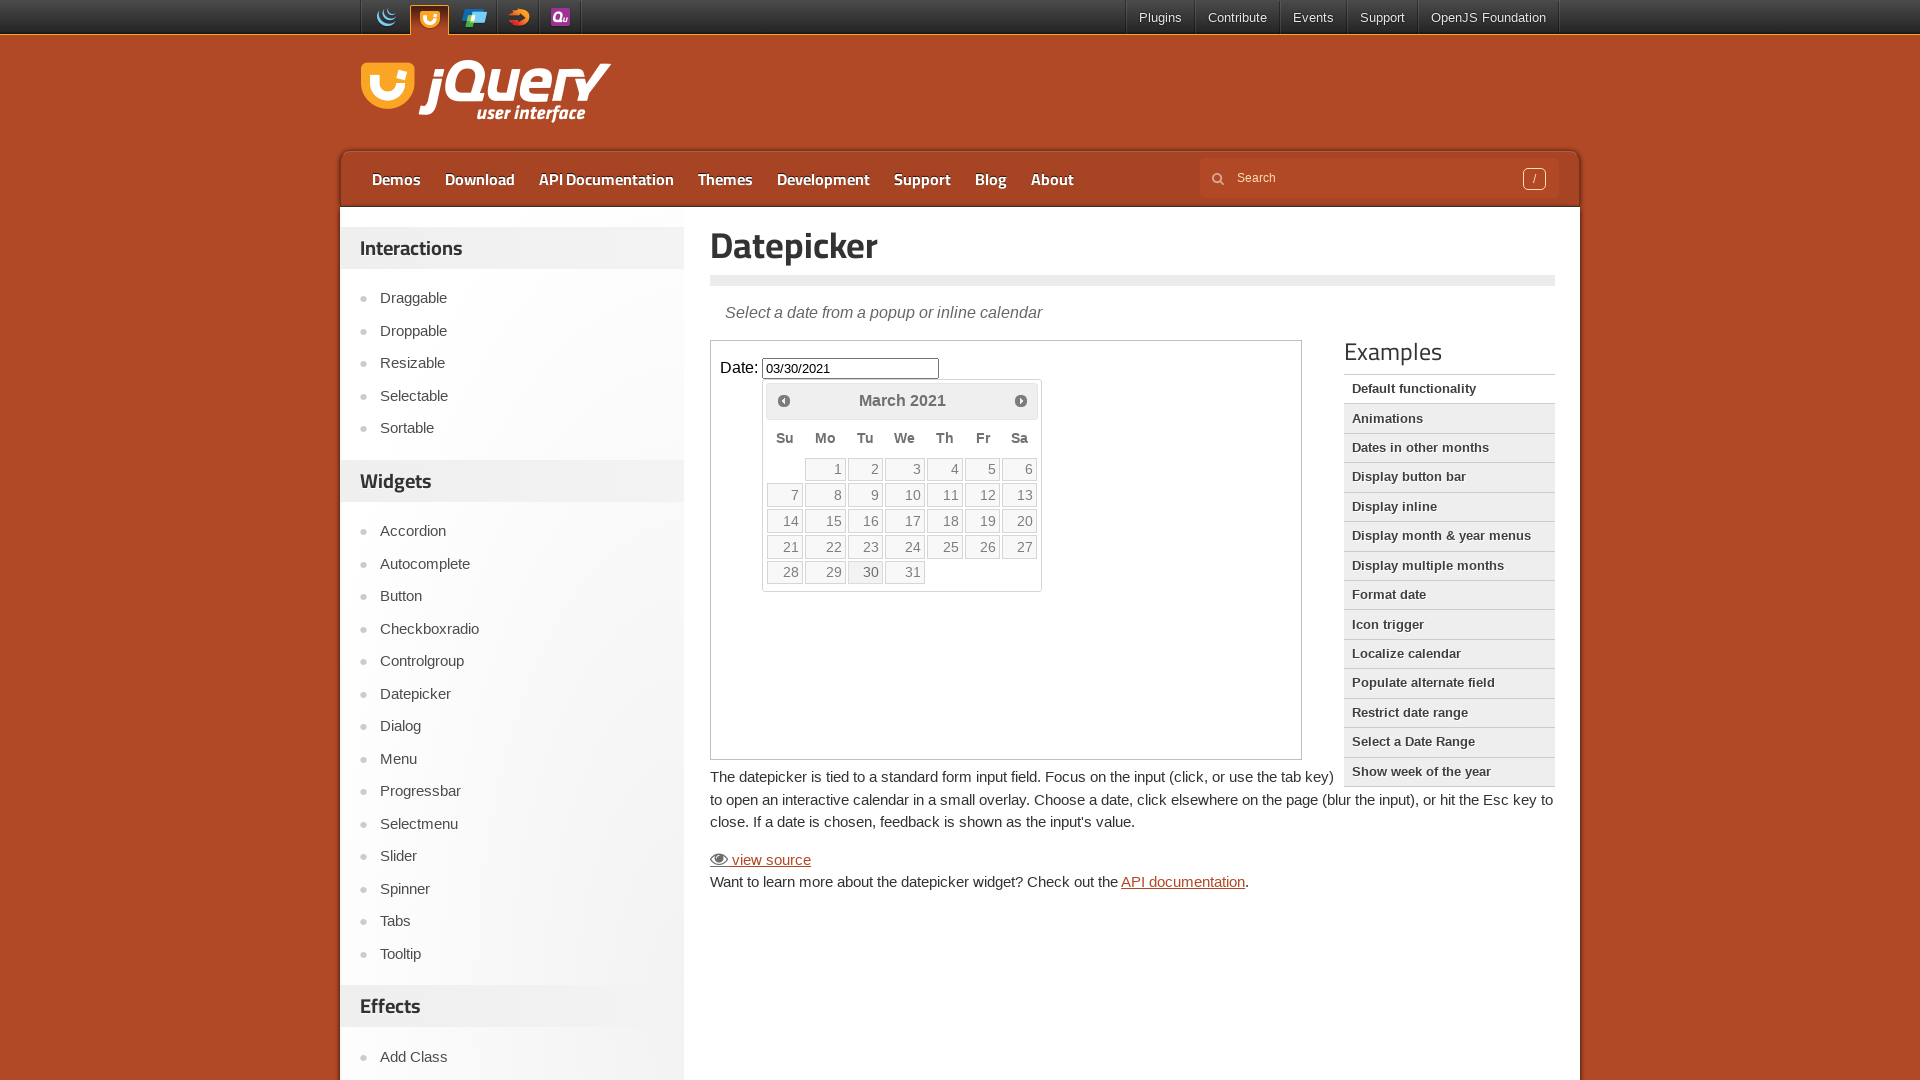

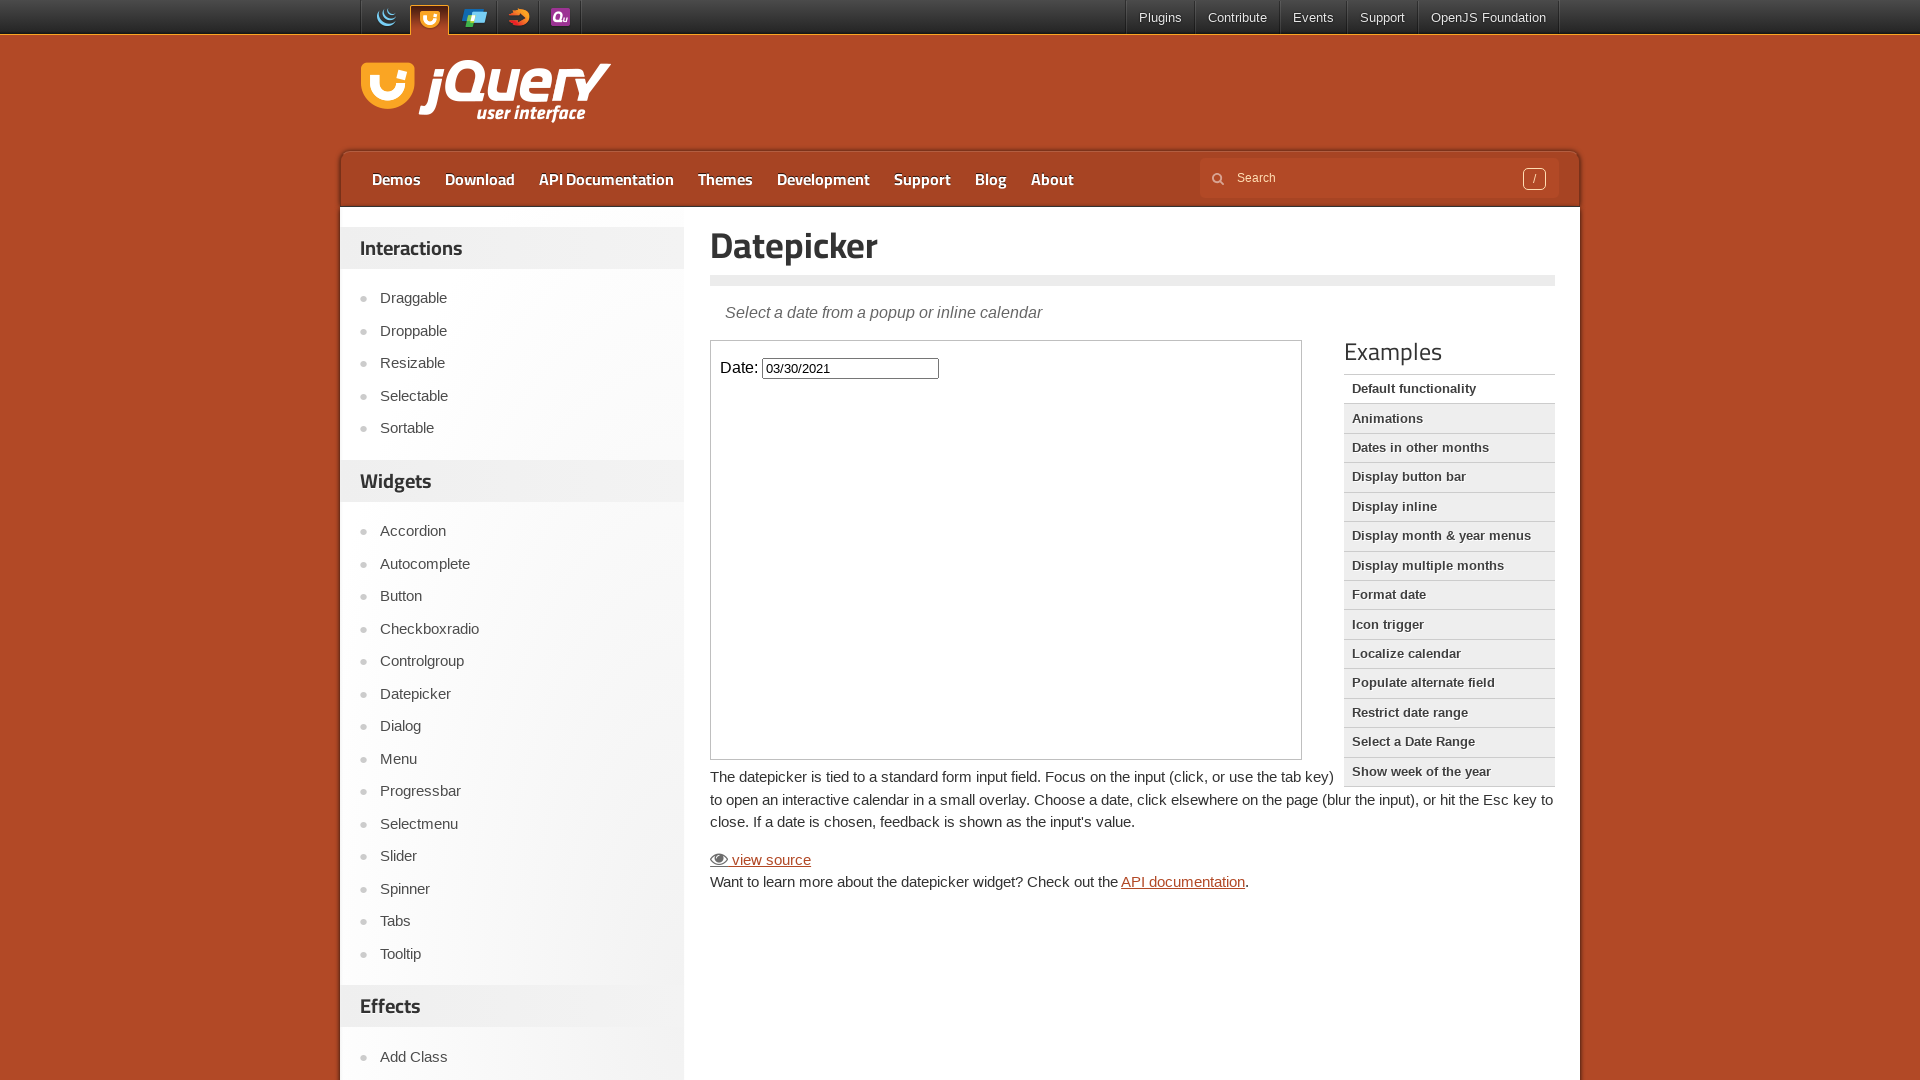